Tests selecting all checkboxes on the form, verifying they are selected, then unchecking all and verifying they are deselected

Starting URL: https://automationfc.github.io/multiple-fields/

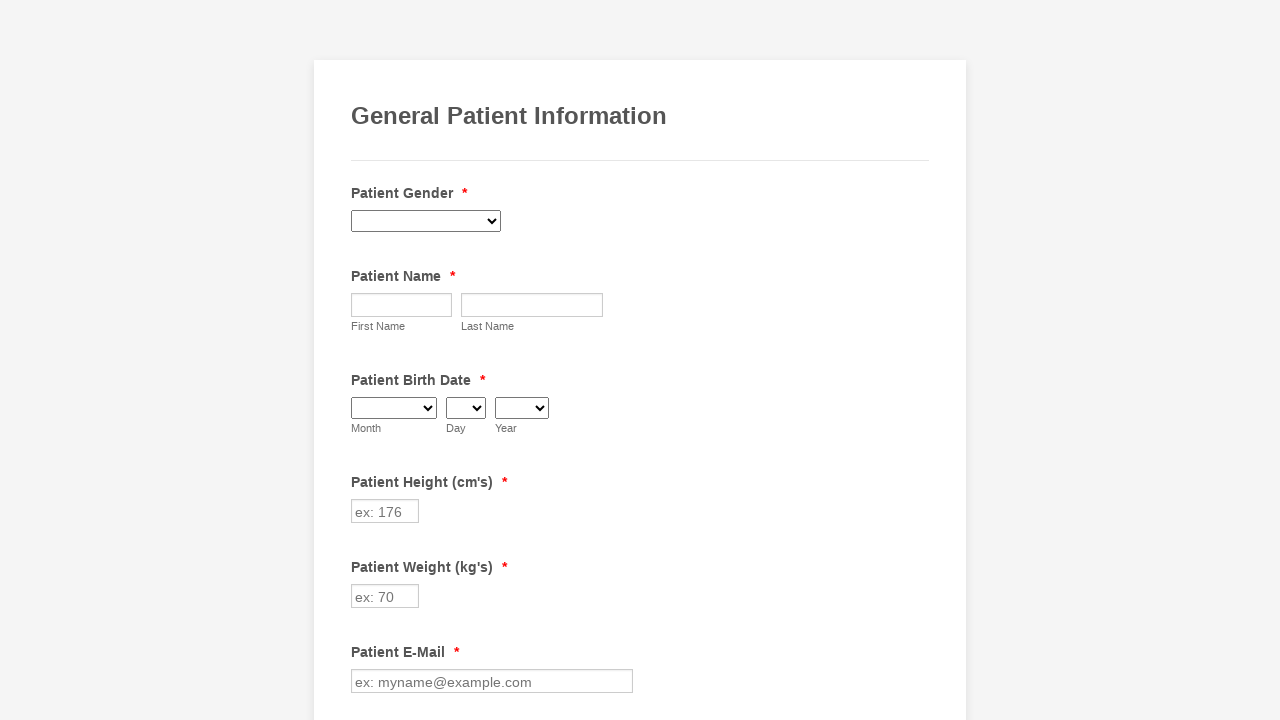

Navigated to multiple fields test page
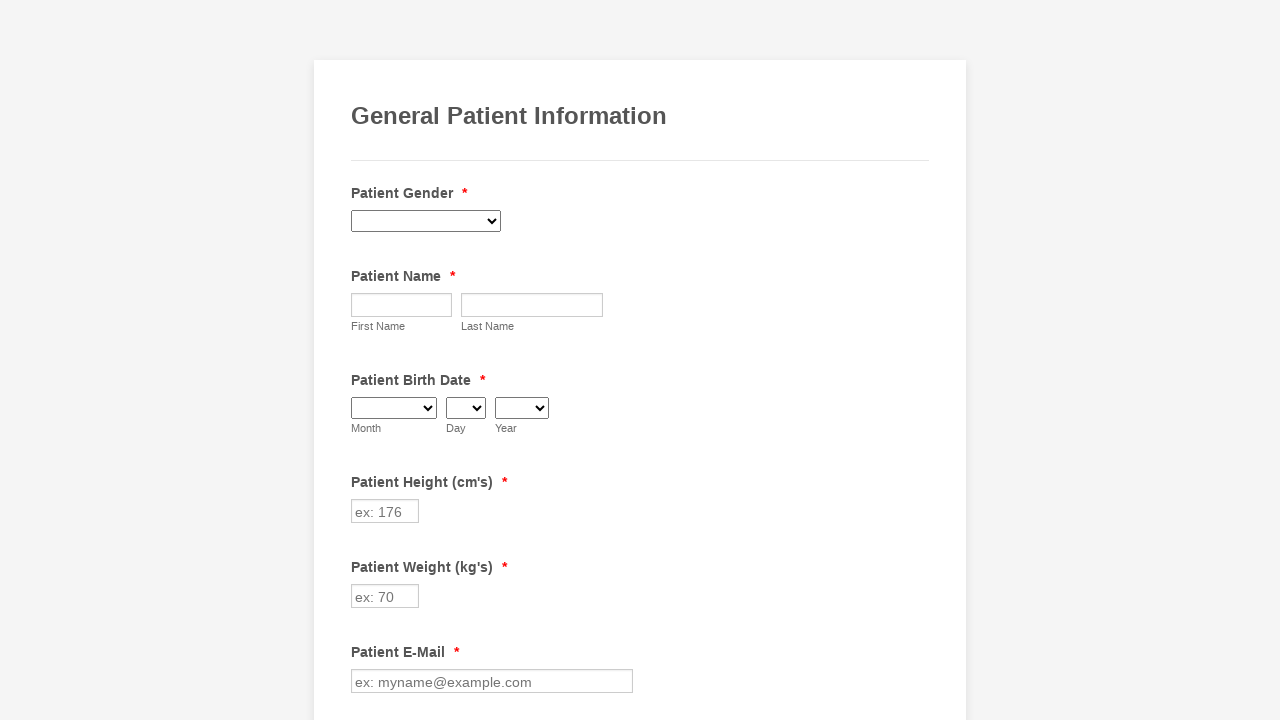

Located 29 checkboxes on the page
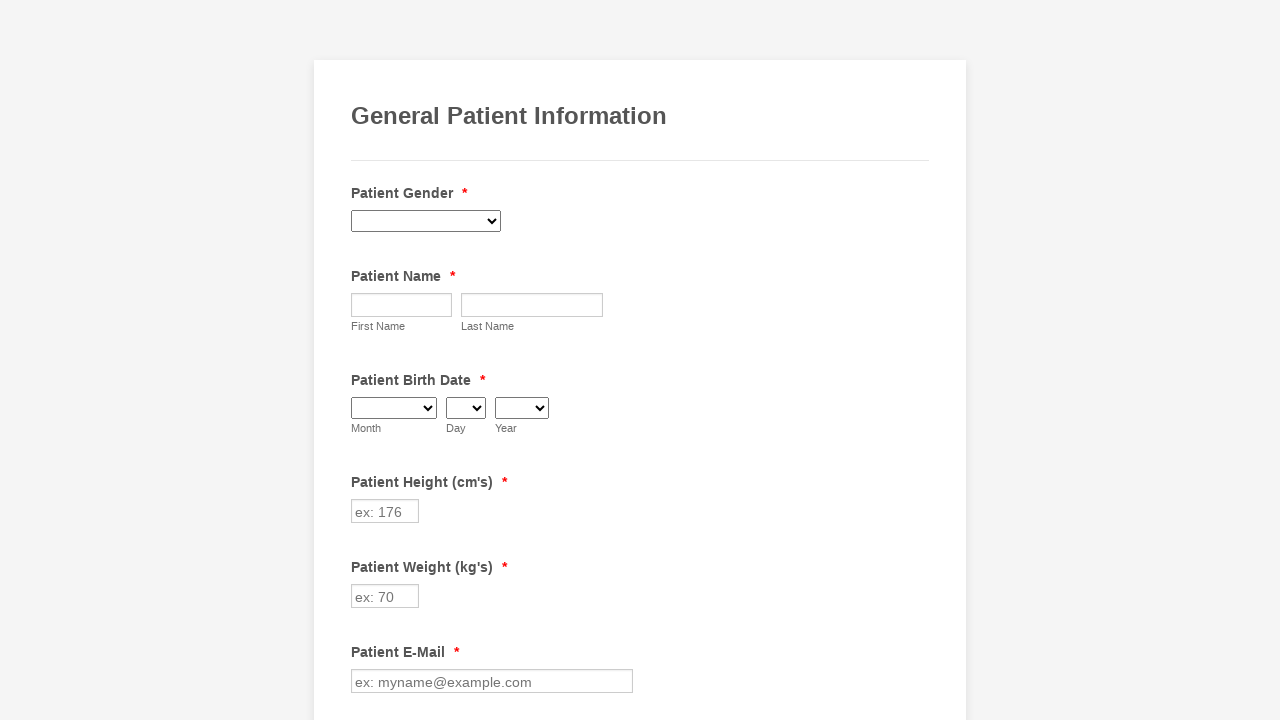

Clicked checkbox to select it at (362, 360) on xpath=//input[@type='checkbox'] >> nth=0
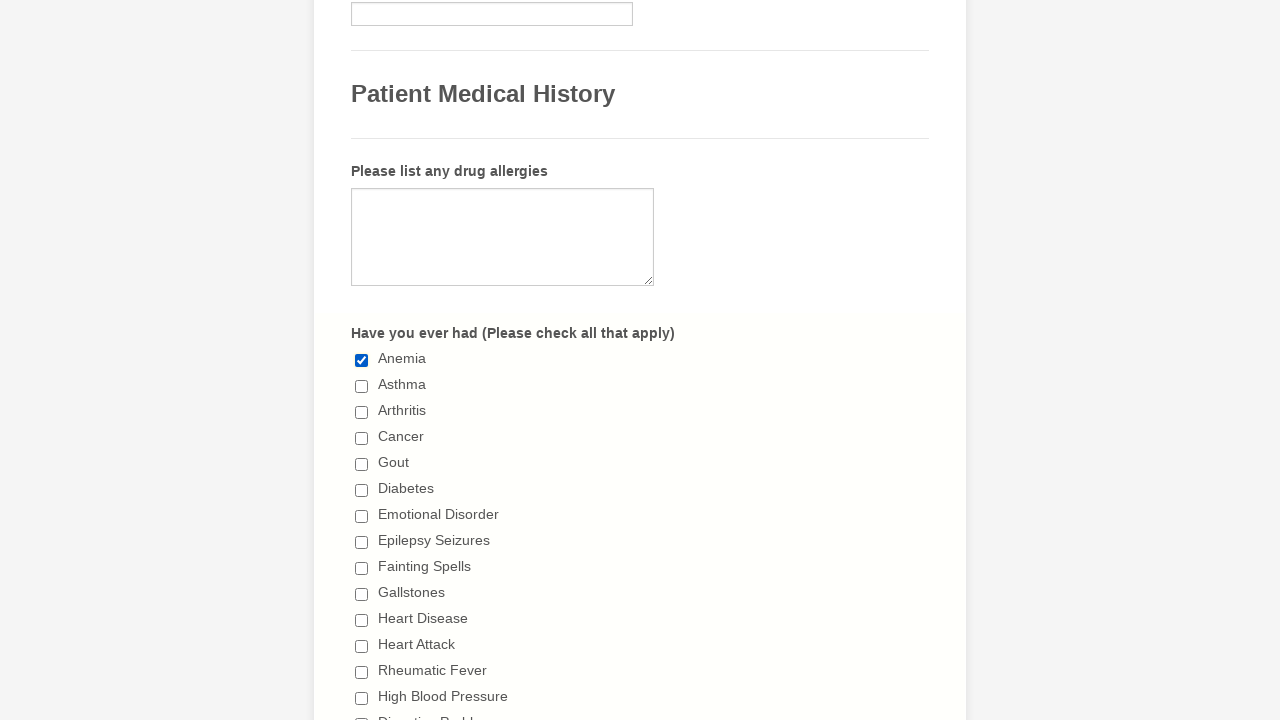

Waited 200ms for checkbox state update
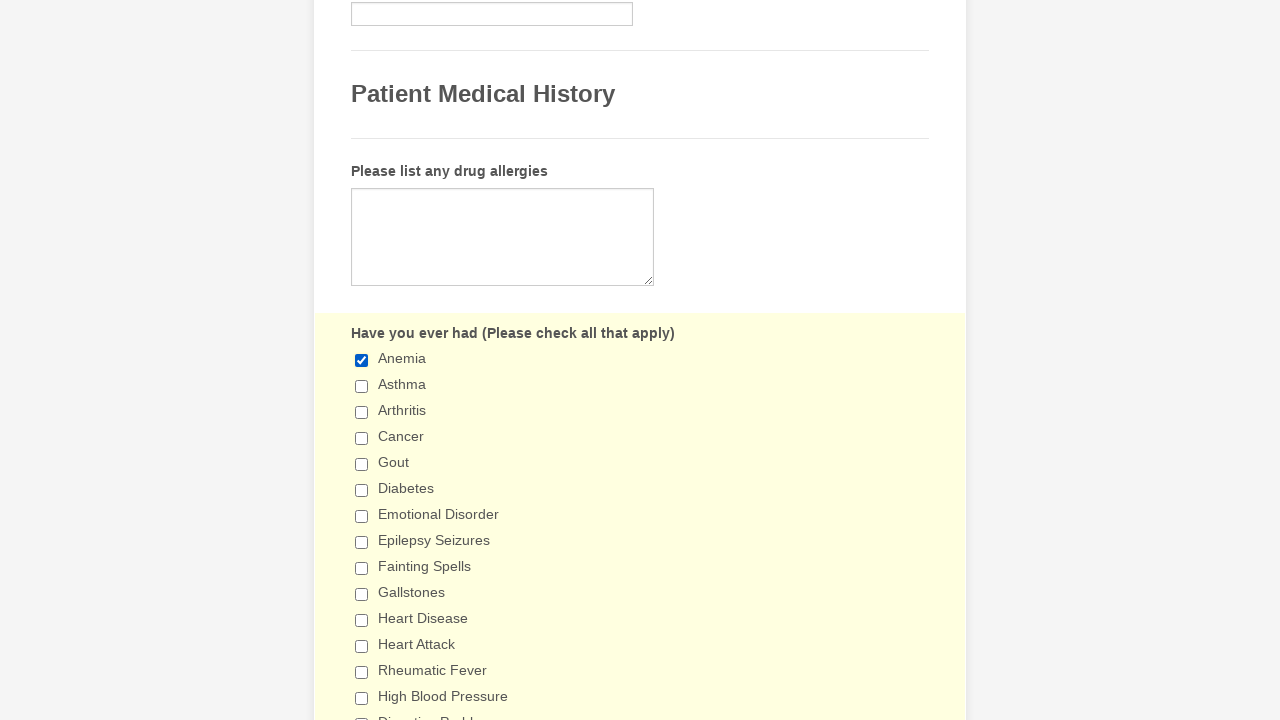

Clicked checkbox to select it at (362, 386) on xpath=//input[@type='checkbox'] >> nth=1
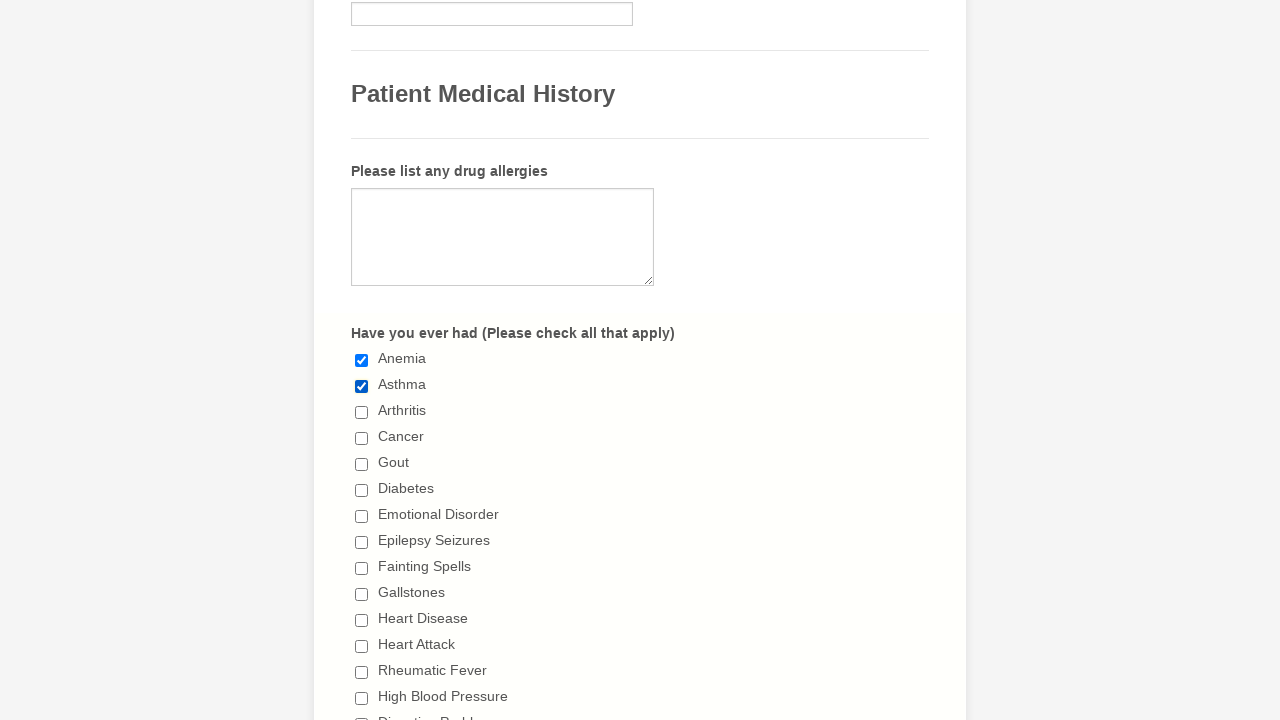

Waited 200ms for checkbox state update
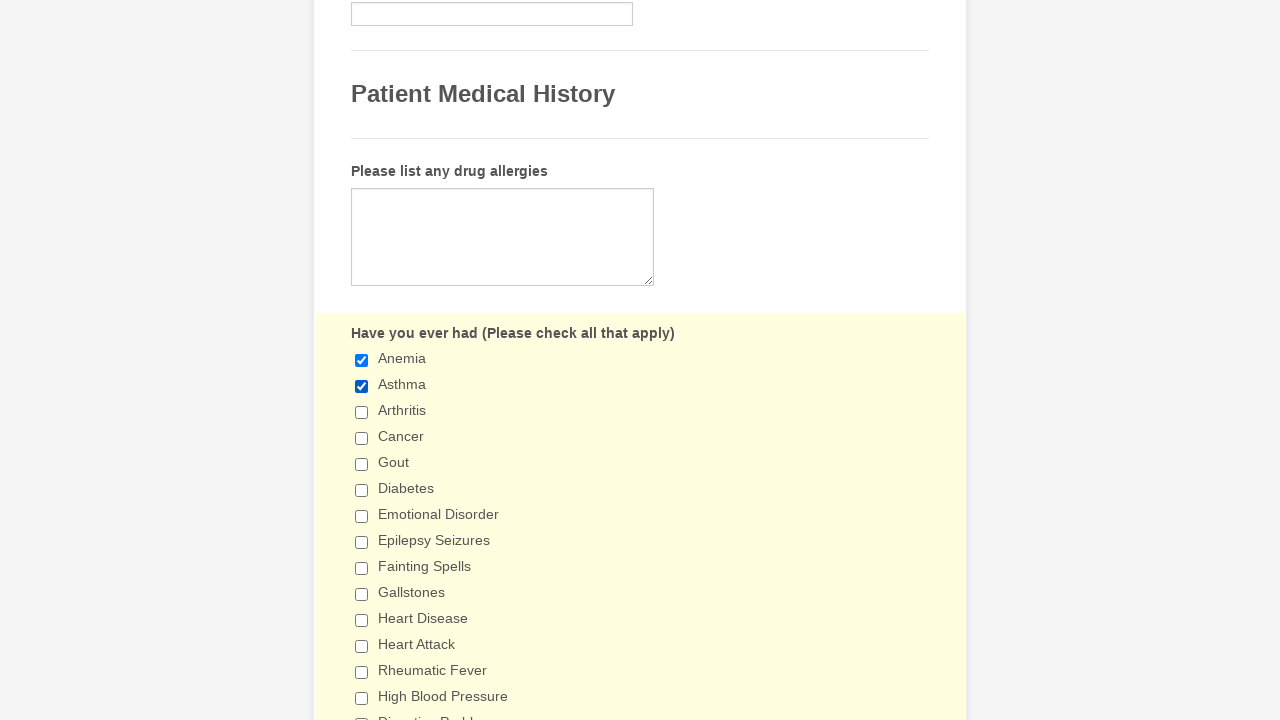

Clicked checkbox to select it at (362, 412) on xpath=//input[@type='checkbox'] >> nth=2
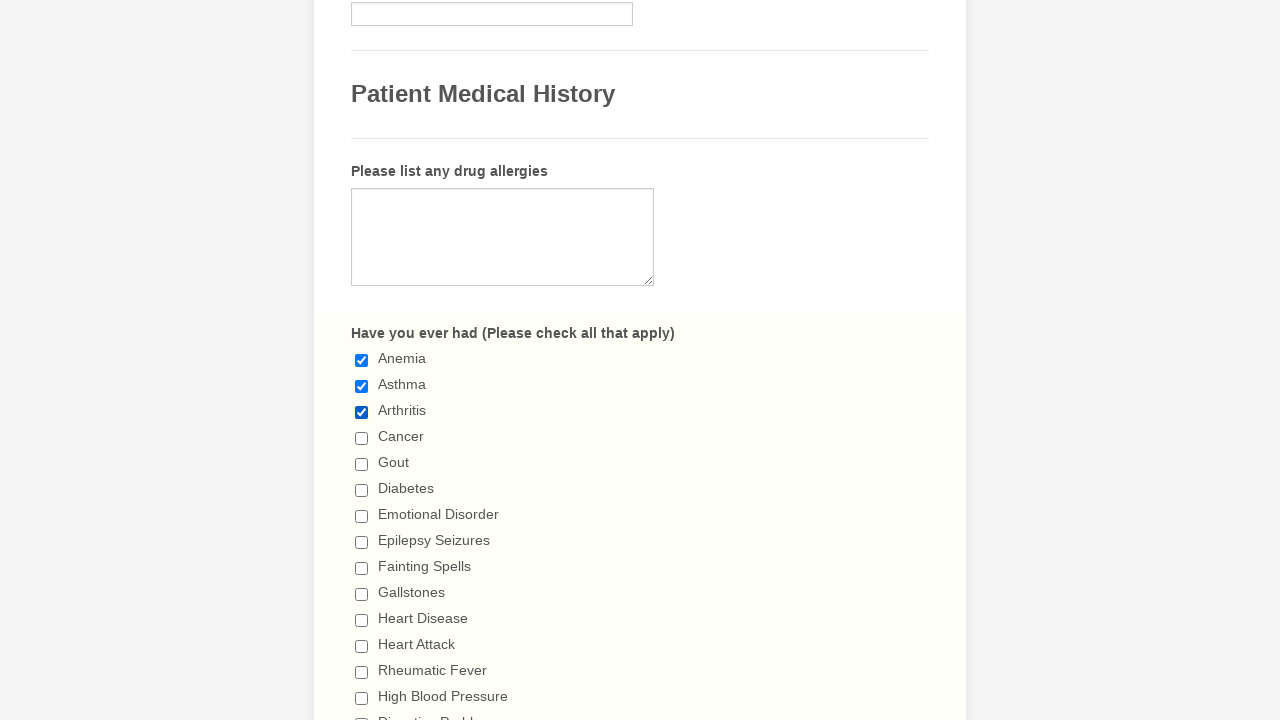

Waited 200ms for checkbox state update
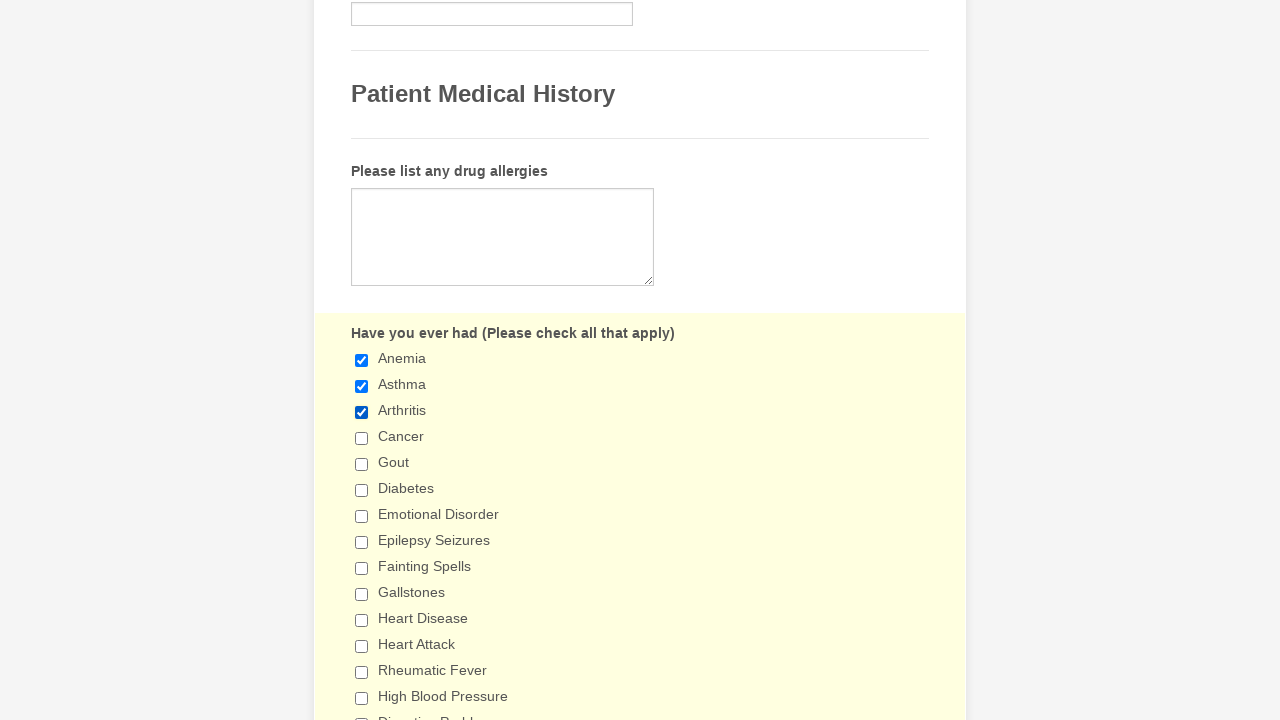

Clicked checkbox to select it at (362, 438) on xpath=//input[@type='checkbox'] >> nth=3
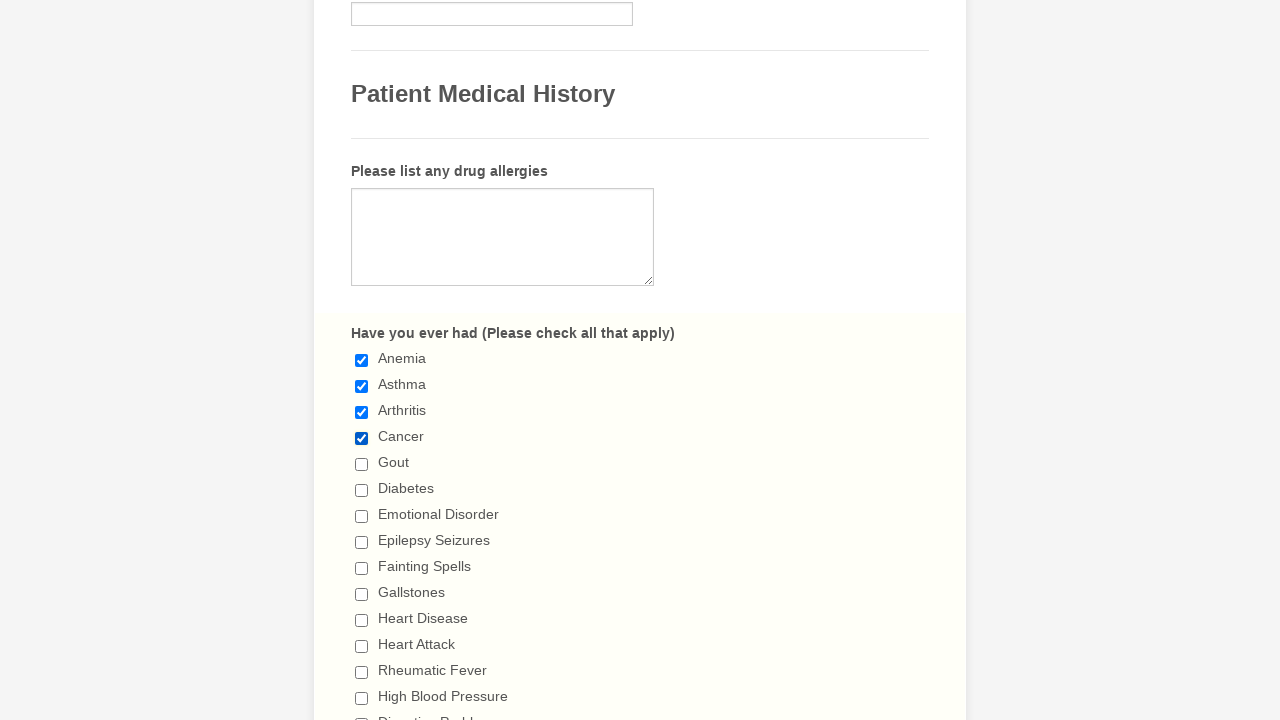

Waited 200ms for checkbox state update
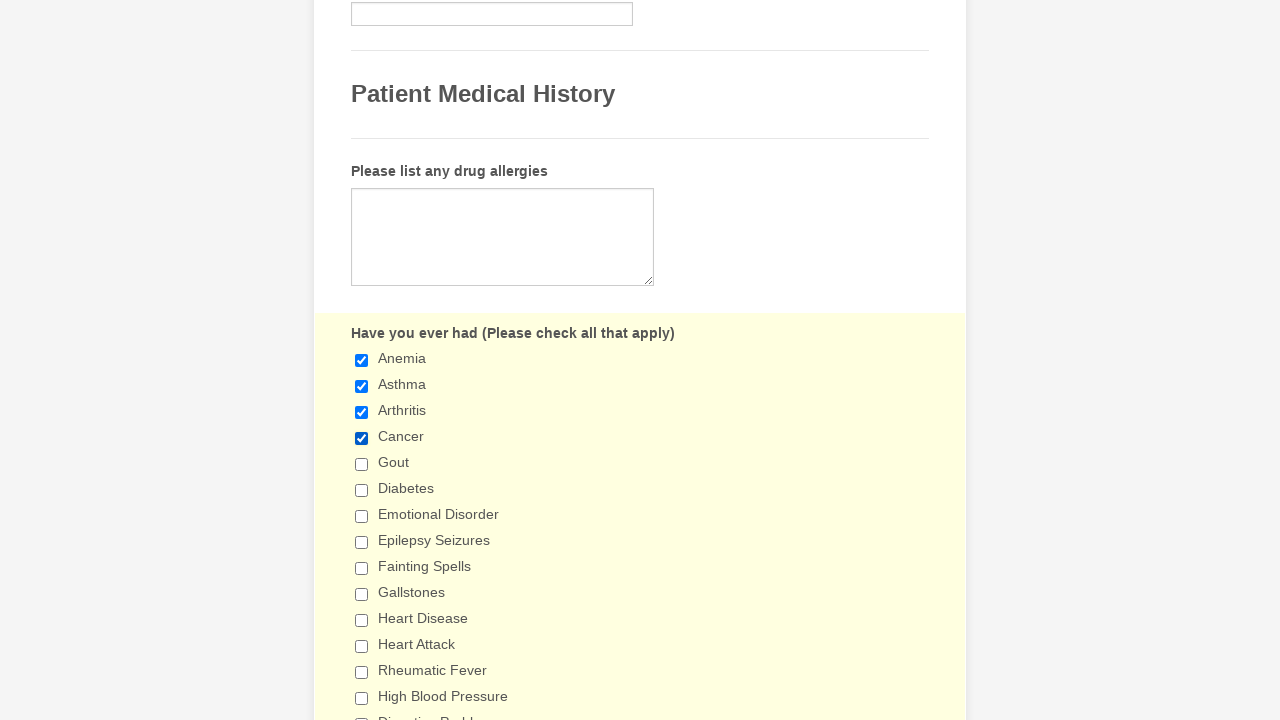

Clicked checkbox to select it at (362, 464) on xpath=//input[@type='checkbox'] >> nth=4
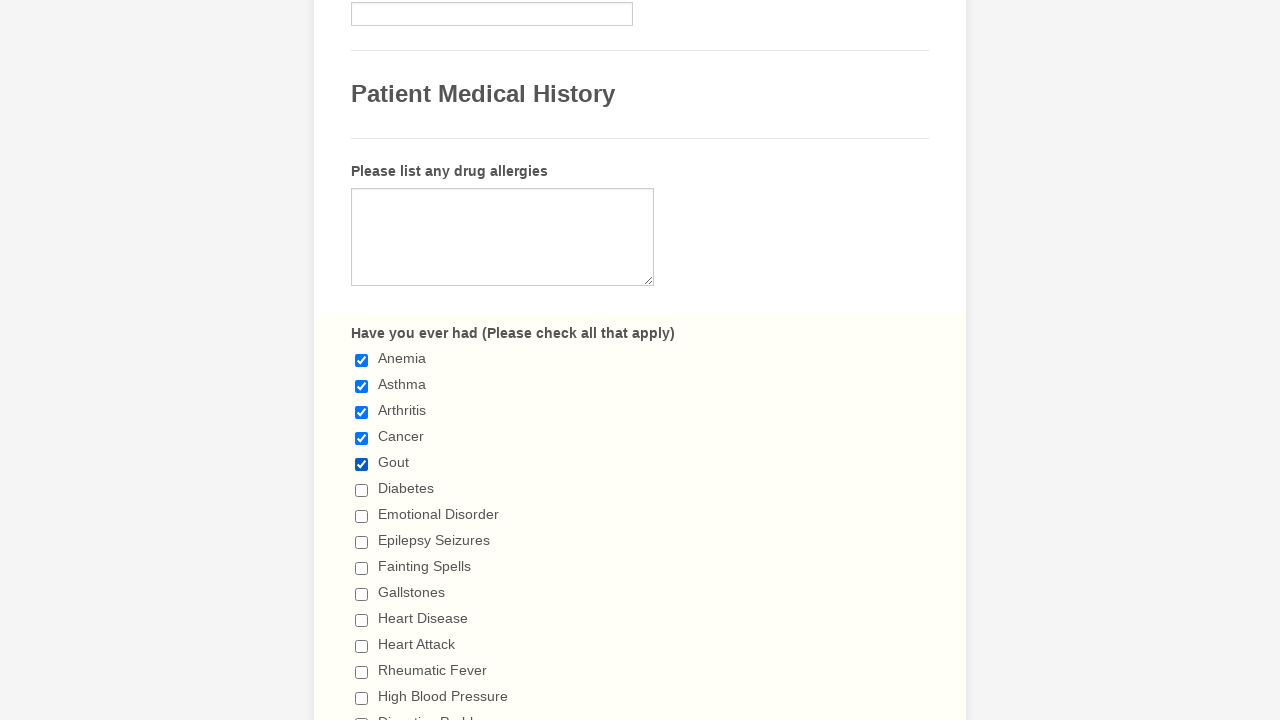

Waited 200ms for checkbox state update
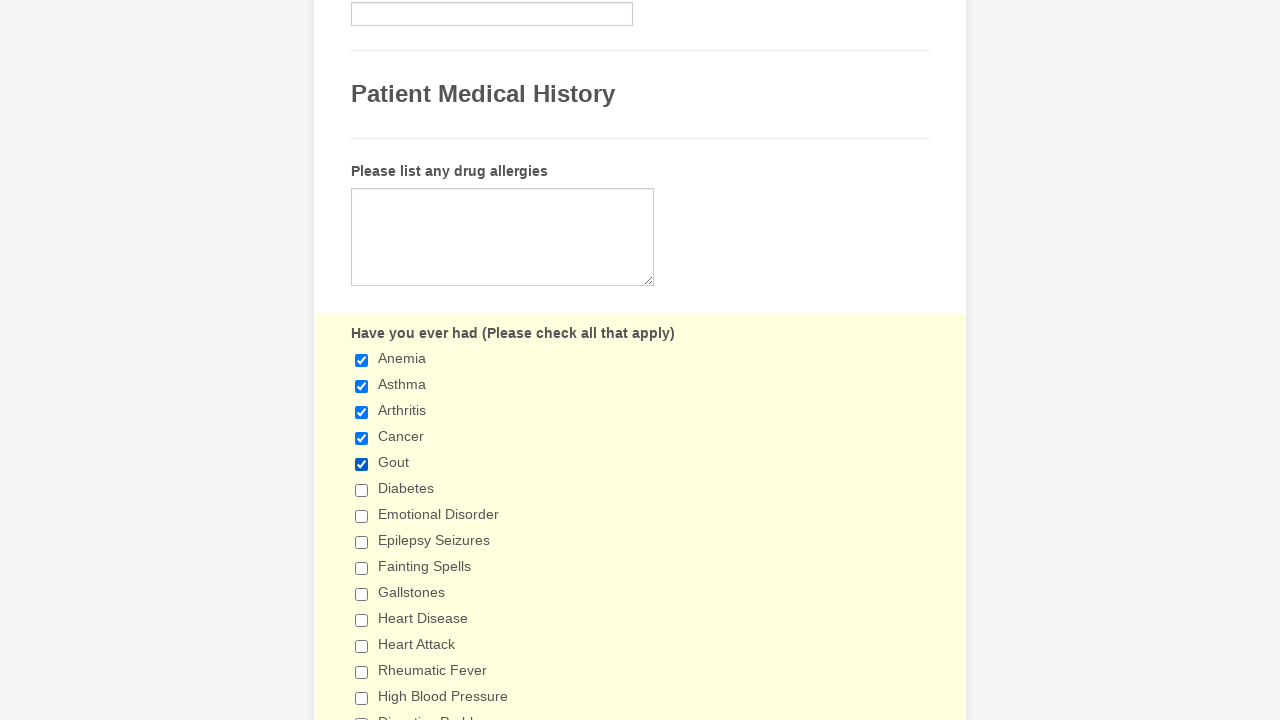

Clicked checkbox to select it at (362, 490) on xpath=//input[@type='checkbox'] >> nth=5
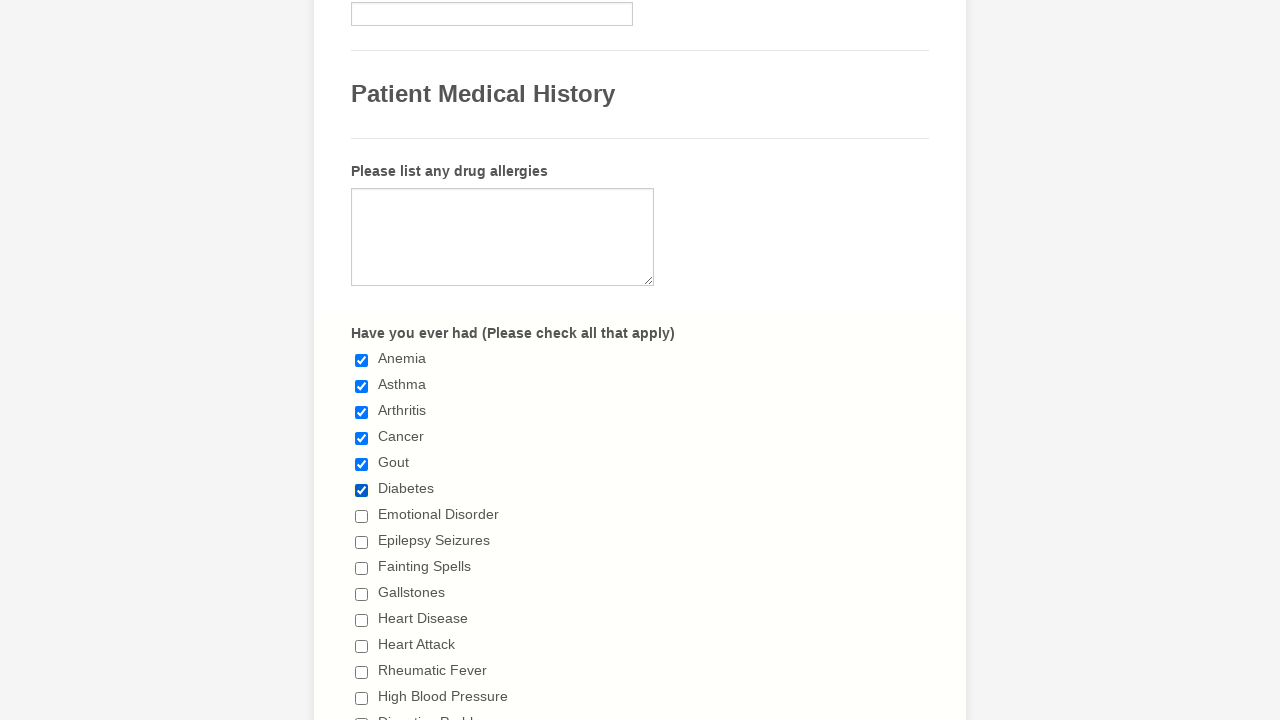

Waited 200ms for checkbox state update
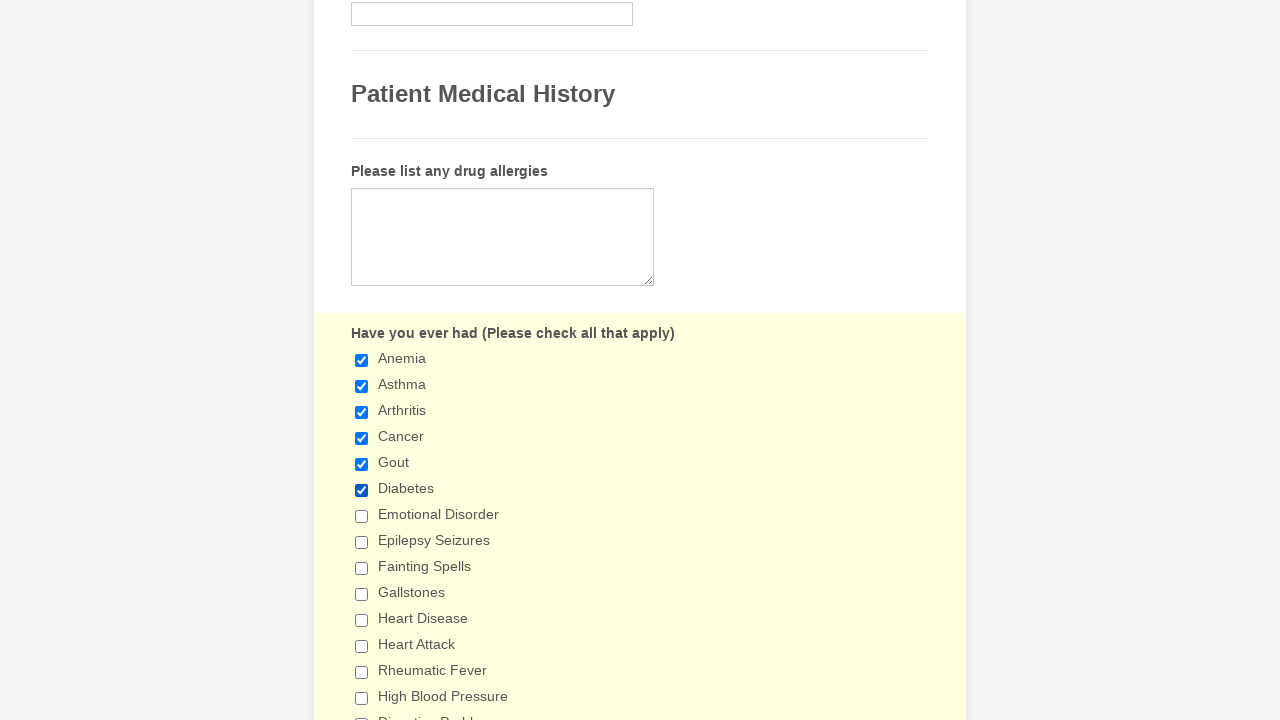

Clicked checkbox to select it at (362, 516) on xpath=//input[@type='checkbox'] >> nth=6
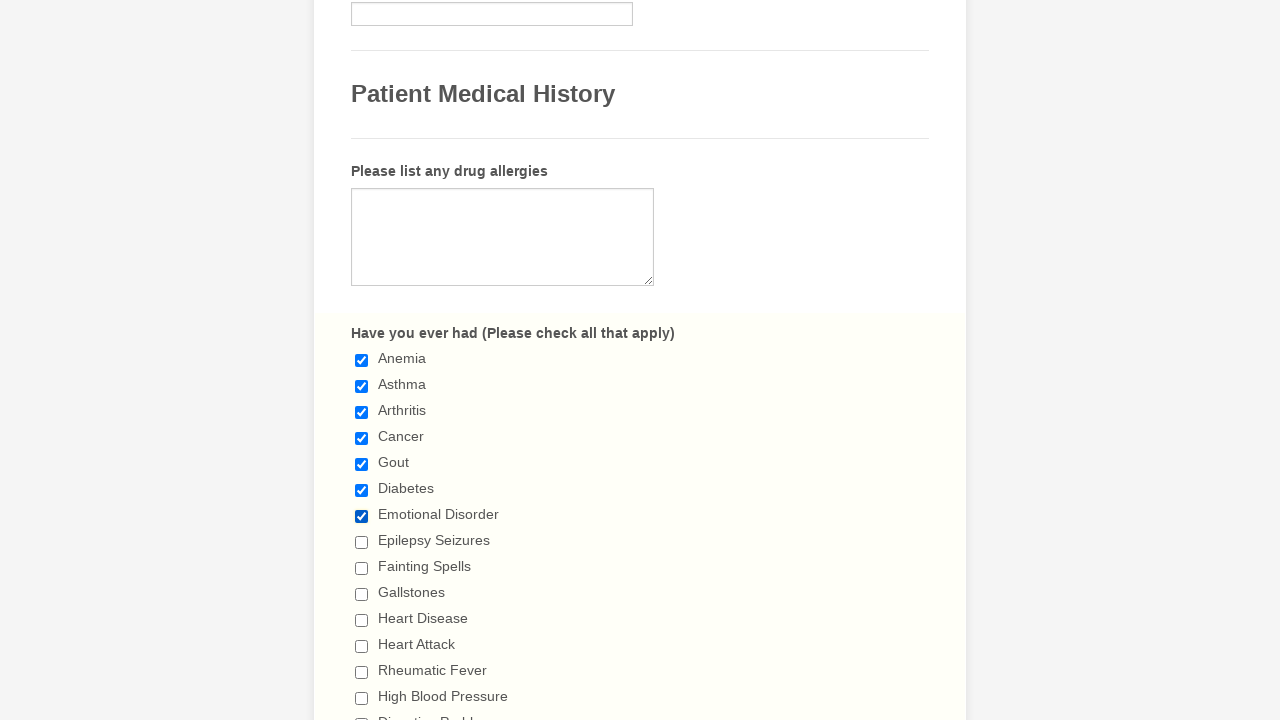

Waited 200ms for checkbox state update
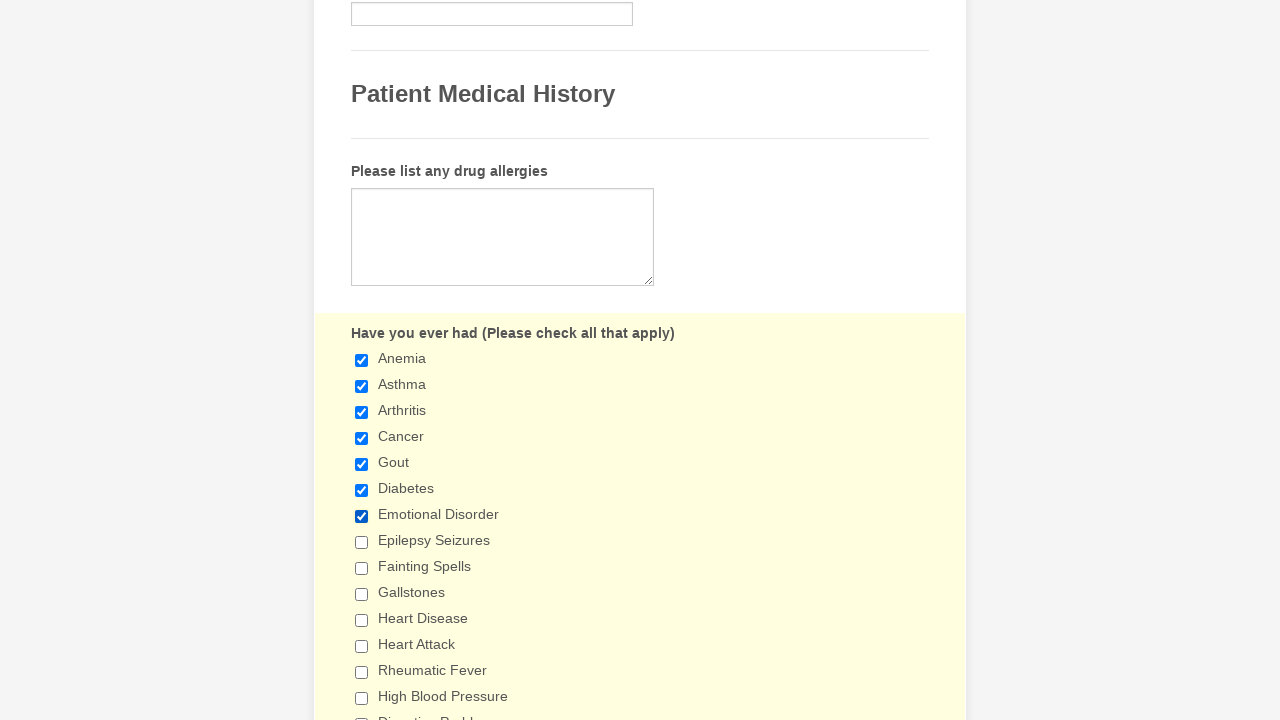

Clicked checkbox to select it at (362, 542) on xpath=//input[@type='checkbox'] >> nth=7
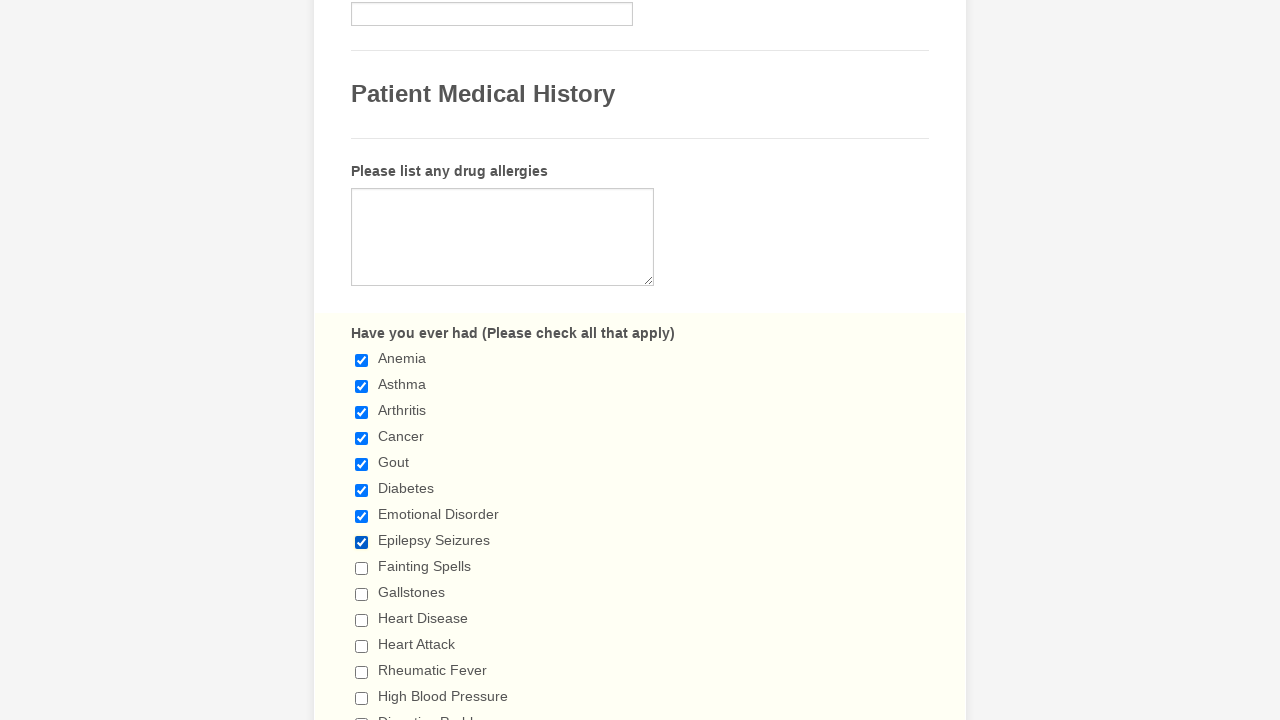

Waited 200ms for checkbox state update
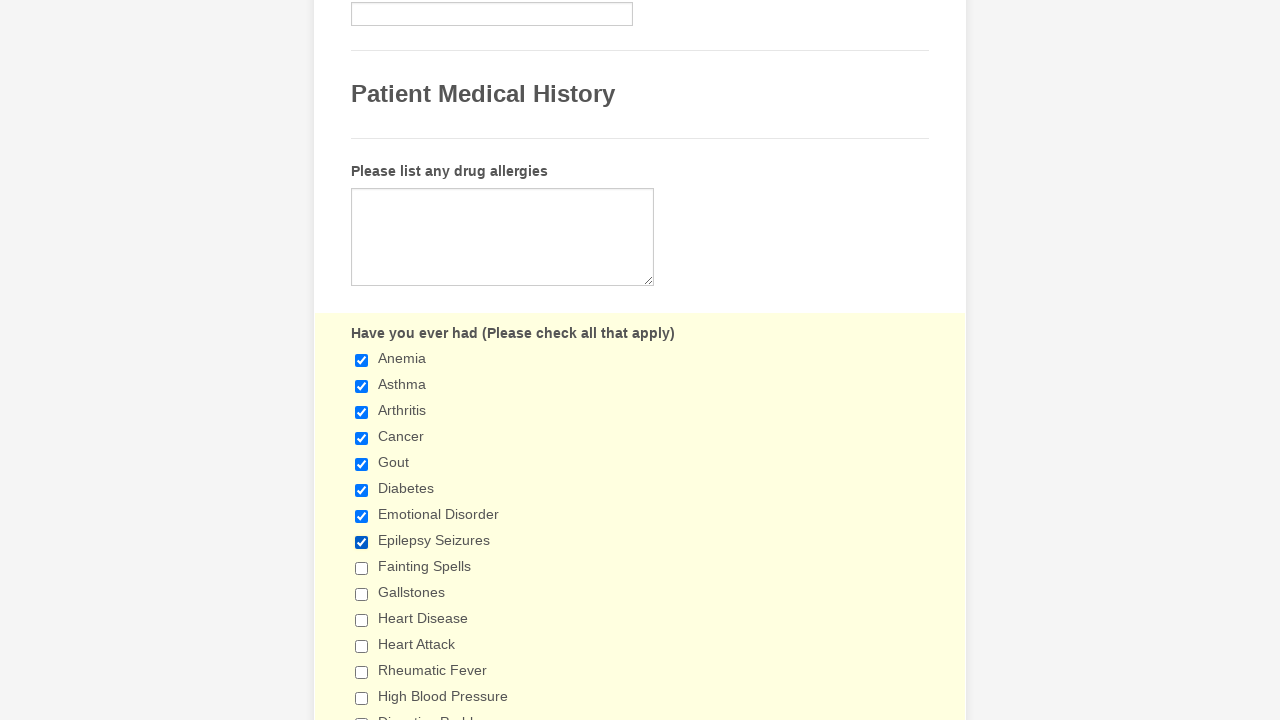

Clicked checkbox to select it at (362, 568) on xpath=//input[@type='checkbox'] >> nth=8
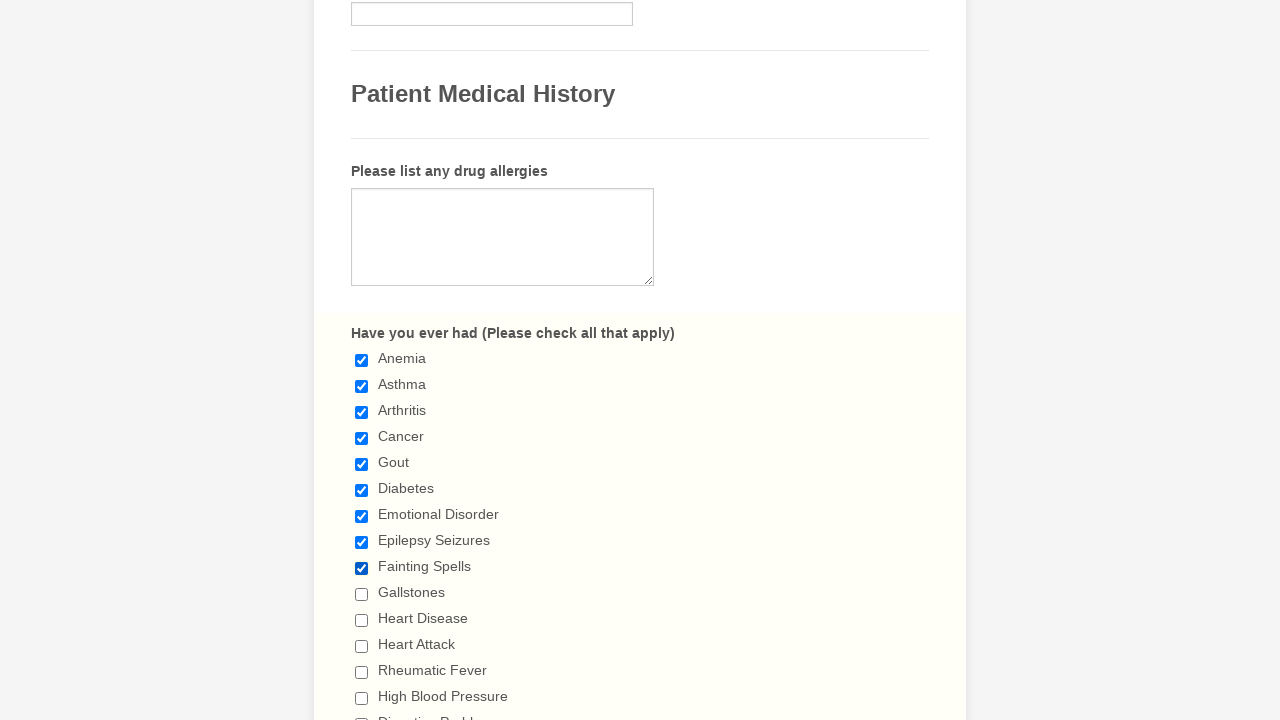

Waited 200ms for checkbox state update
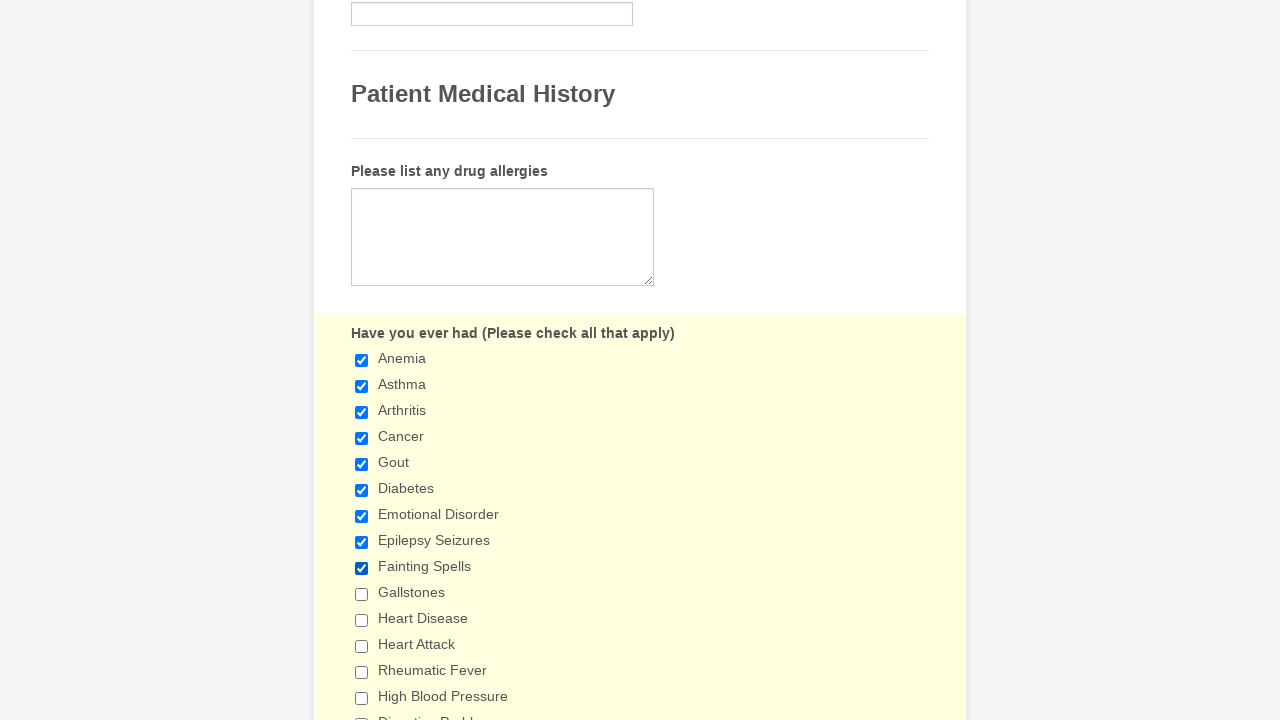

Clicked checkbox to select it at (362, 594) on xpath=//input[@type='checkbox'] >> nth=9
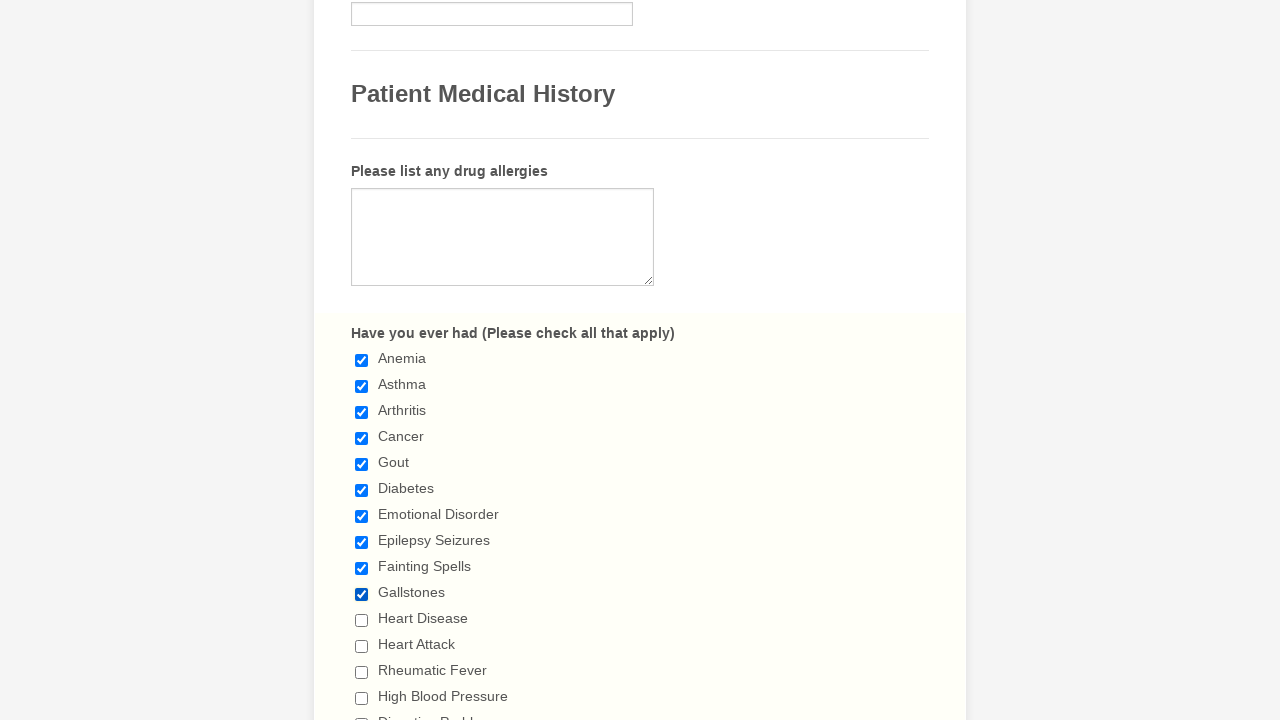

Waited 200ms for checkbox state update
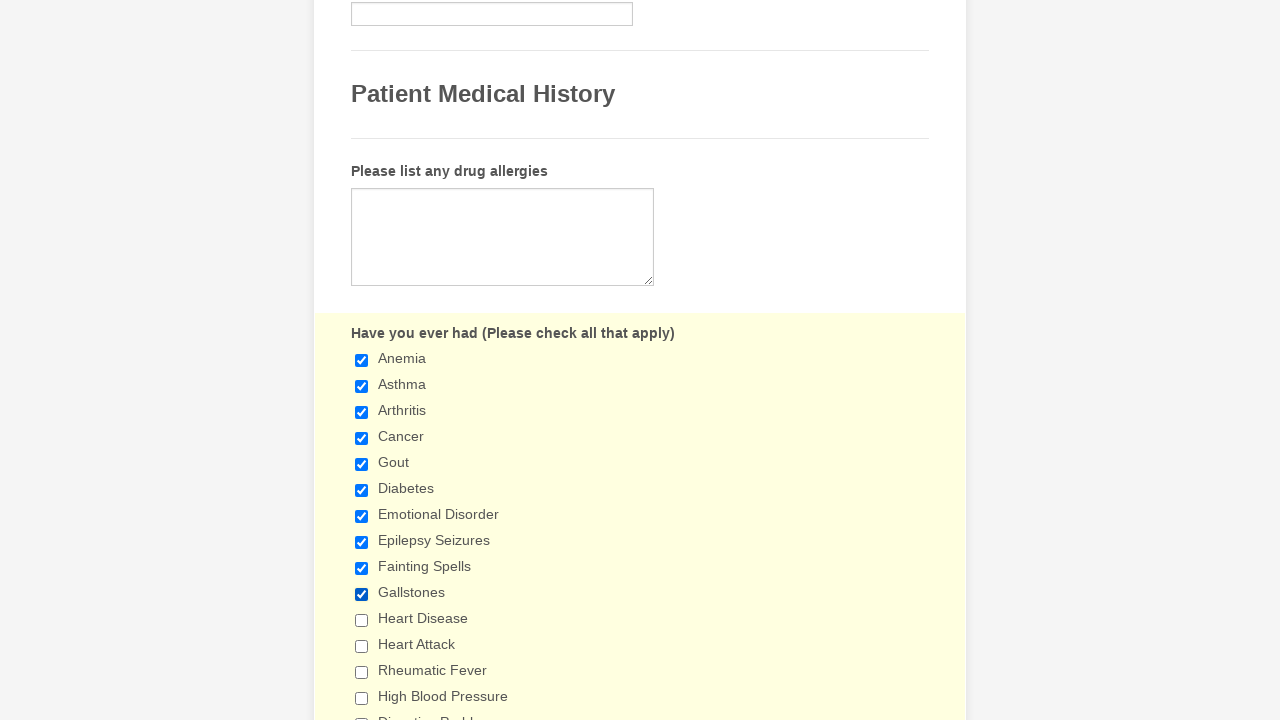

Clicked checkbox to select it at (362, 620) on xpath=//input[@type='checkbox'] >> nth=10
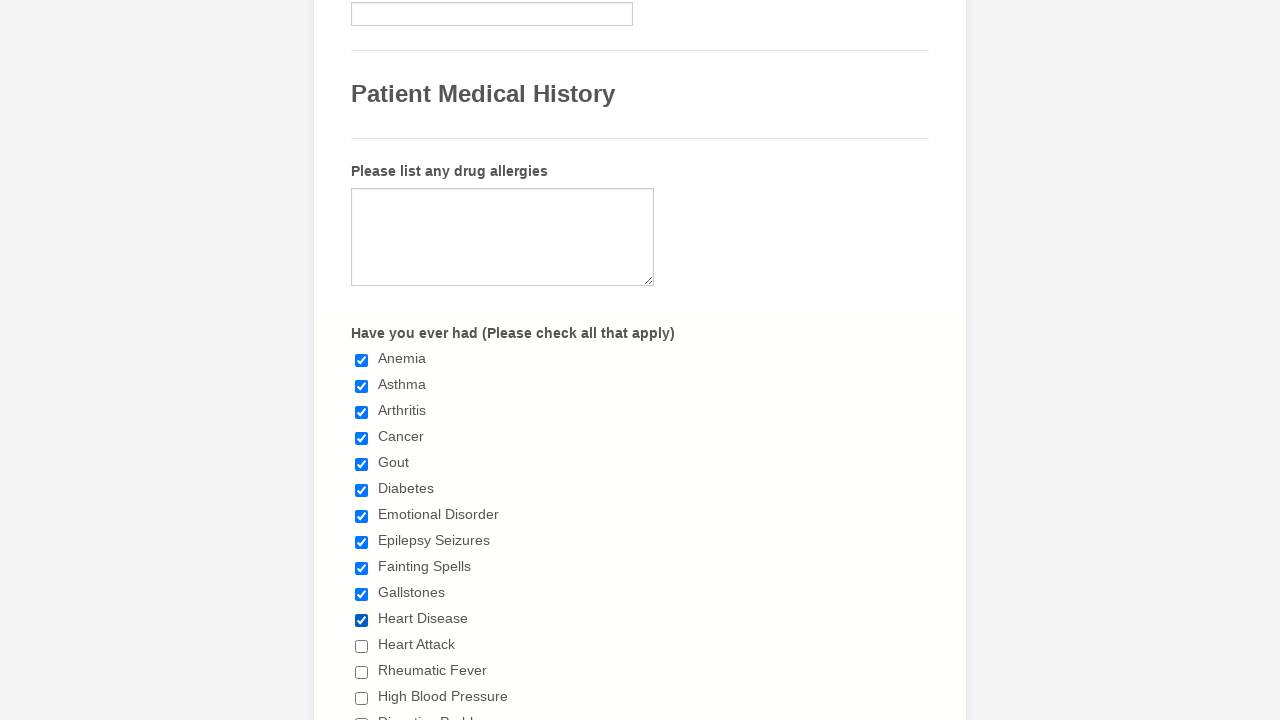

Waited 200ms for checkbox state update
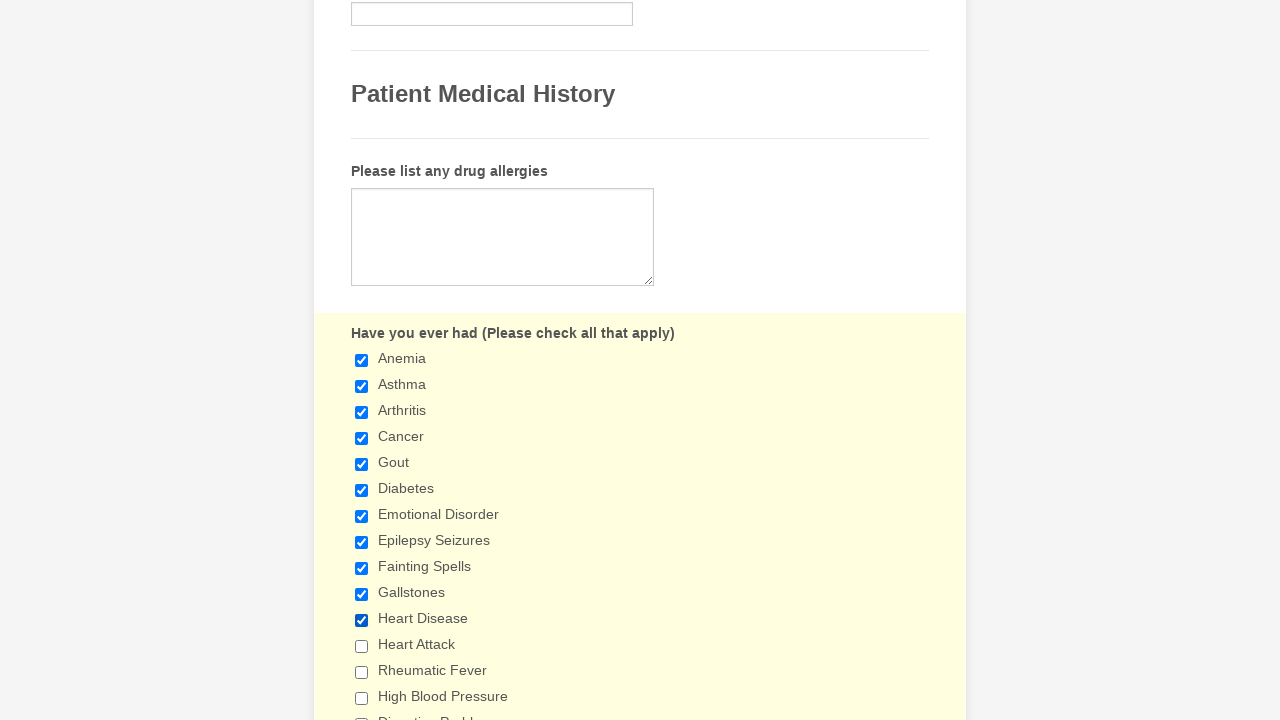

Clicked checkbox to select it at (362, 646) on xpath=//input[@type='checkbox'] >> nth=11
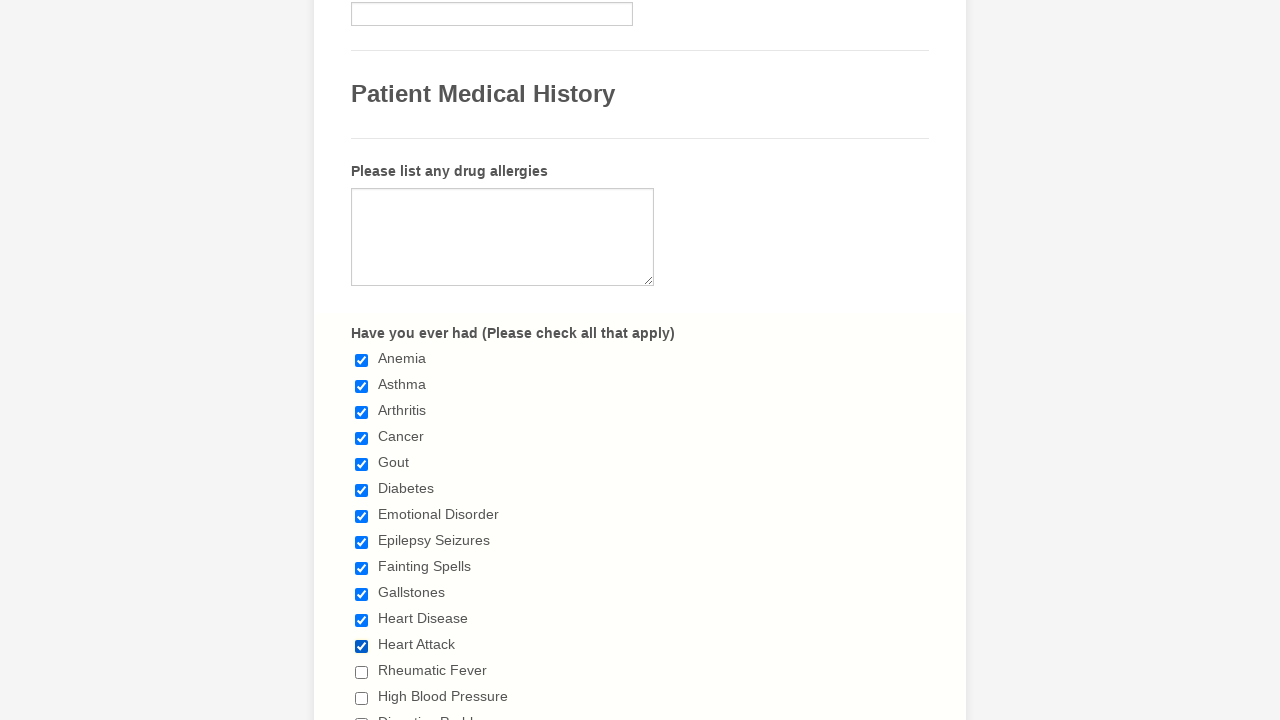

Waited 200ms for checkbox state update
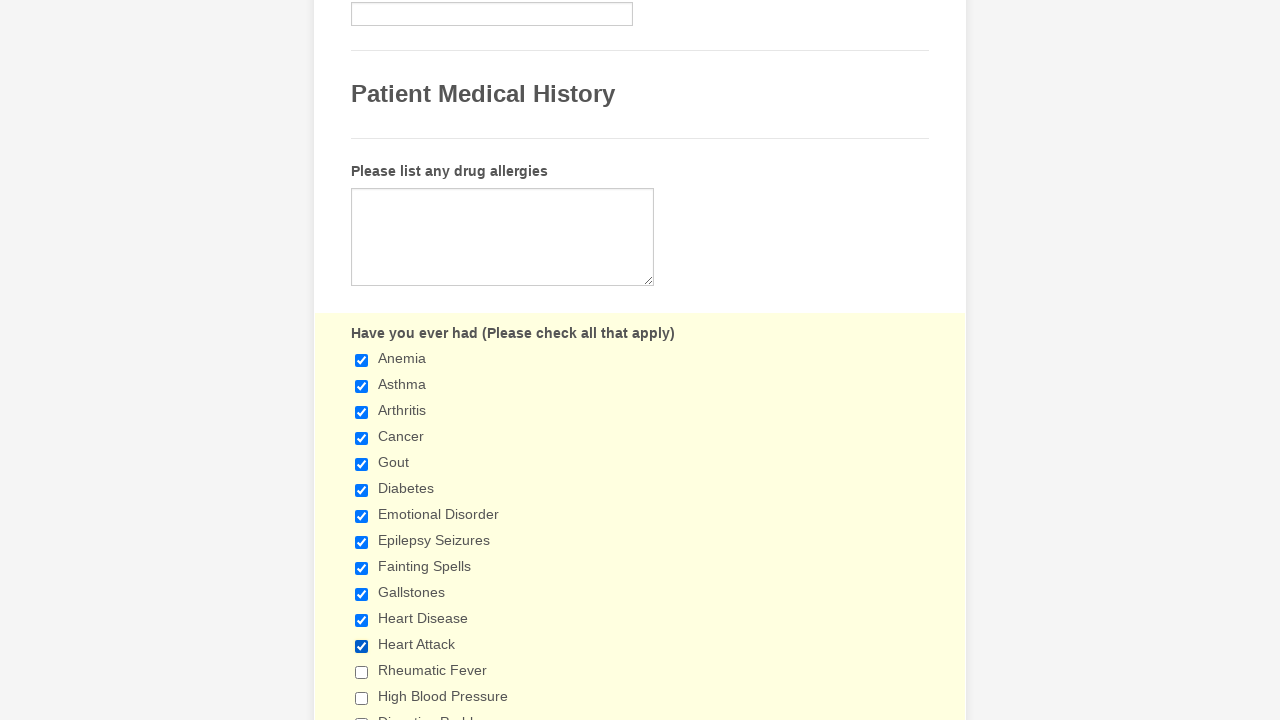

Clicked checkbox to select it at (362, 672) on xpath=//input[@type='checkbox'] >> nth=12
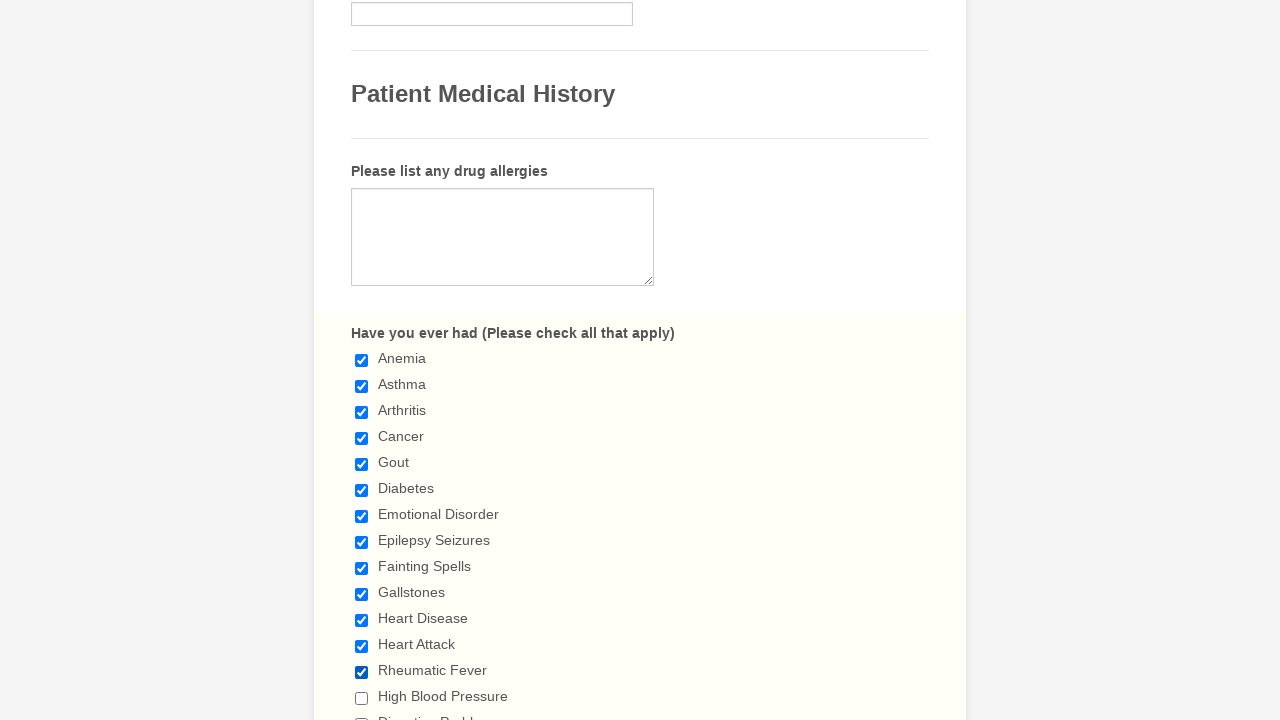

Waited 200ms for checkbox state update
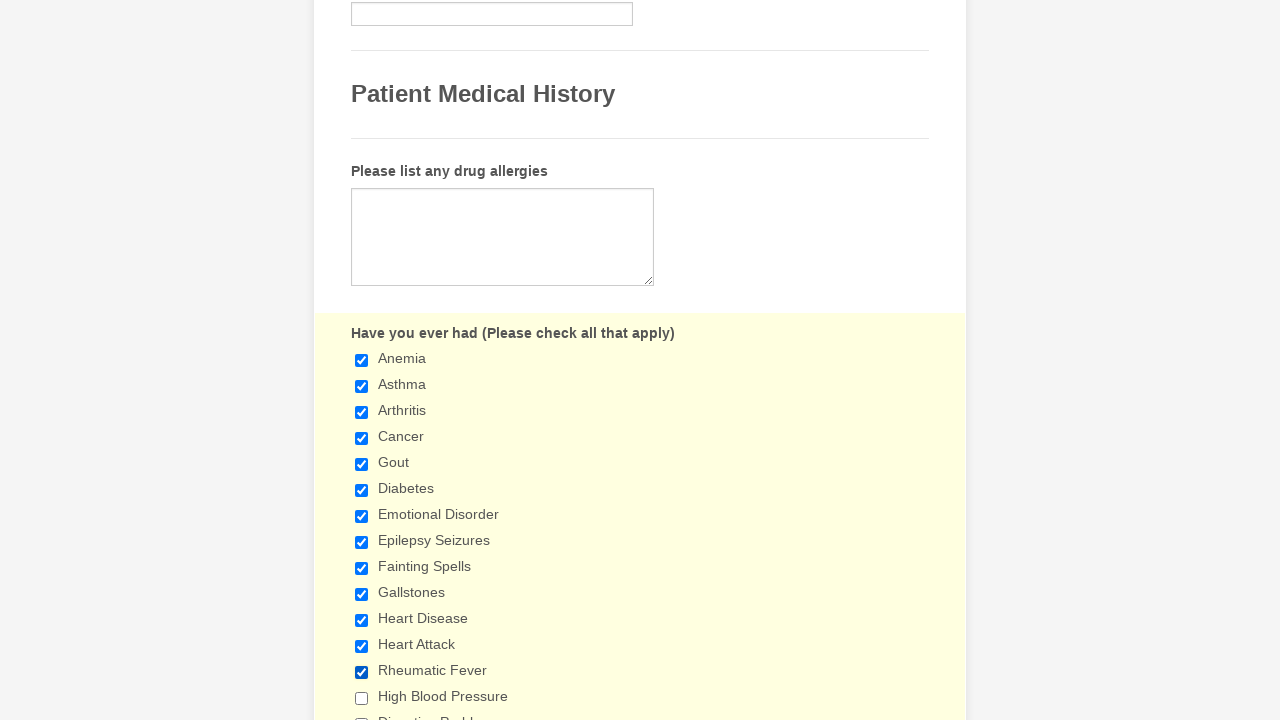

Clicked checkbox to select it at (362, 698) on xpath=//input[@type='checkbox'] >> nth=13
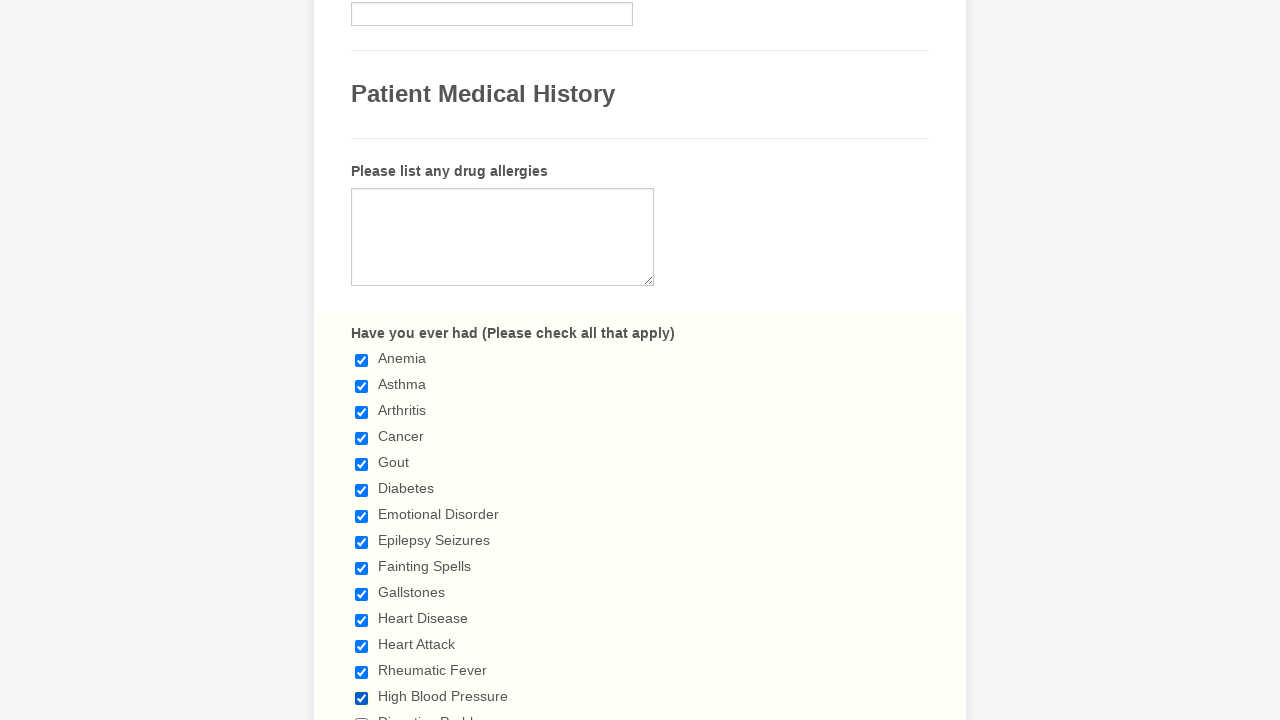

Waited 200ms for checkbox state update
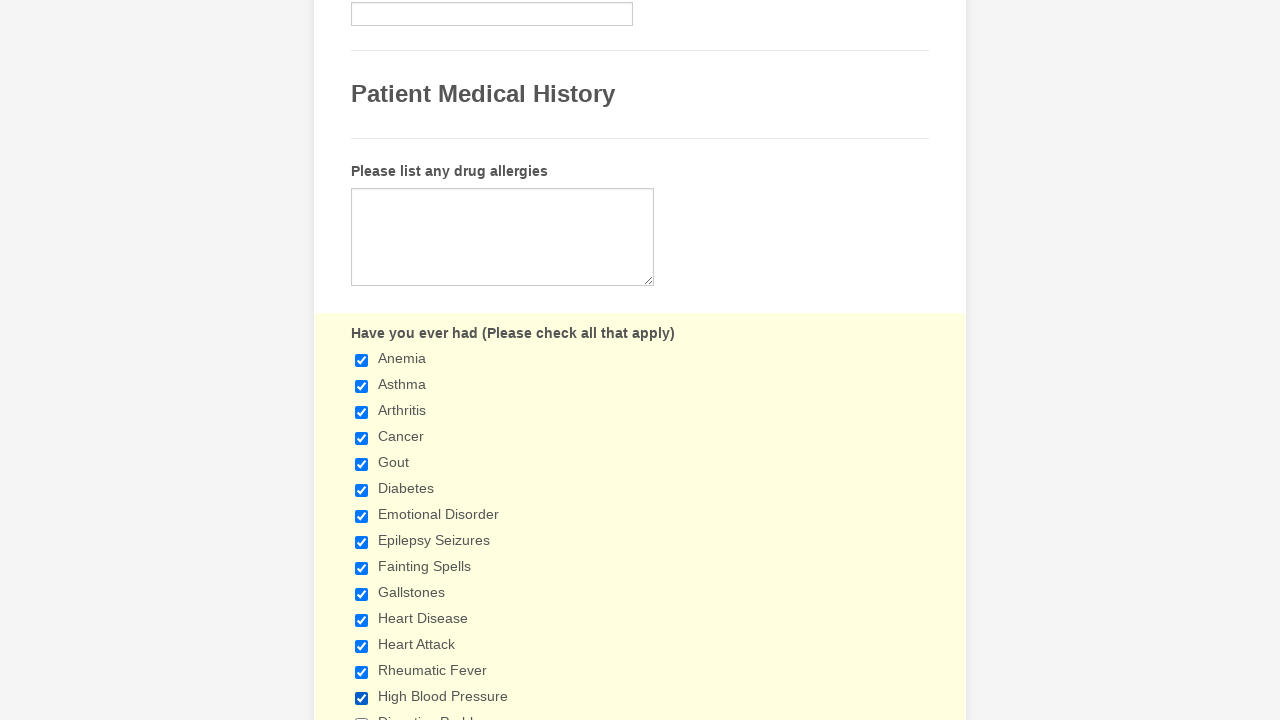

Clicked checkbox to select it at (362, 714) on xpath=//input[@type='checkbox'] >> nth=14
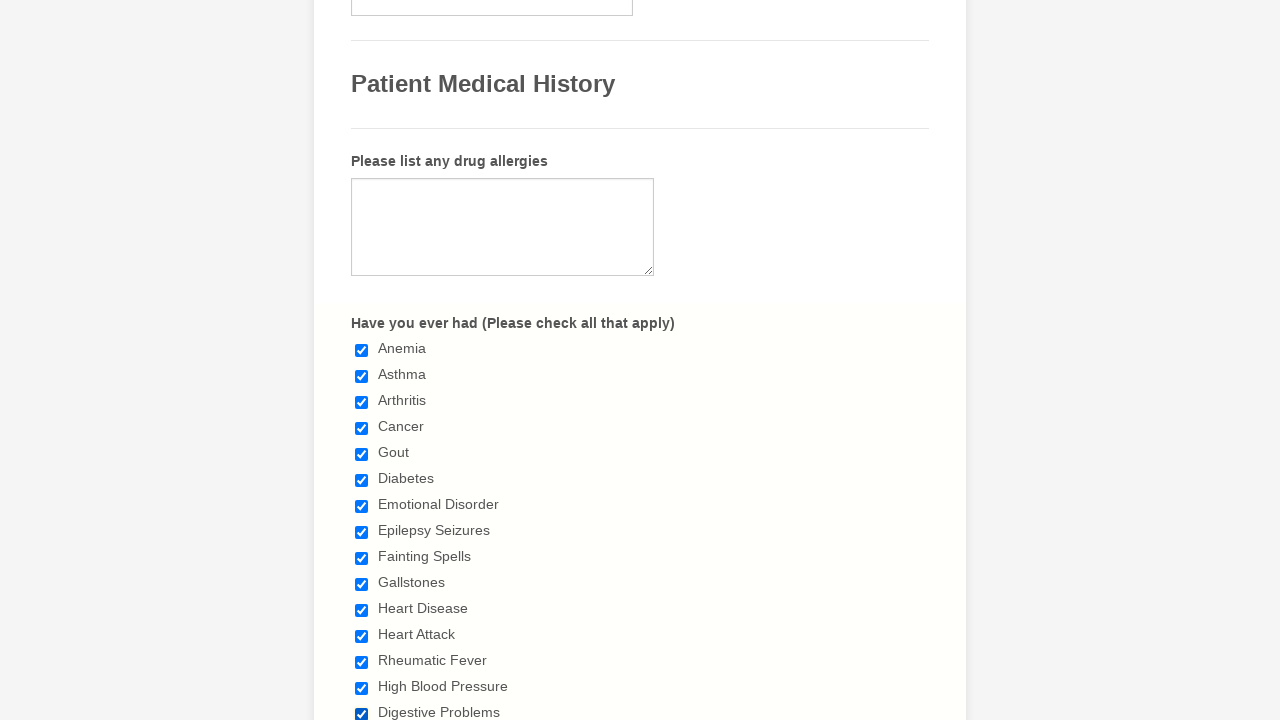

Waited 200ms for checkbox state update
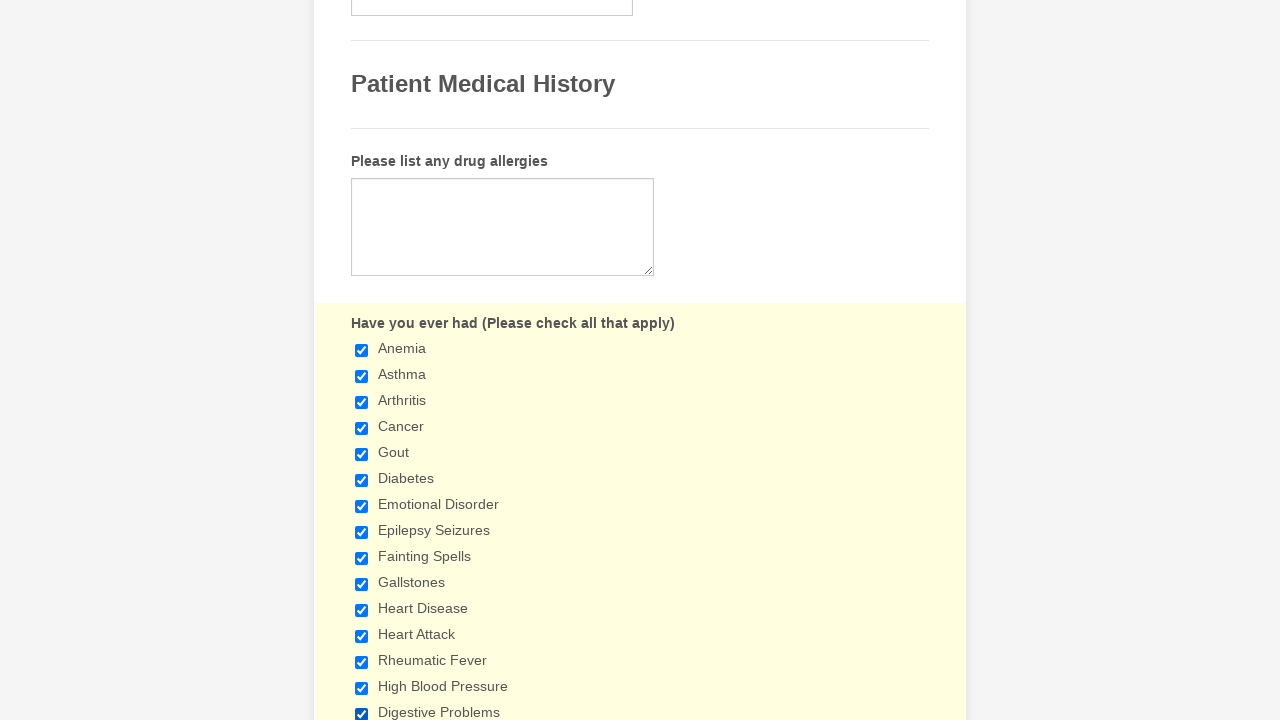

Clicked checkbox to select it at (362, 360) on xpath=//input[@type='checkbox'] >> nth=15
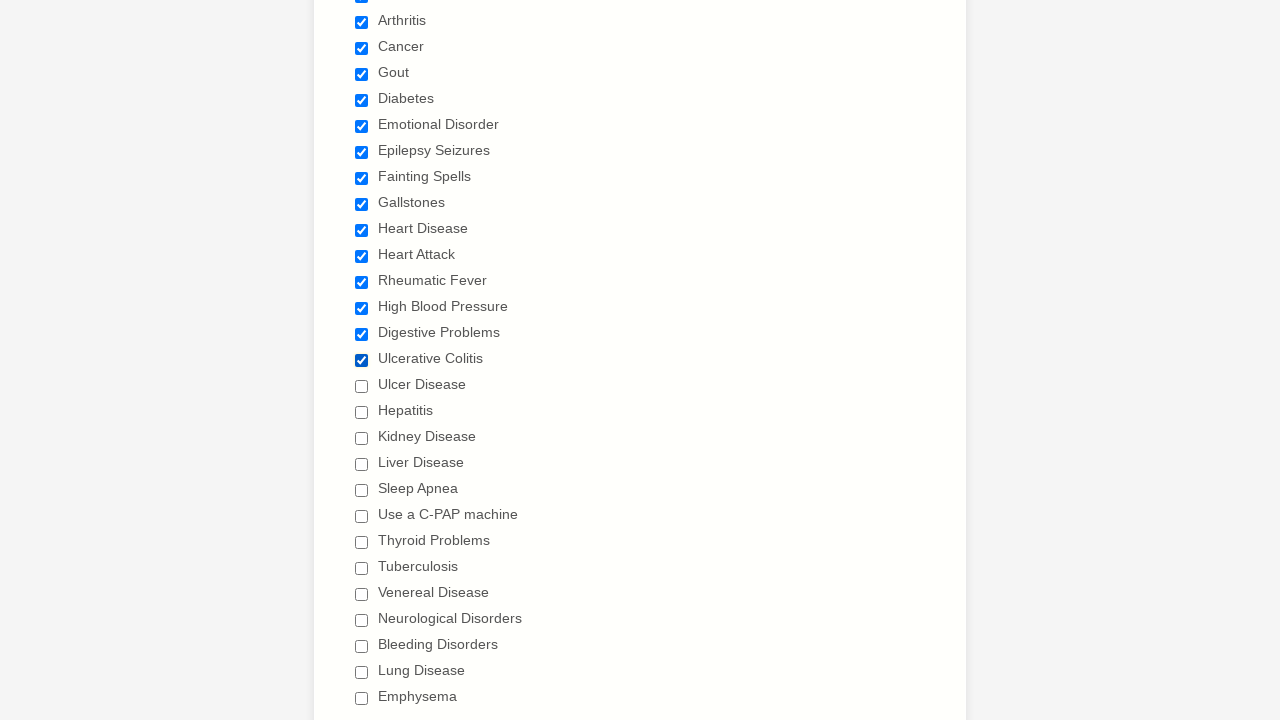

Waited 200ms for checkbox state update
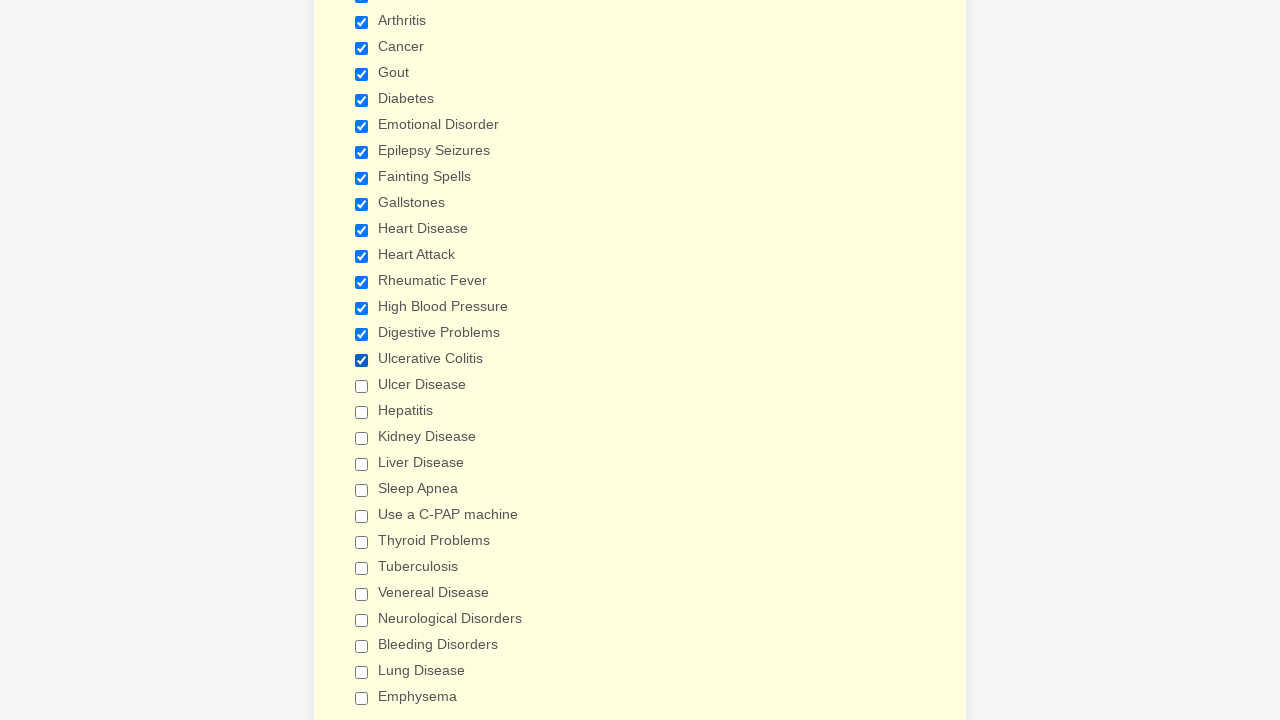

Clicked checkbox to select it at (362, 386) on xpath=//input[@type='checkbox'] >> nth=16
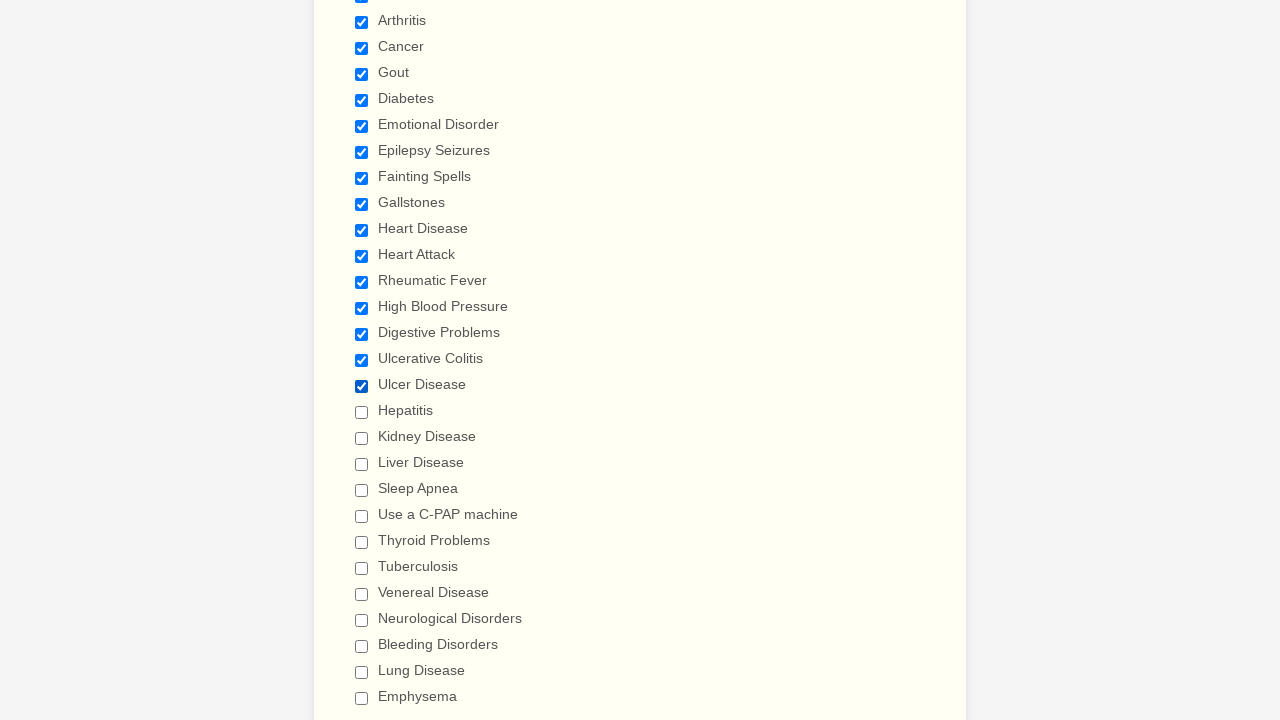

Waited 200ms for checkbox state update
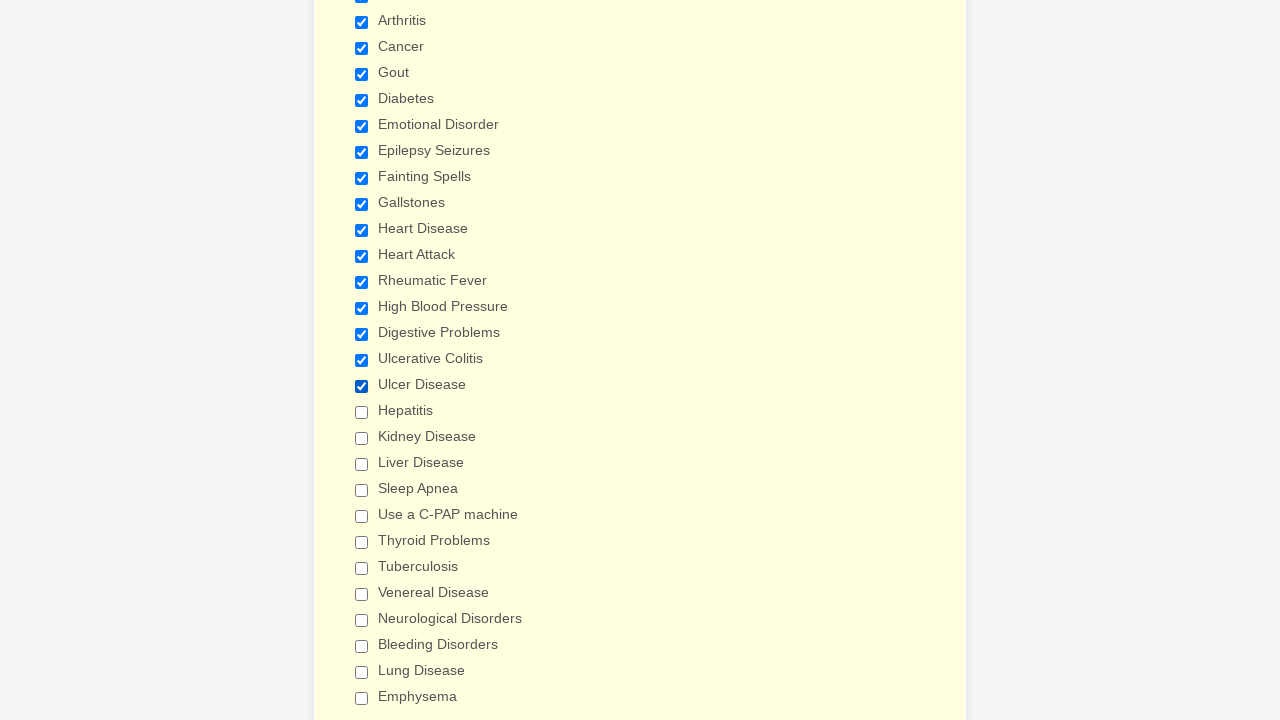

Clicked checkbox to select it at (362, 412) on xpath=//input[@type='checkbox'] >> nth=17
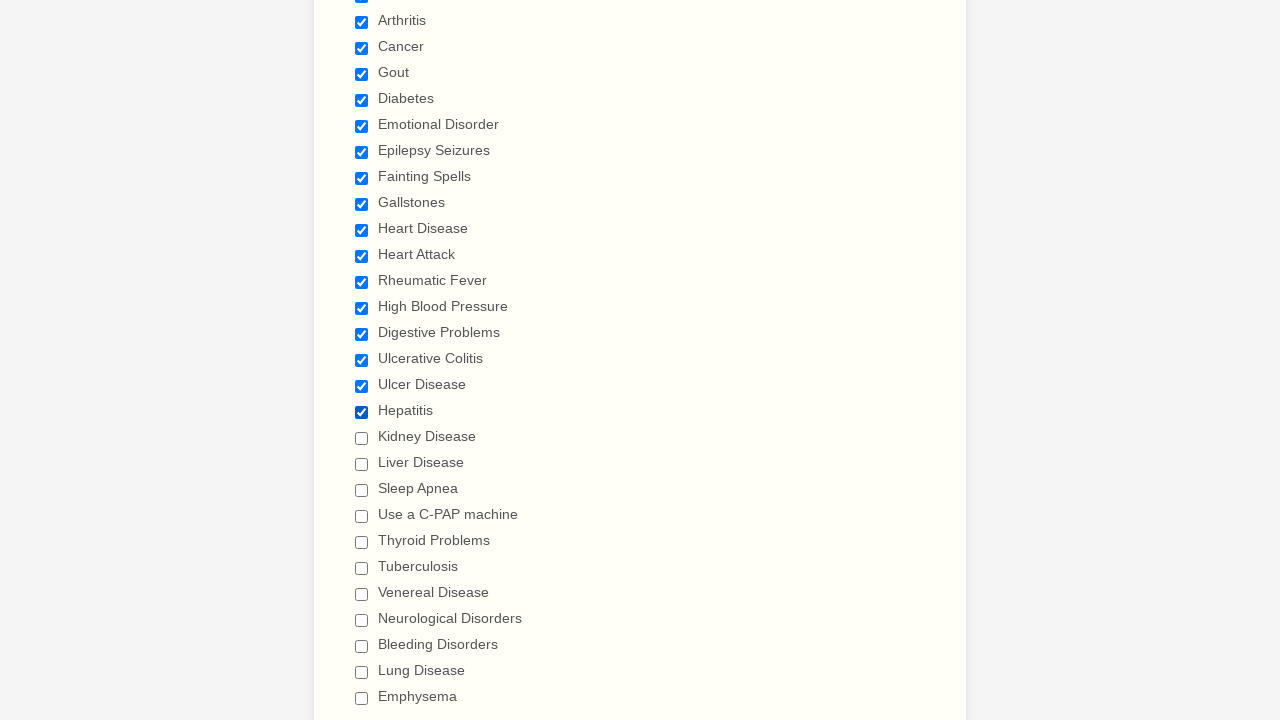

Waited 200ms for checkbox state update
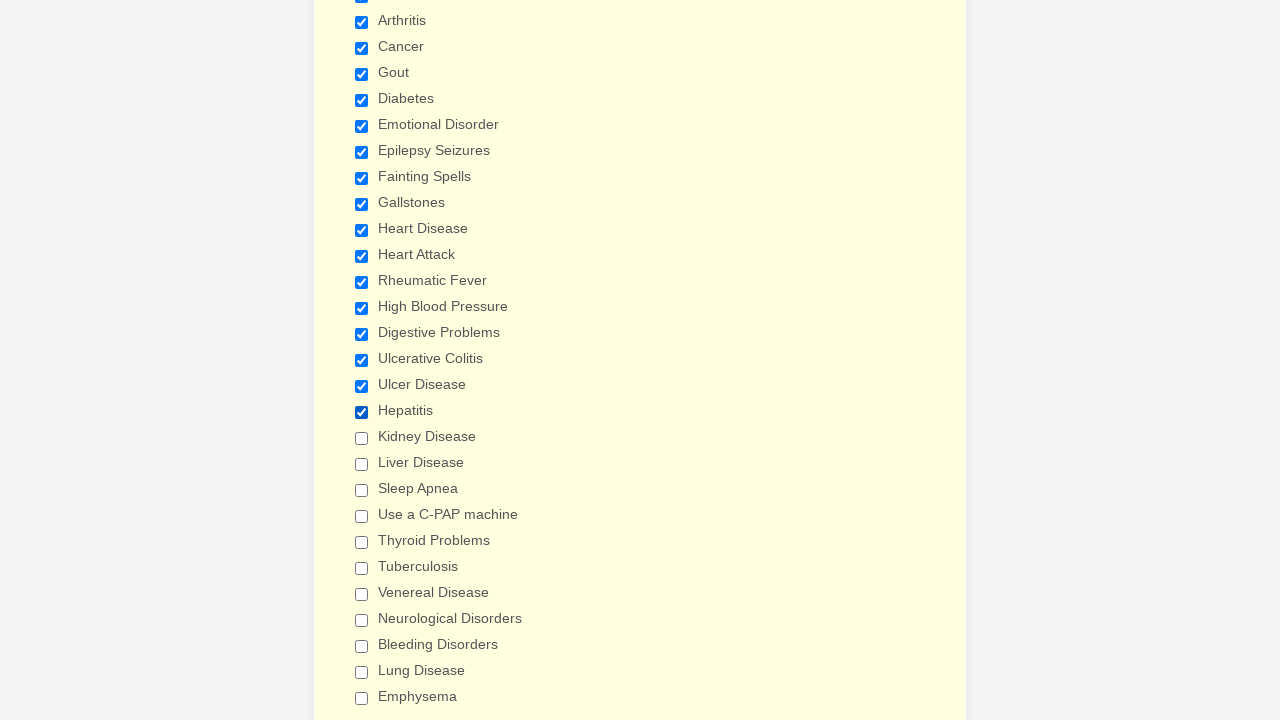

Clicked checkbox to select it at (362, 438) on xpath=//input[@type='checkbox'] >> nth=18
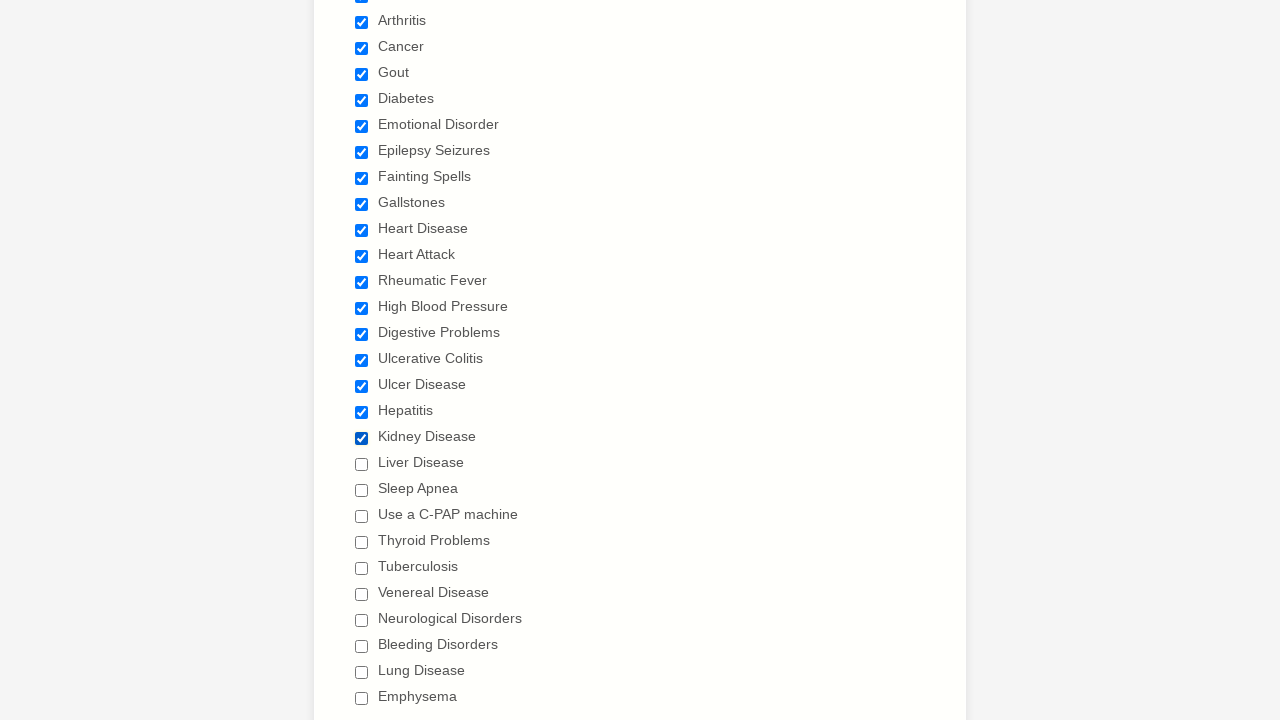

Waited 200ms for checkbox state update
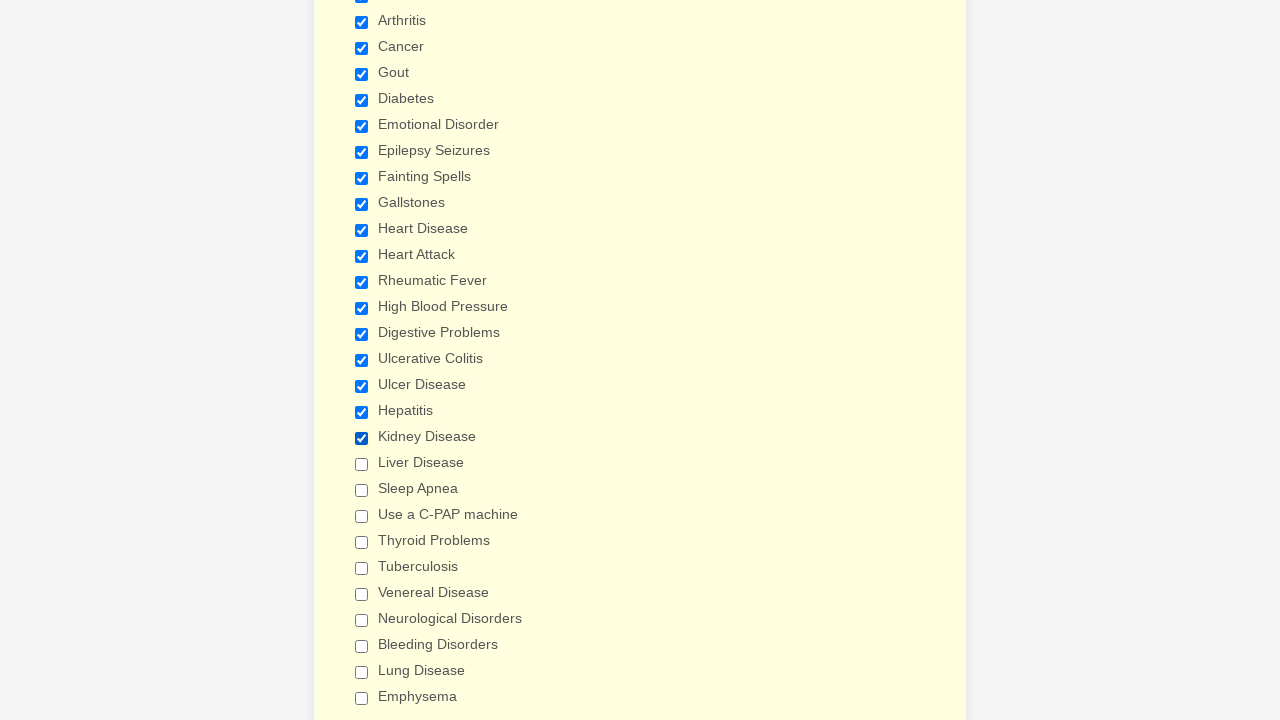

Clicked checkbox to select it at (362, 464) on xpath=//input[@type='checkbox'] >> nth=19
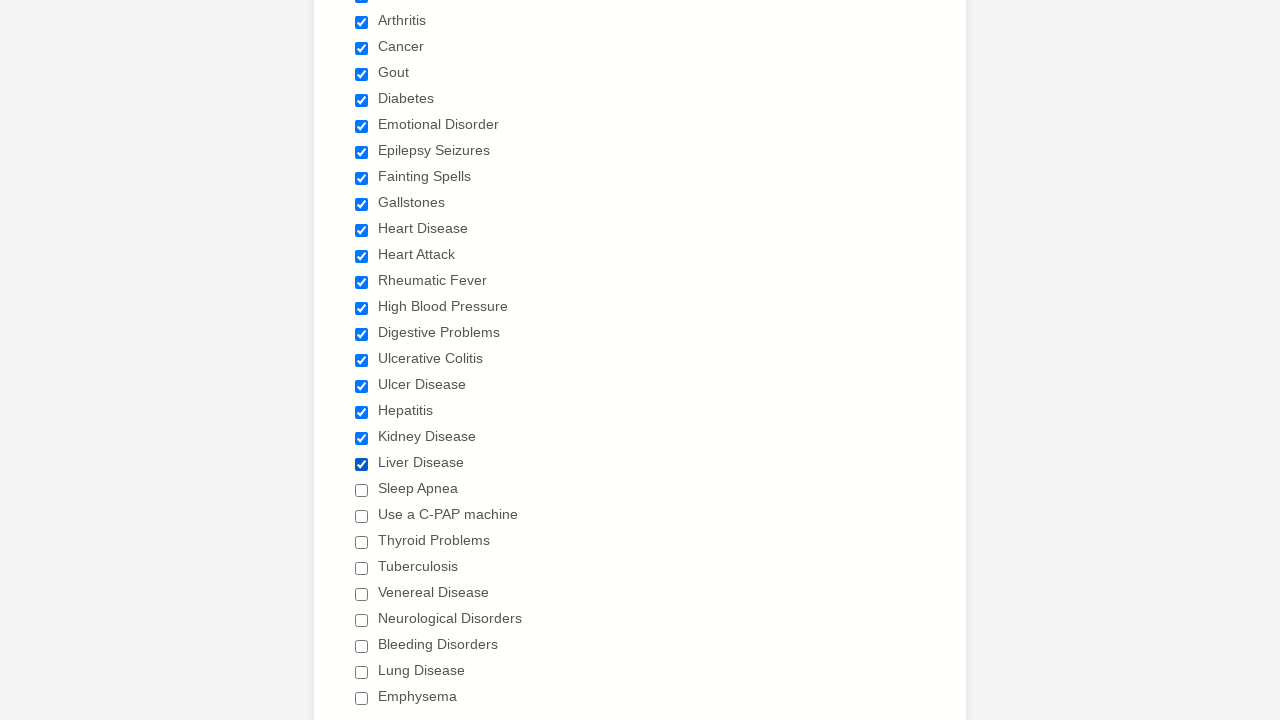

Waited 200ms for checkbox state update
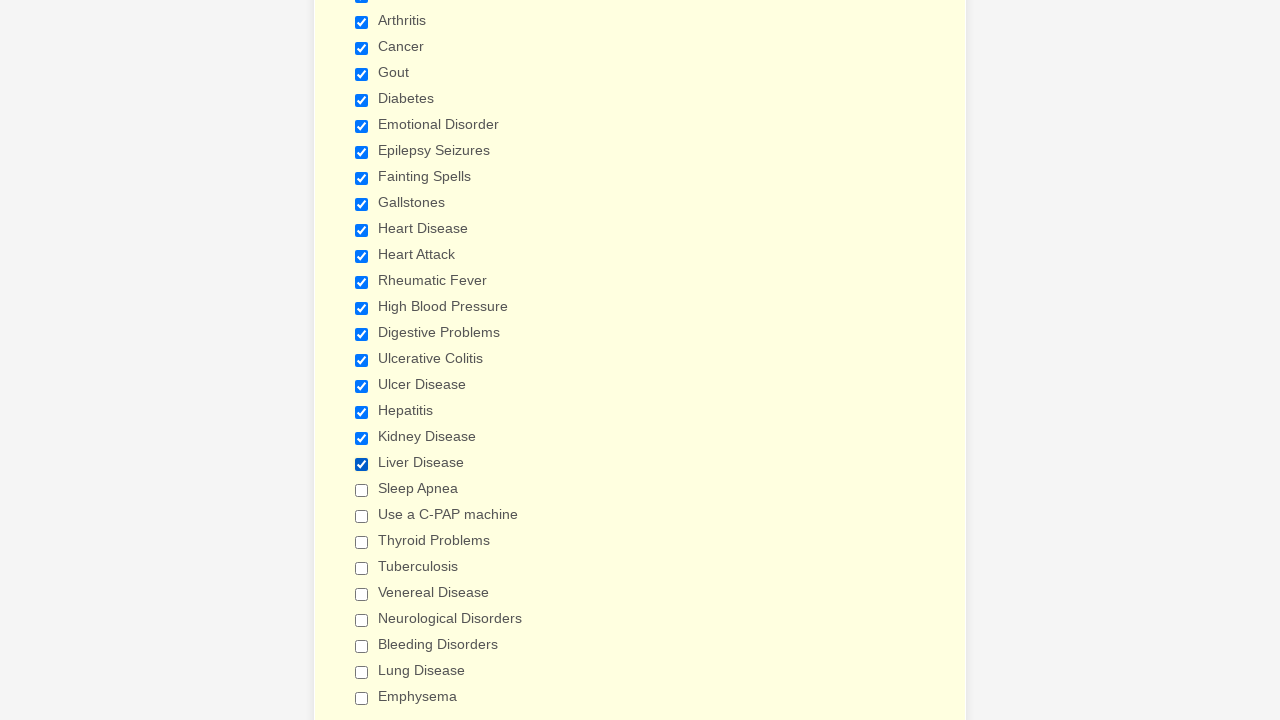

Clicked checkbox to select it at (362, 490) on xpath=//input[@type='checkbox'] >> nth=20
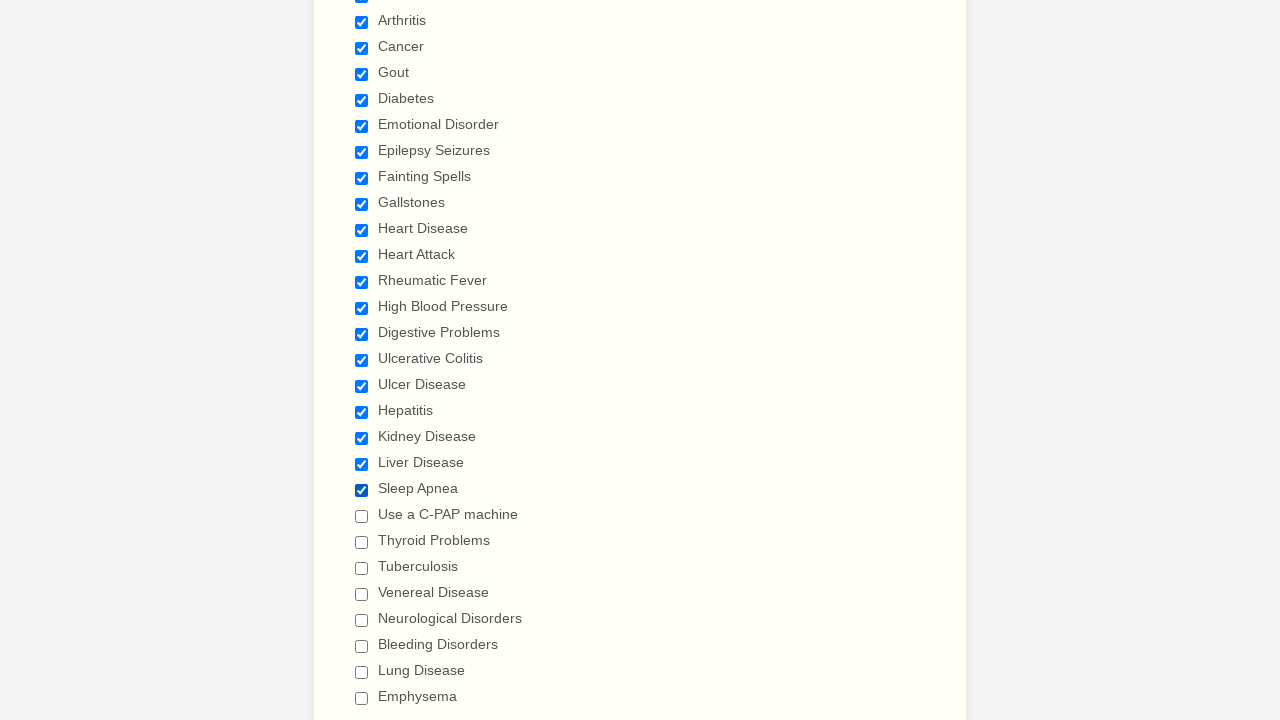

Waited 200ms for checkbox state update
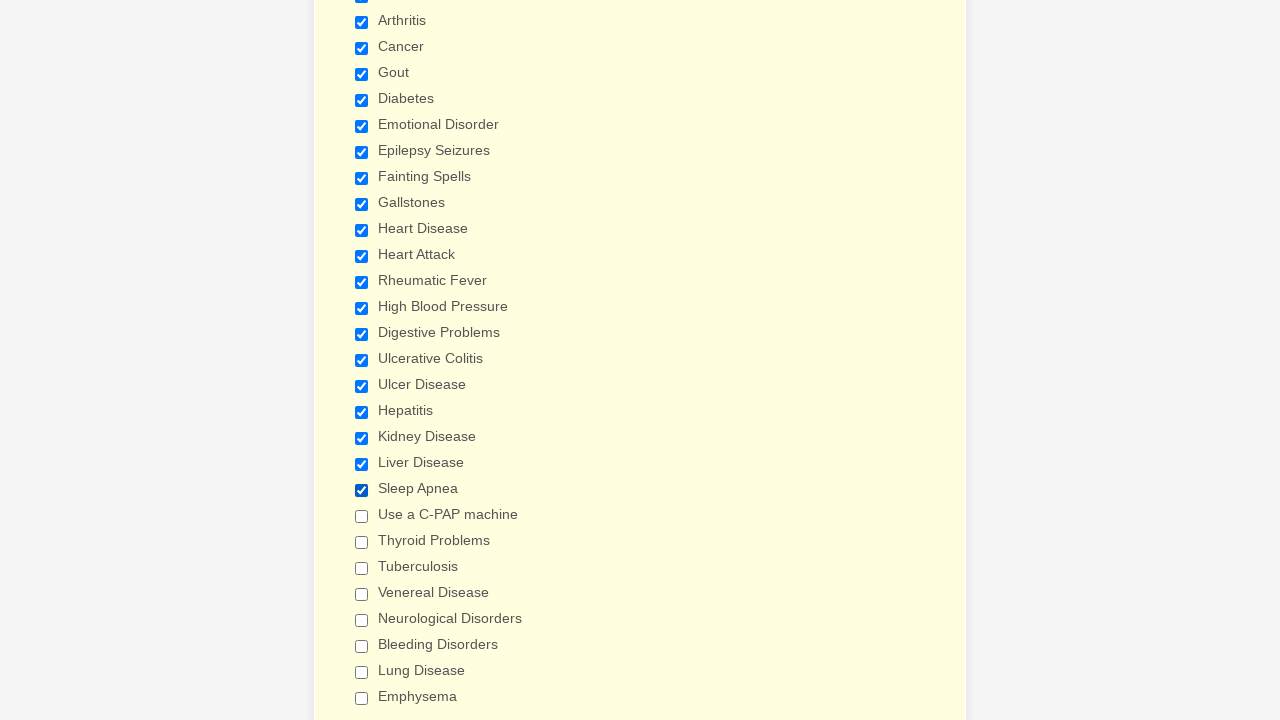

Clicked checkbox to select it at (362, 516) on xpath=//input[@type='checkbox'] >> nth=21
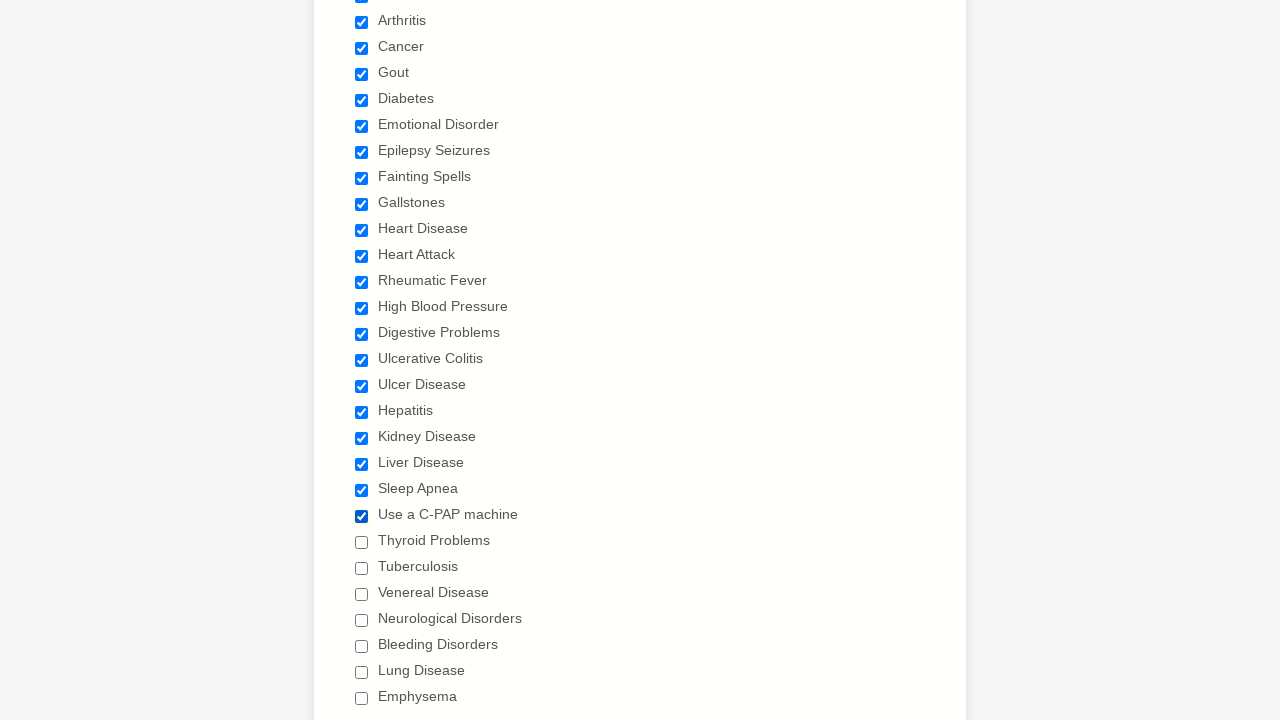

Waited 200ms for checkbox state update
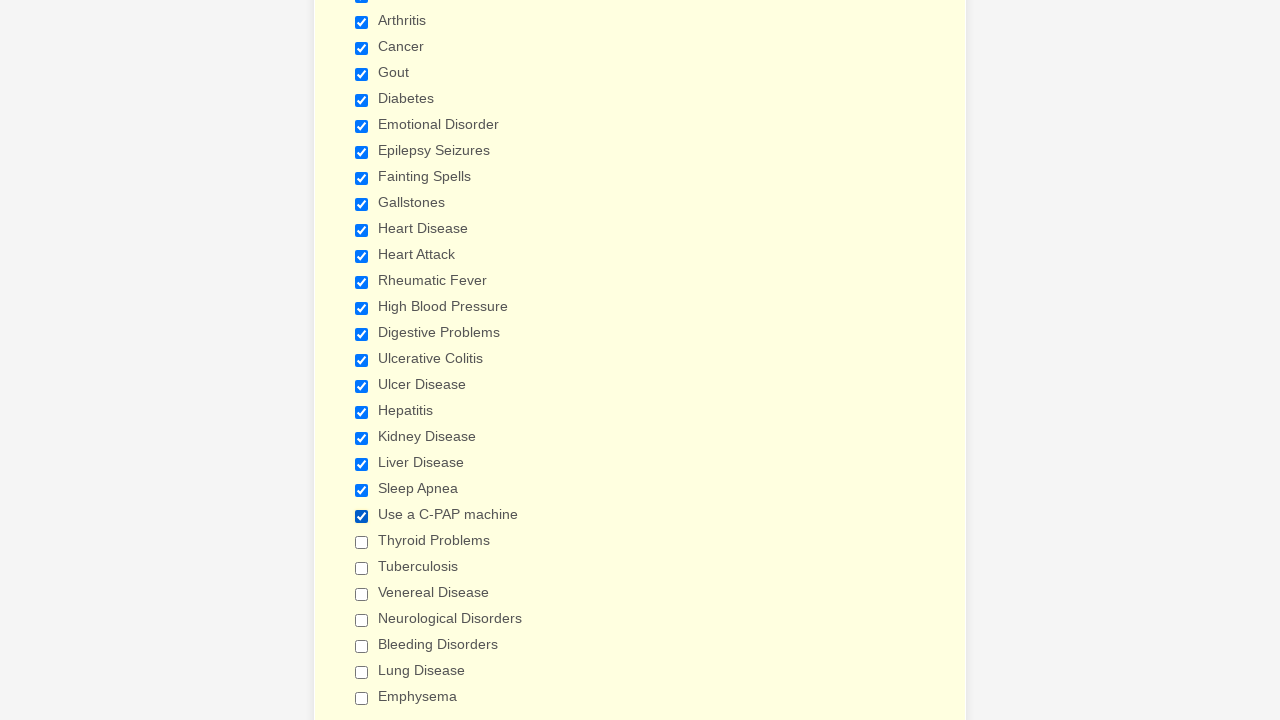

Clicked checkbox to select it at (362, 542) on xpath=//input[@type='checkbox'] >> nth=22
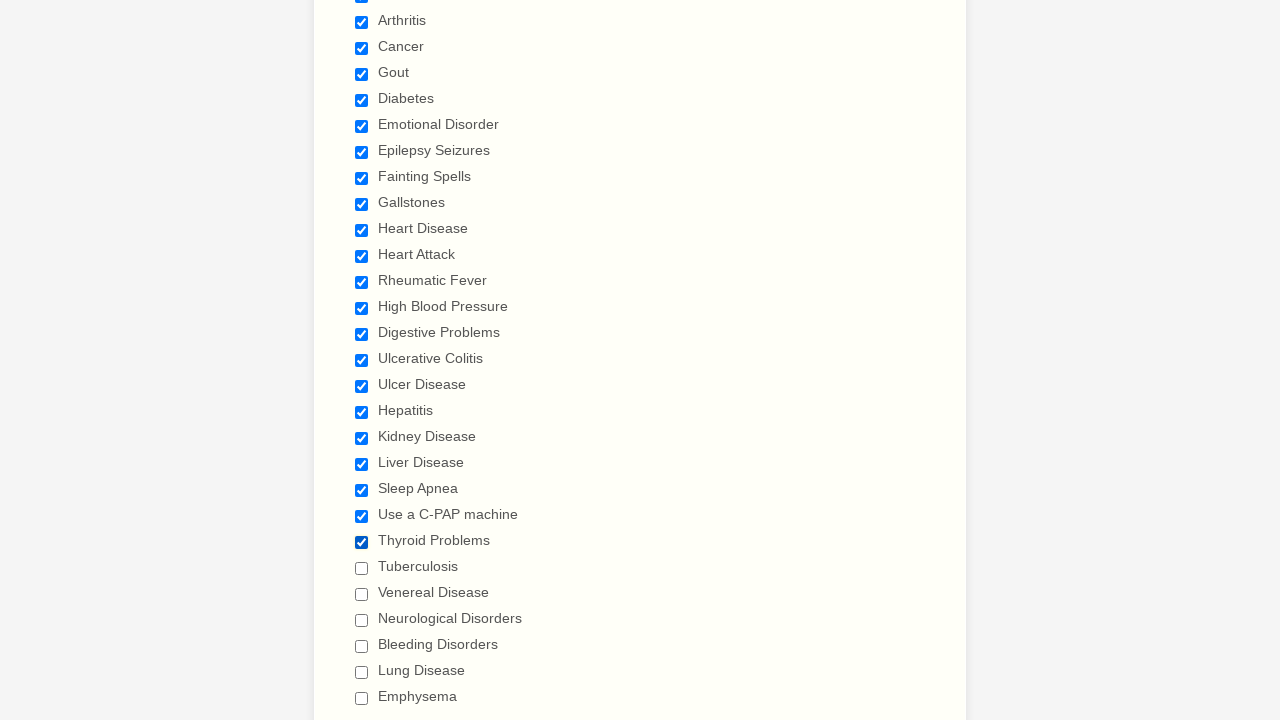

Waited 200ms for checkbox state update
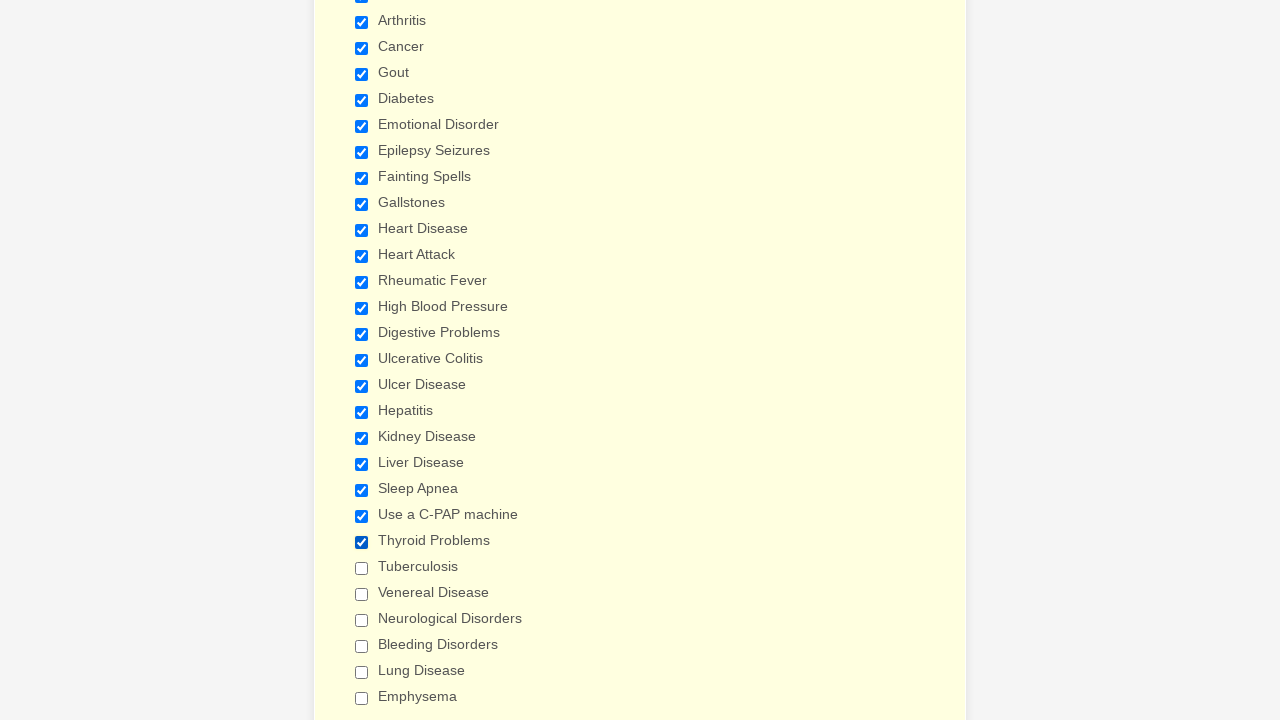

Clicked checkbox to select it at (362, 568) on xpath=//input[@type='checkbox'] >> nth=23
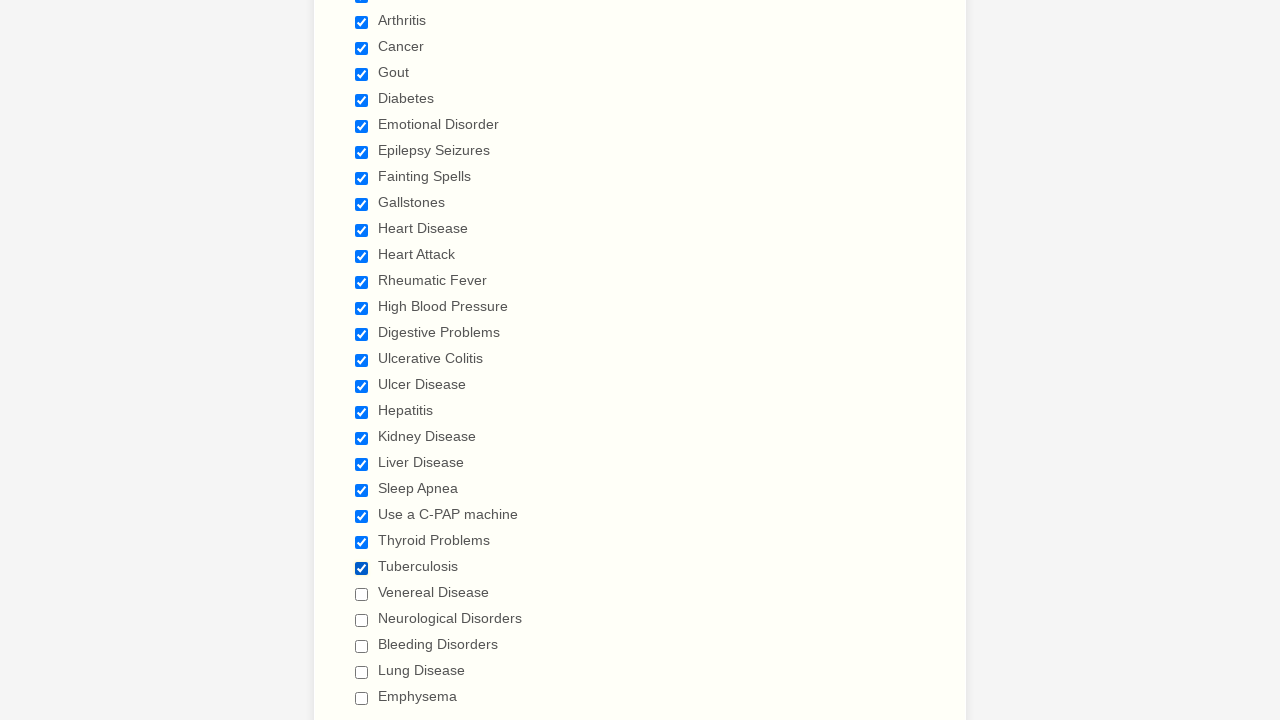

Waited 200ms for checkbox state update
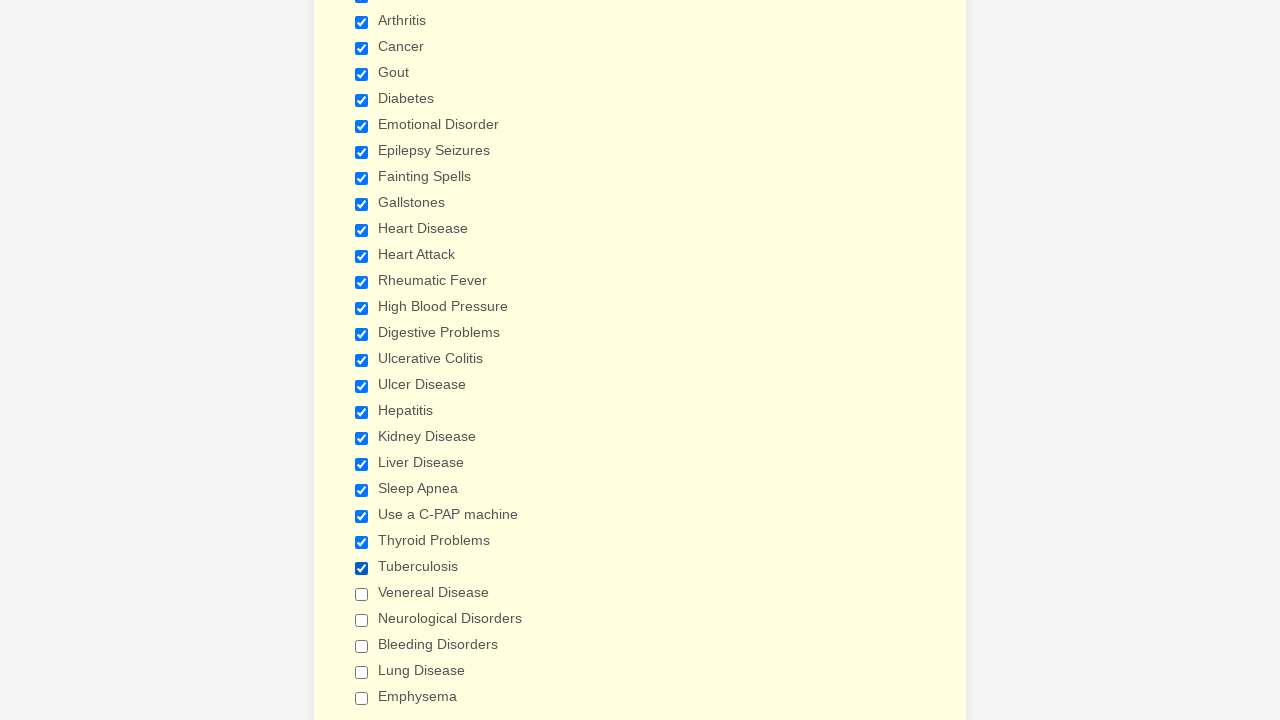

Clicked checkbox to select it at (362, 594) on xpath=//input[@type='checkbox'] >> nth=24
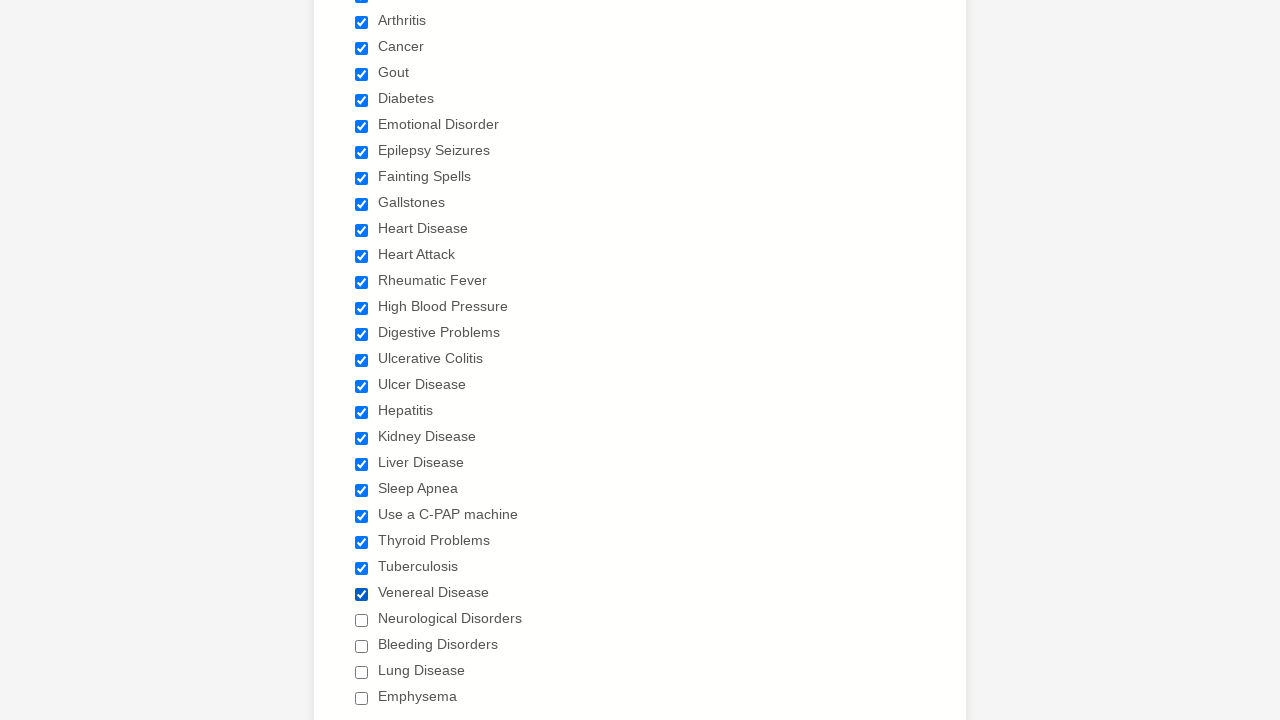

Waited 200ms for checkbox state update
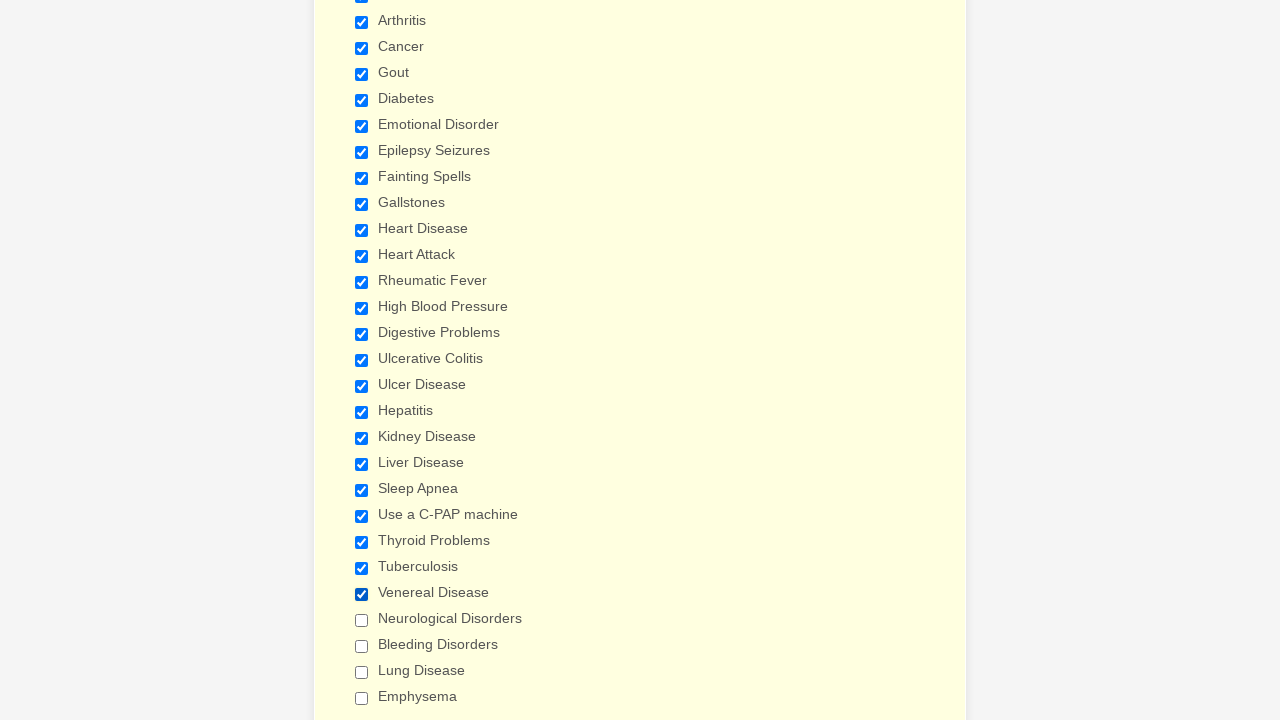

Clicked checkbox to select it at (362, 620) on xpath=//input[@type='checkbox'] >> nth=25
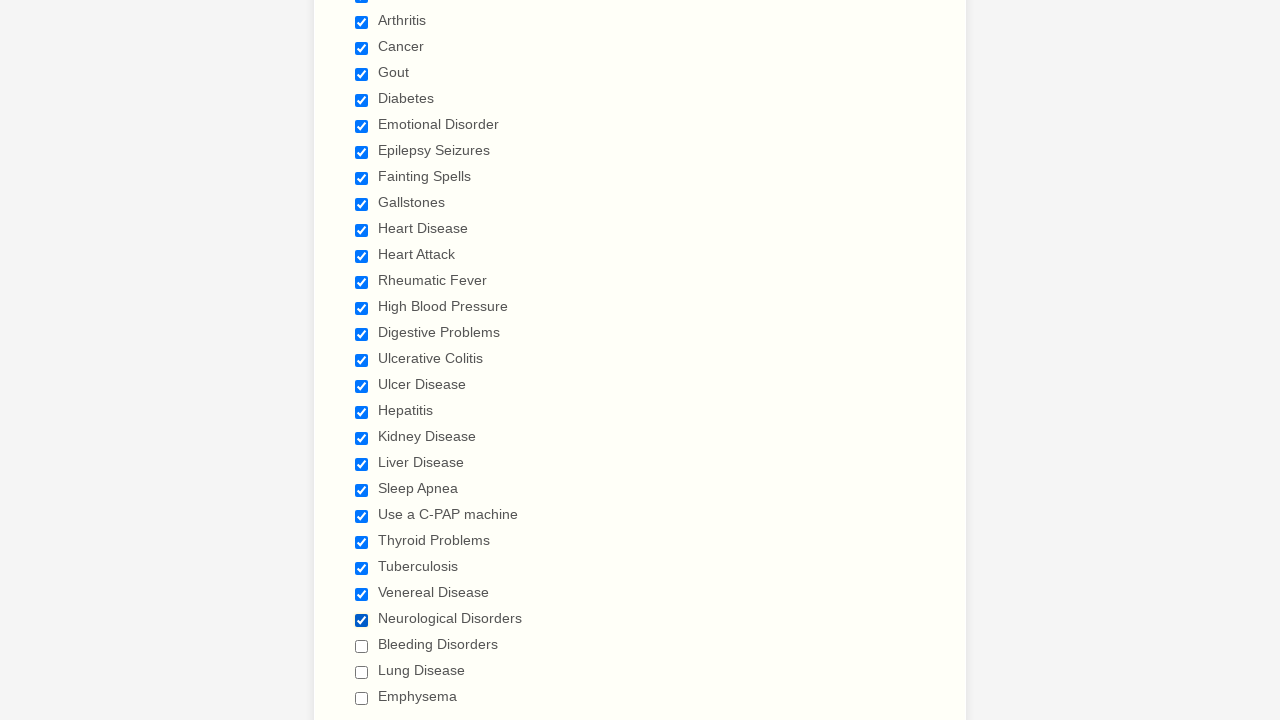

Waited 200ms for checkbox state update
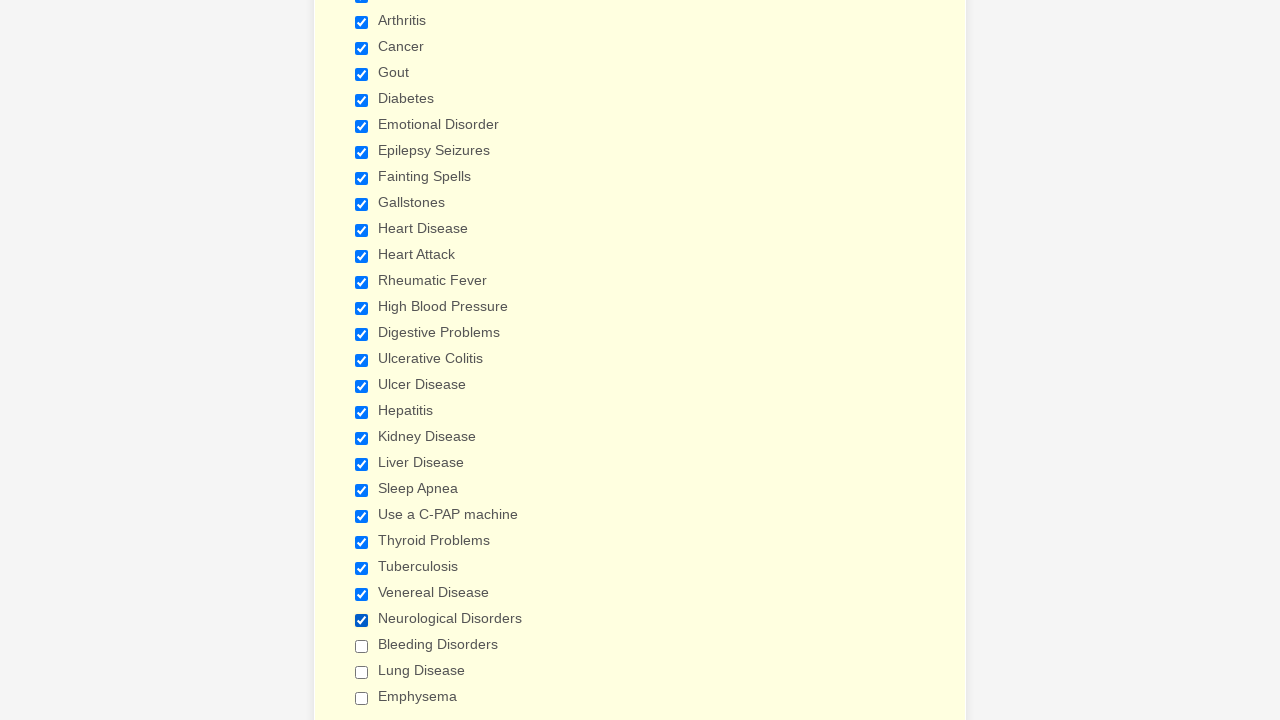

Clicked checkbox to select it at (362, 646) on xpath=//input[@type='checkbox'] >> nth=26
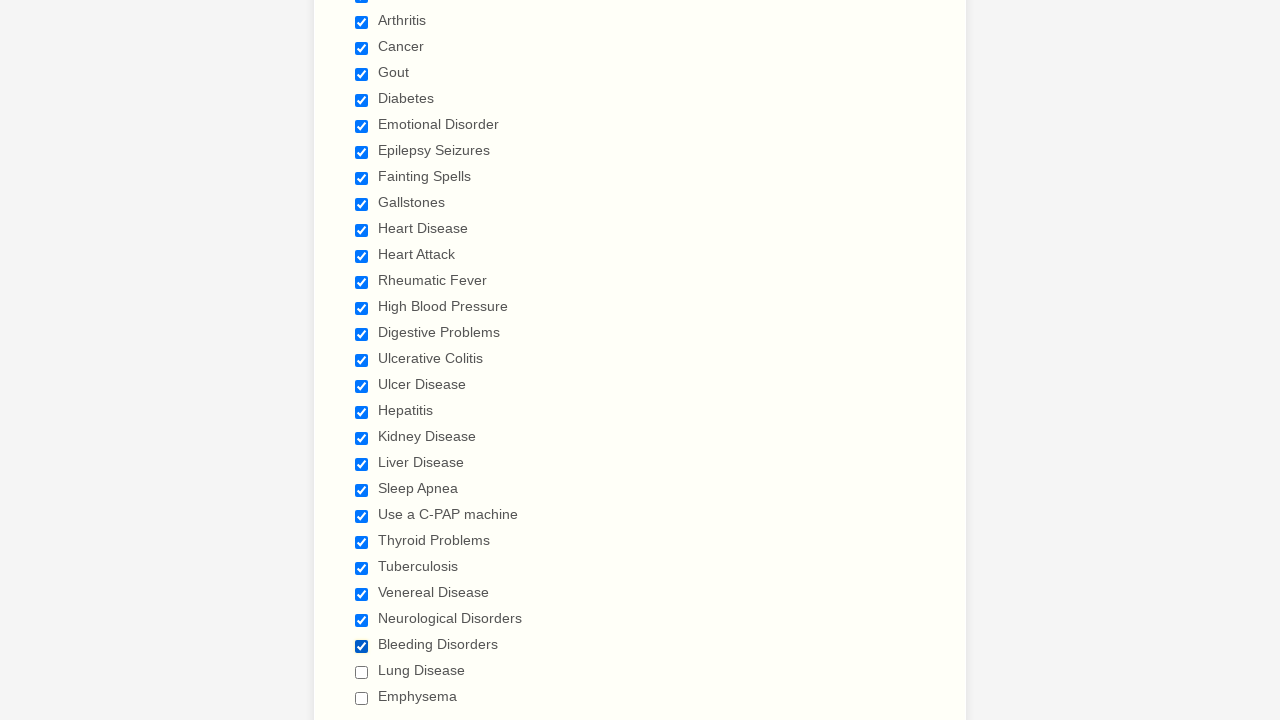

Waited 200ms for checkbox state update
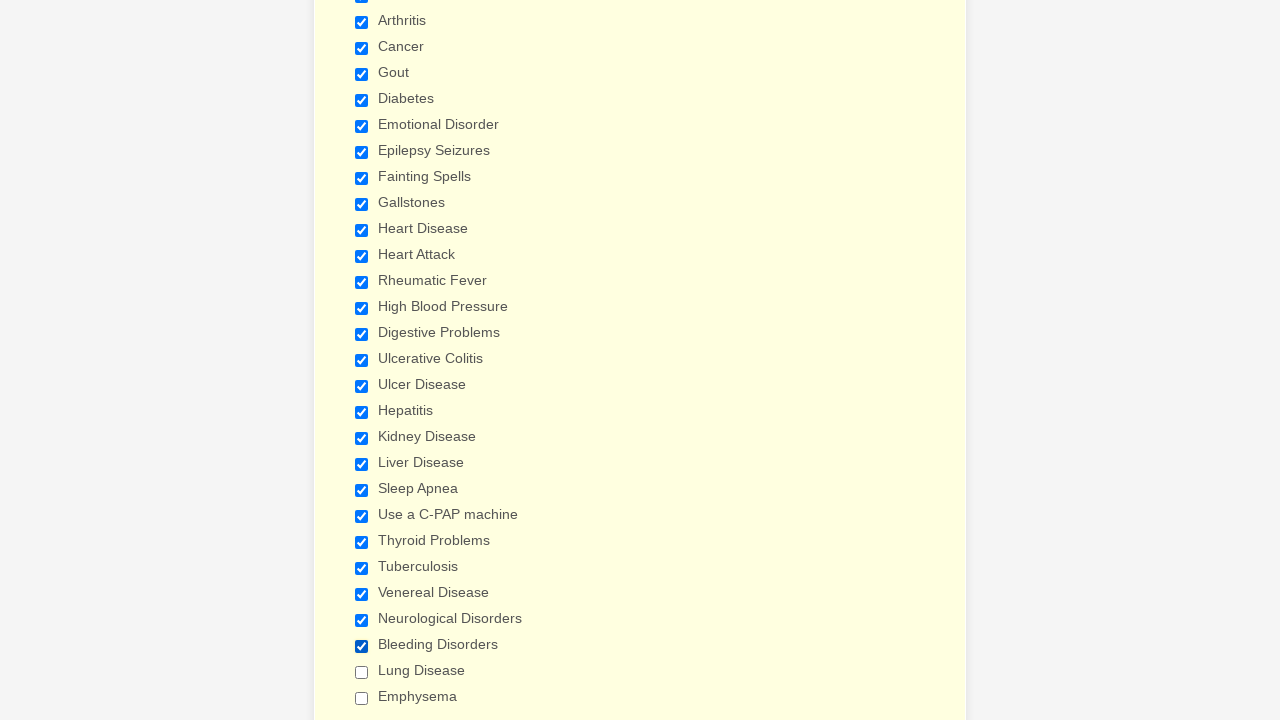

Clicked checkbox to select it at (362, 672) on xpath=//input[@type='checkbox'] >> nth=27
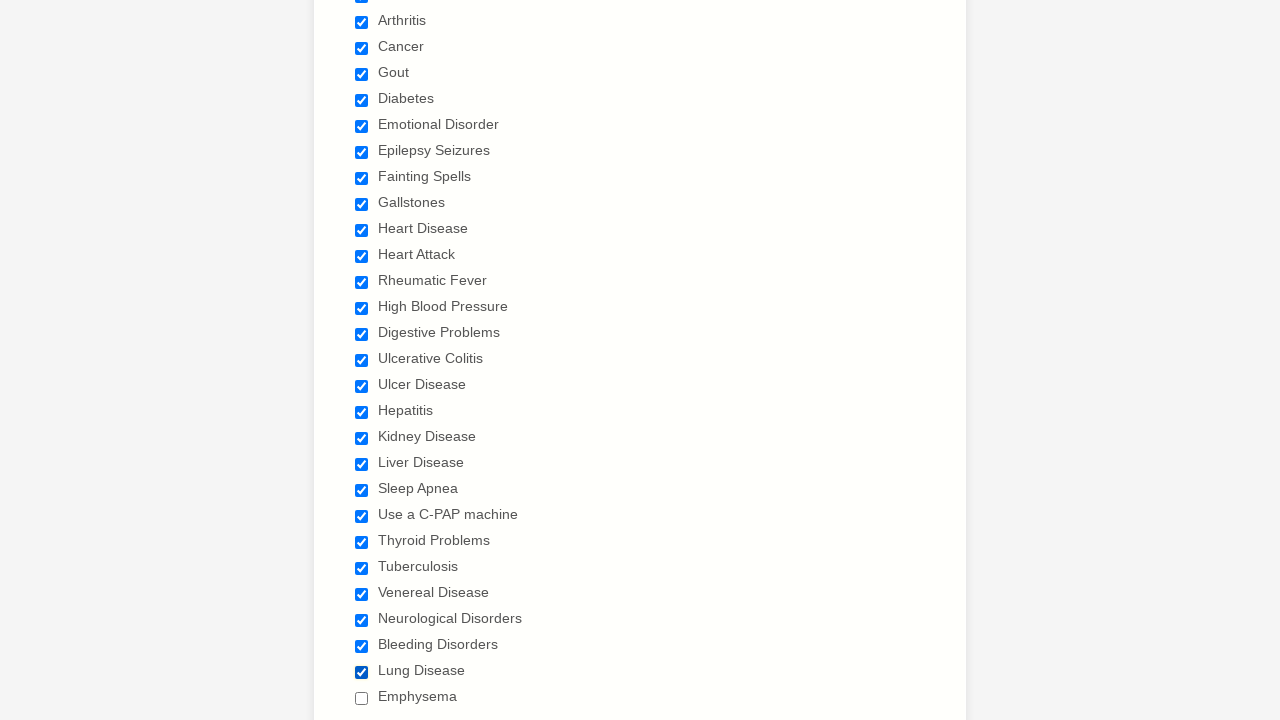

Waited 200ms for checkbox state update
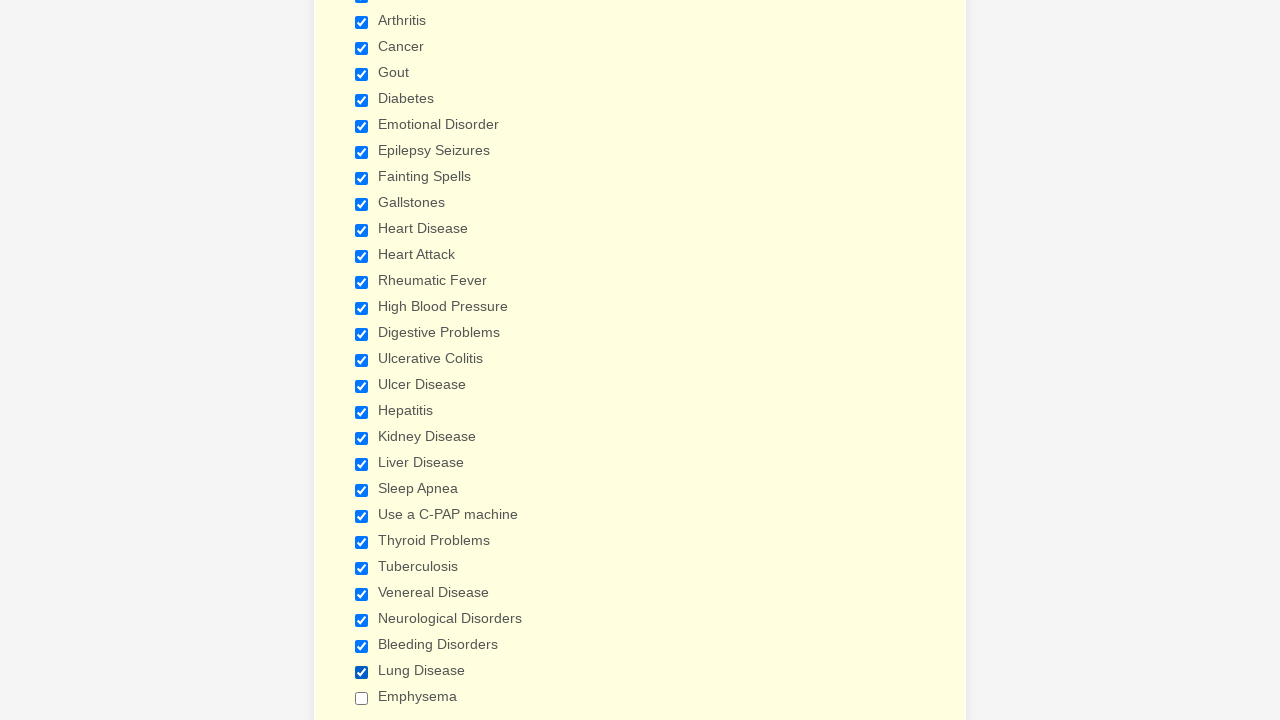

Clicked checkbox to select it at (362, 698) on xpath=//input[@type='checkbox'] >> nth=28
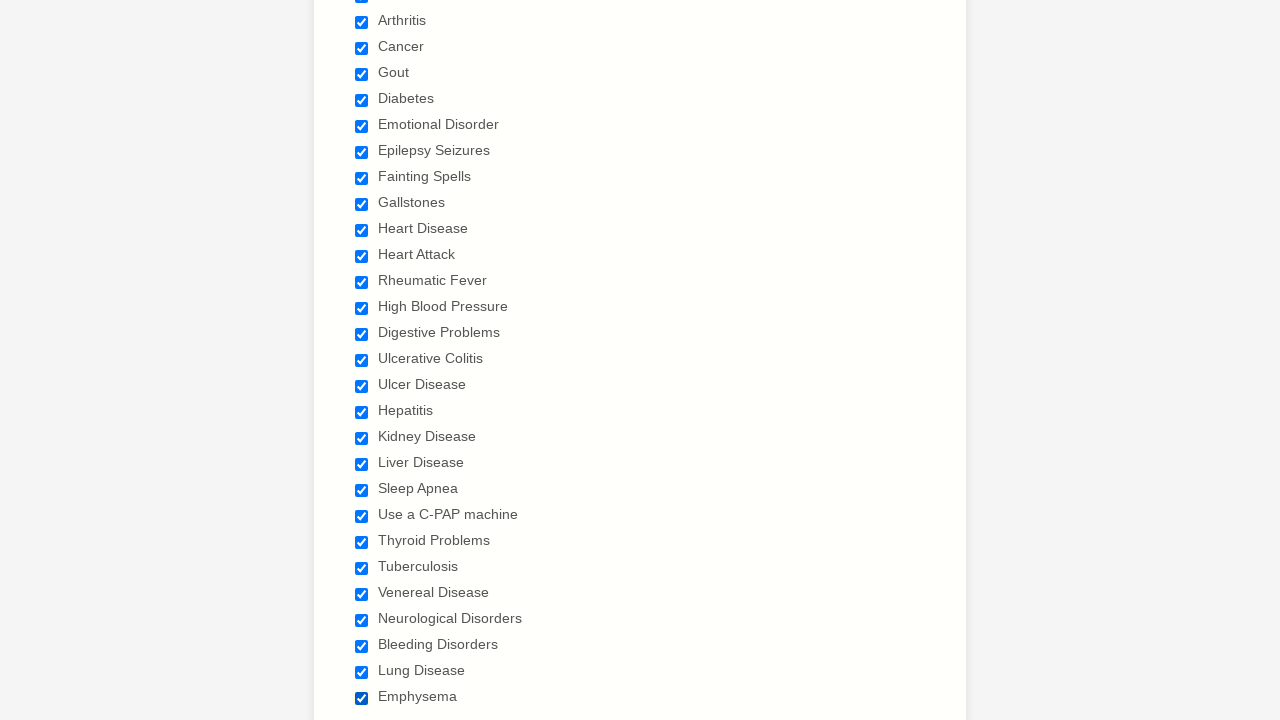

Waited 200ms for checkbox state update
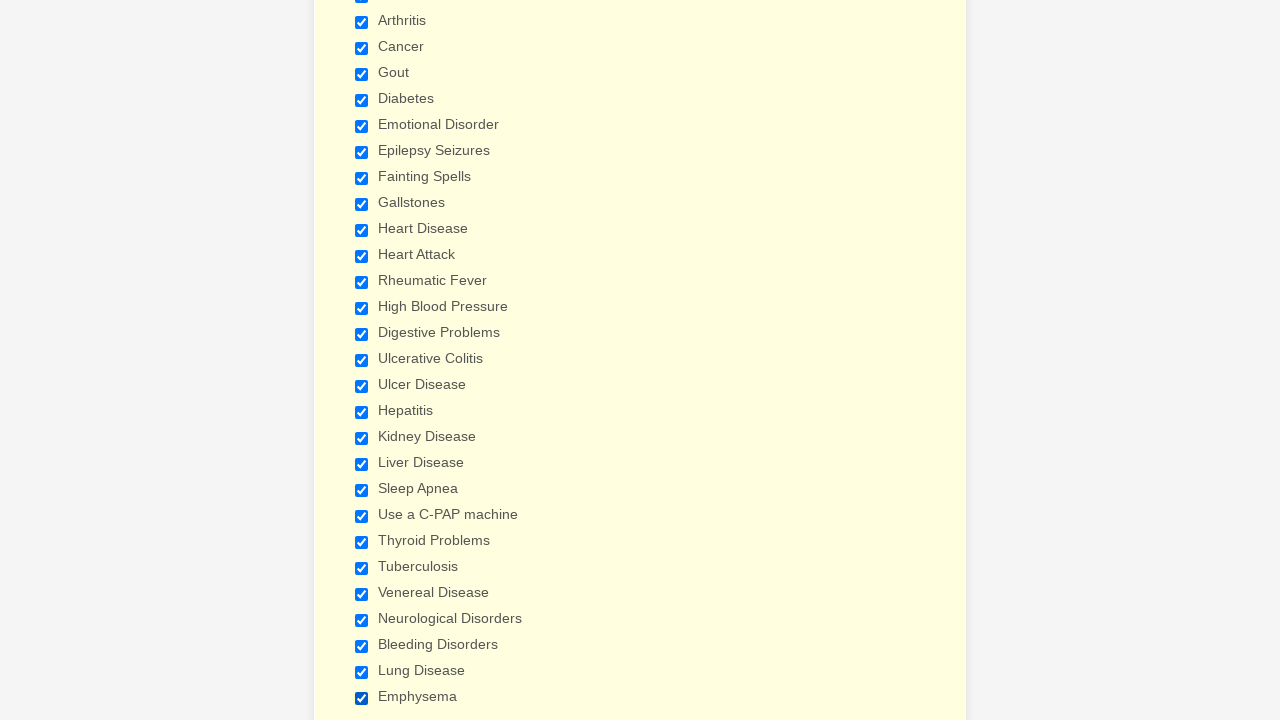

Verified checkbox is selected
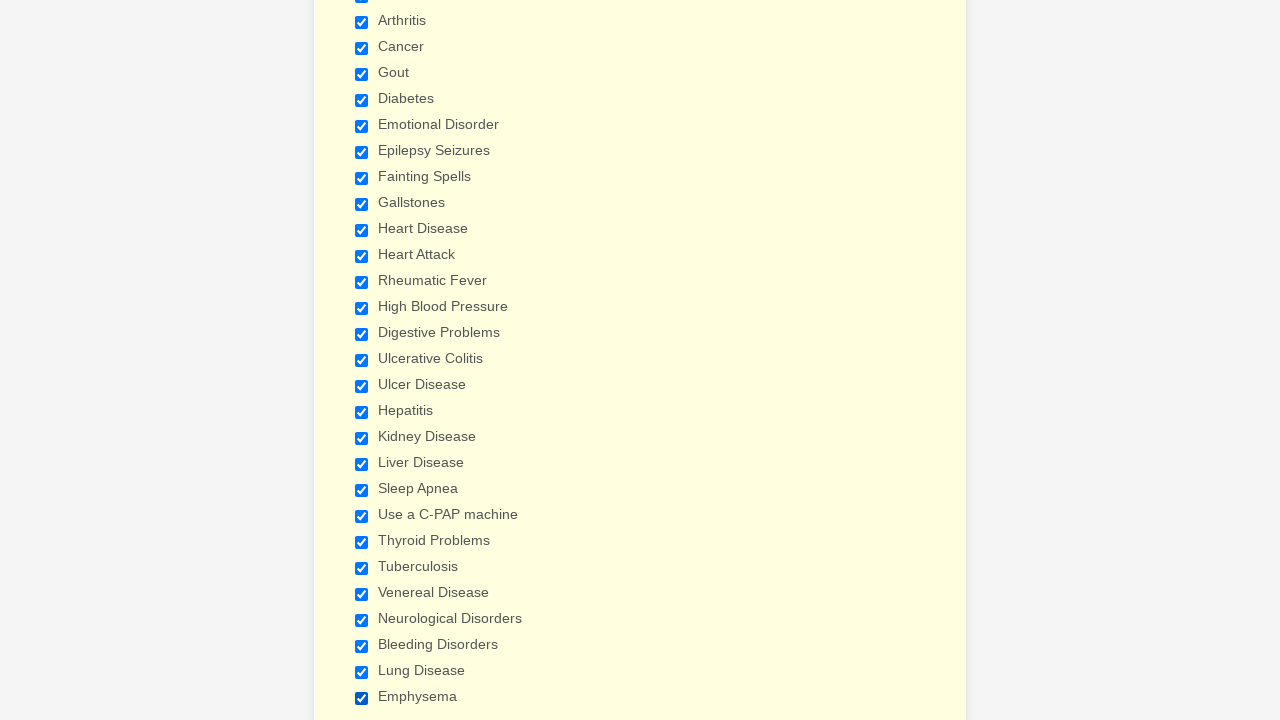

Verified checkbox is selected
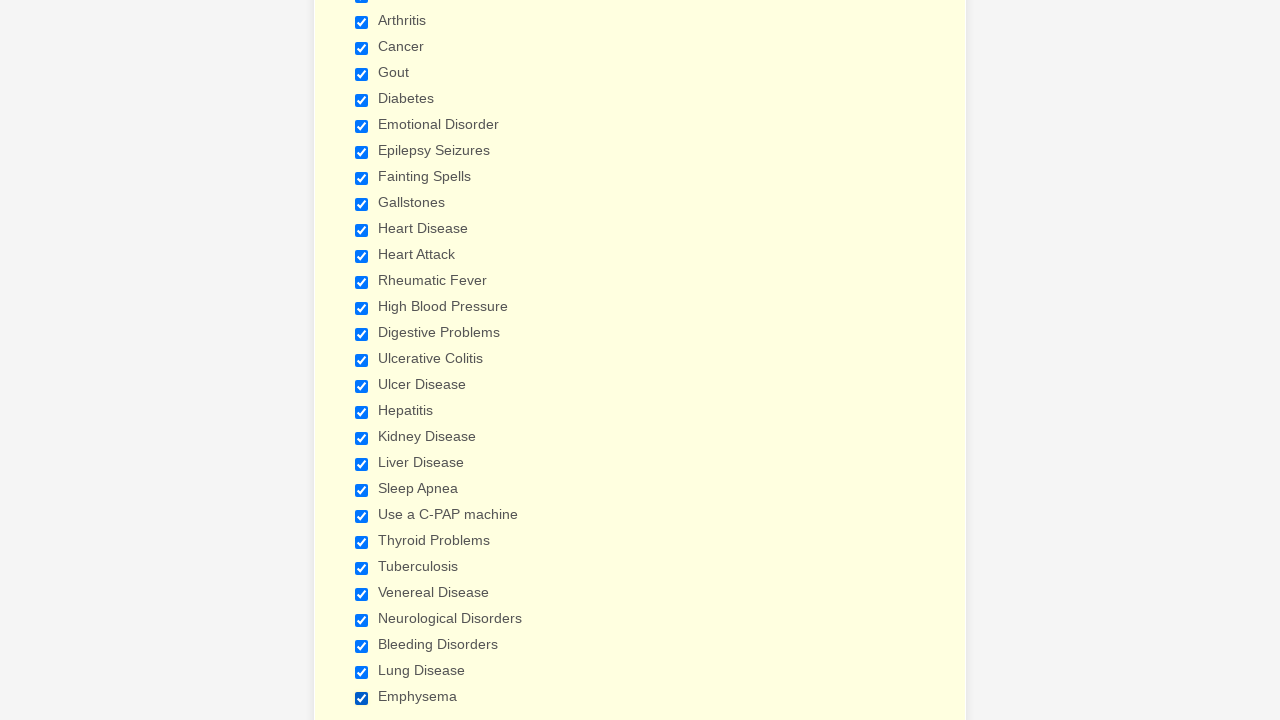

Verified checkbox is selected
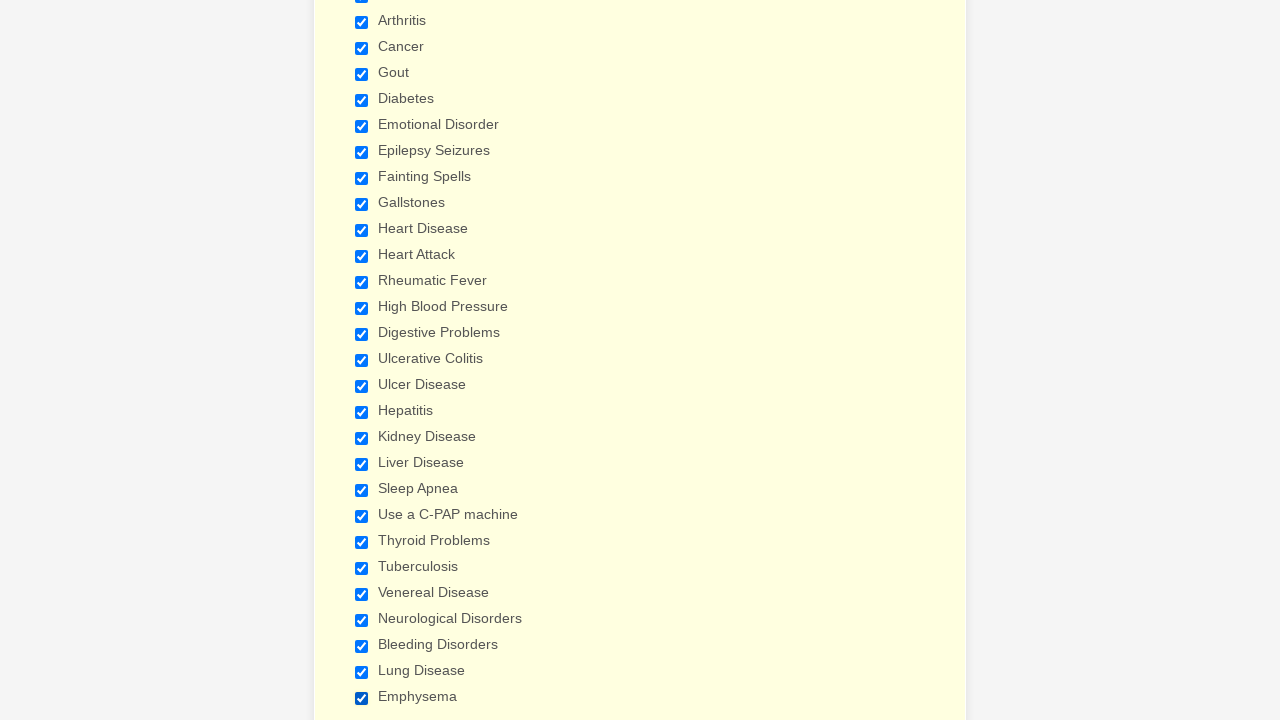

Verified checkbox is selected
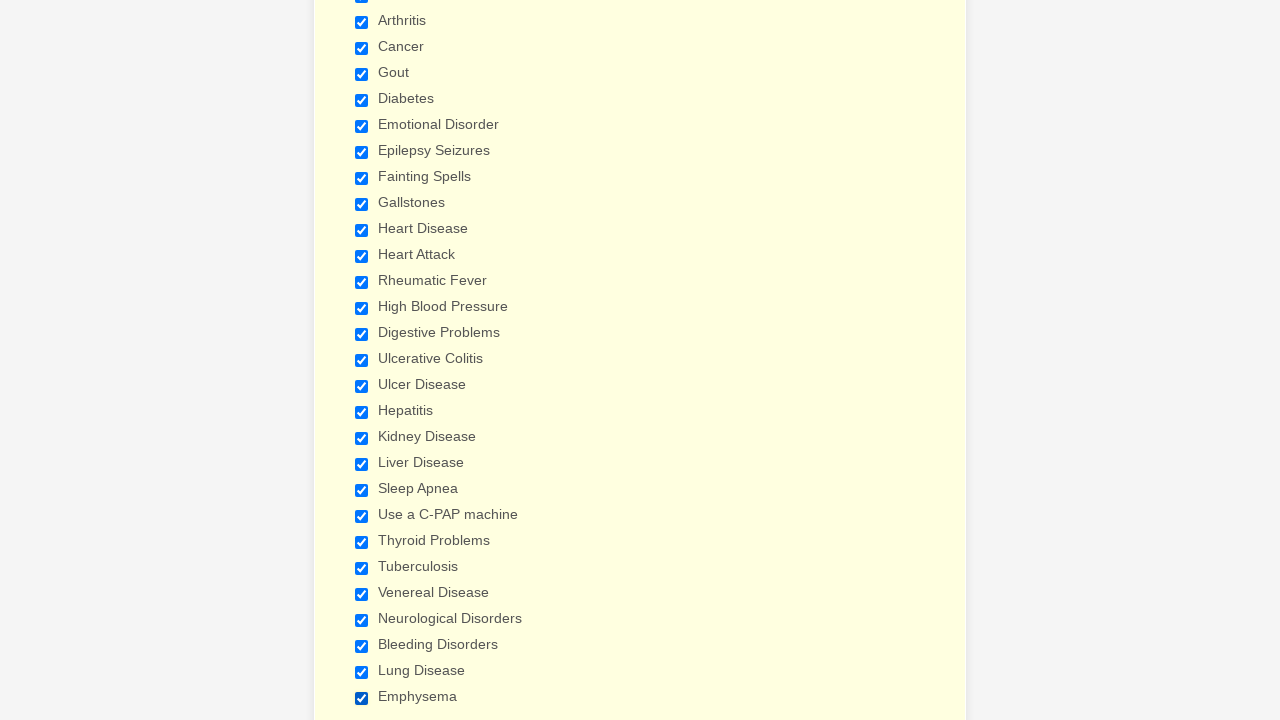

Verified checkbox is selected
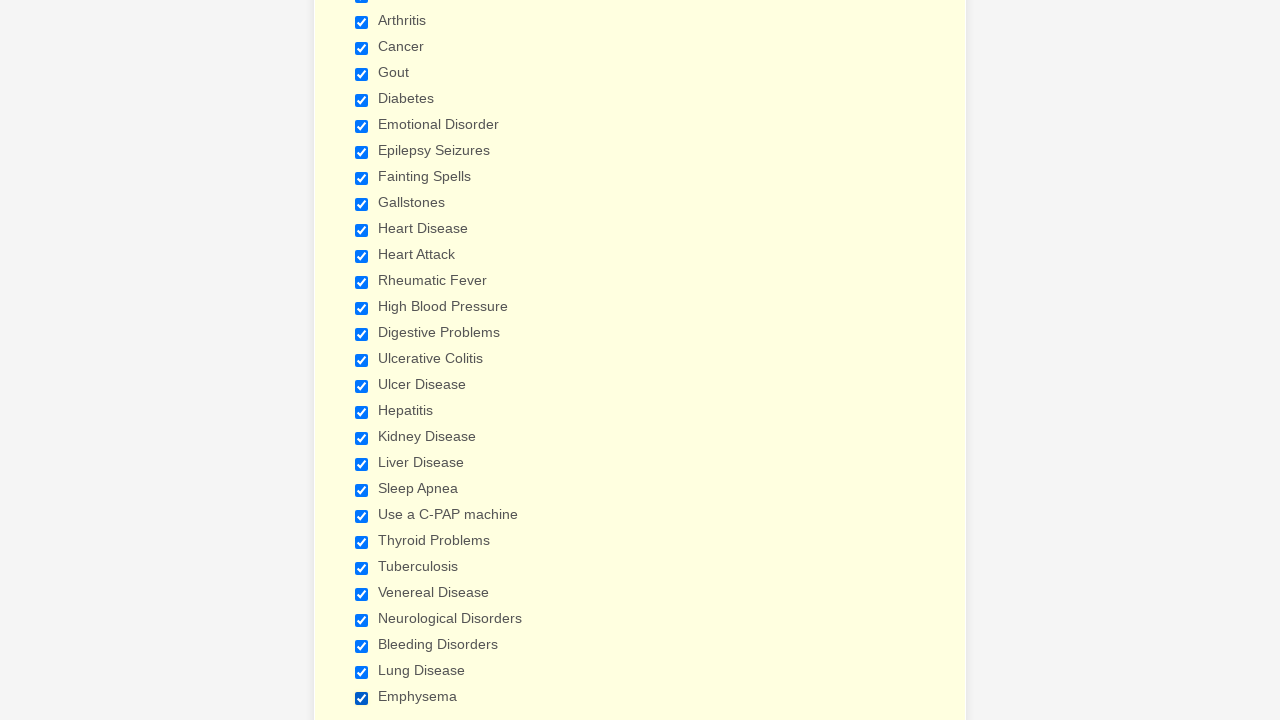

Verified checkbox is selected
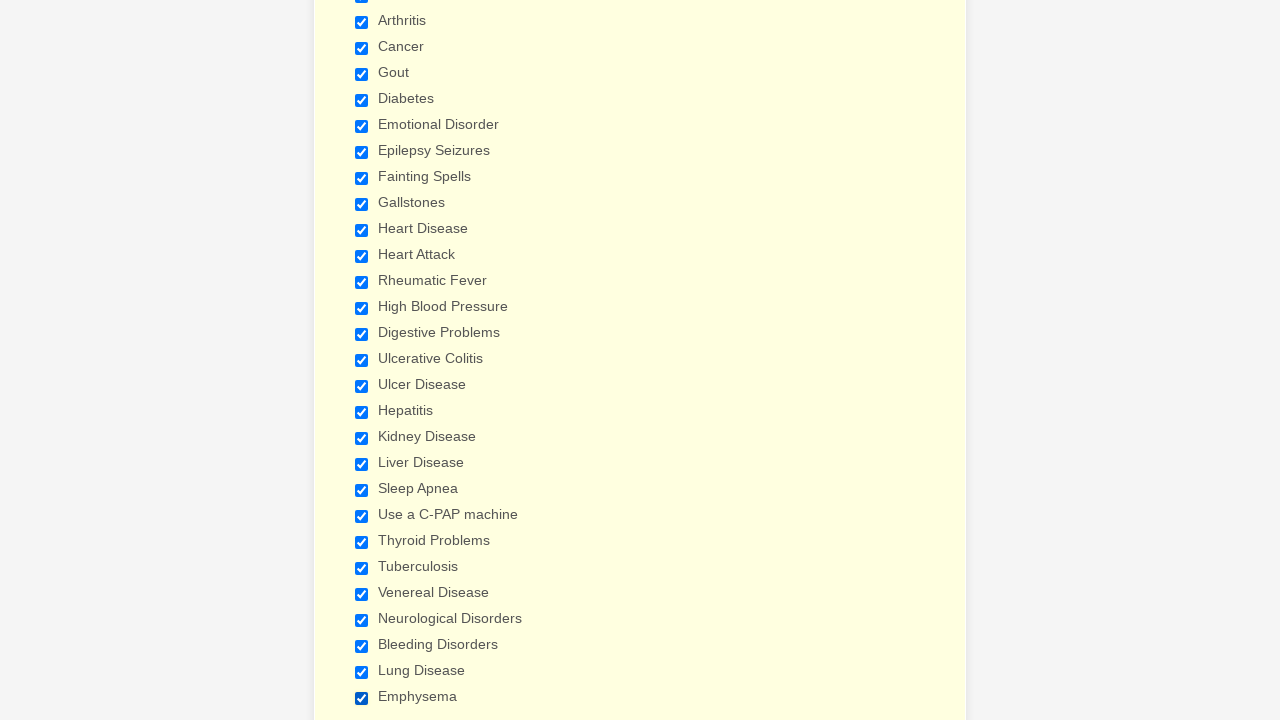

Verified checkbox is selected
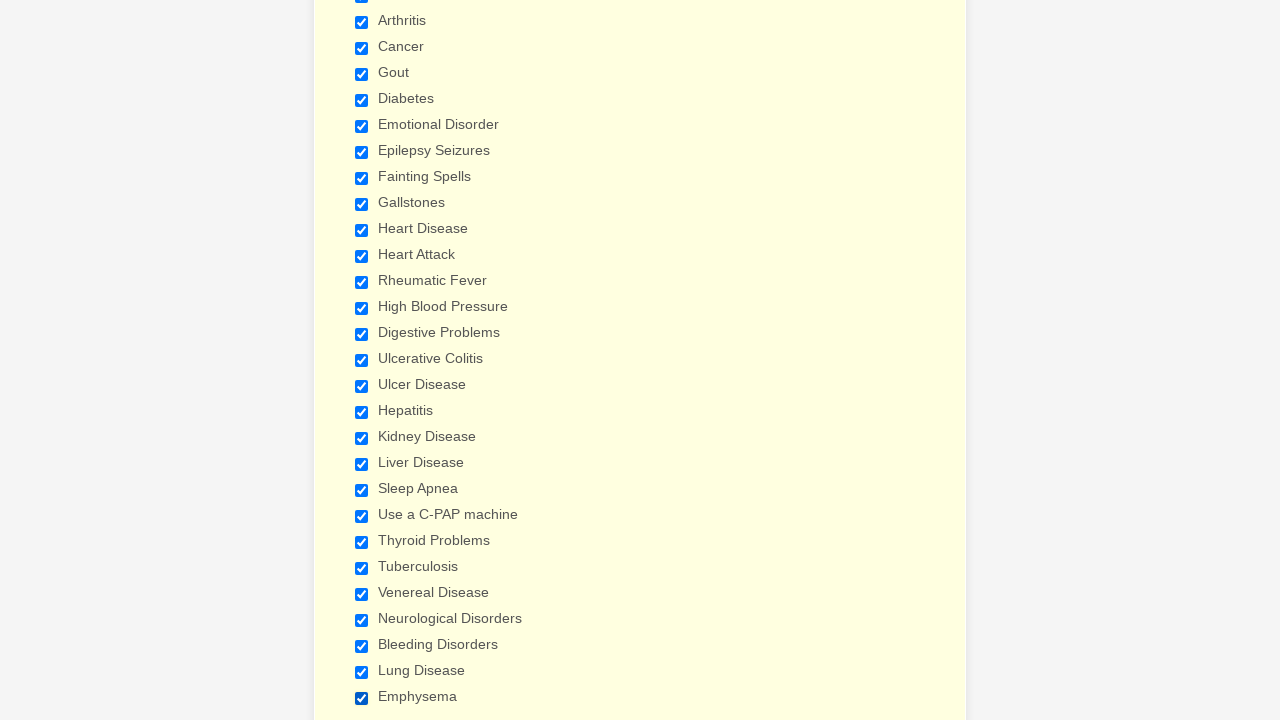

Verified checkbox is selected
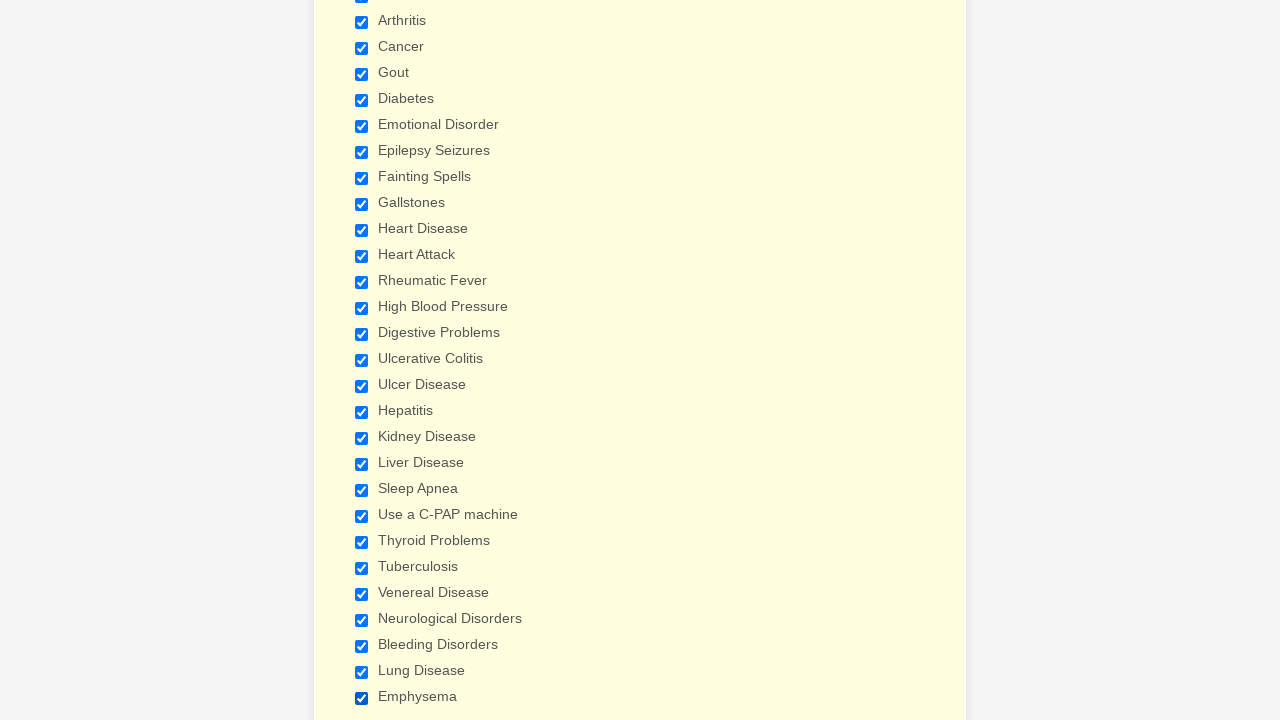

Verified checkbox is selected
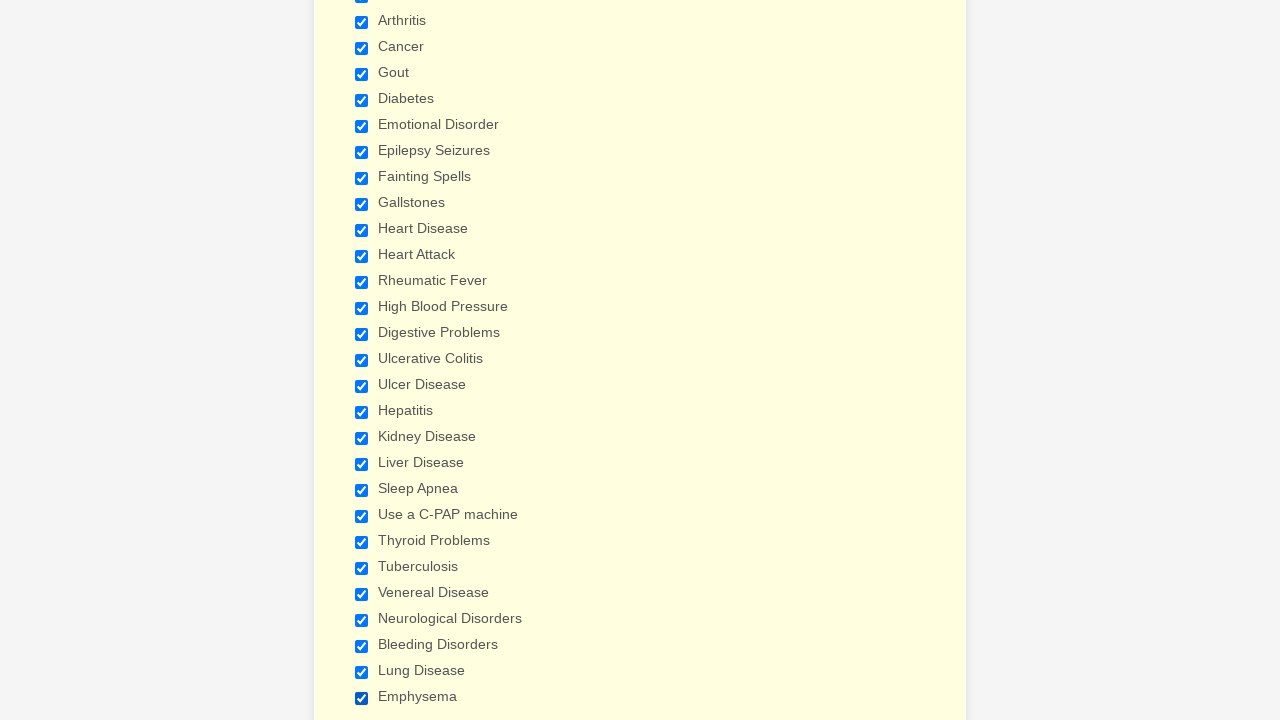

Verified checkbox is selected
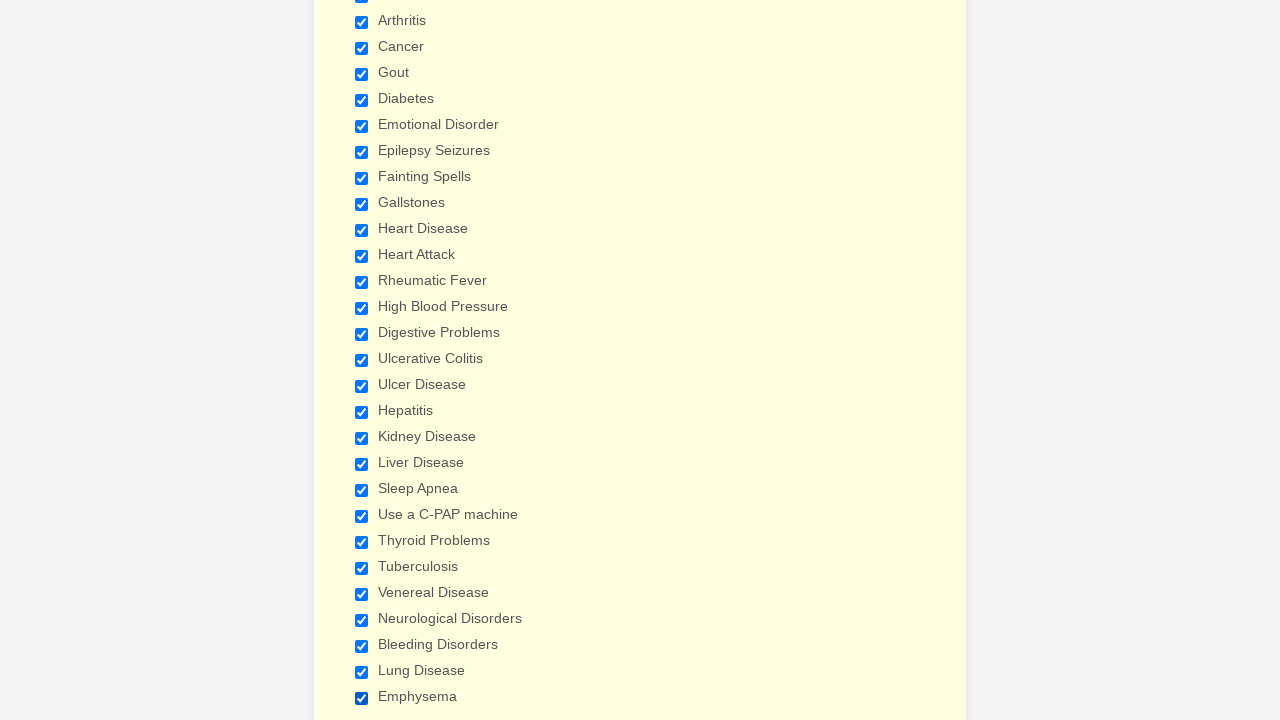

Verified checkbox is selected
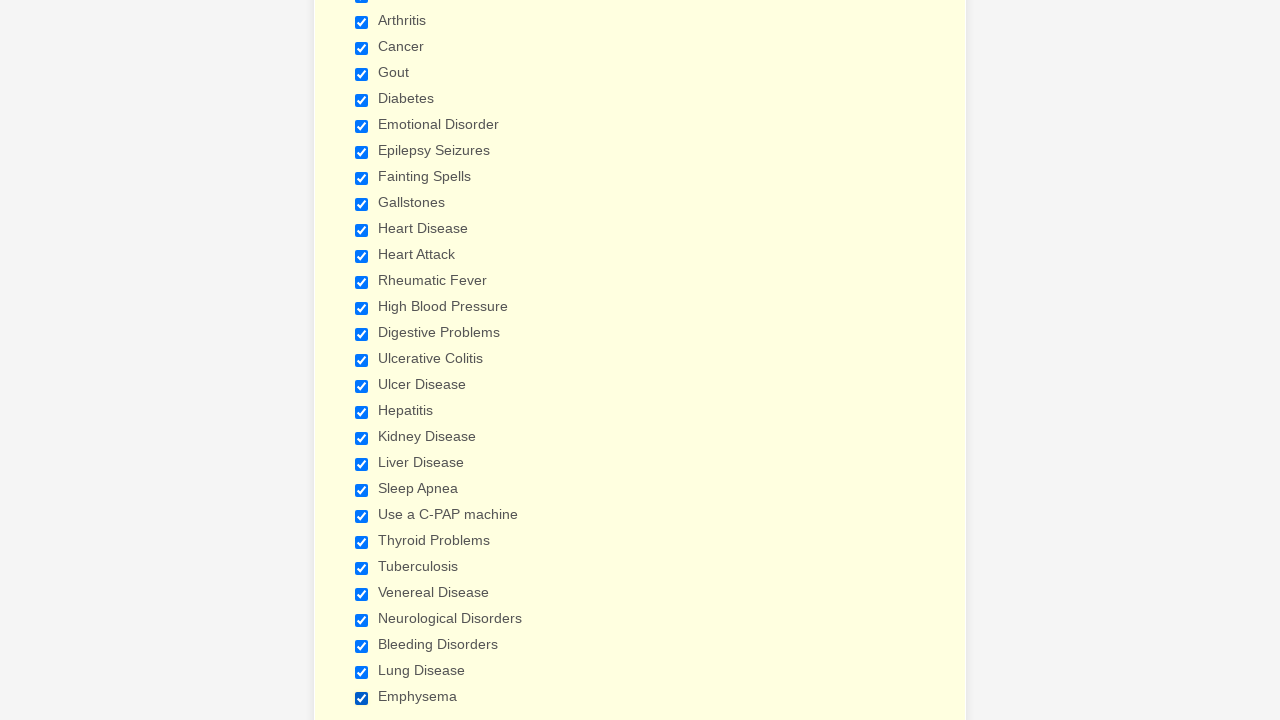

Verified checkbox is selected
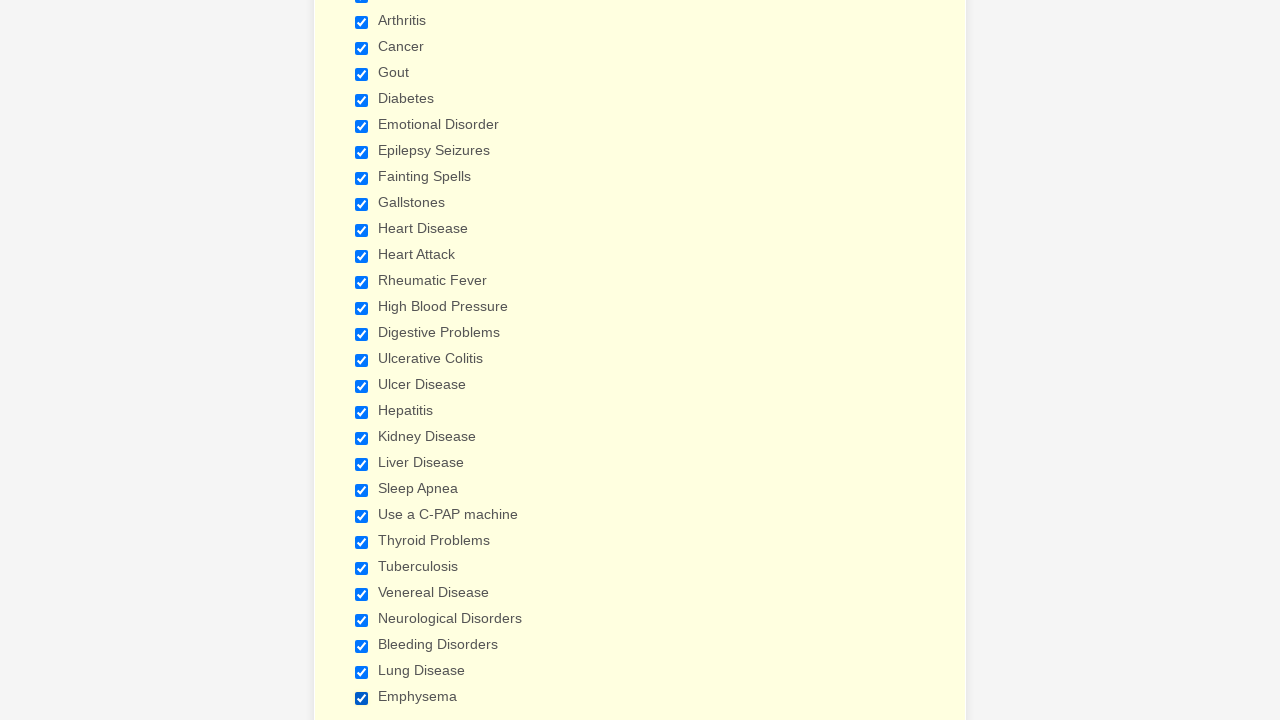

Verified checkbox is selected
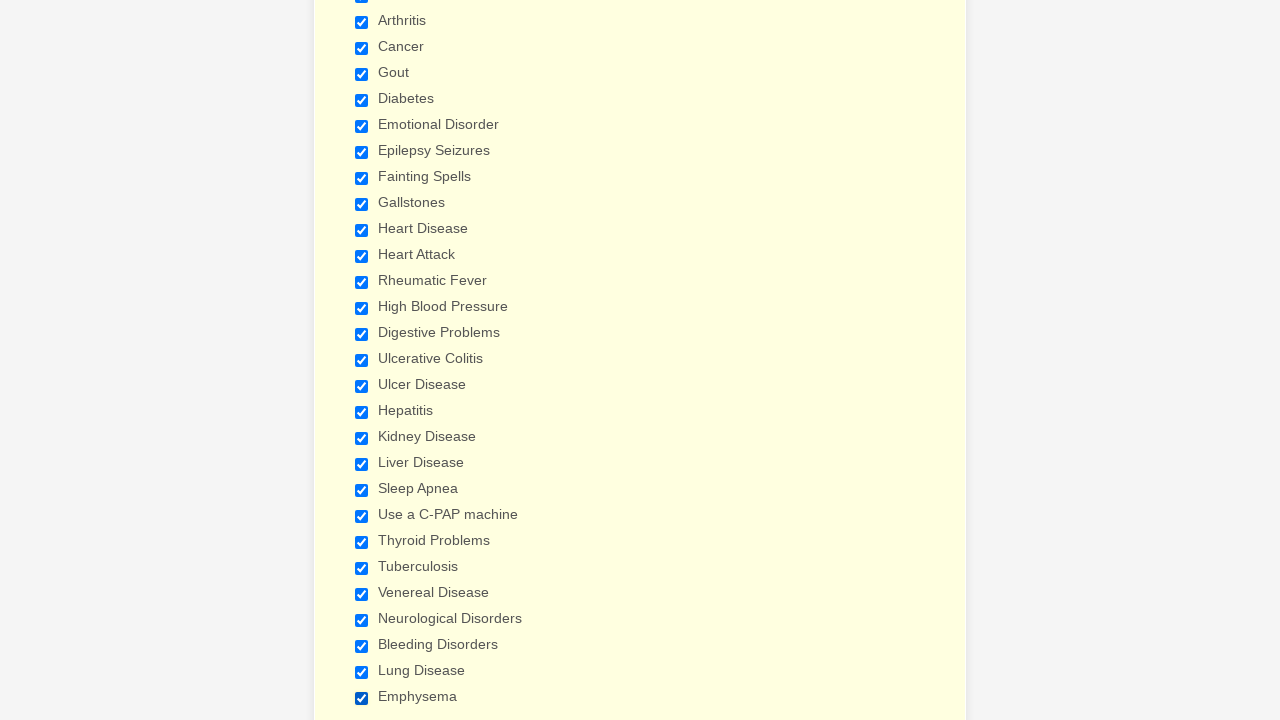

Verified checkbox is selected
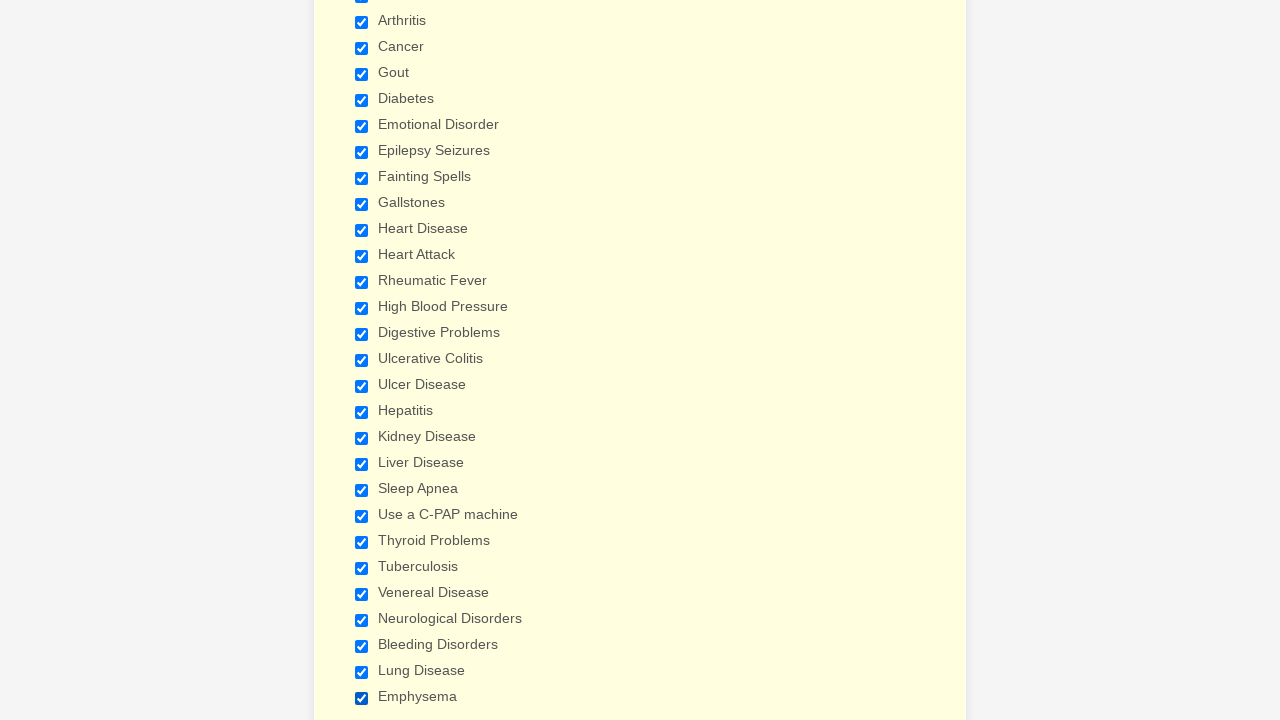

Verified checkbox is selected
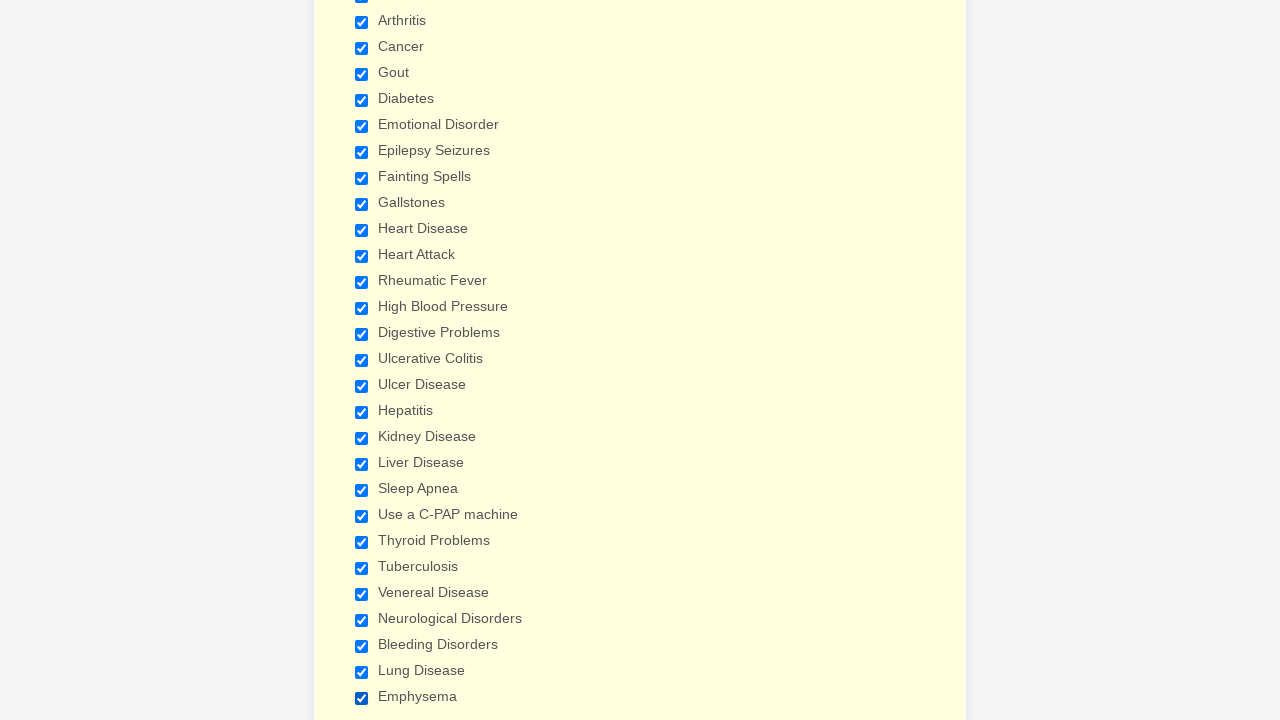

Verified checkbox is selected
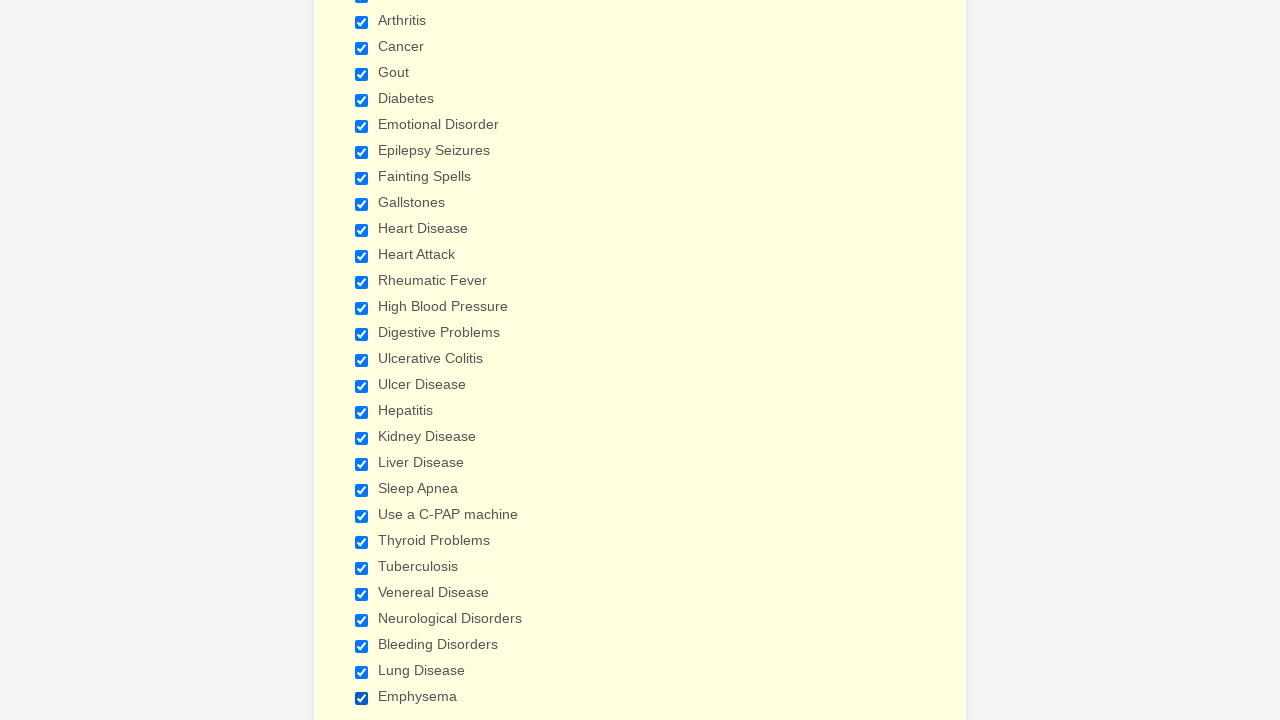

Verified checkbox is selected
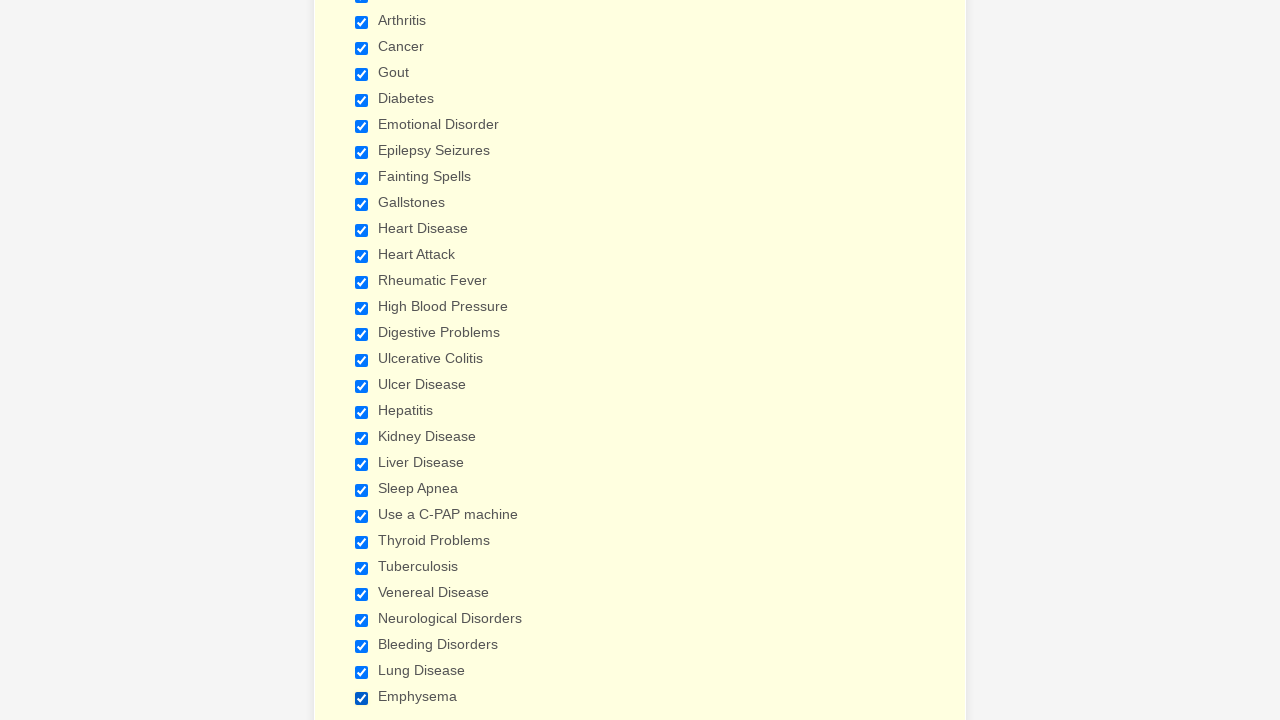

Verified checkbox is selected
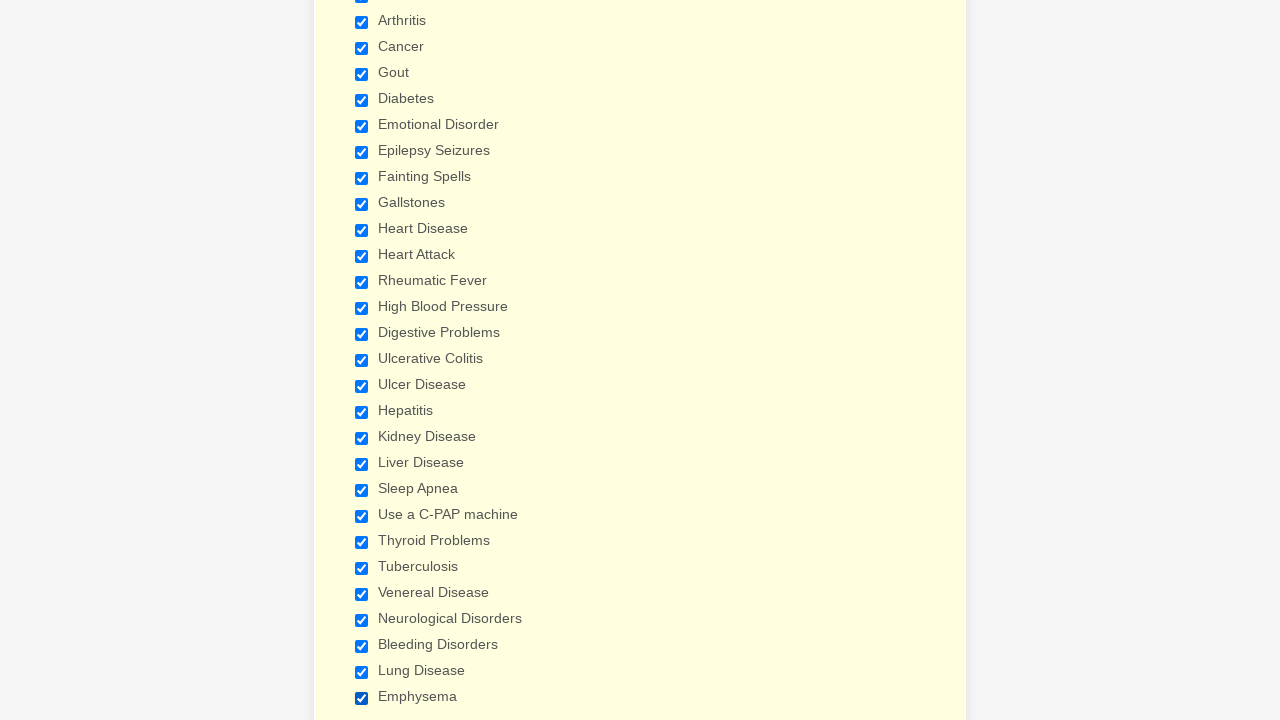

Verified checkbox is selected
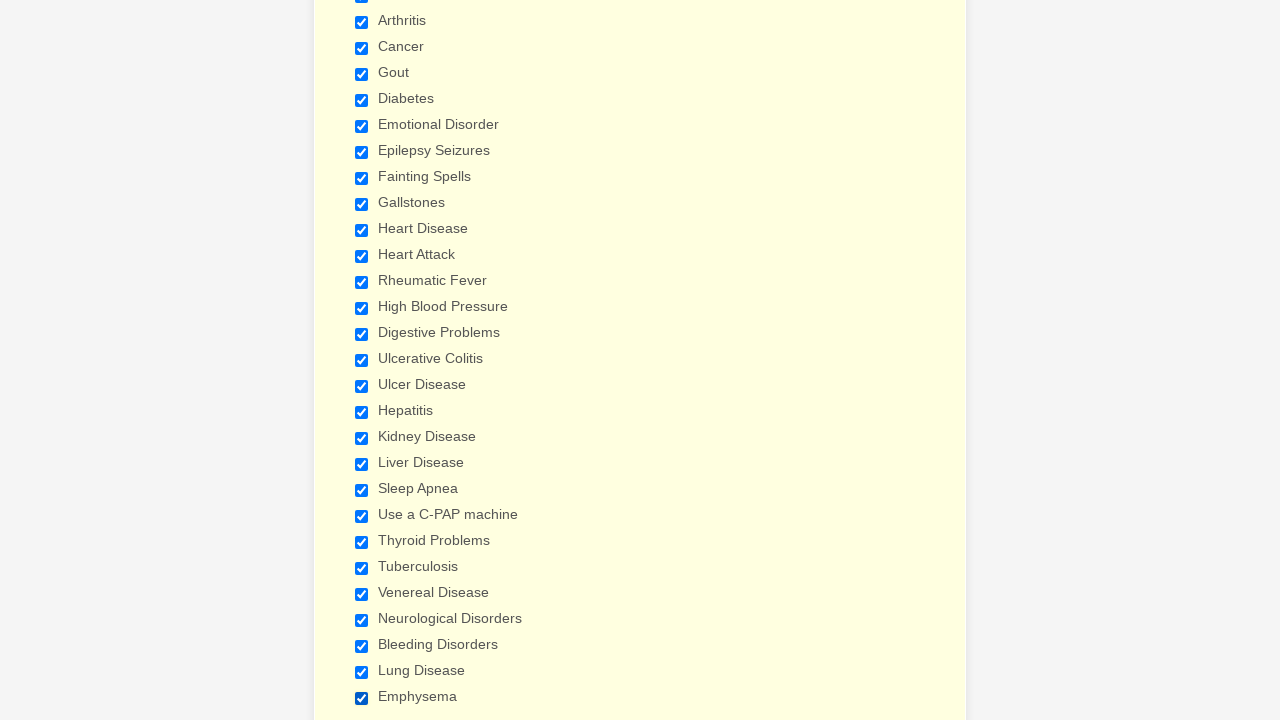

Verified checkbox is selected
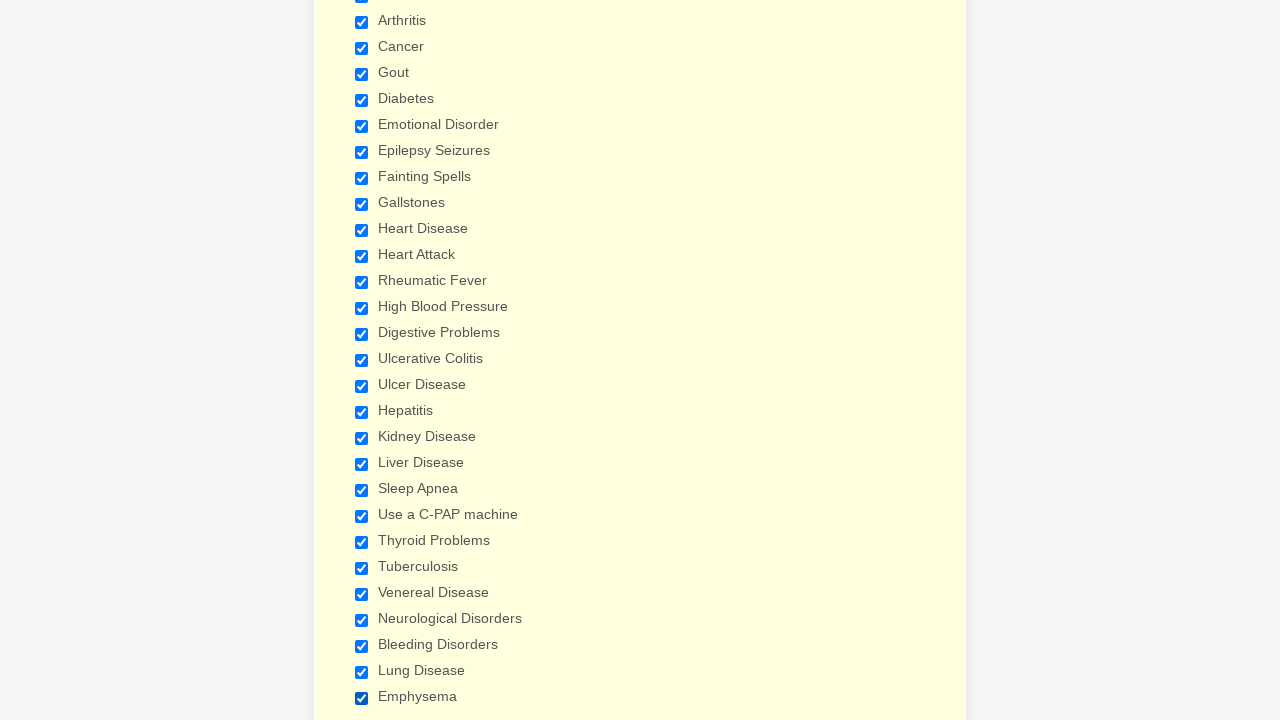

Verified checkbox is selected
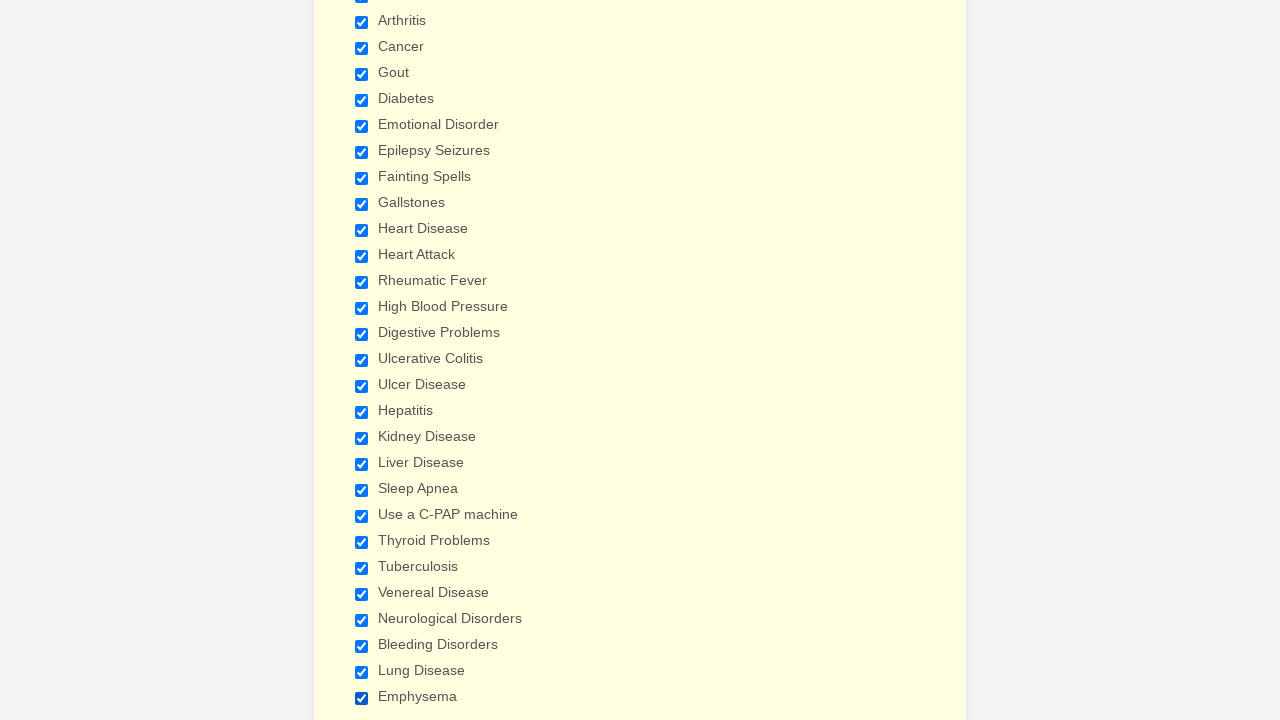

Verified checkbox is selected
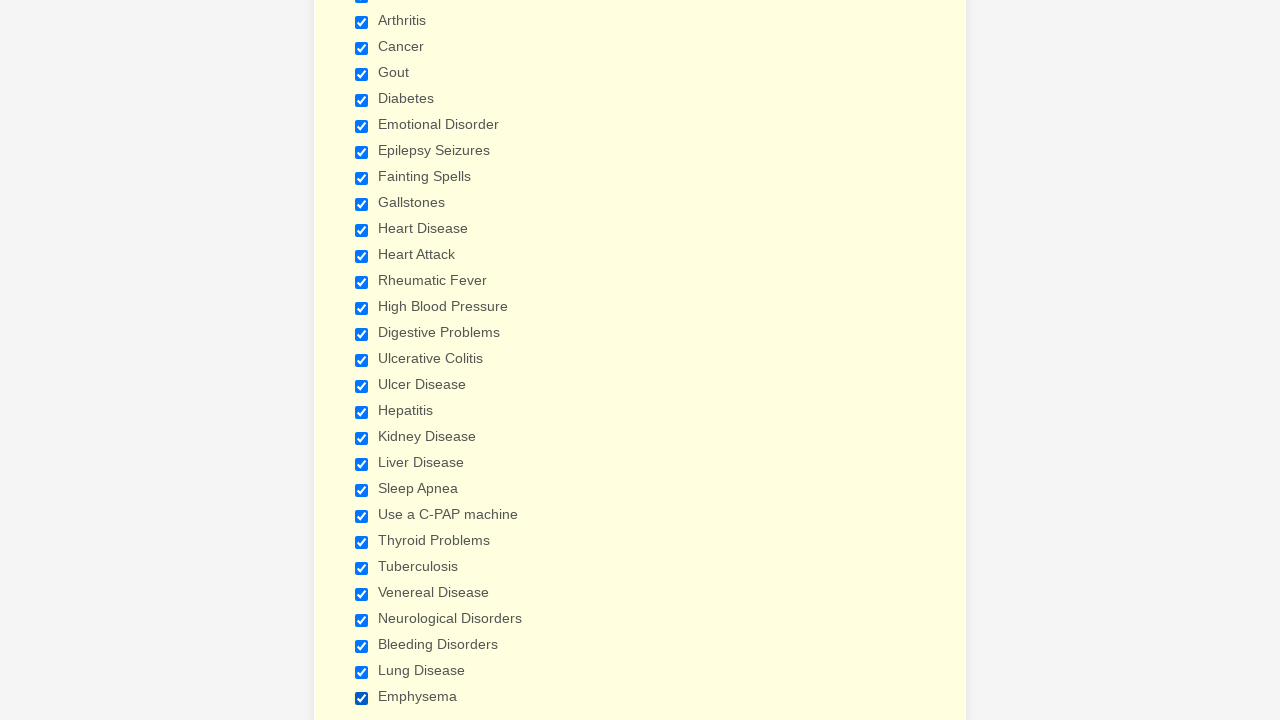

Verified checkbox is selected
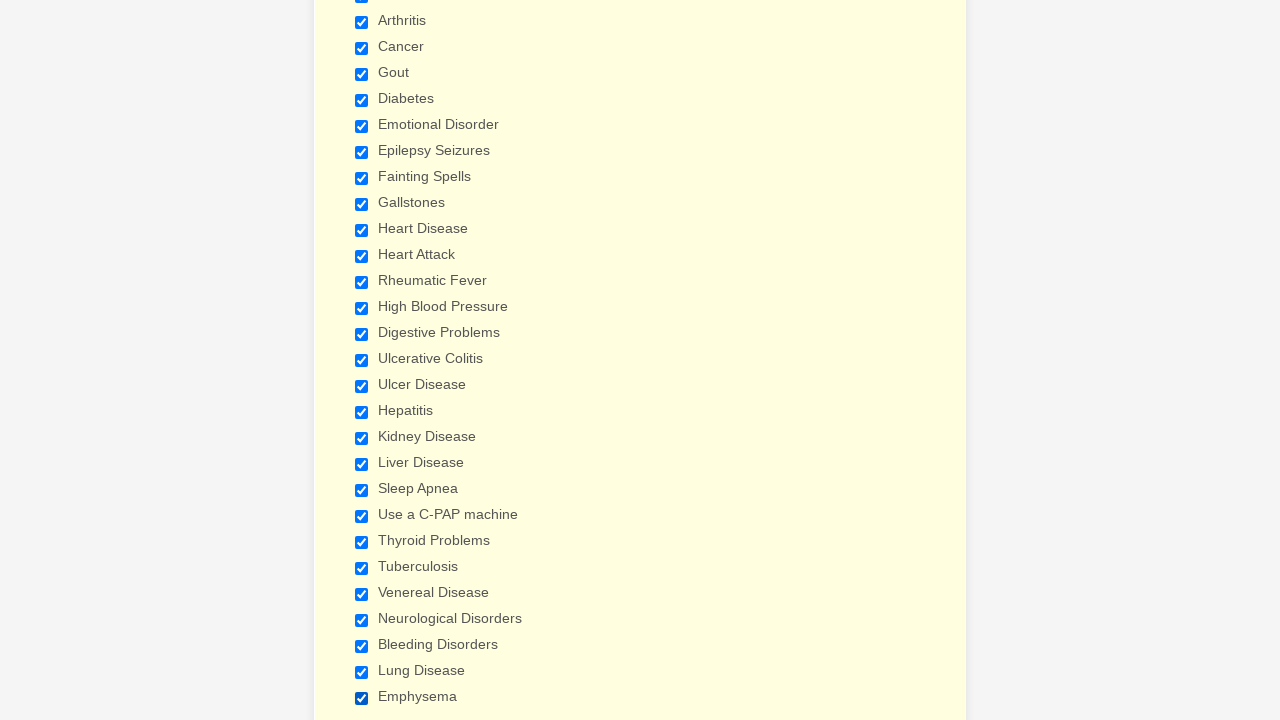

Verified checkbox is selected
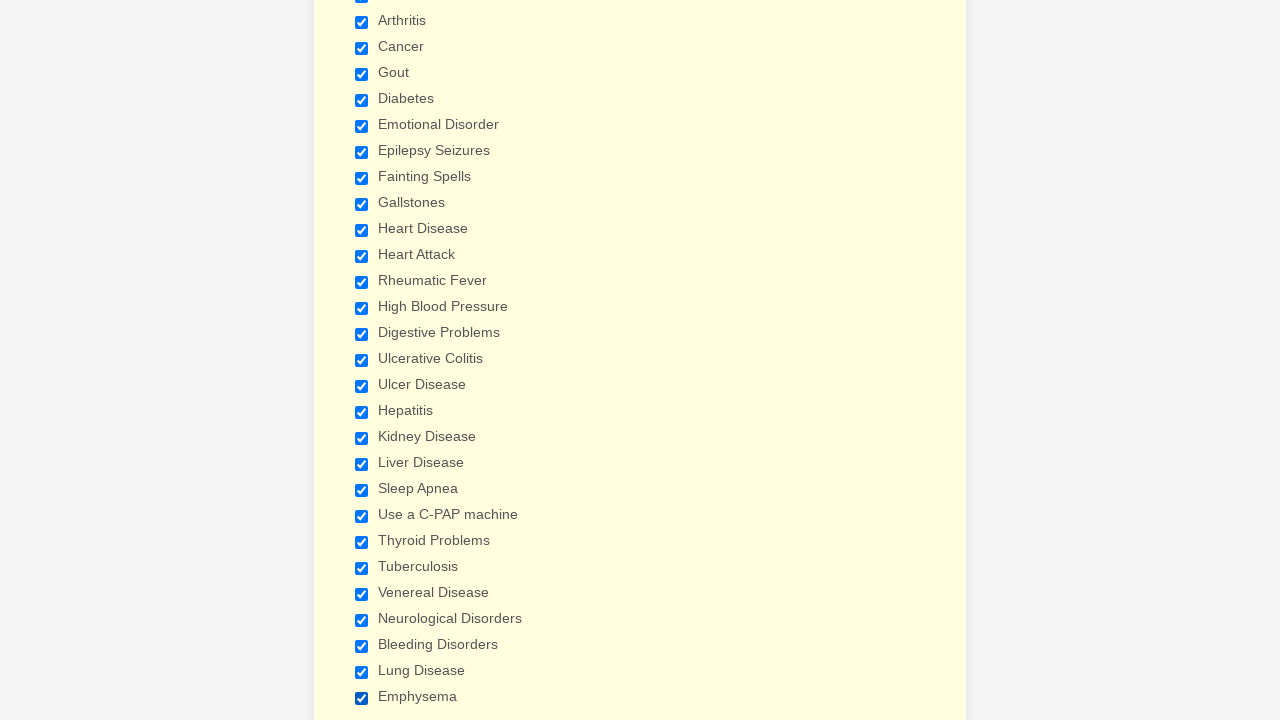

Verified checkbox is selected
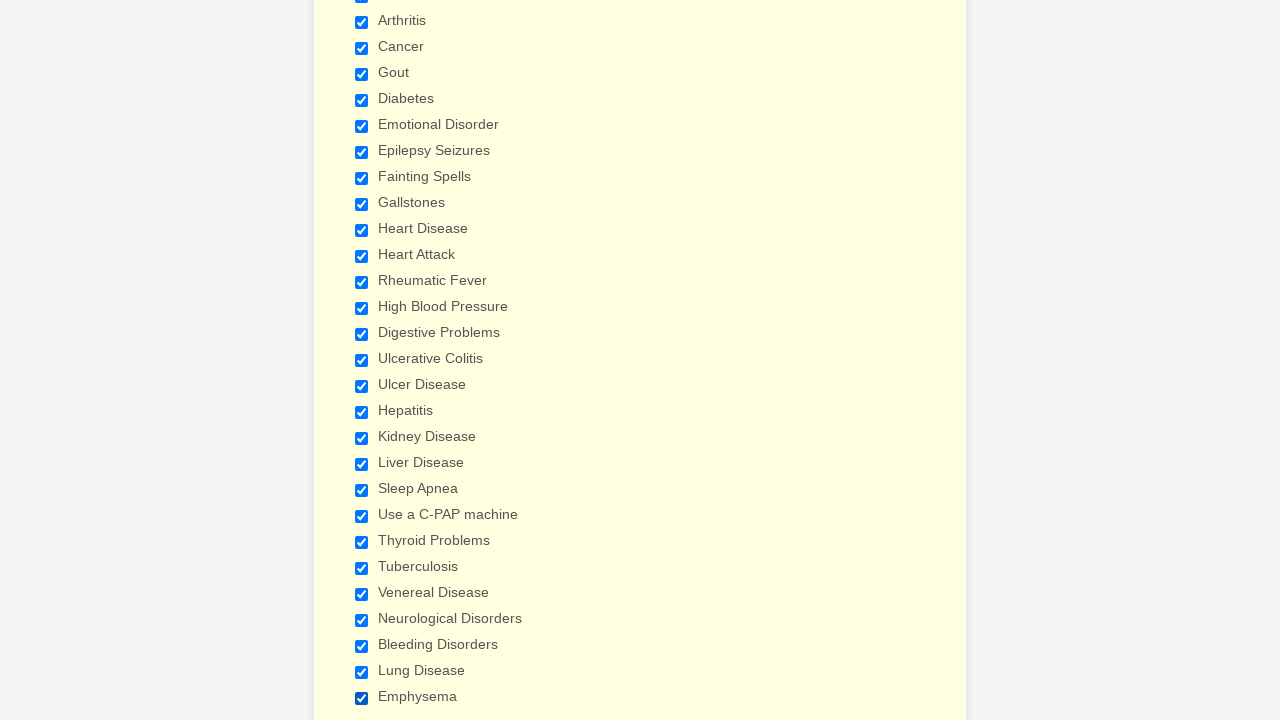

Verified checkbox is selected
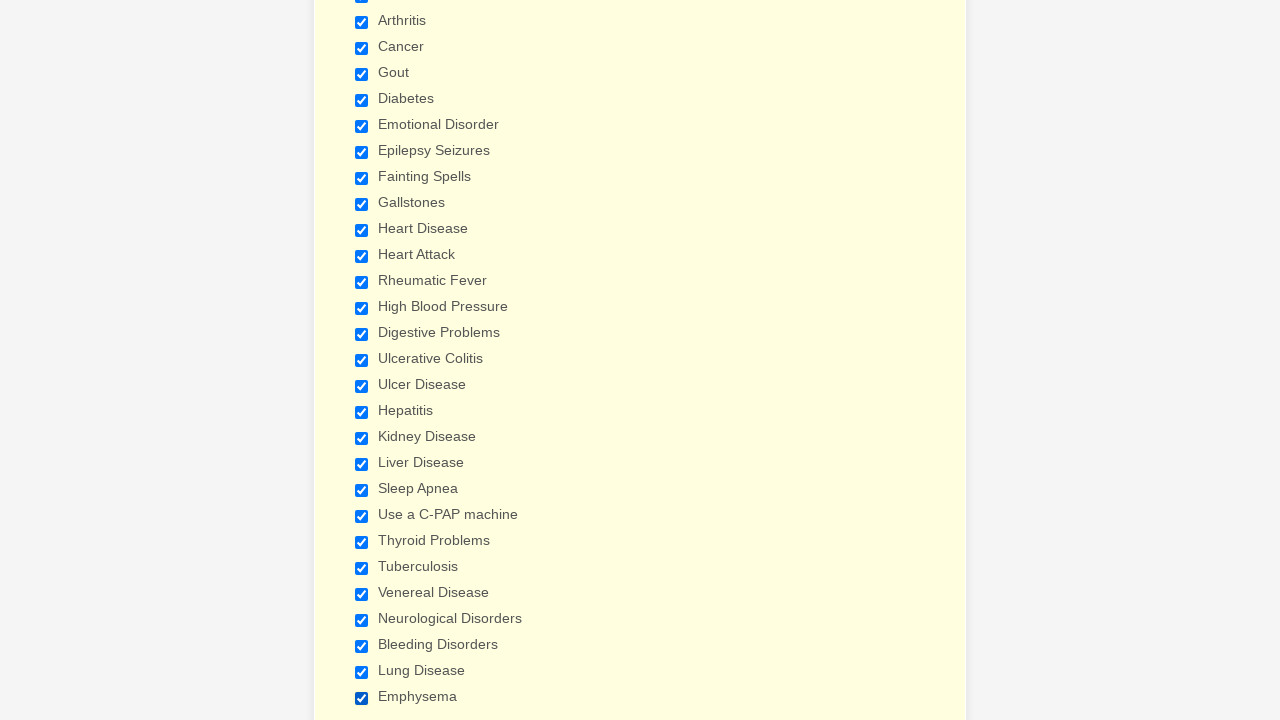

Verified checkbox is selected
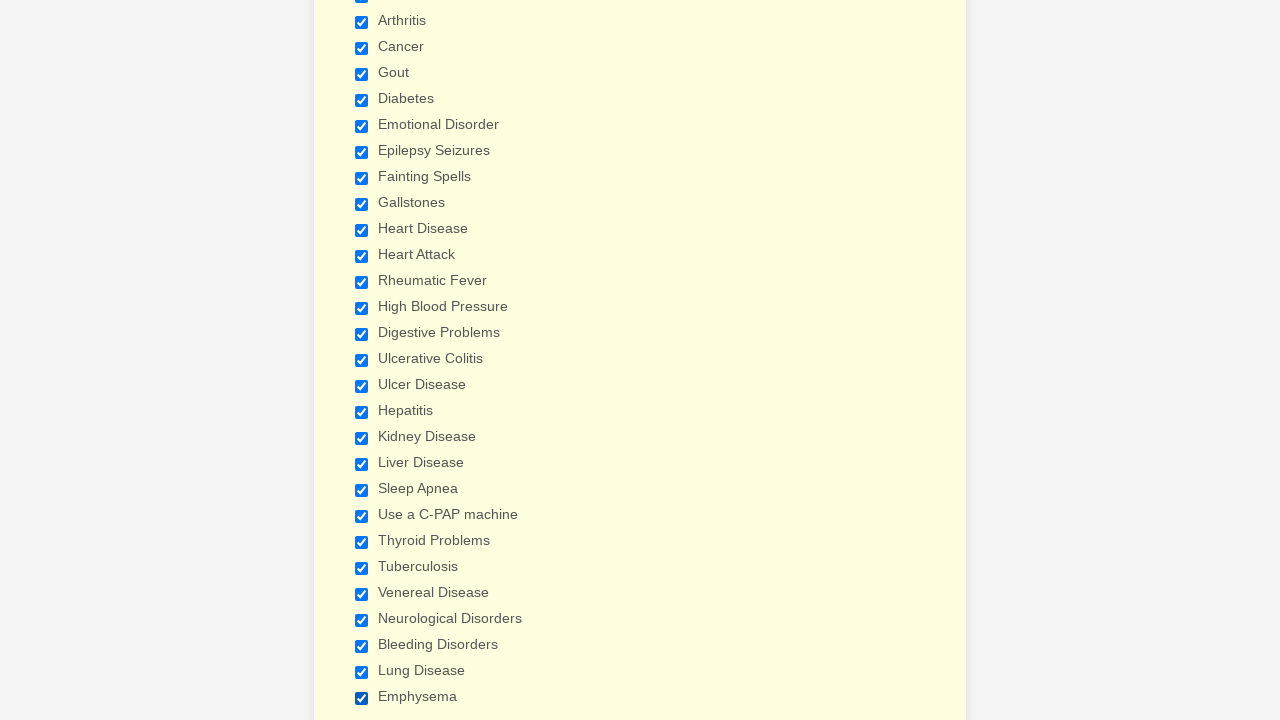

Verified checkbox is selected
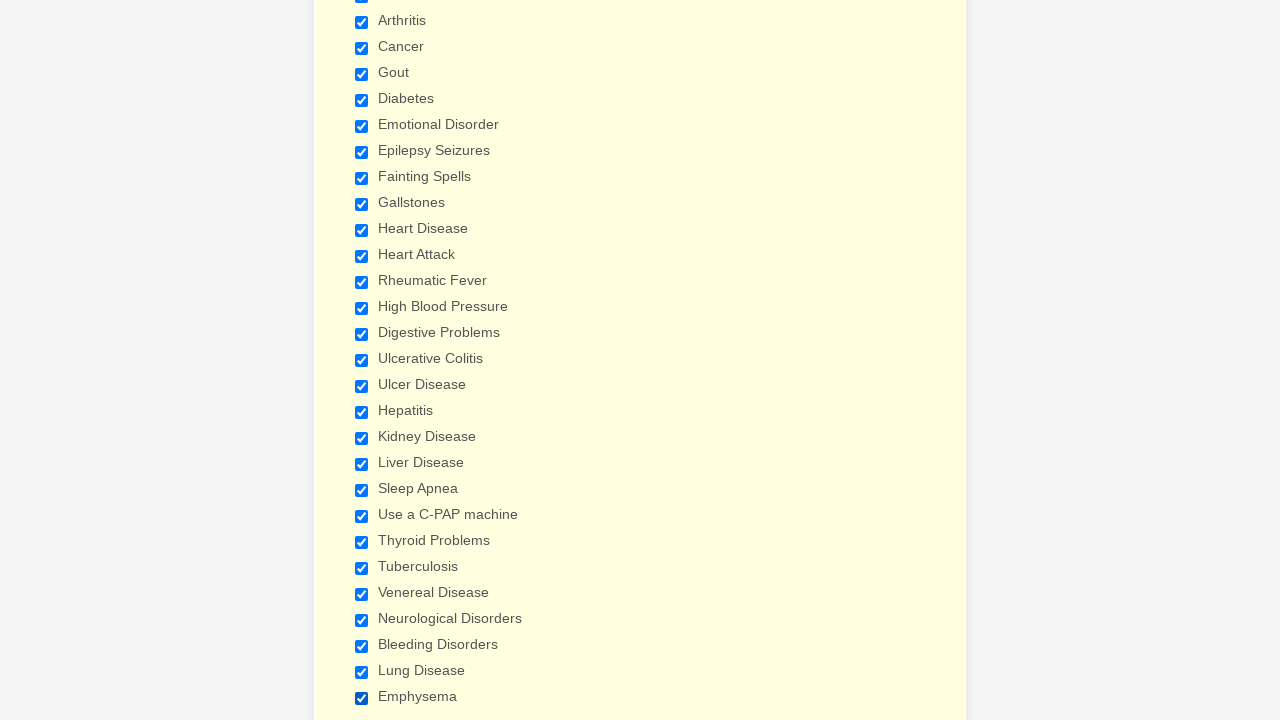

Verified checkbox is selected
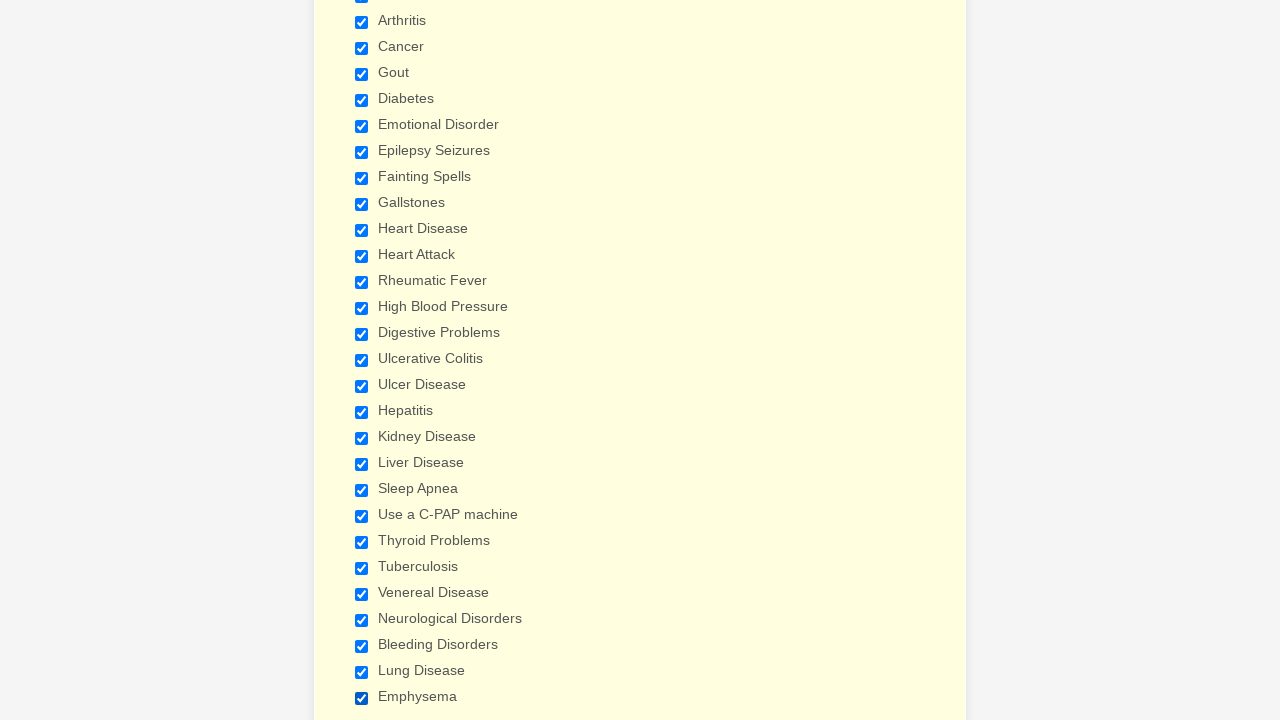

Clicked checkbox to deselect it at (362, 360) on xpath=//input[@type='checkbox'] >> nth=0
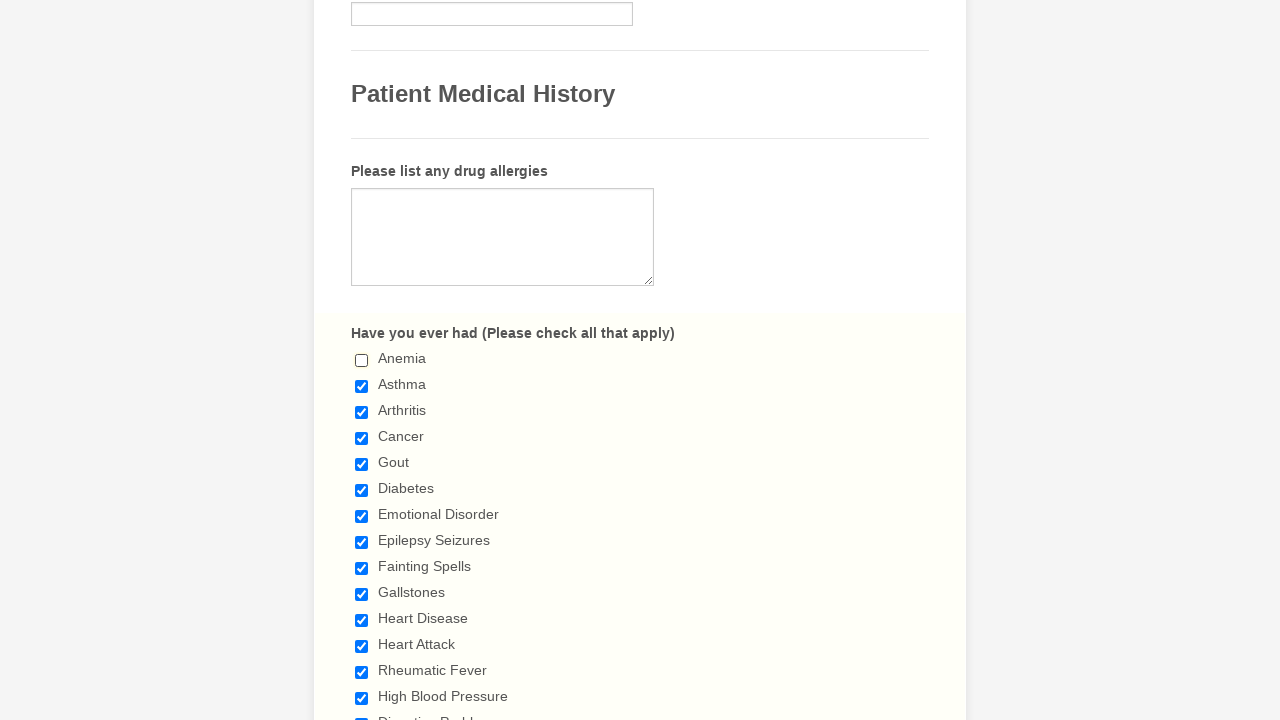

Waited 200ms for checkbox state update
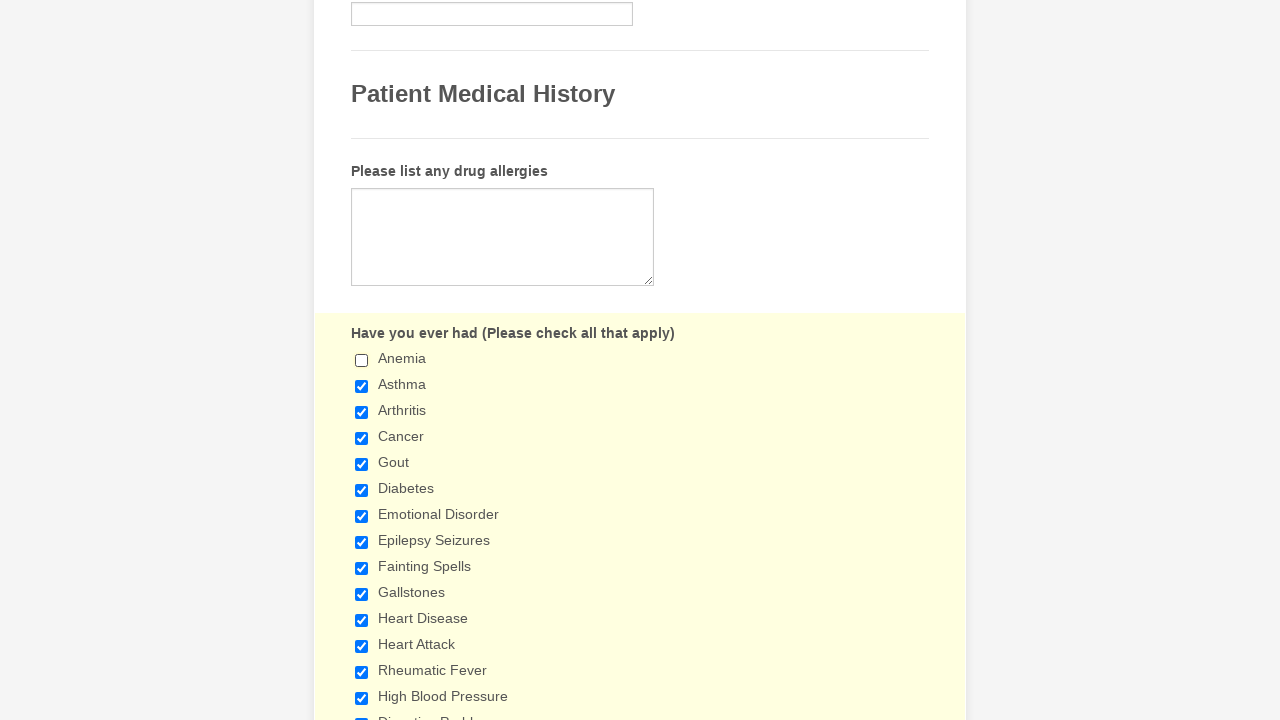

Clicked checkbox to deselect it at (362, 386) on xpath=//input[@type='checkbox'] >> nth=1
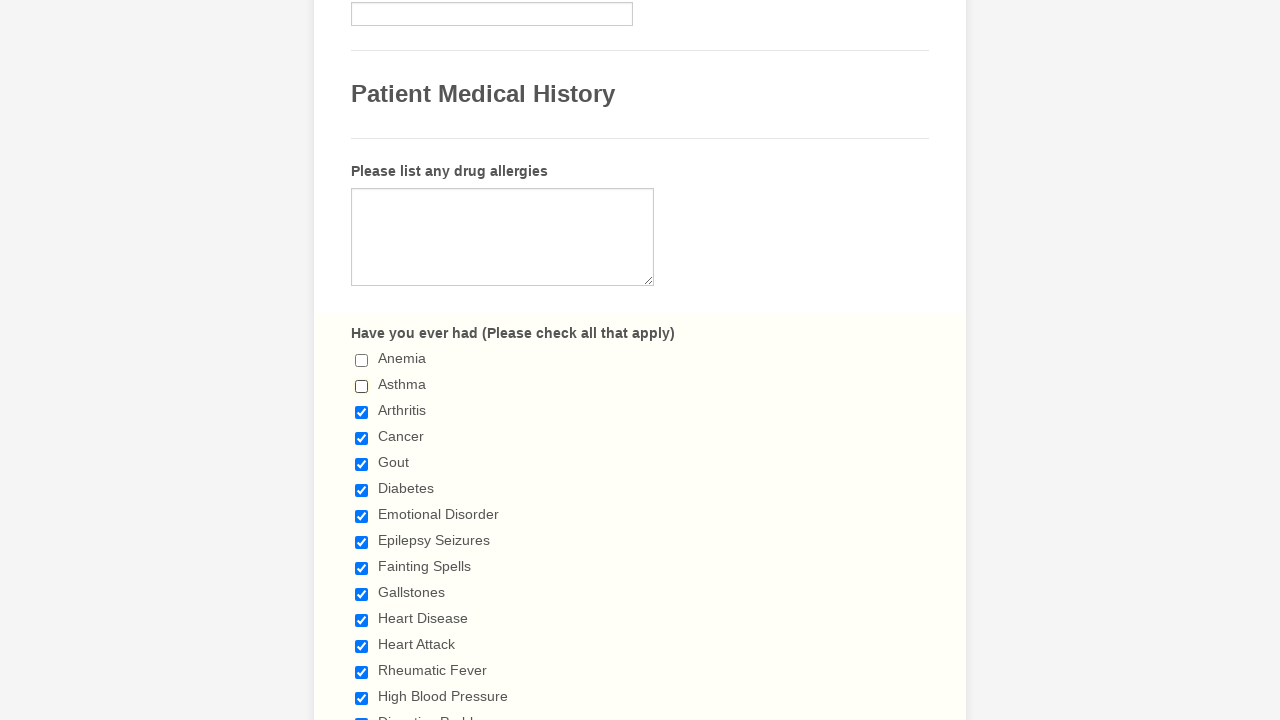

Waited 200ms for checkbox state update
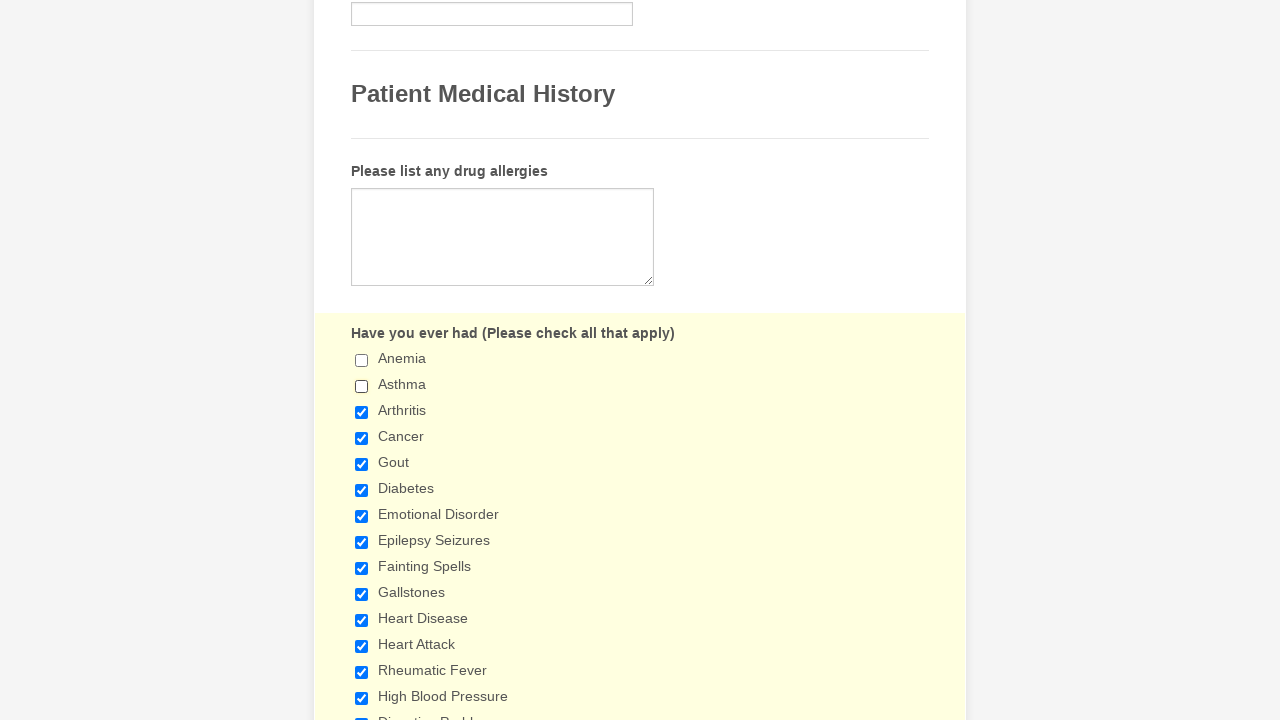

Clicked checkbox to deselect it at (362, 412) on xpath=//input[@type='checkbox'] >> nth=2
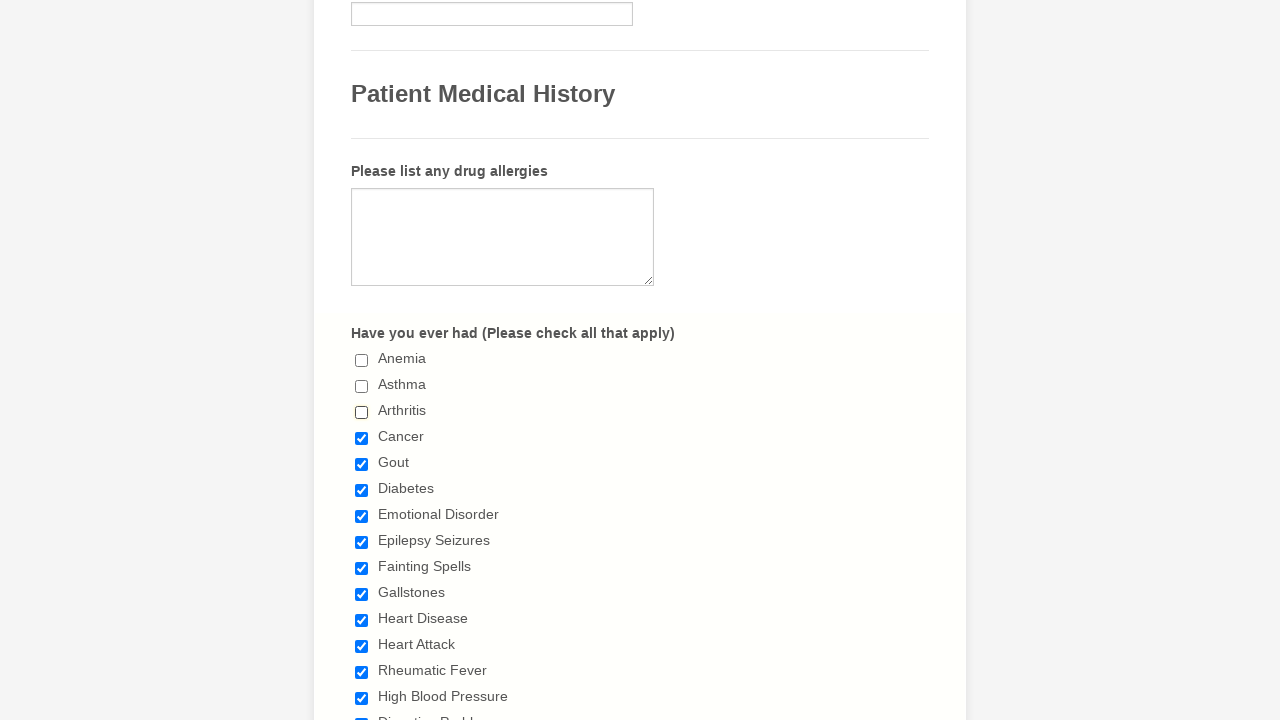

Waited 200ms for checkbox state update
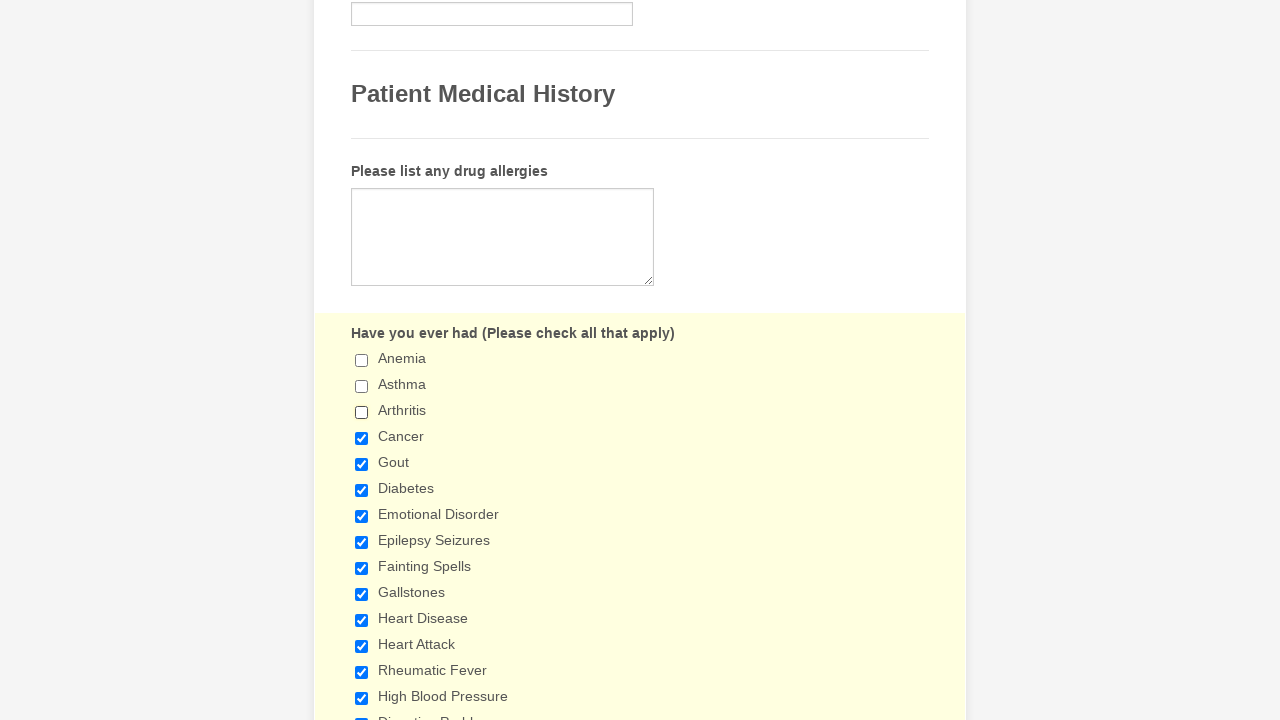

Clicked checkbox to deselect it at (362, 438) on xpath=//input[@type='checkbox'] >> nth=3
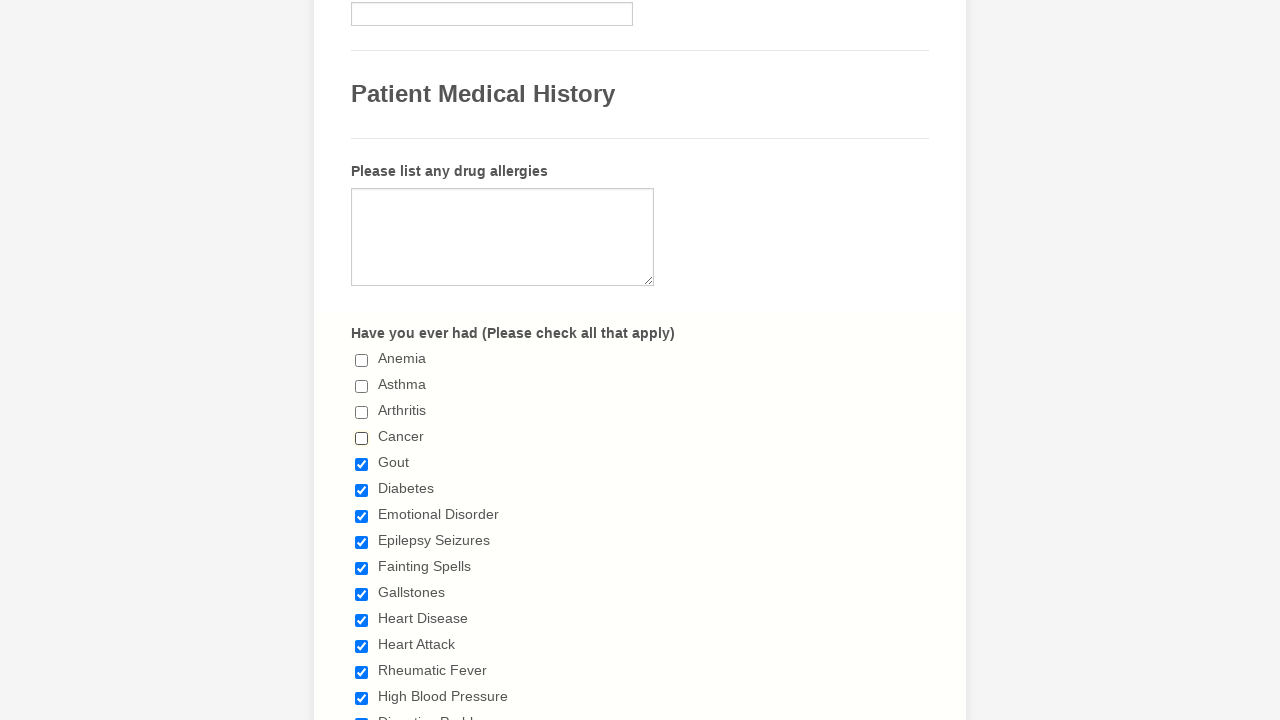

Waited 200ms for checkbox state update
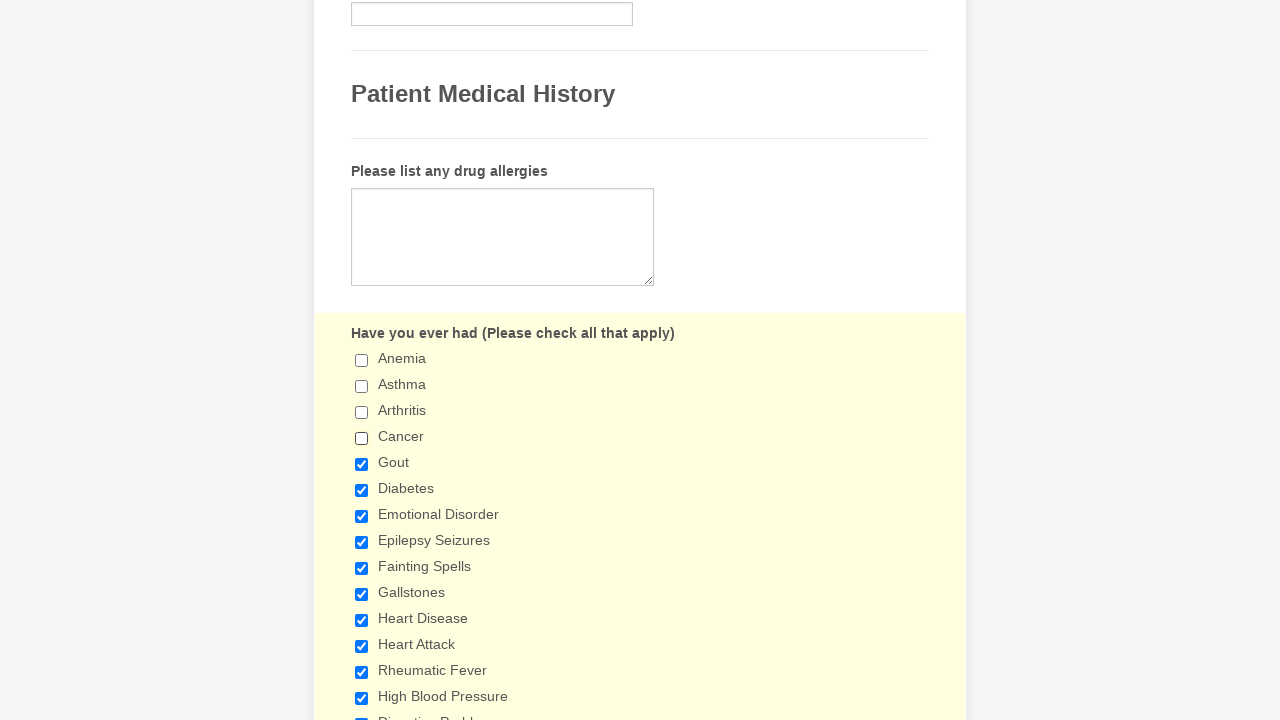

Clicked checkbox to deselect it at (362, 464) on xpath=//input[@type='checkbox'] >> nth=4
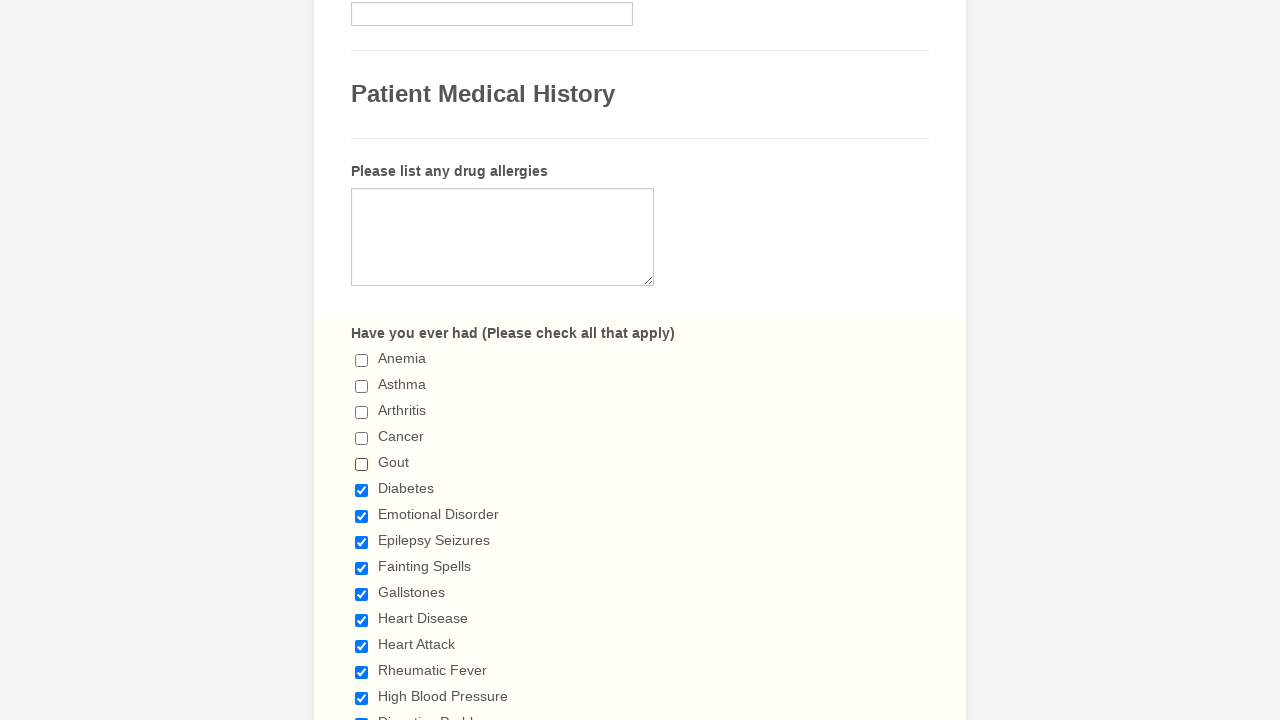

Waited 200ms for checkbox state update
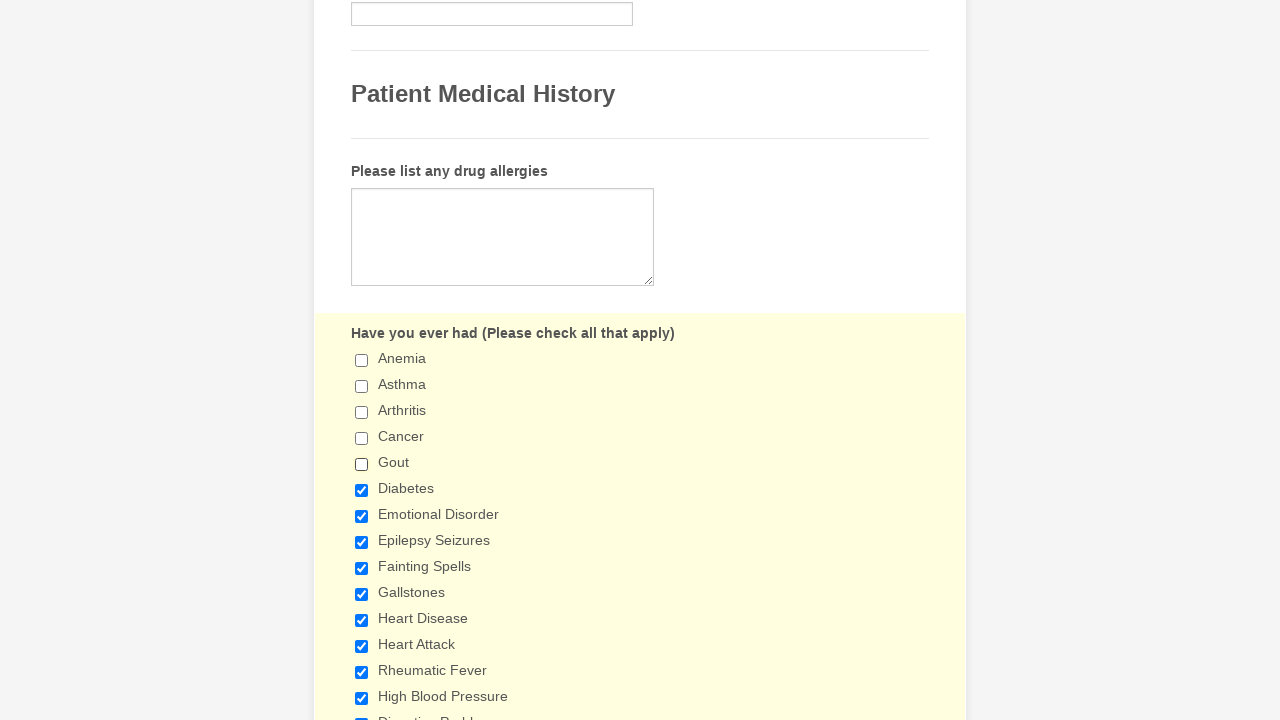

Clicked checkbox to deselect it at (362, 490) on xpath=//input[@type='checkbox'] >> nth=5
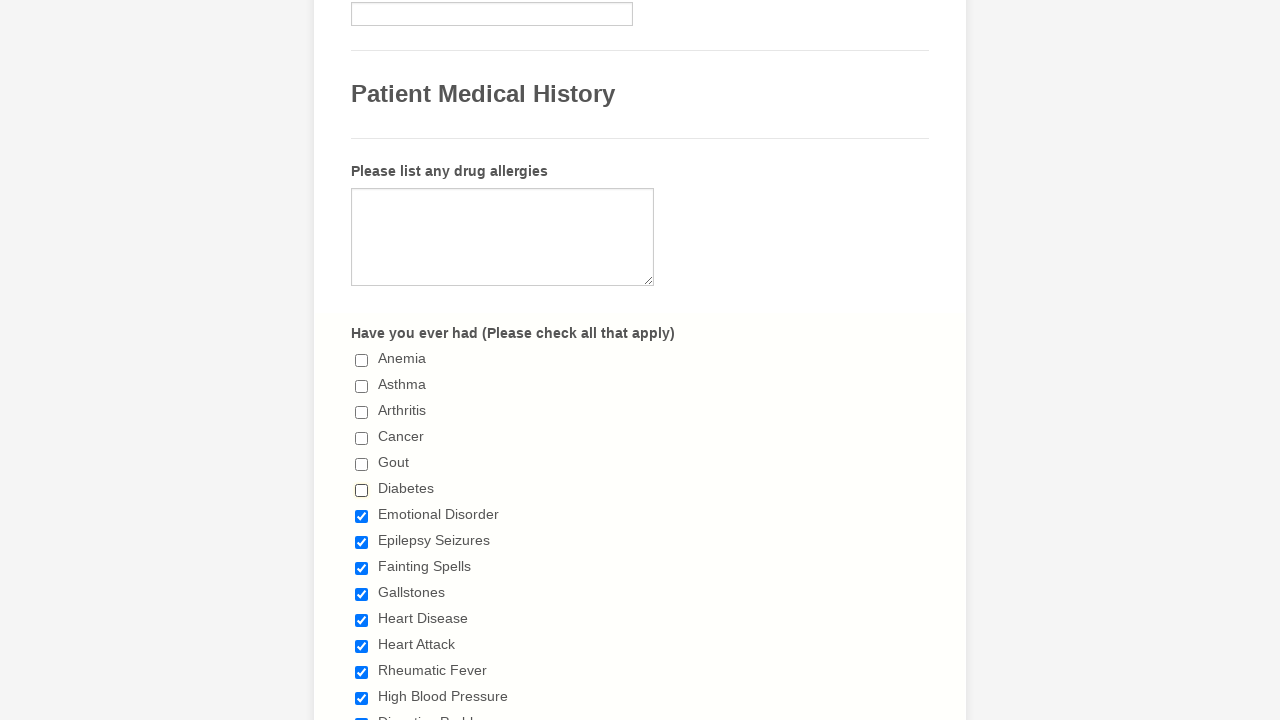

Waited 200ms for checkbox state update
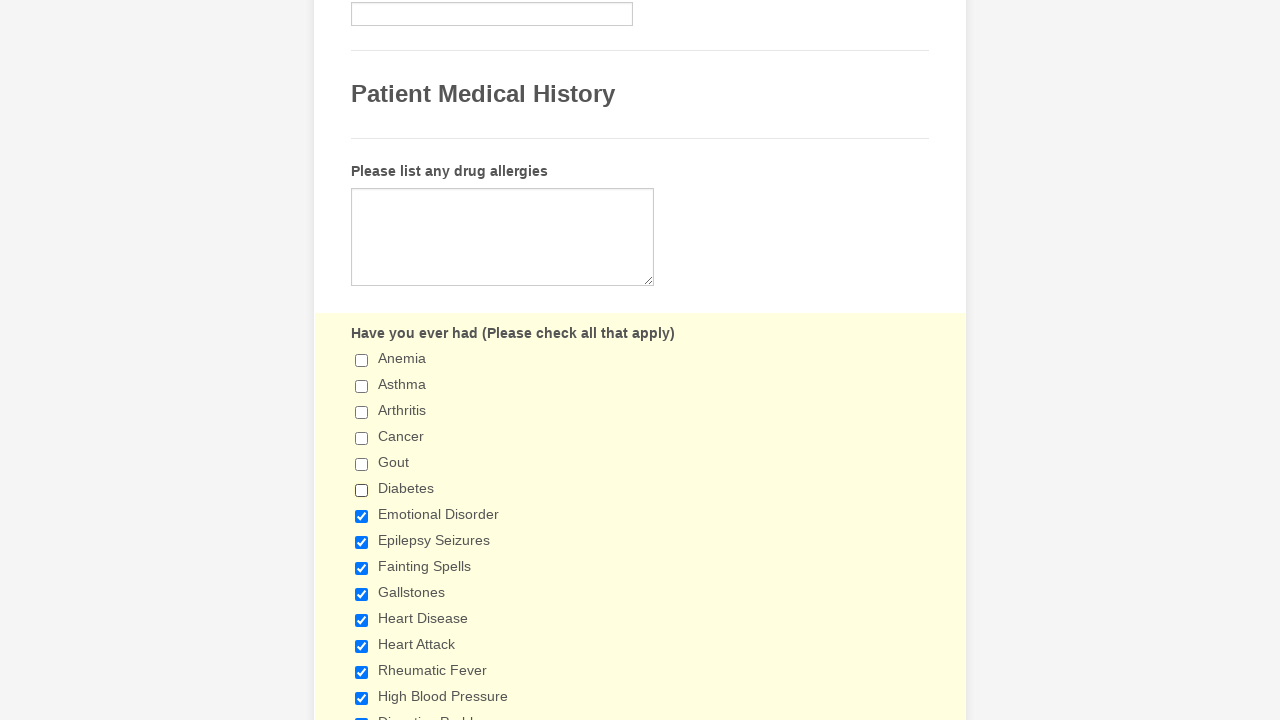

Clicked checkbox to deselect it at (362, 516) on xpath=//input[@type='checkbox'] >> nth=6
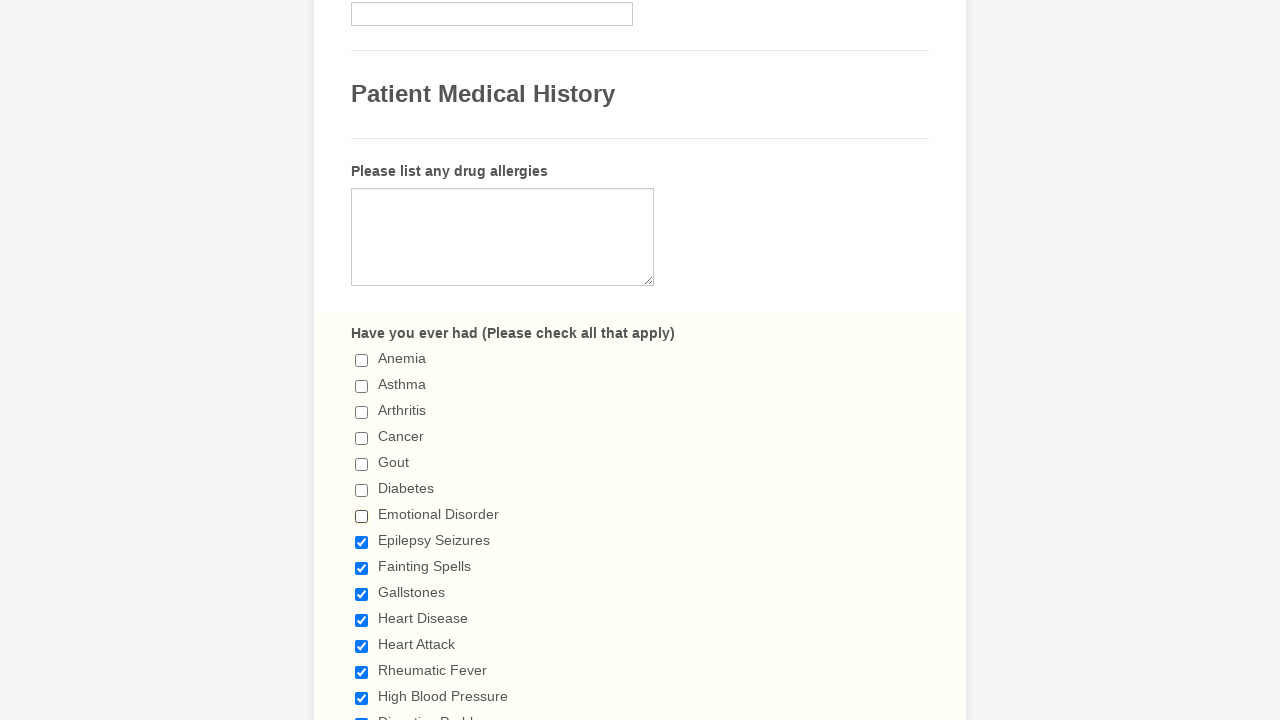

Waited 200ms for checkbox state update
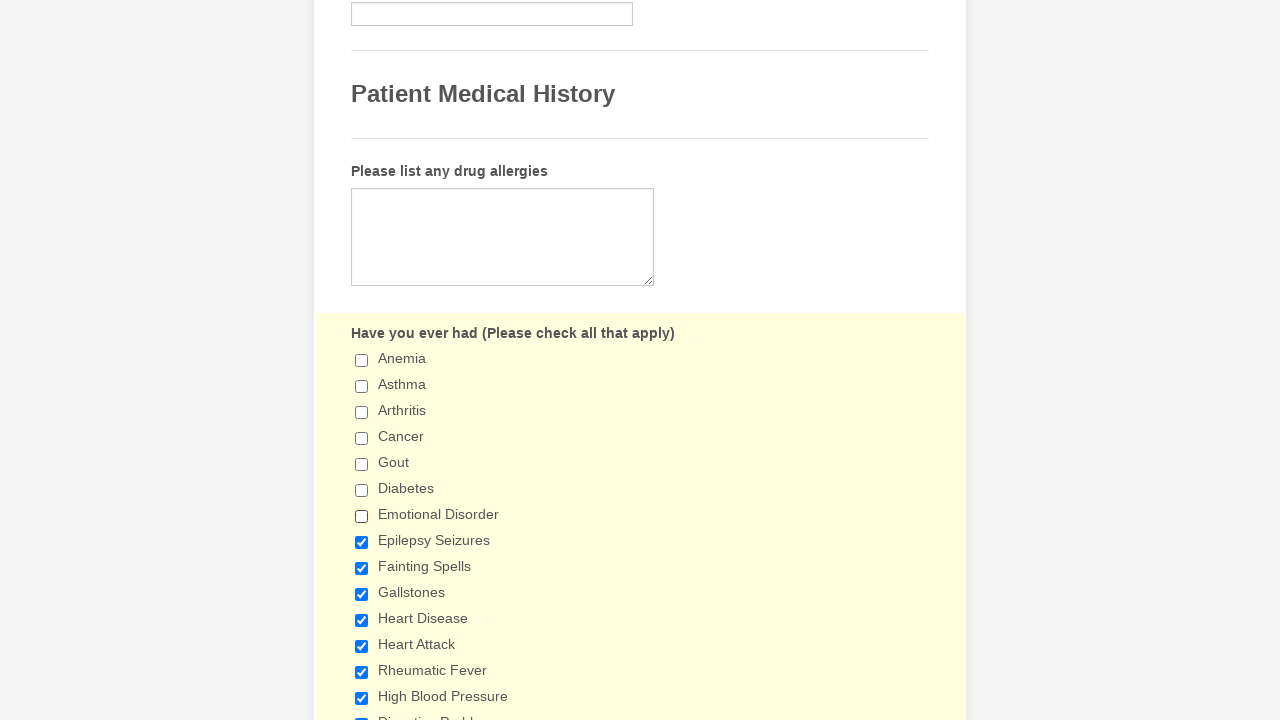

Clicked checkbox to deselect it at (362, 542) on xpath=//input[@type='checkbox'] >> nth=7
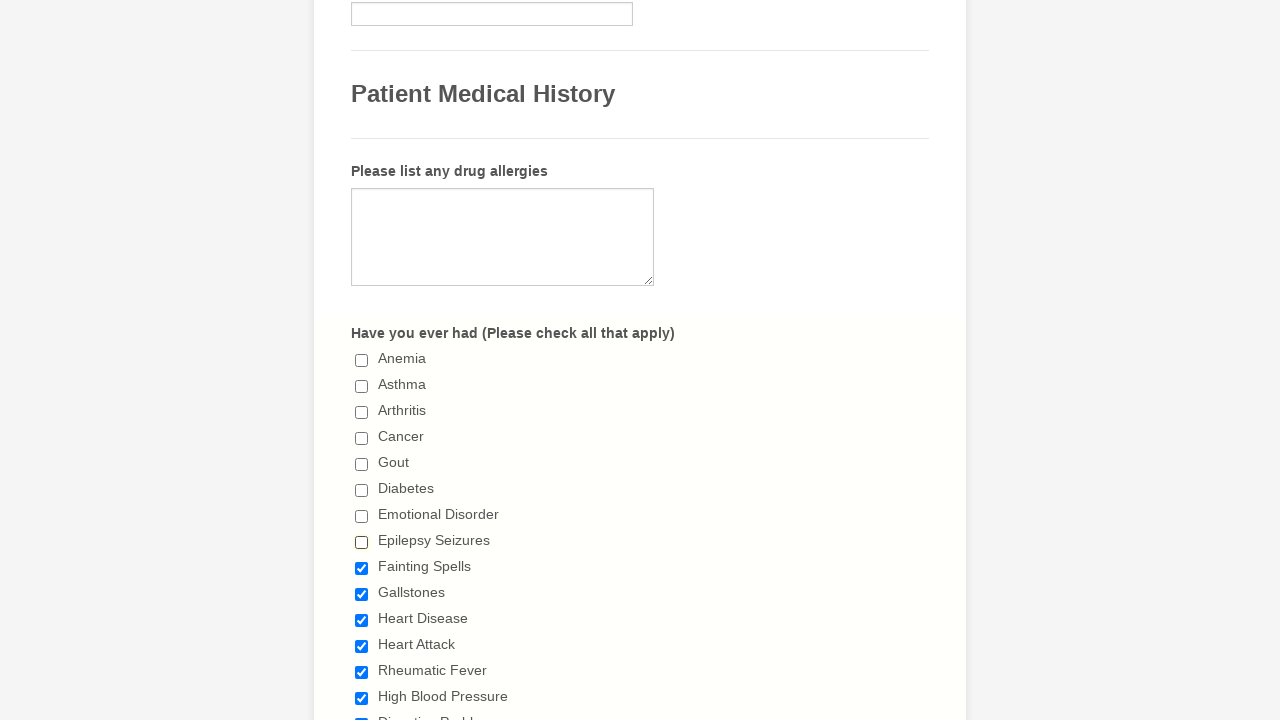

Waited 200ms for checkbox state update
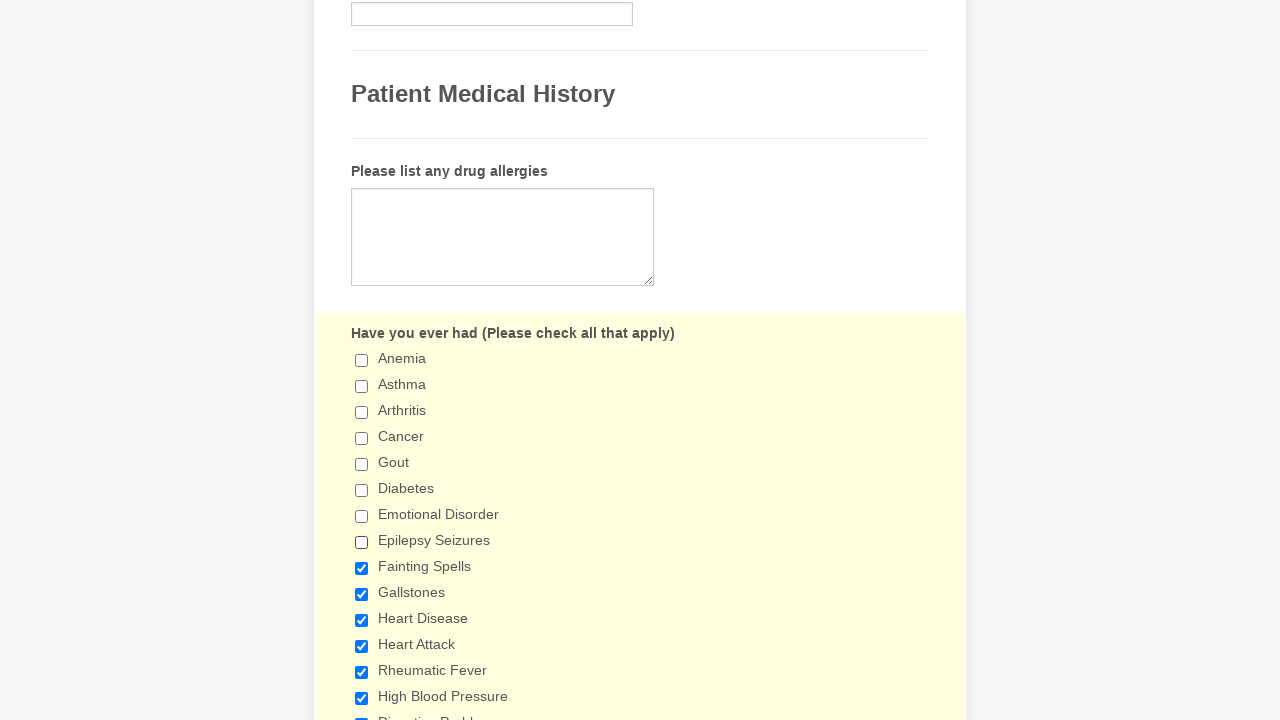

Clicked checkbox to deselect it at (362, 568) on xpath=//input[@type='checkbox'] >> nth=8
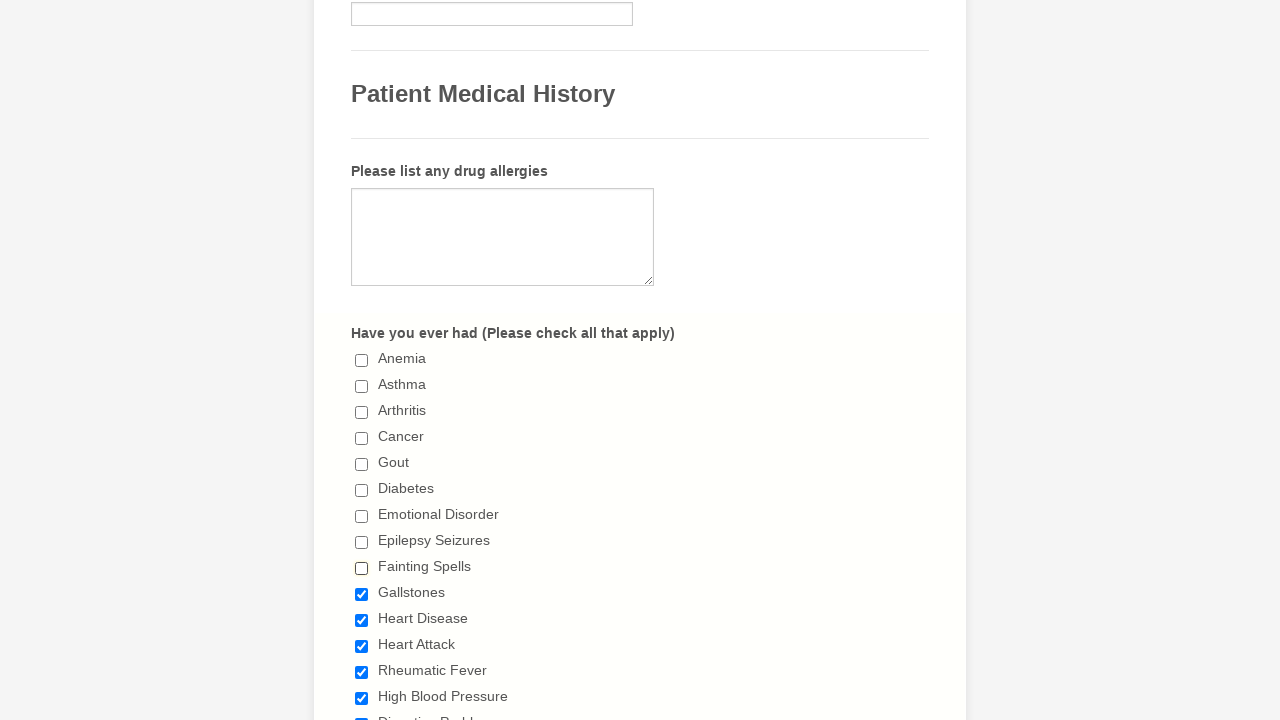

Waited 200ms for checkbox state update
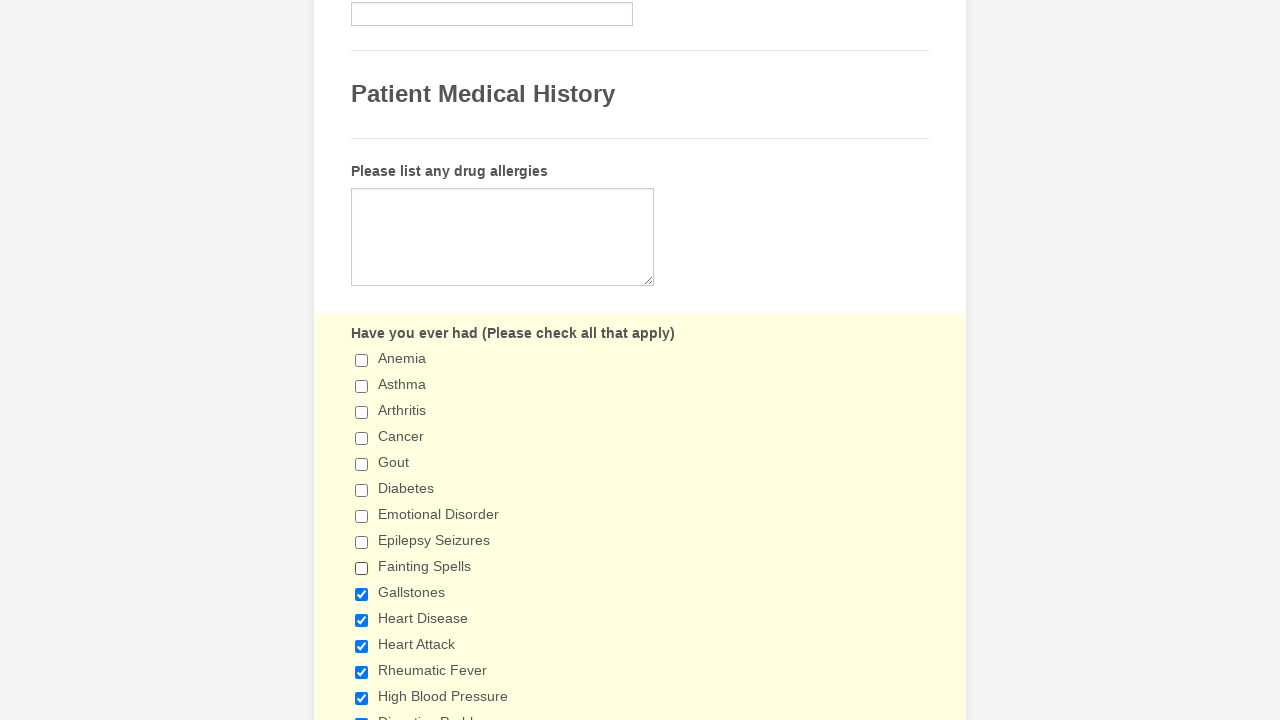

Clicked checkbox to deselect it at (362, 594) on xpath=//input[@type='checkbox'] >> nth=9
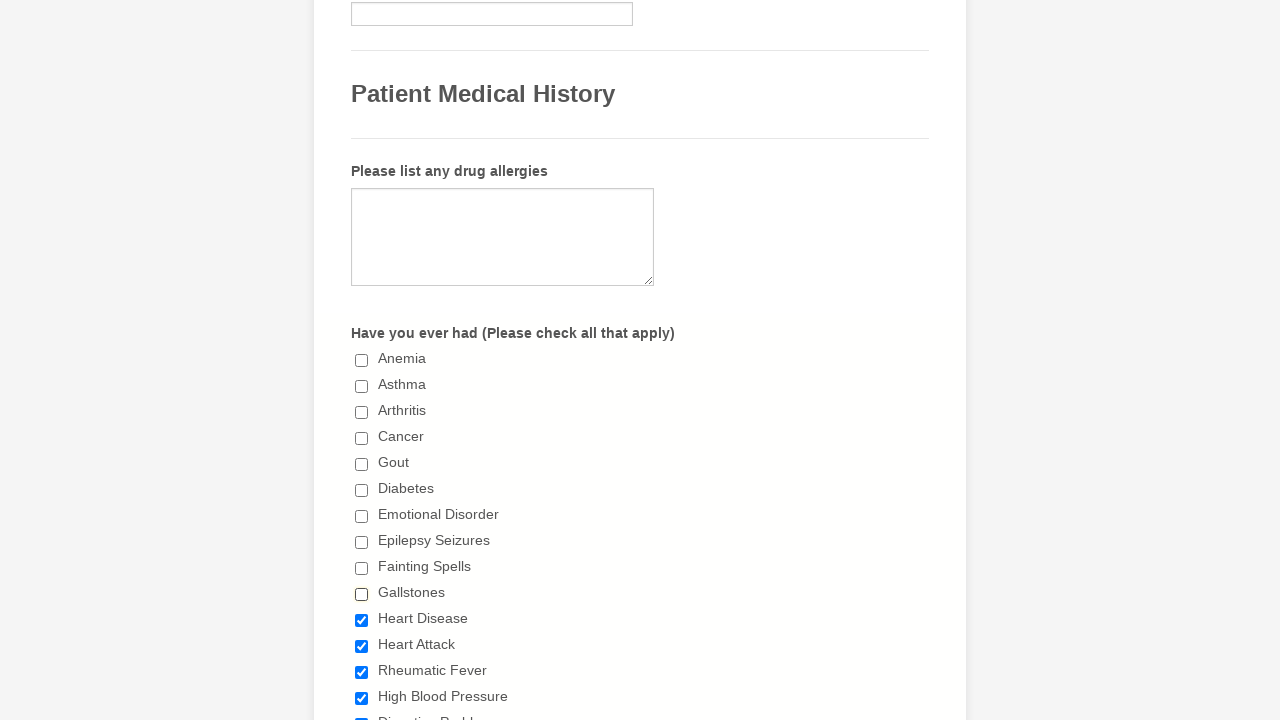

Waited 200ms for checkbox state update
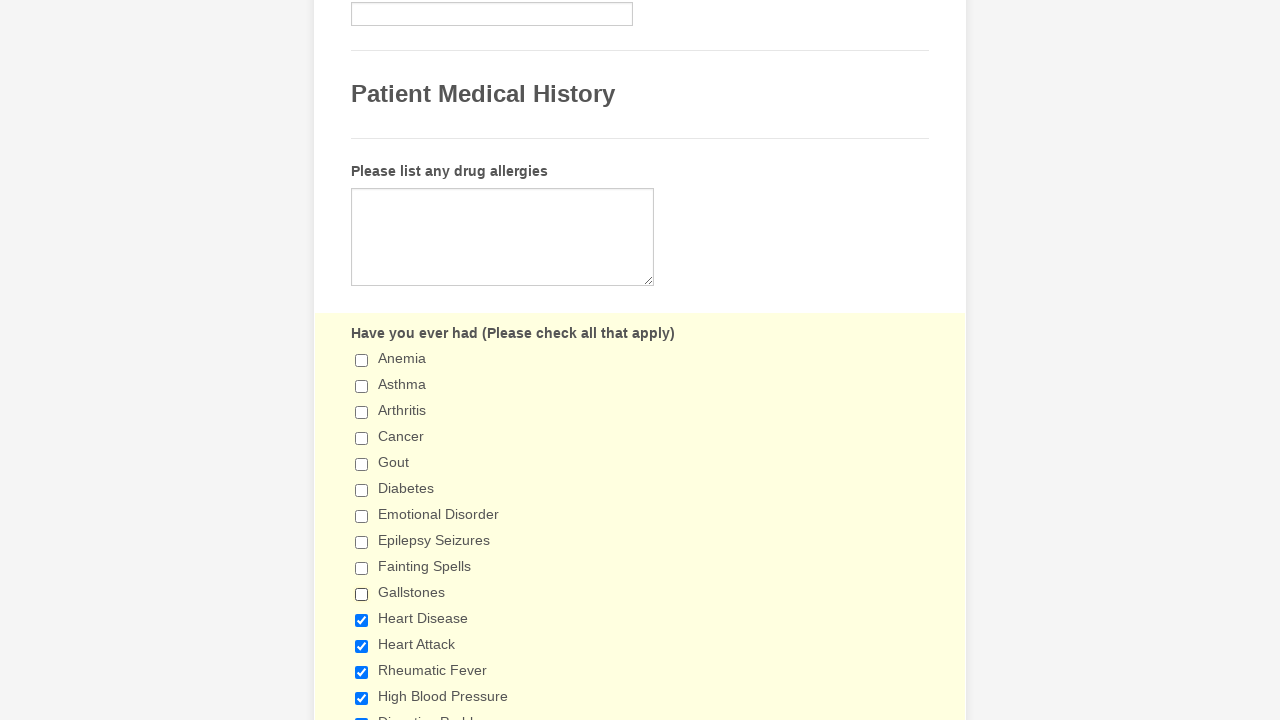

Clicked checkbox to deselect it at (362, 620) on xpath=//input[@type='checkbox'] >> nth=10
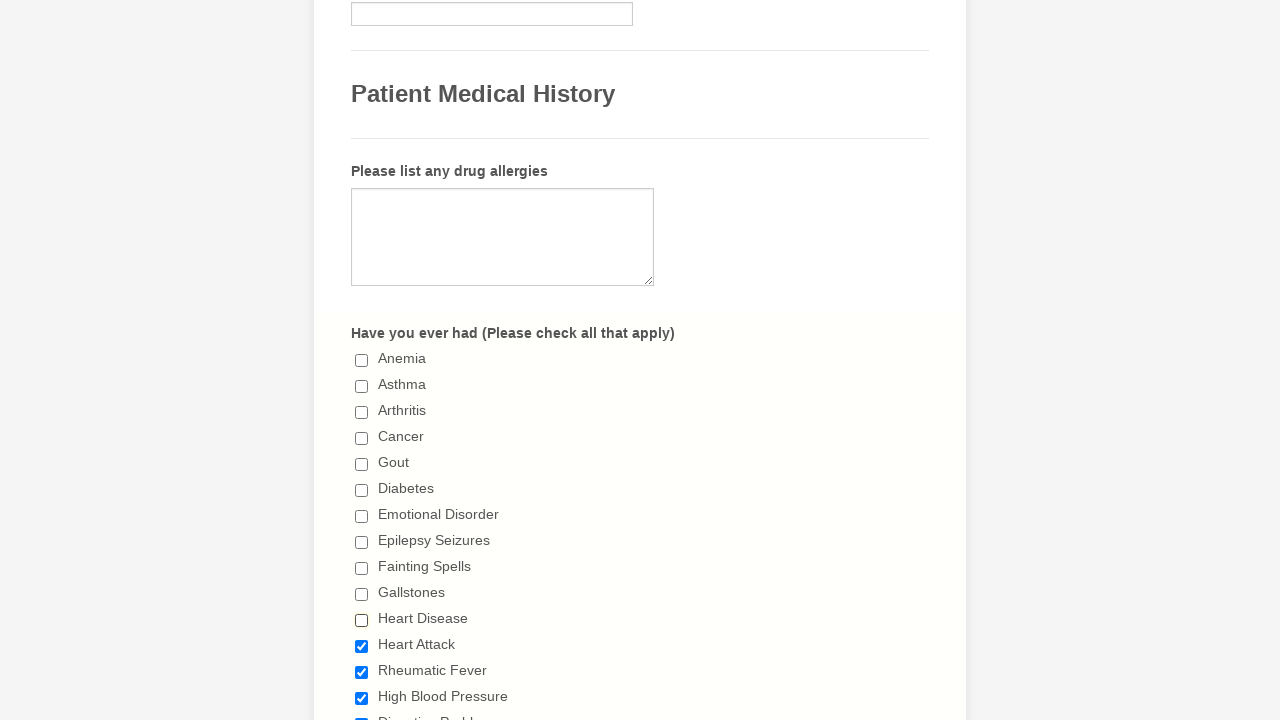

Waited 200ms for checkbox state update
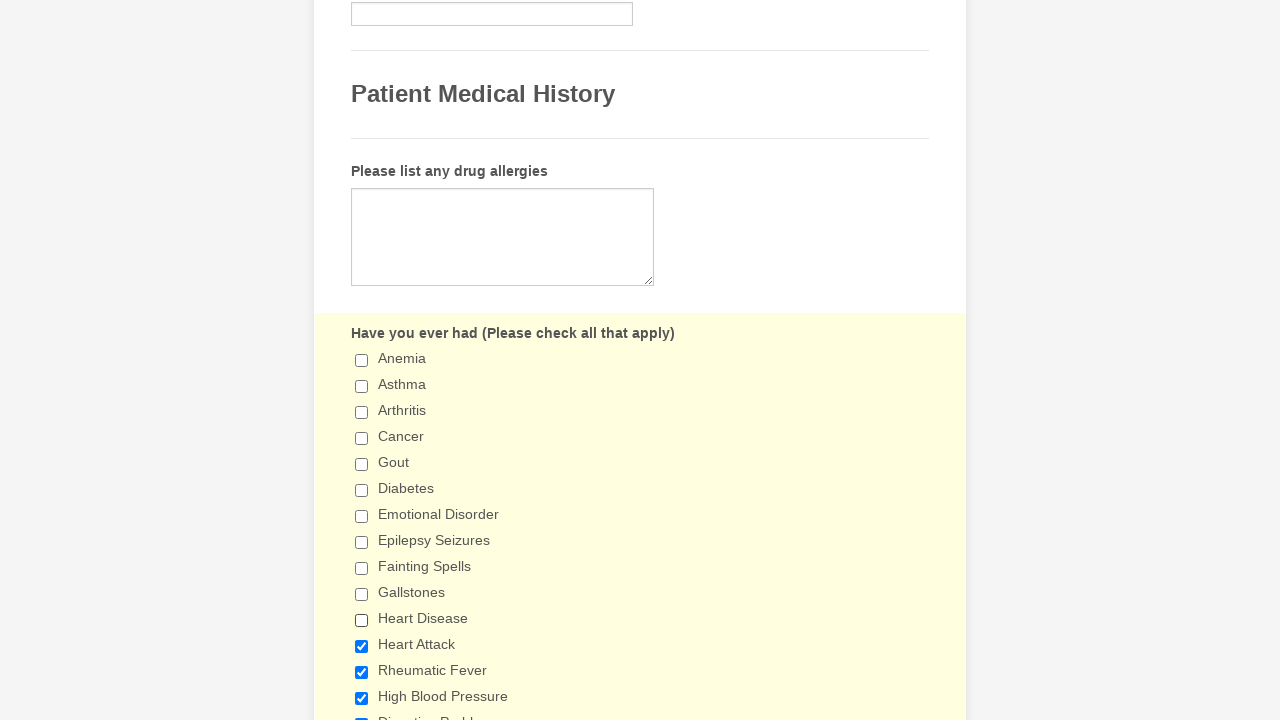

Clicked checkbox to deselect it at (362, 646) on xpath=//input[@type='checkbox'] >> nth=11
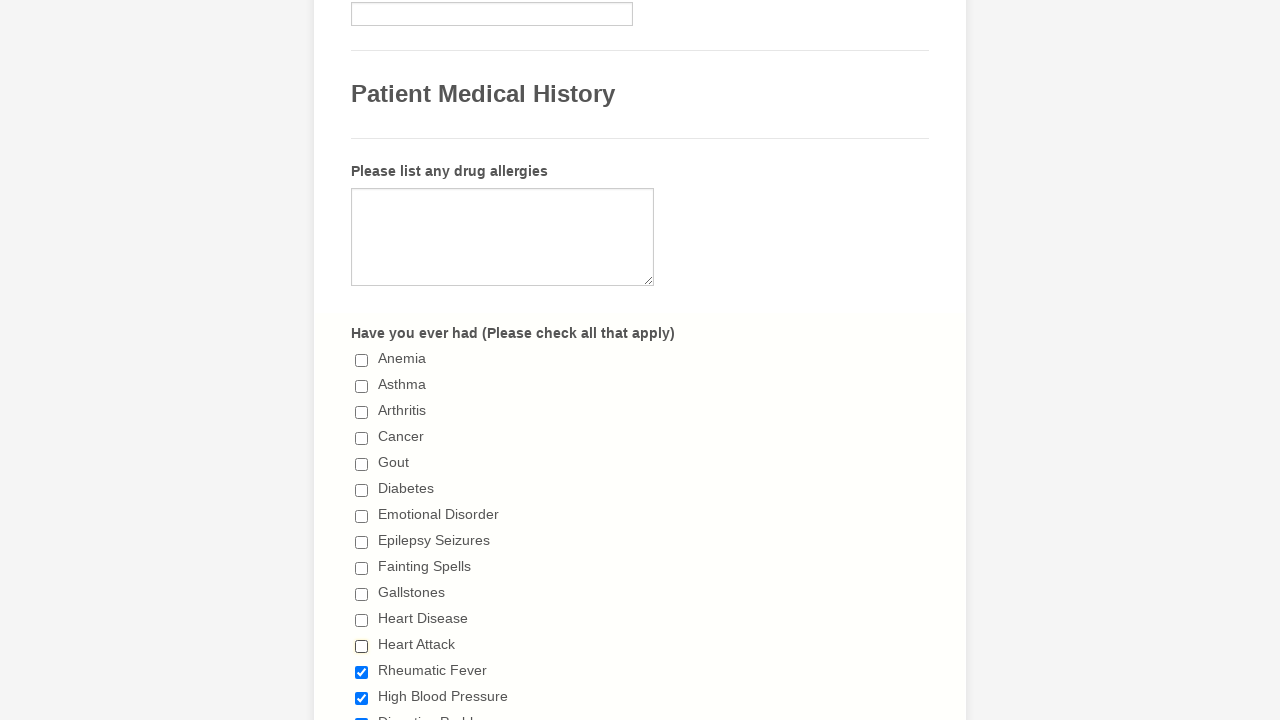

Waited 200ms for checkbox state update
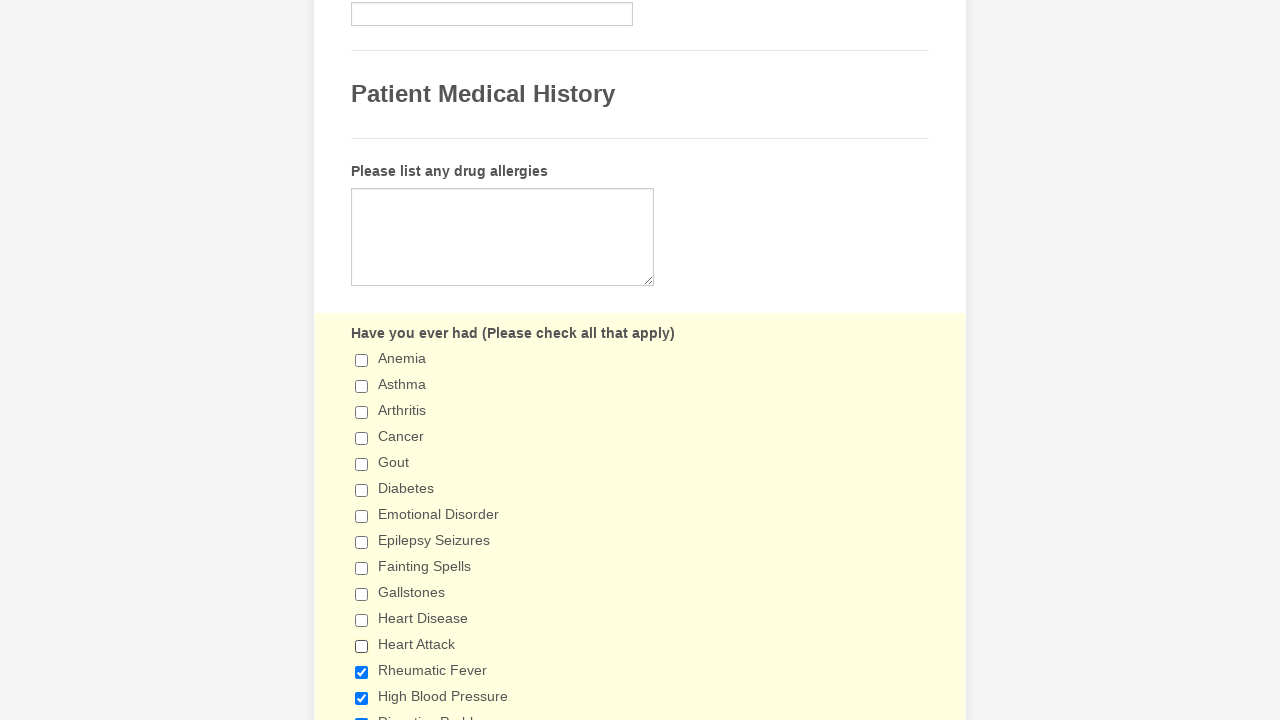

Clicked checkbox to deselect it at (362, 672) on xpath=//input[@type='checkbox'] >> nth=12
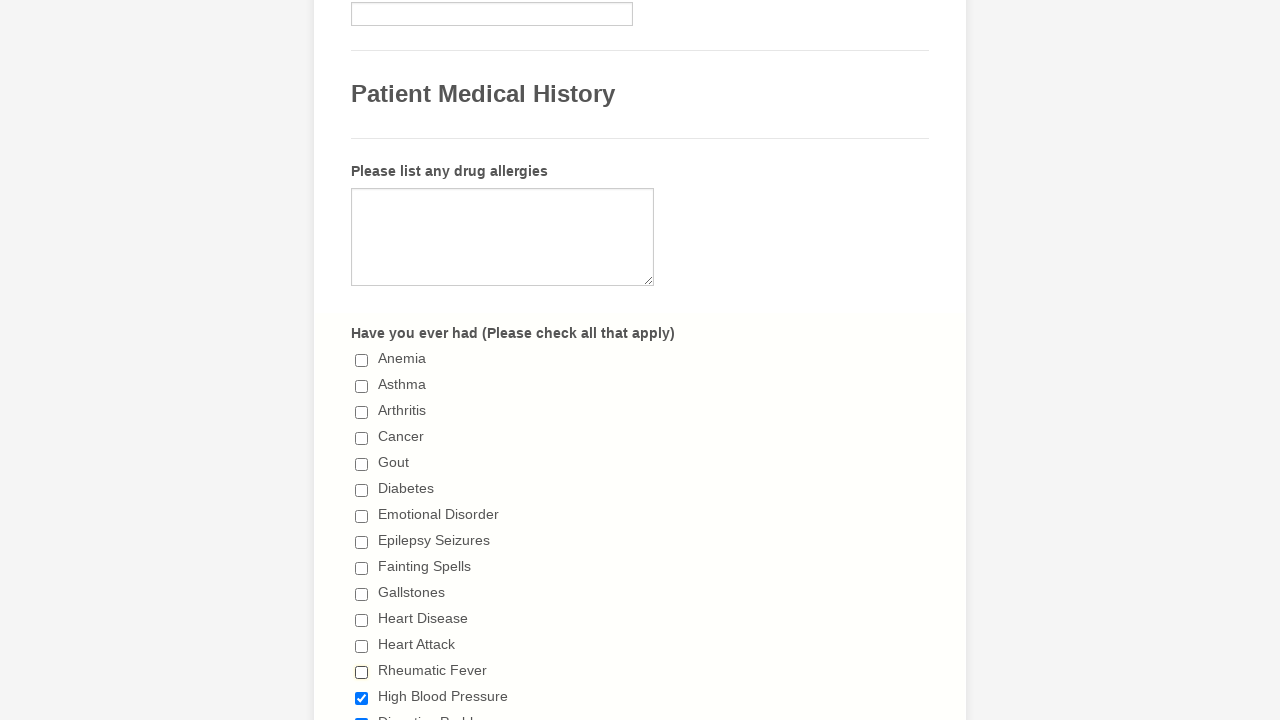

Waited 200ms for checkbox state update
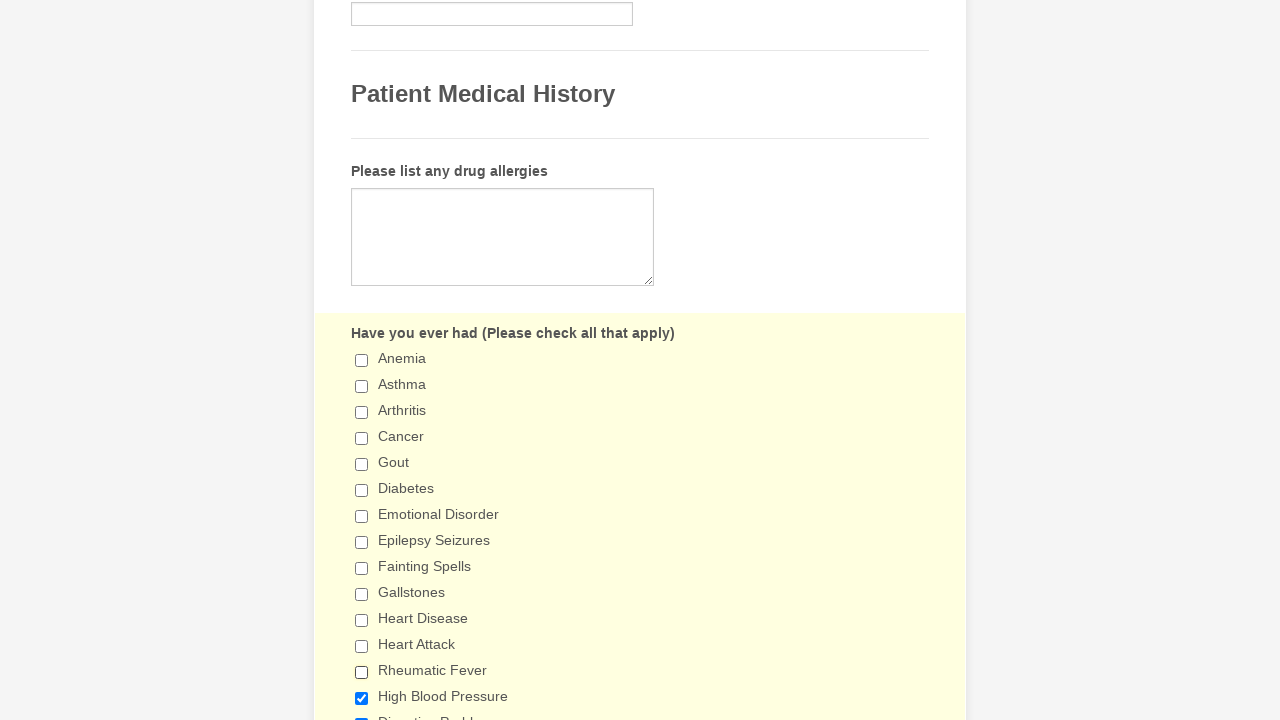

Clicked checkbox to deselect it at (362, 698) on xpath=//input[@type='checkbox'] >> nth=13
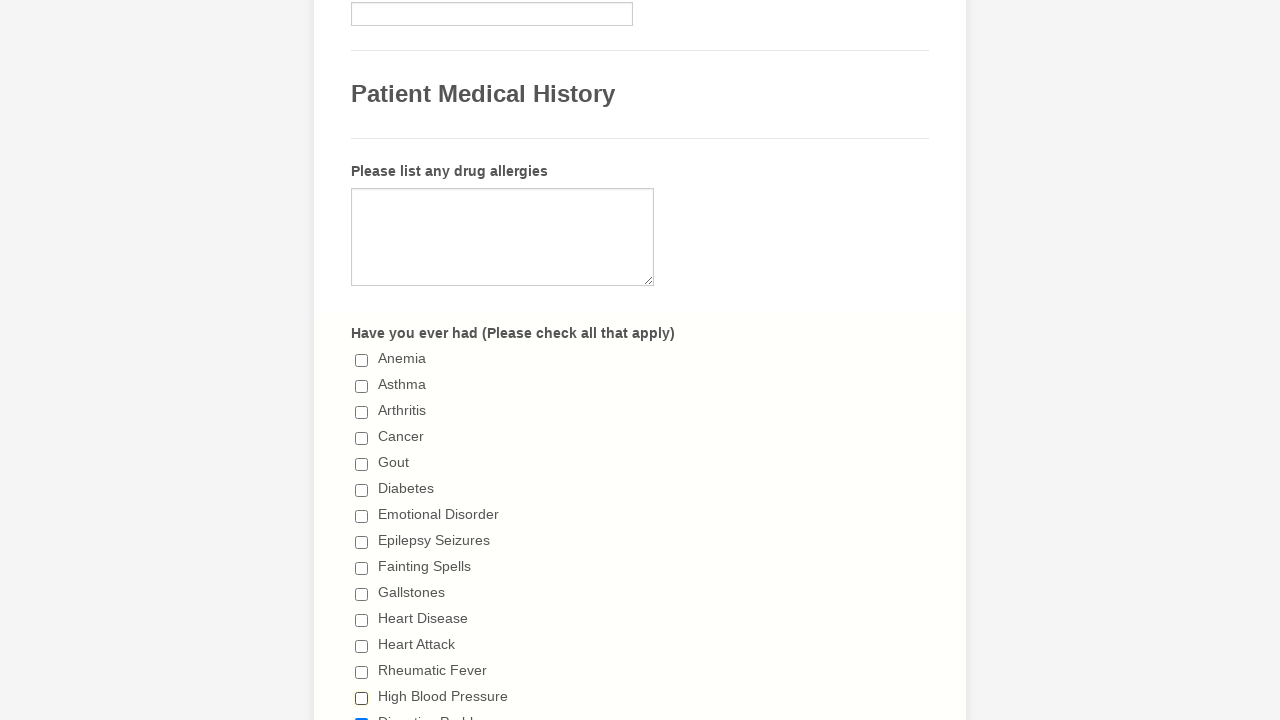

Waited 200ms for checkbox state update
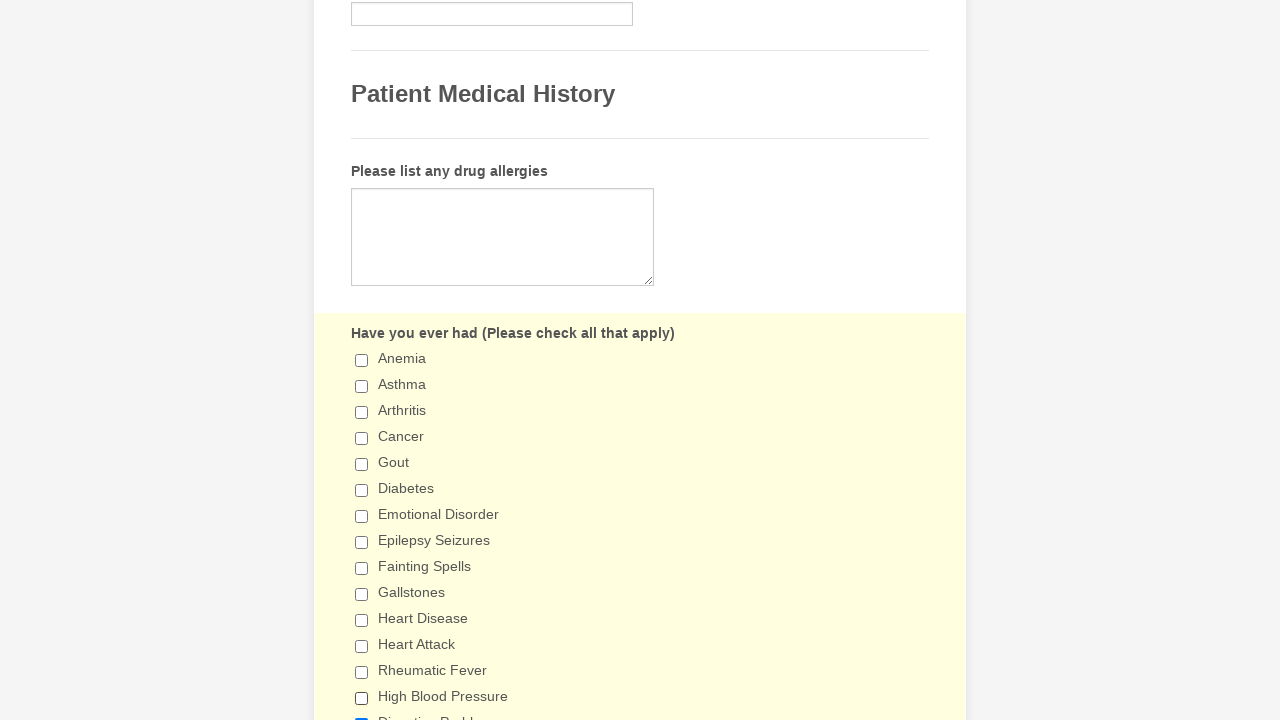

Clicked checkbox to deselect it at (362, 714) on xpath=//input[@type='checkbox'] >> nth=14
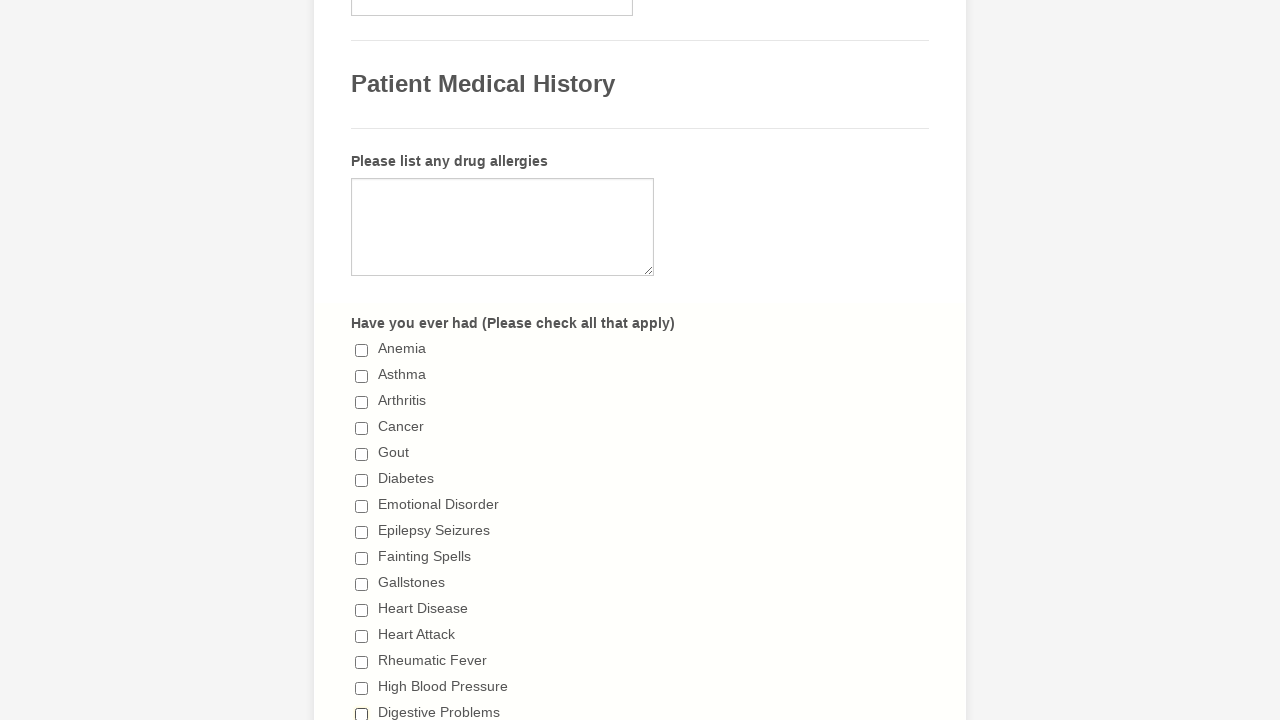

Waited 200ms for checkbox state update
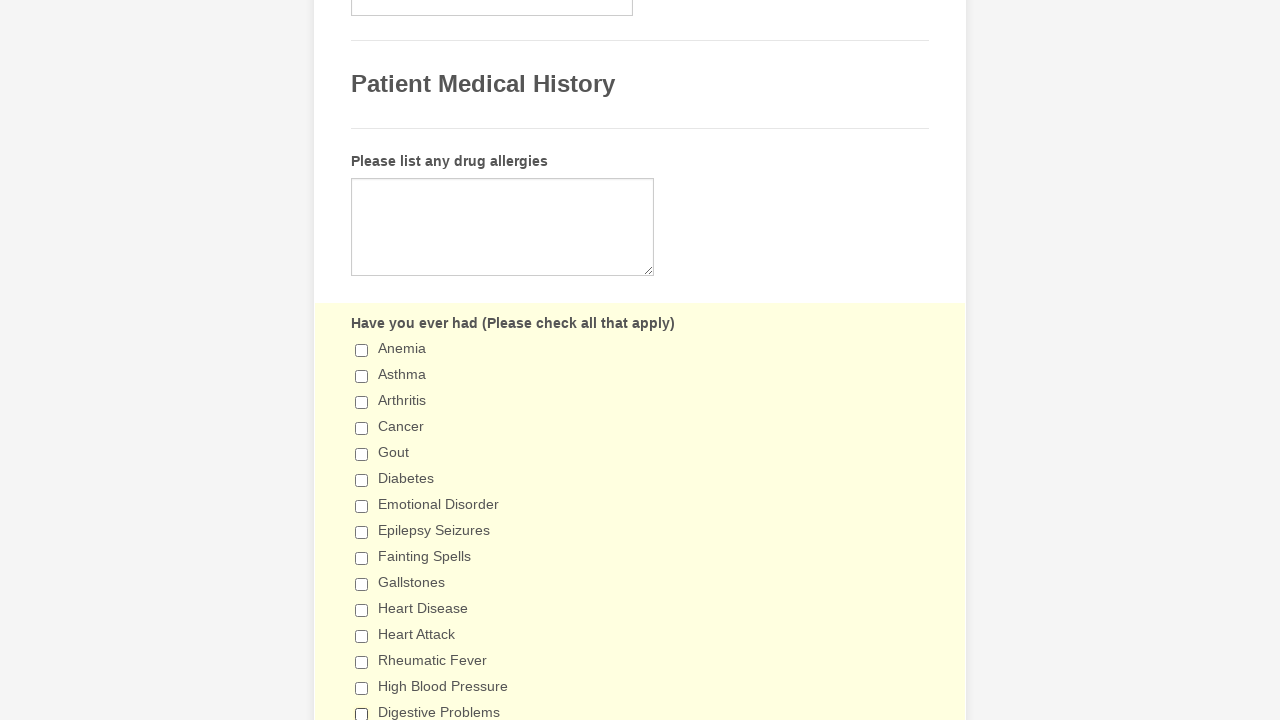

Clicked checkbox to deselect it at (362, 360) on xpath=//input[@type='checkbox'] >> nth=15
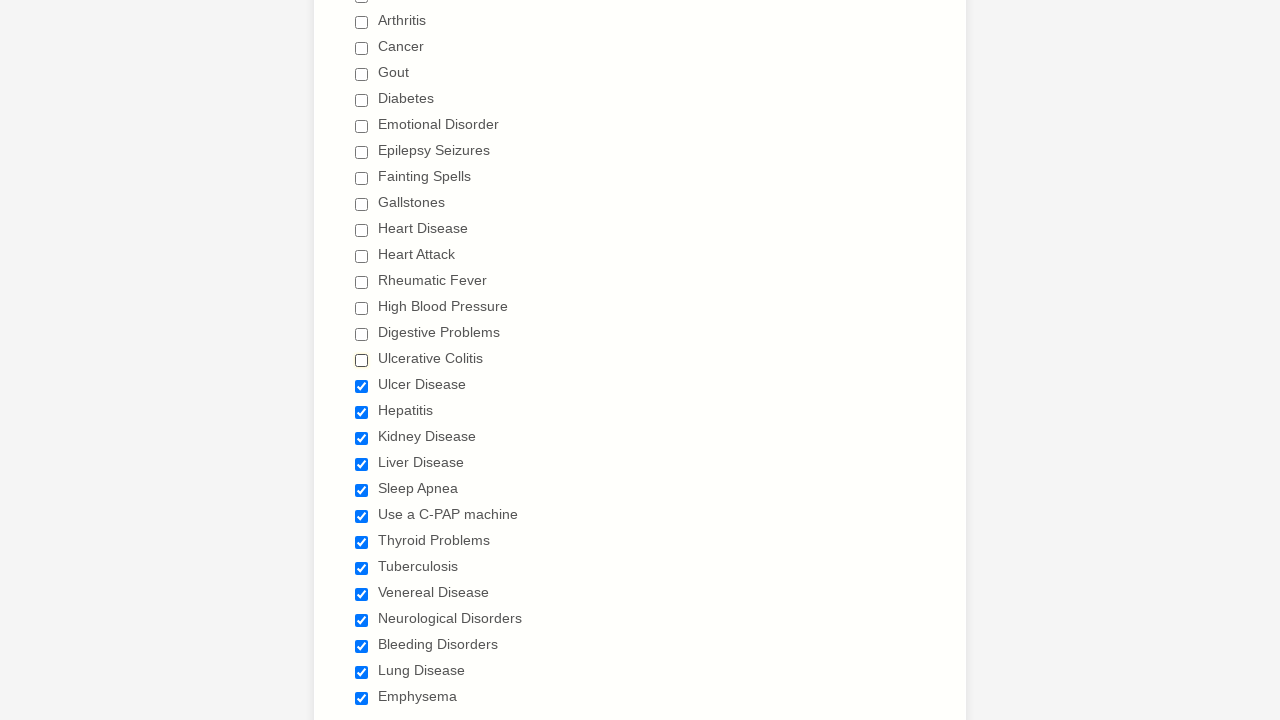

Waited 200ms for checkbox state update
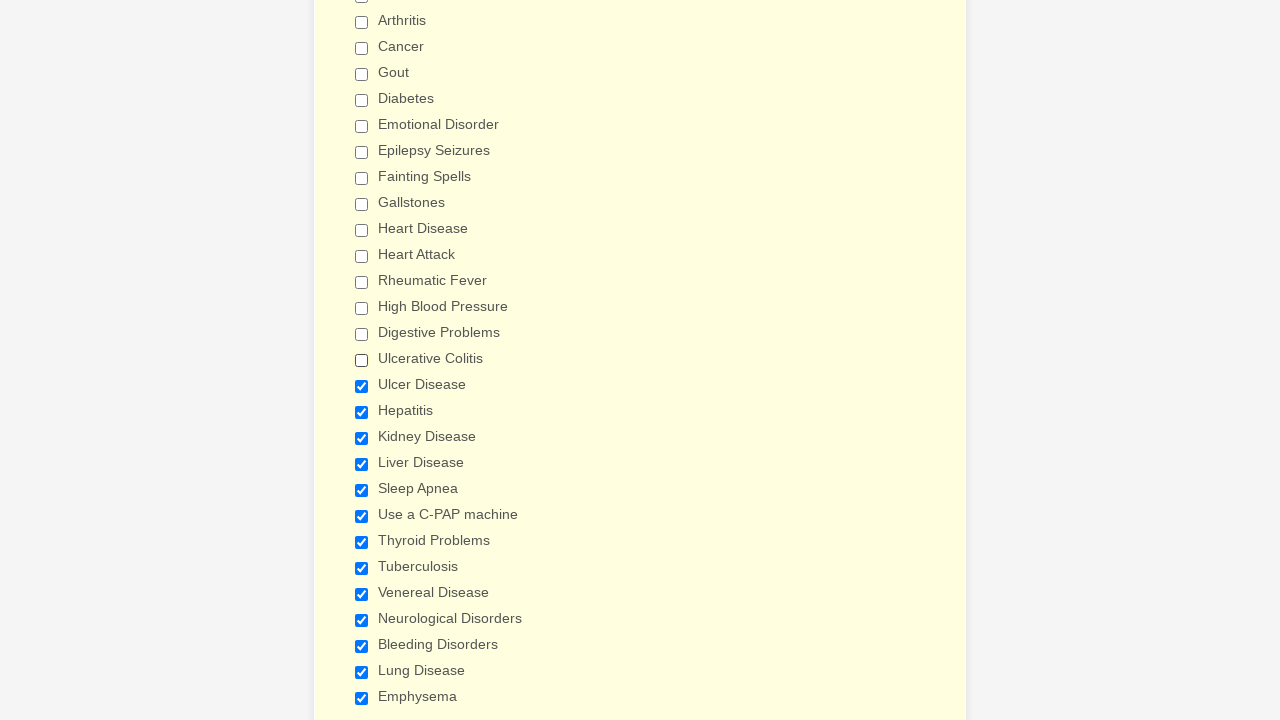

Clicked checkbox to deselect it at (362, 386) on xpath=//input[@type='checkbox'] >> nth=16
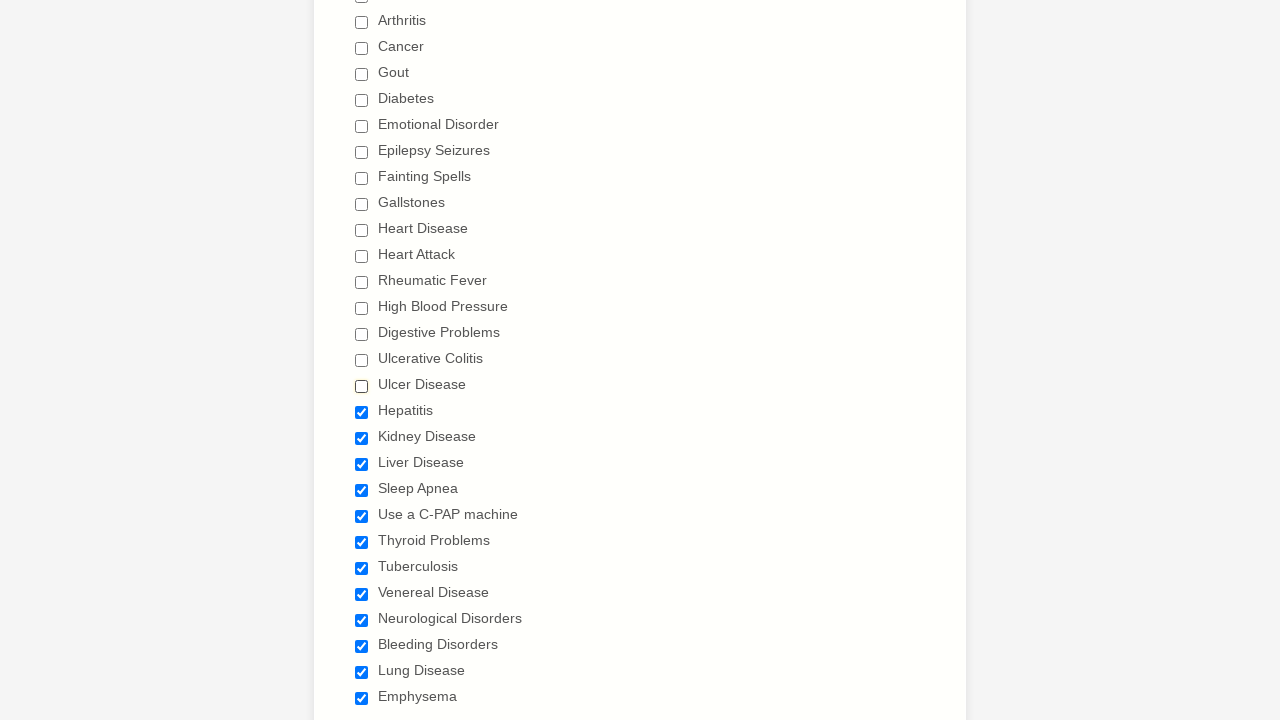

Waited 200ms for checkbox state update
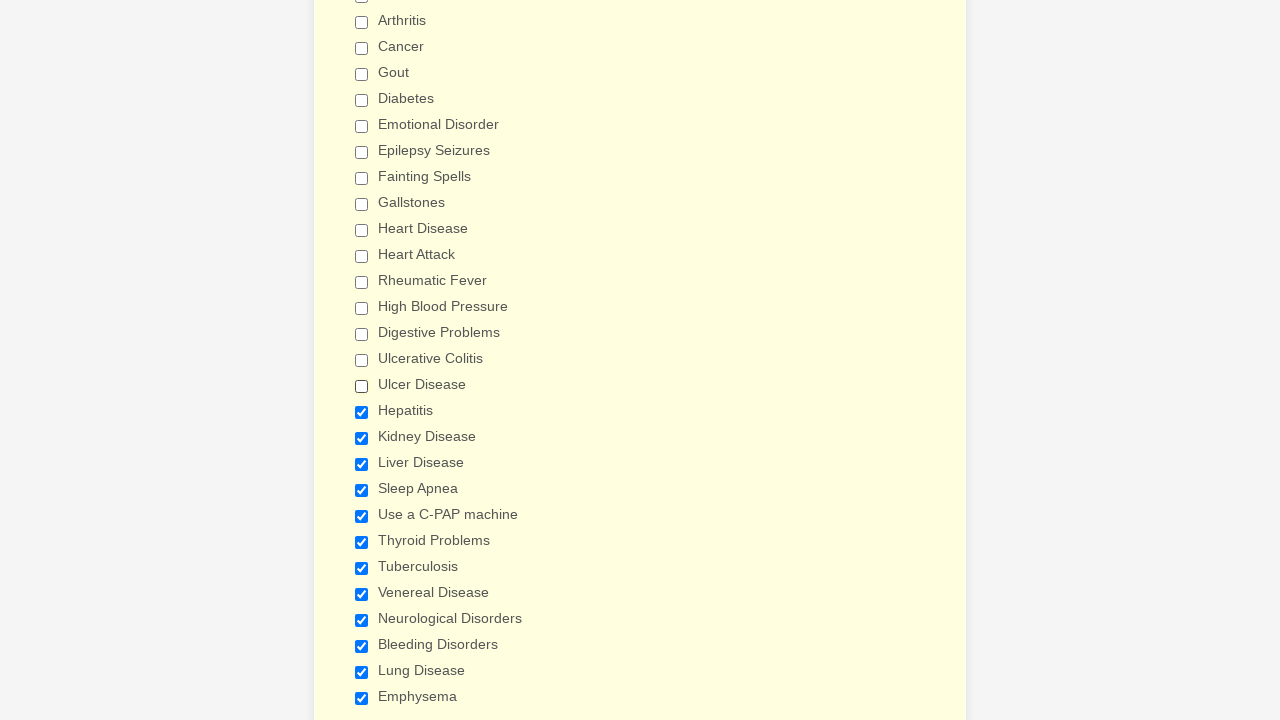

Clicked checkbox to deselect it at (362, 412) on xpath=//input[@type='checkbox'] >> nth=17
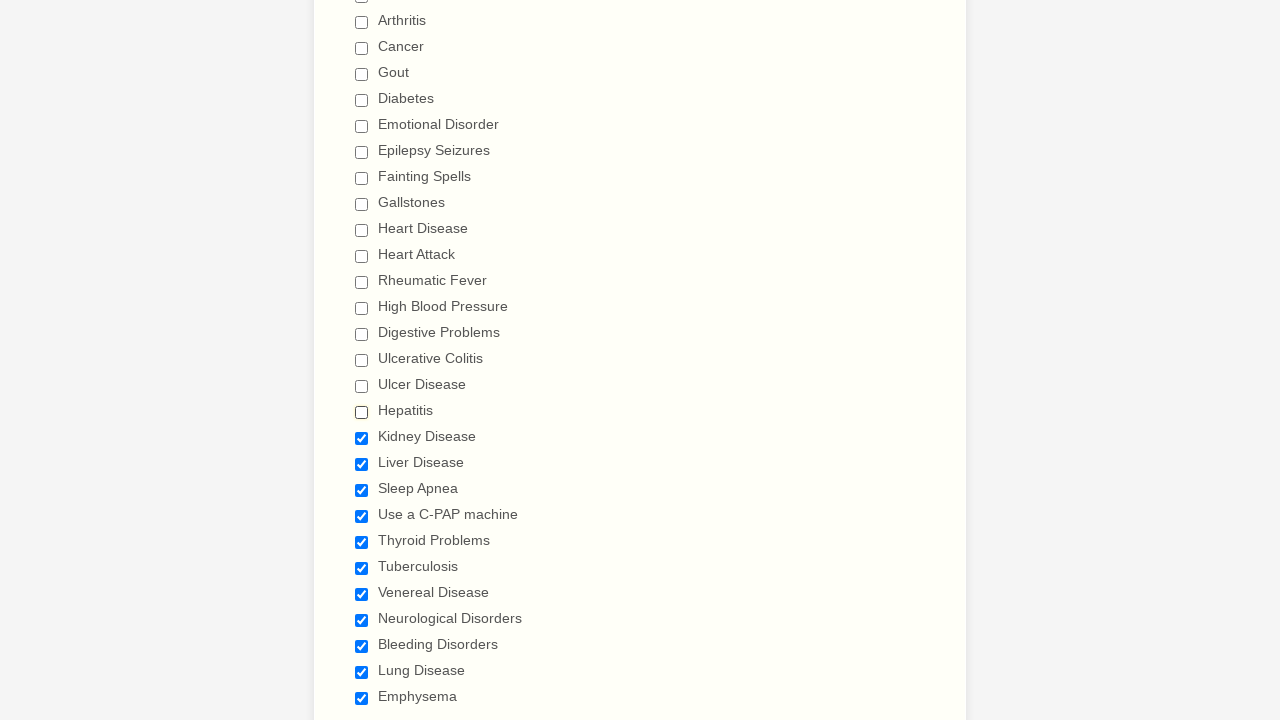

Waited 200ms for checkbox state update
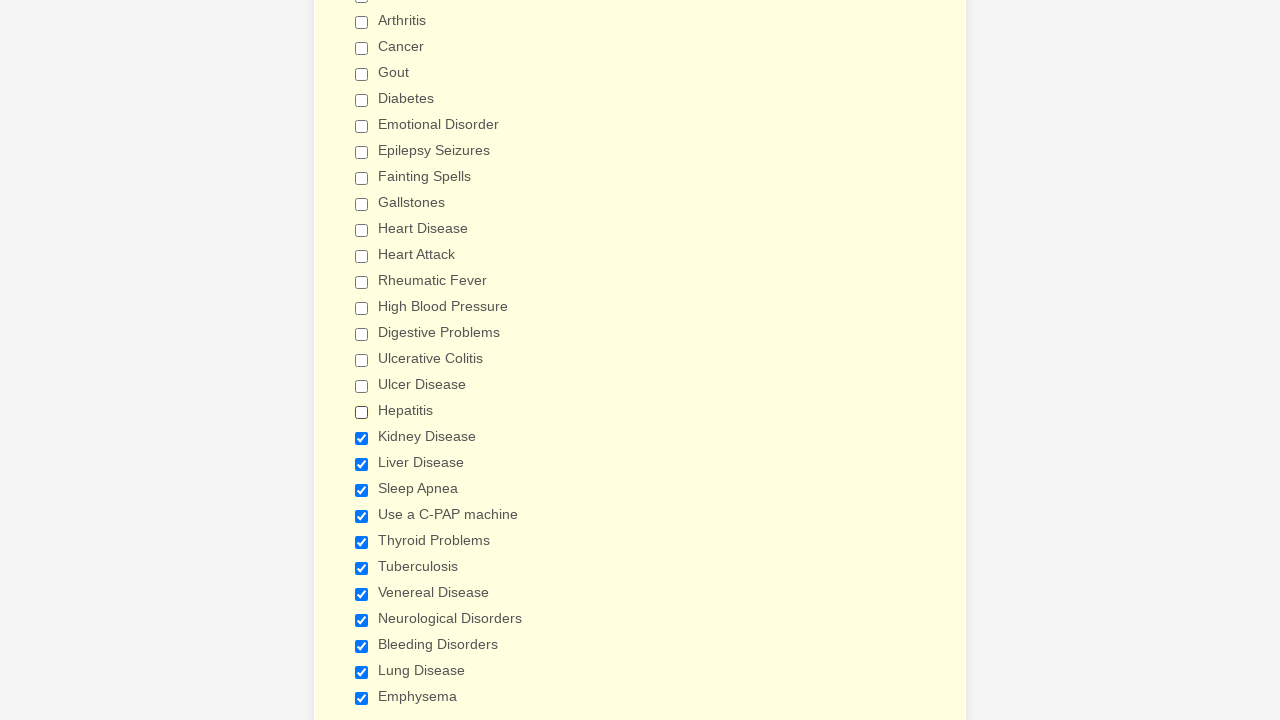

Clicked checkbox to deselect it at (362, 438) on xpath=//input[@type='checkbox'] >> nth=18
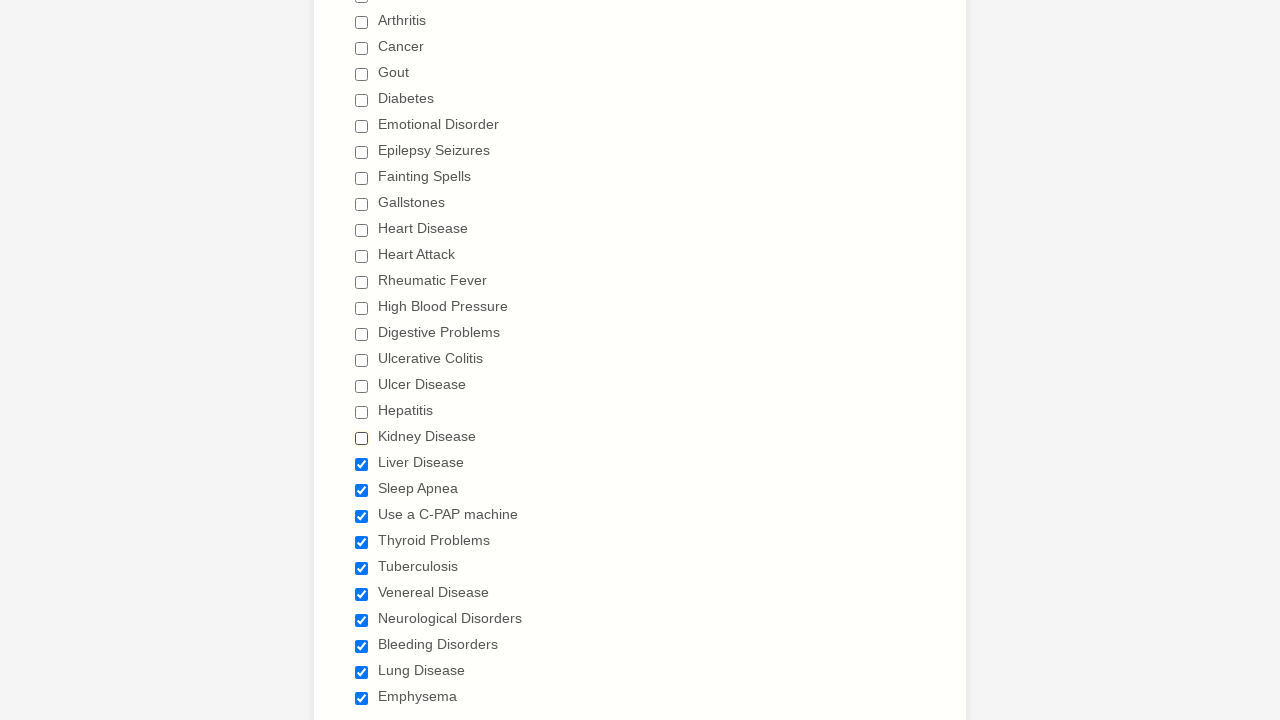

Waited 200ms for checkbox state update
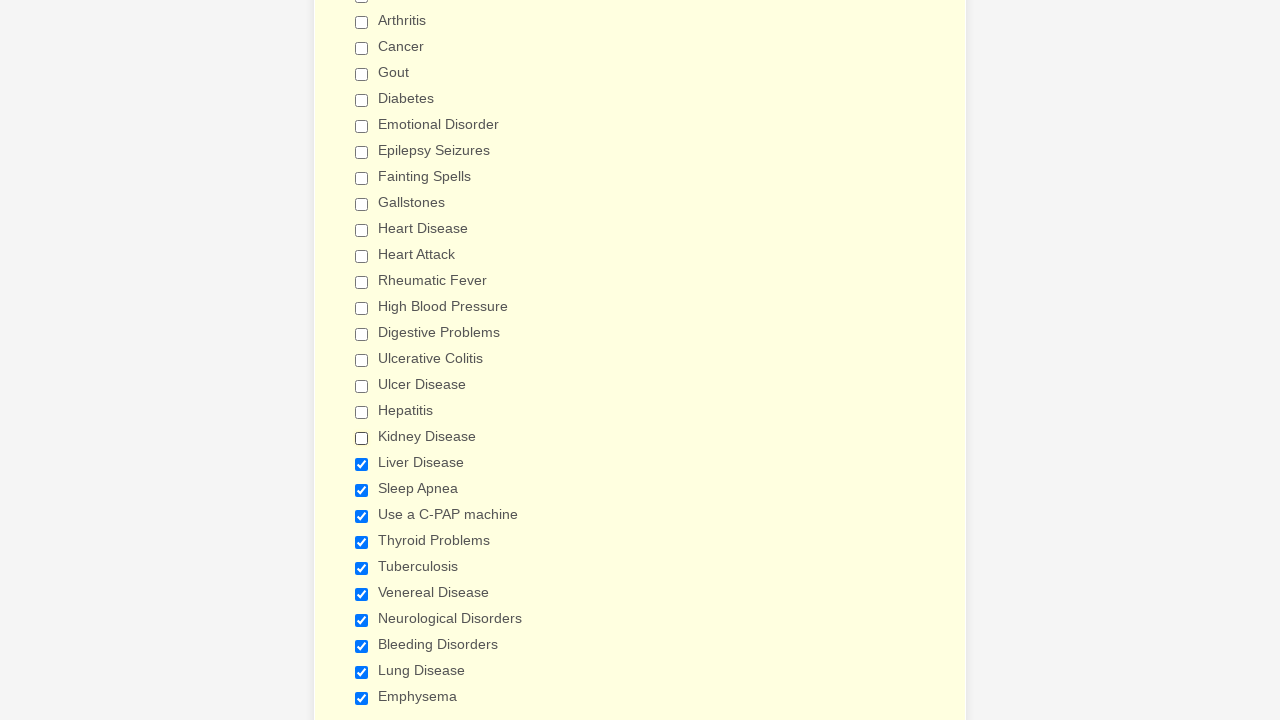

Clicked checkbox to deselect it at (362, 464) on xpath=//input[@type='checkbox'] >> nth=19
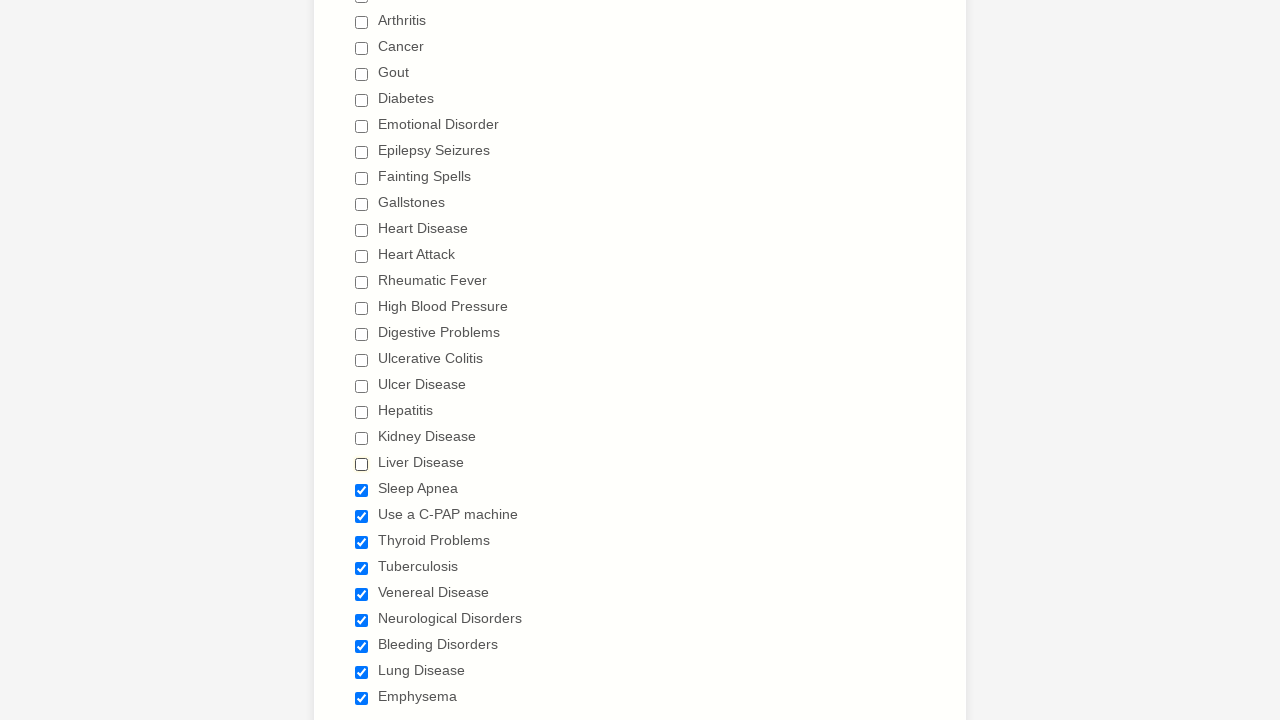

Waited 200ms for checkbox state update
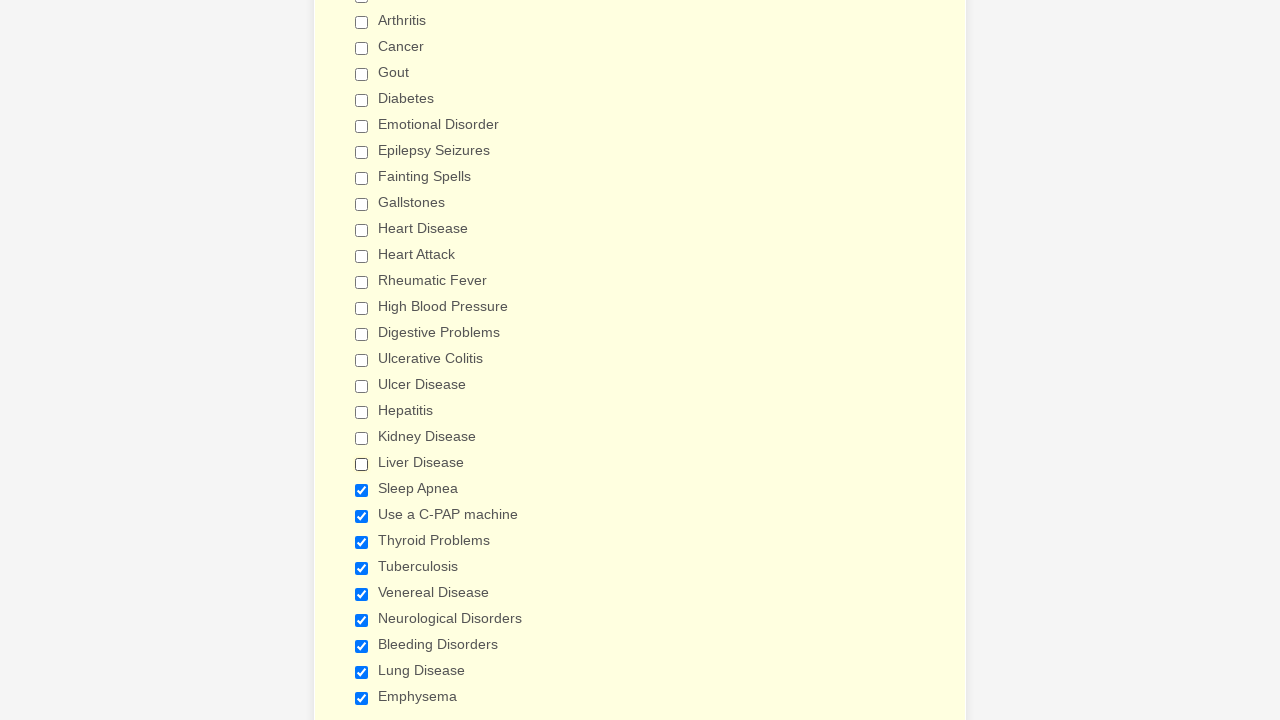

Clicked checkbox to deselect it at (362, 490) on xpath=//input[@type='checkbox'] >> nth=20
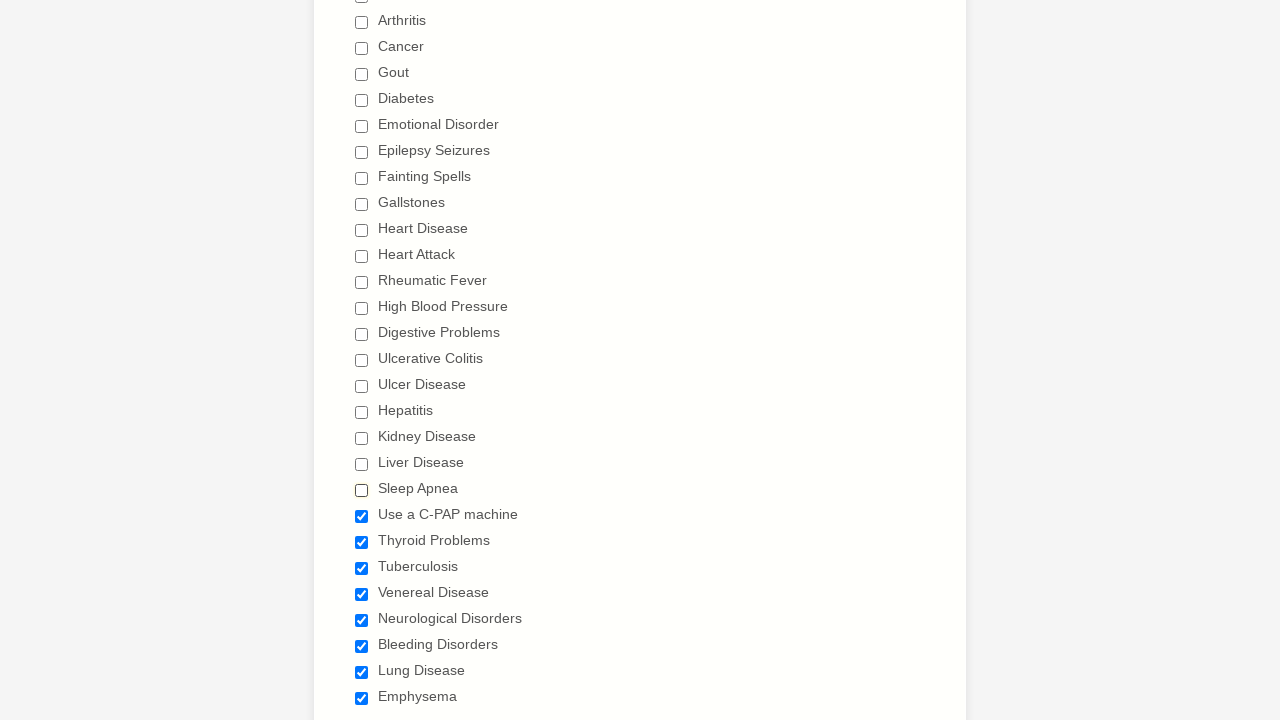

Waited 200ms for checkbox state update
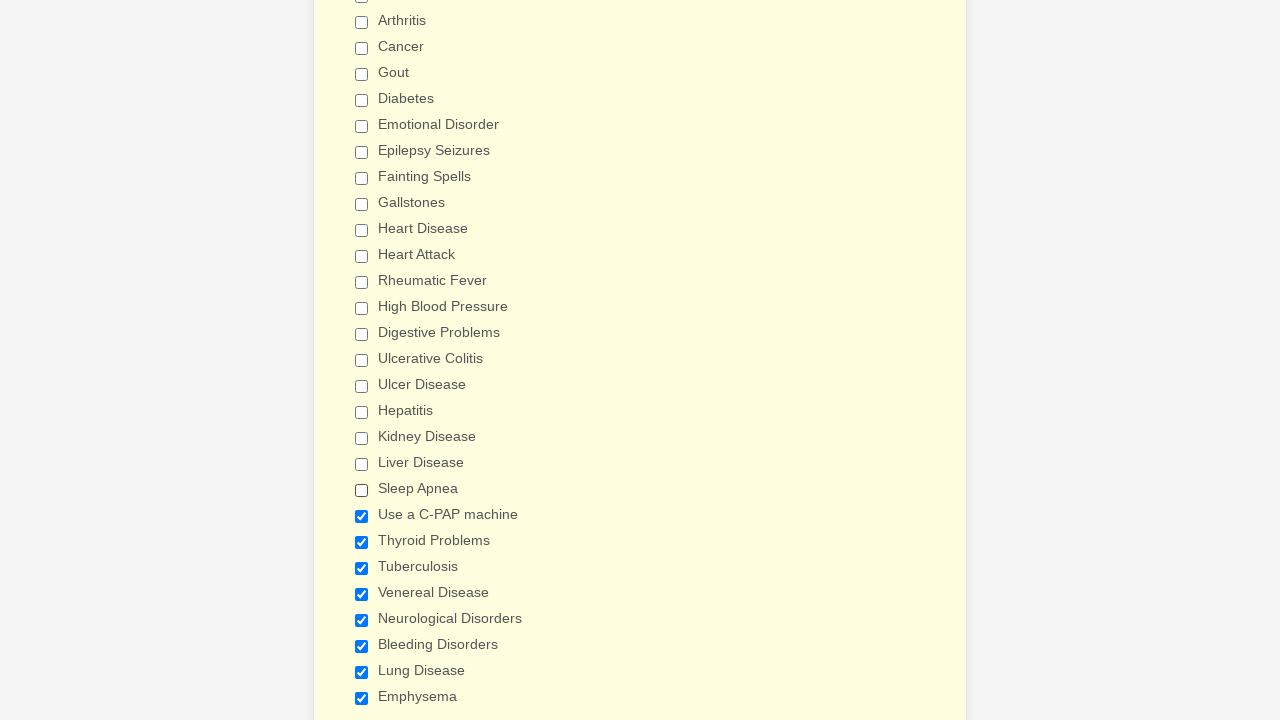

Clicked checkbox to deselect it at (362, 516) on xpath=//input[@type='checkbox'] >> nth=21
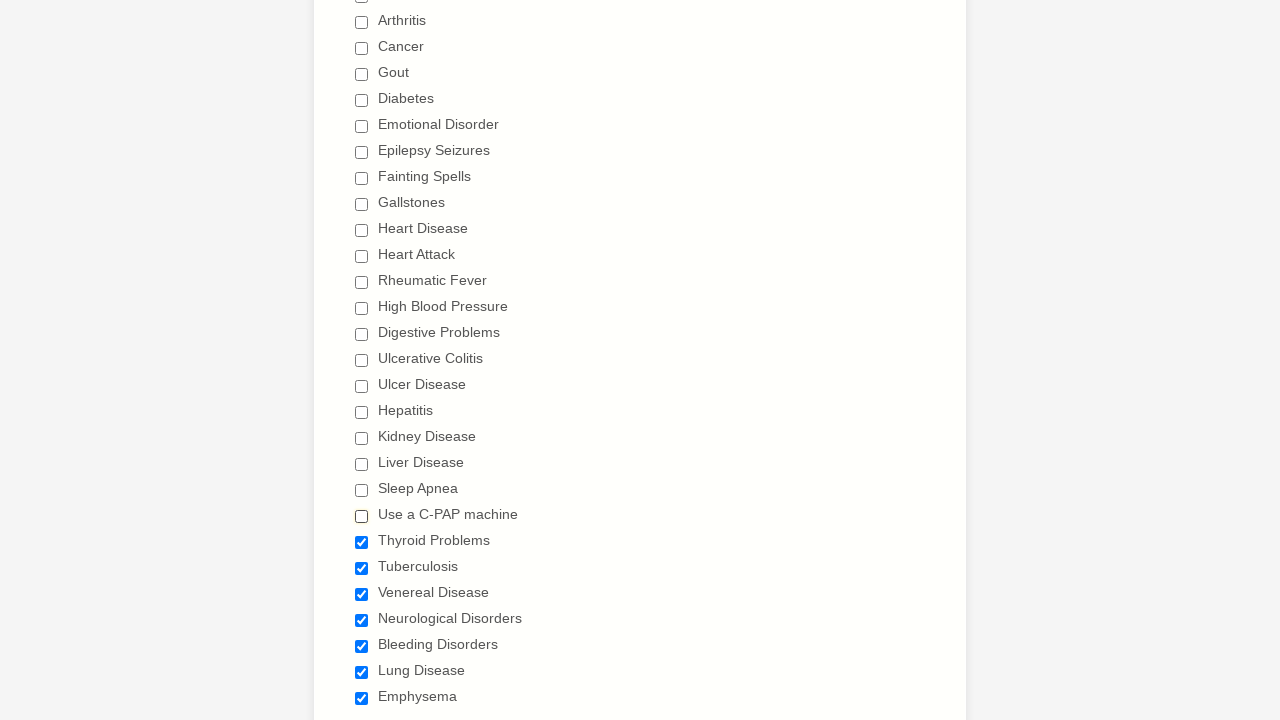

Waited 200ms for checkbox state update
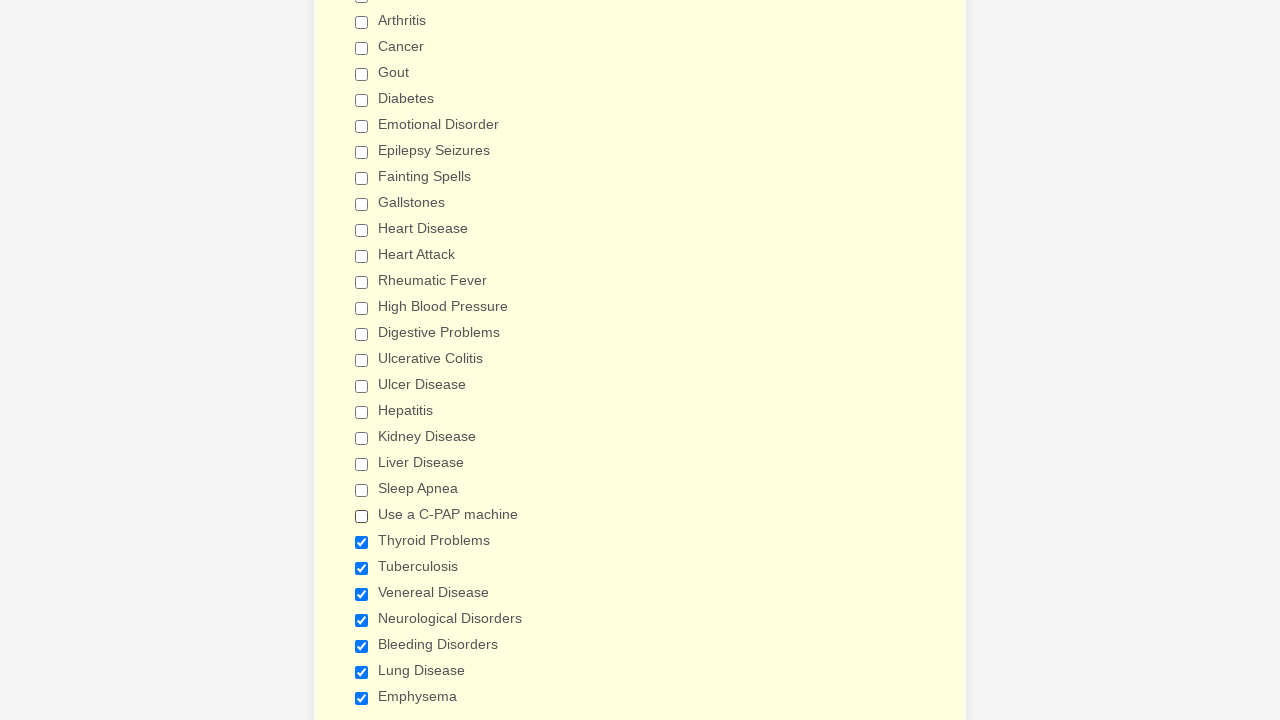

Clicked checkbox to deselect it at (362, 542) on xpath=//input[@type='checkbox'] >> nth=22
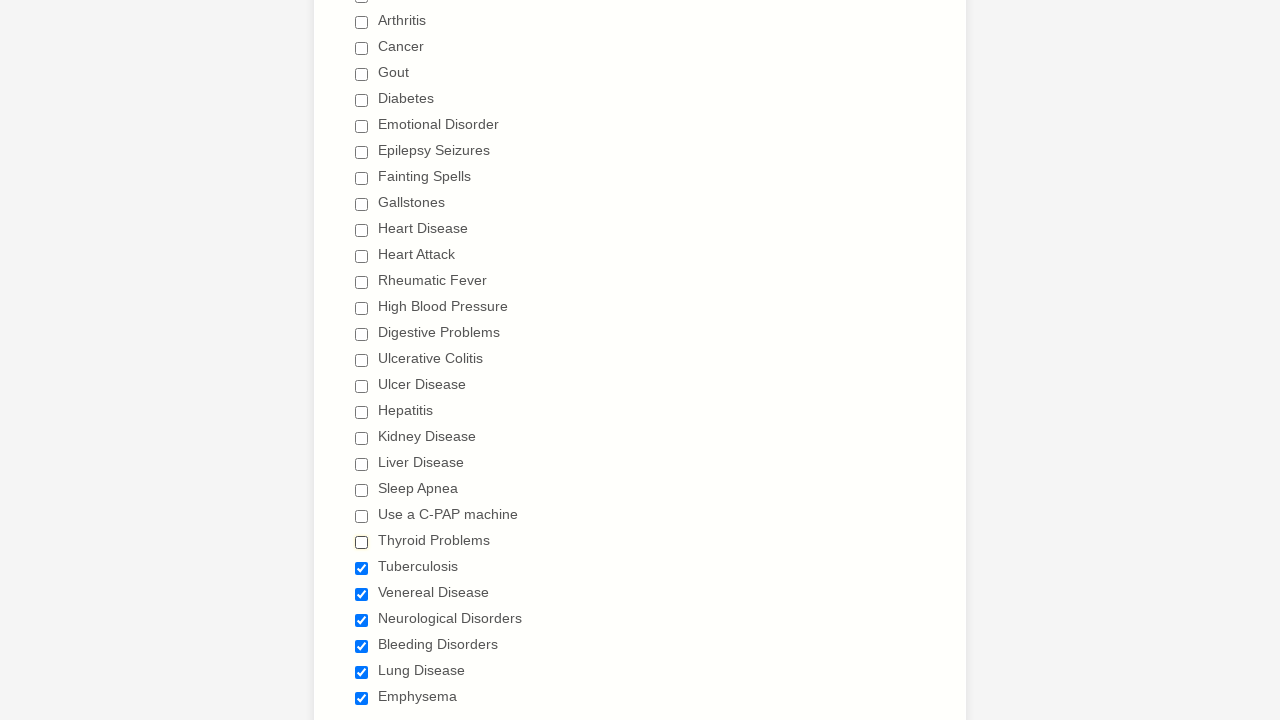

Waited 200ms for checkbox state update
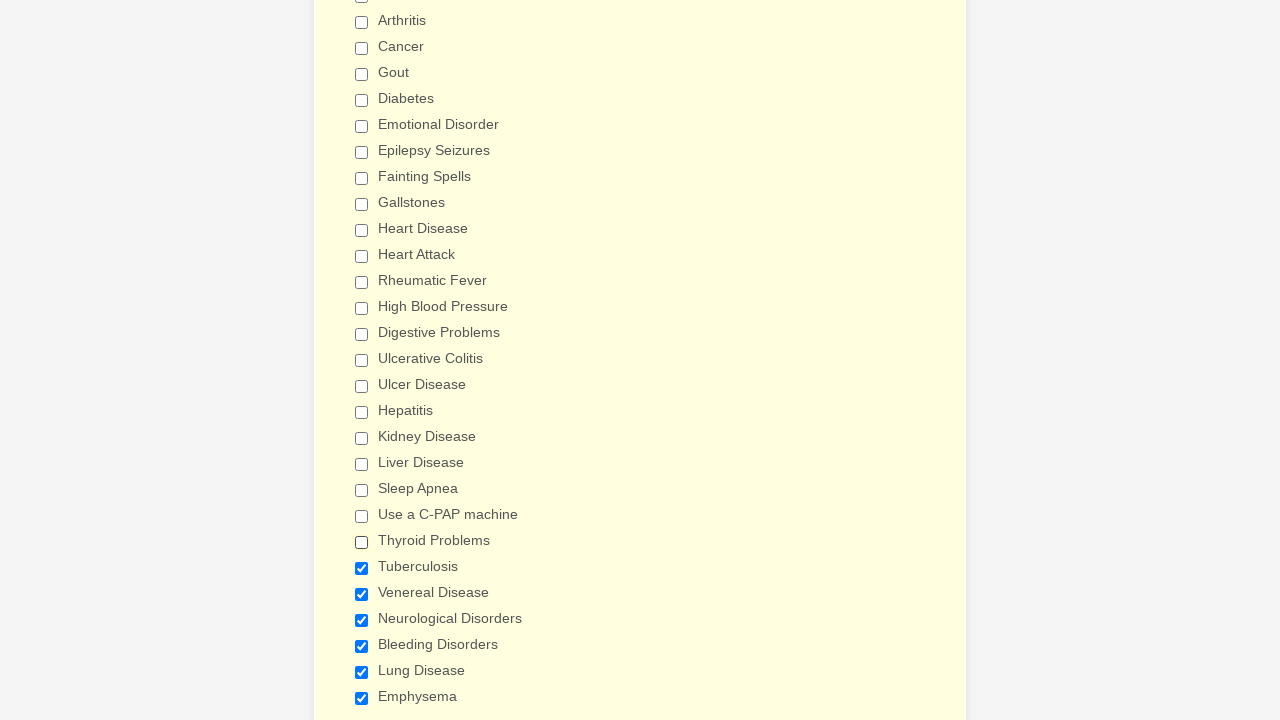

Clicked checkbox to deselect it at (362, 568) on xpath=//input[@type='checkbox'] >> nth=23
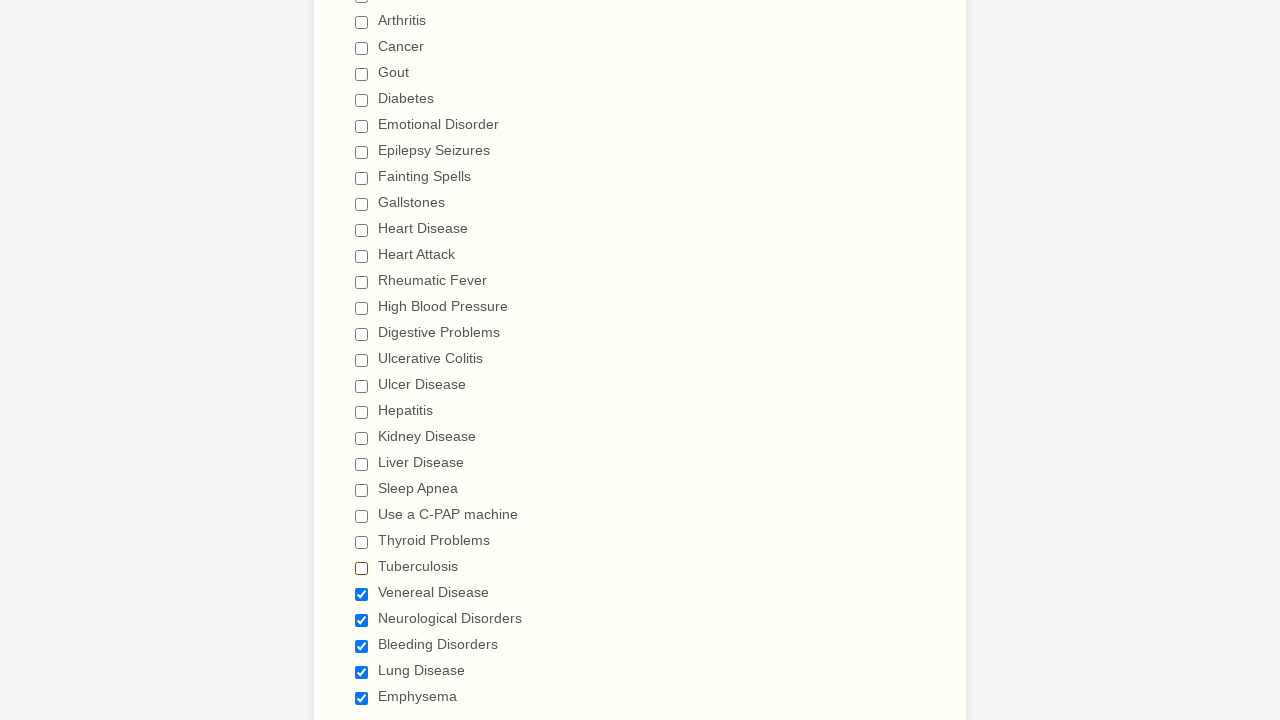

Waited 200ms for checkbox state update
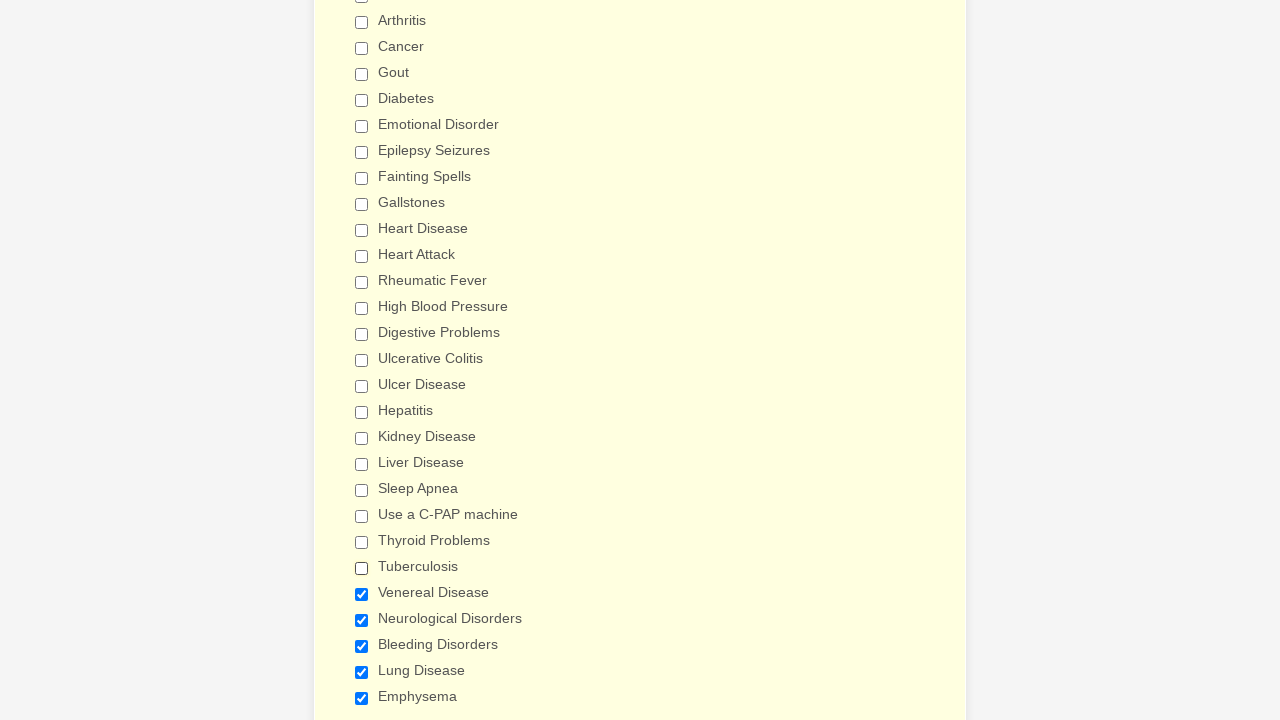

Clicked checkbox to deselect it at (362, 594) on xpath=//input[@type='checkbox'] >> nth=24
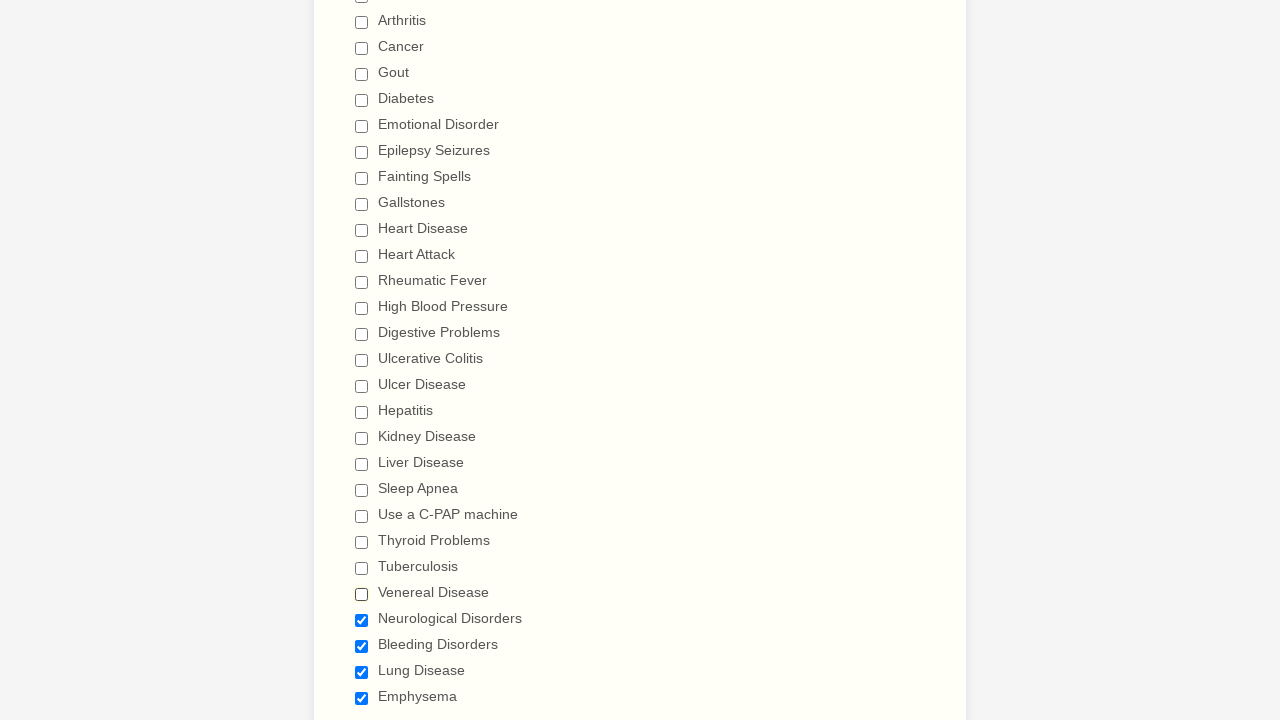

Waited 200ms for checkbox state update
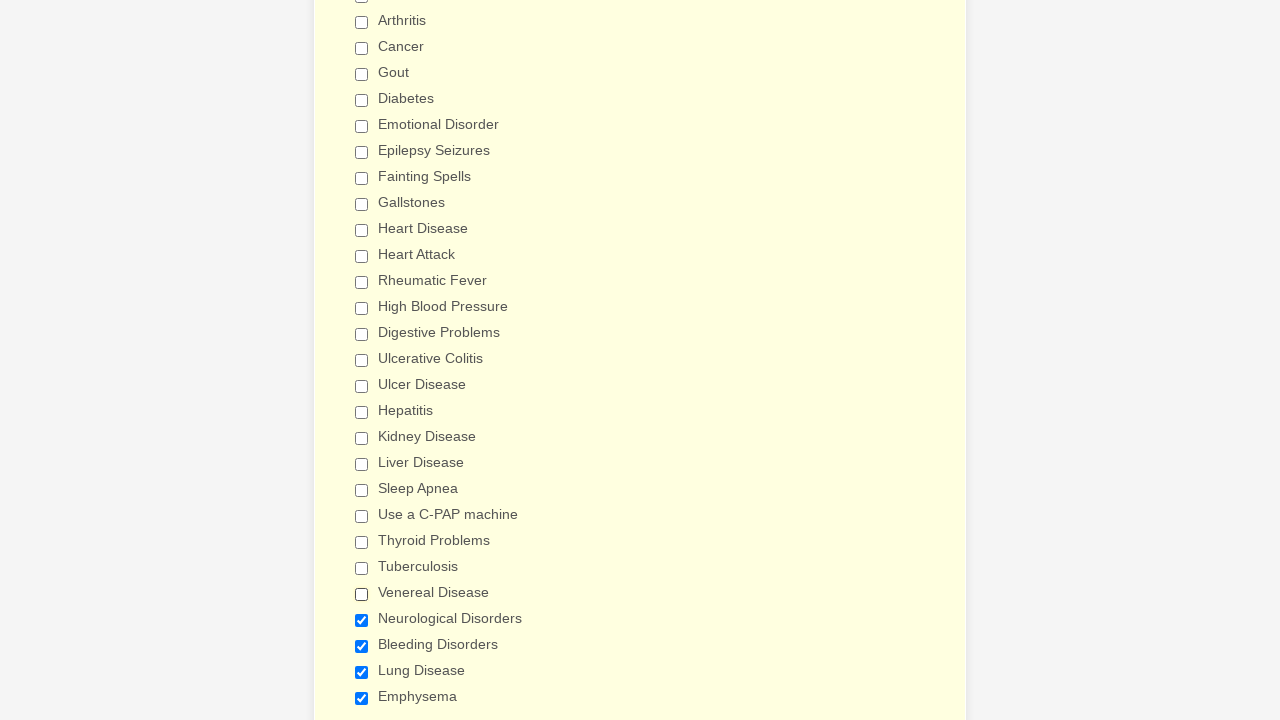

Clicked checkbox to deselect it at (362, 620) on xpath=//input[@type='checkbox'] >> nth=25
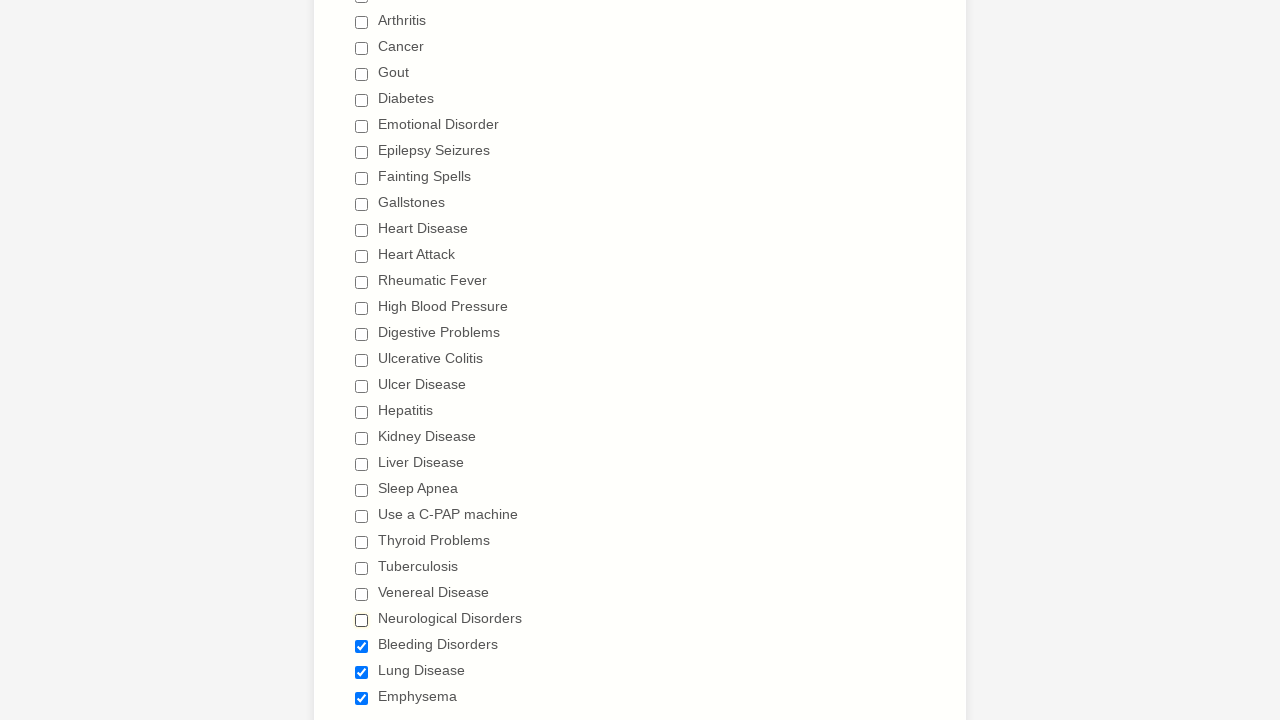

Waited 200ms for checkbox state update
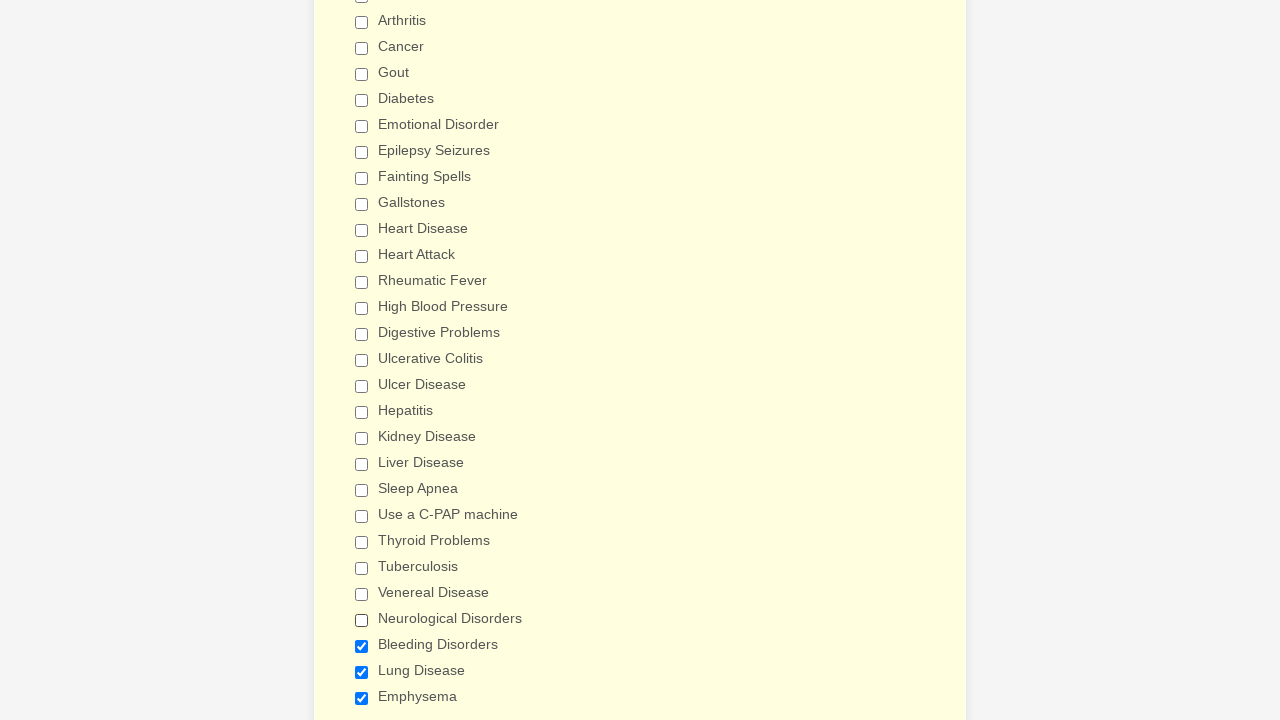

Clicked checkbox to deselect it at (362, 646) on xpath=//input[@type='checkbox'] >> nth=26
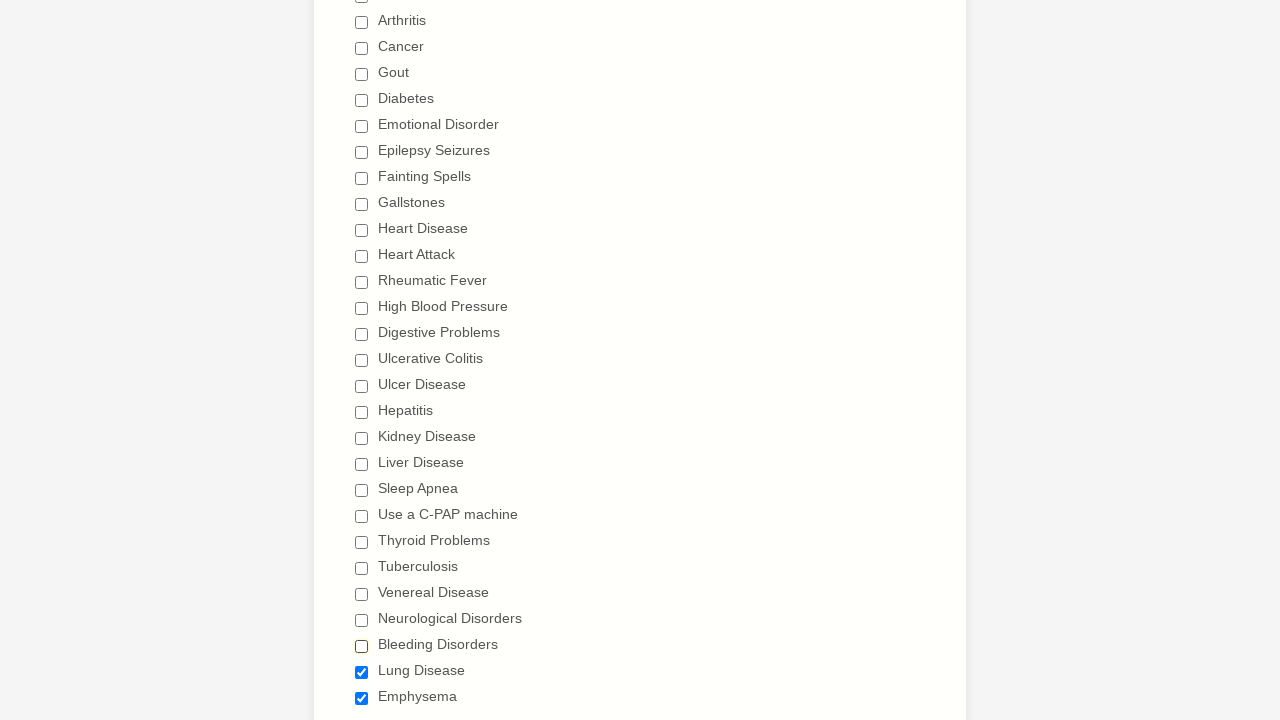

Waited 200ms for checkbox state update
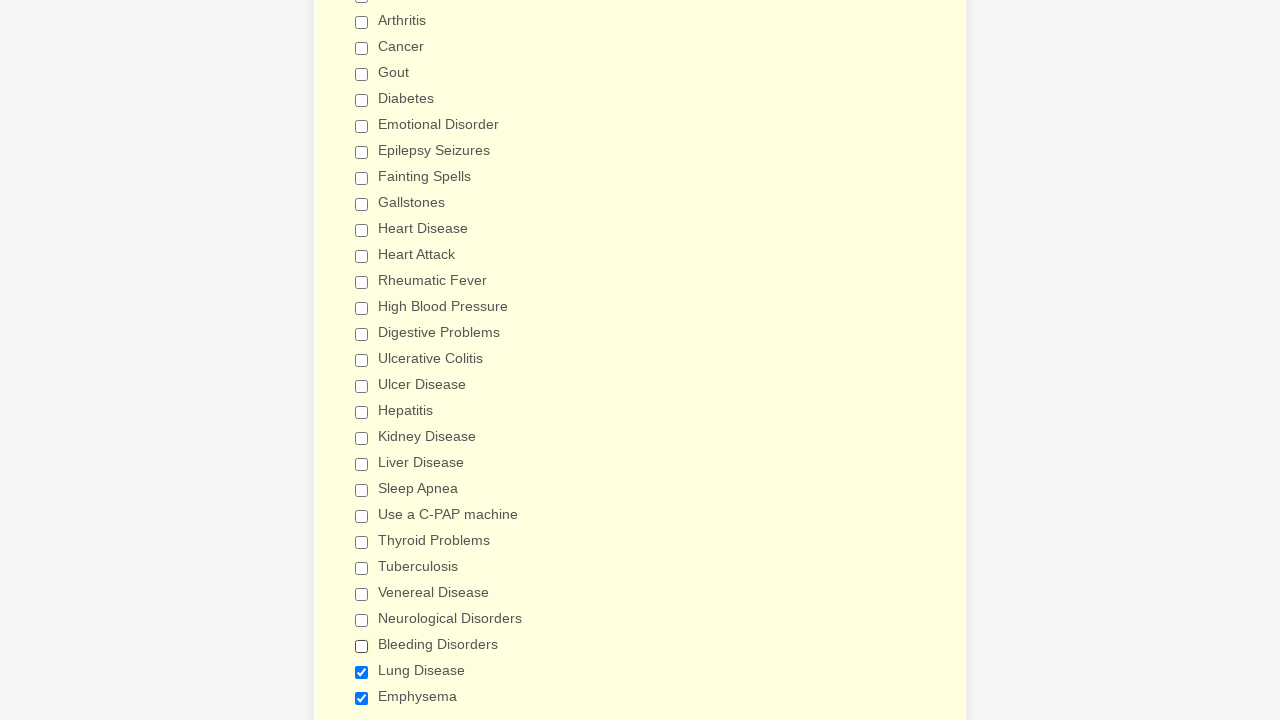

Clicked checkbox to deselect it at (362, 672) on xpath=//input[@type='checkbox'] >> nth=27
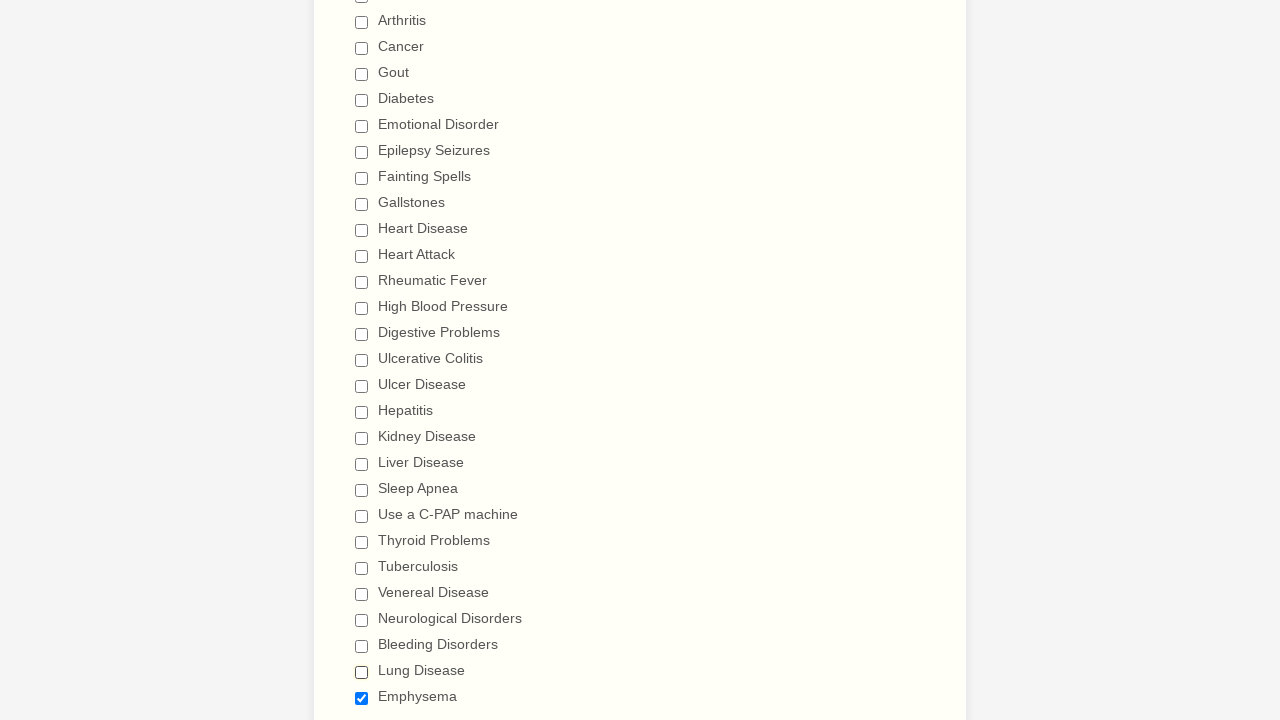

Waited 200ms for checkbox state update
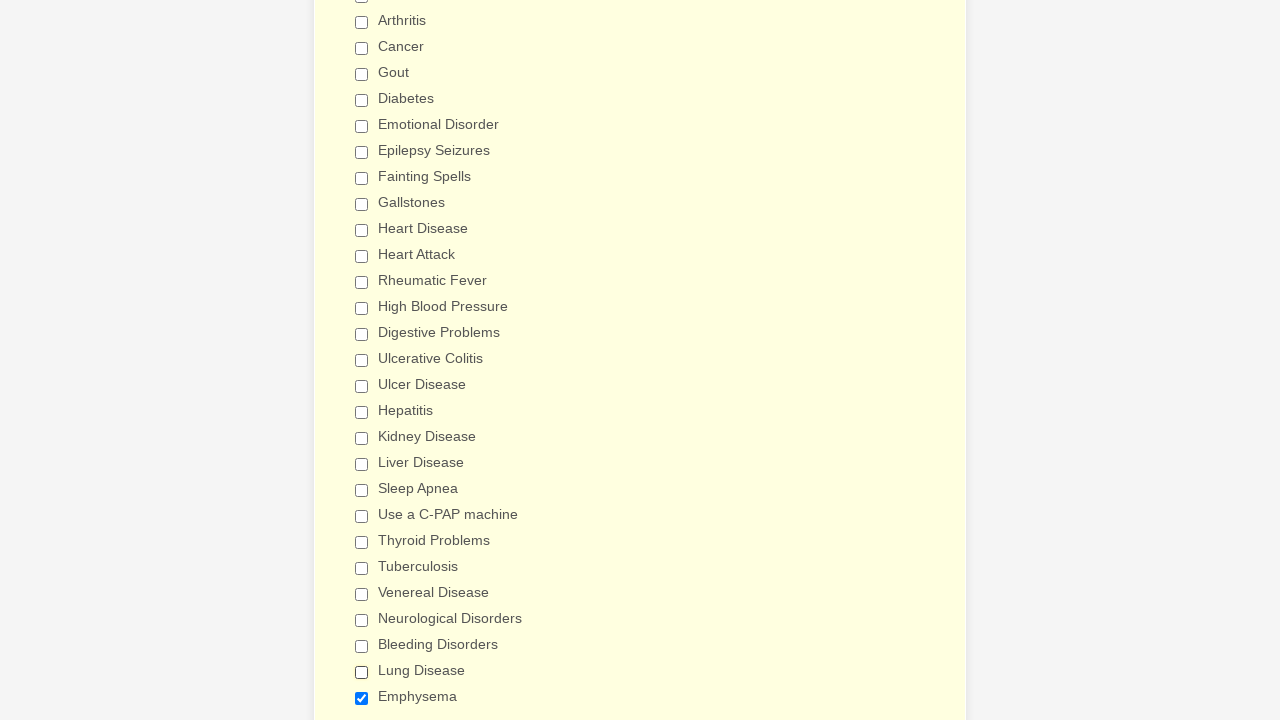

Clicked checkbox to deselect it at (362, 698) on xpath=//input[@type='checkbox'] >> nth=28
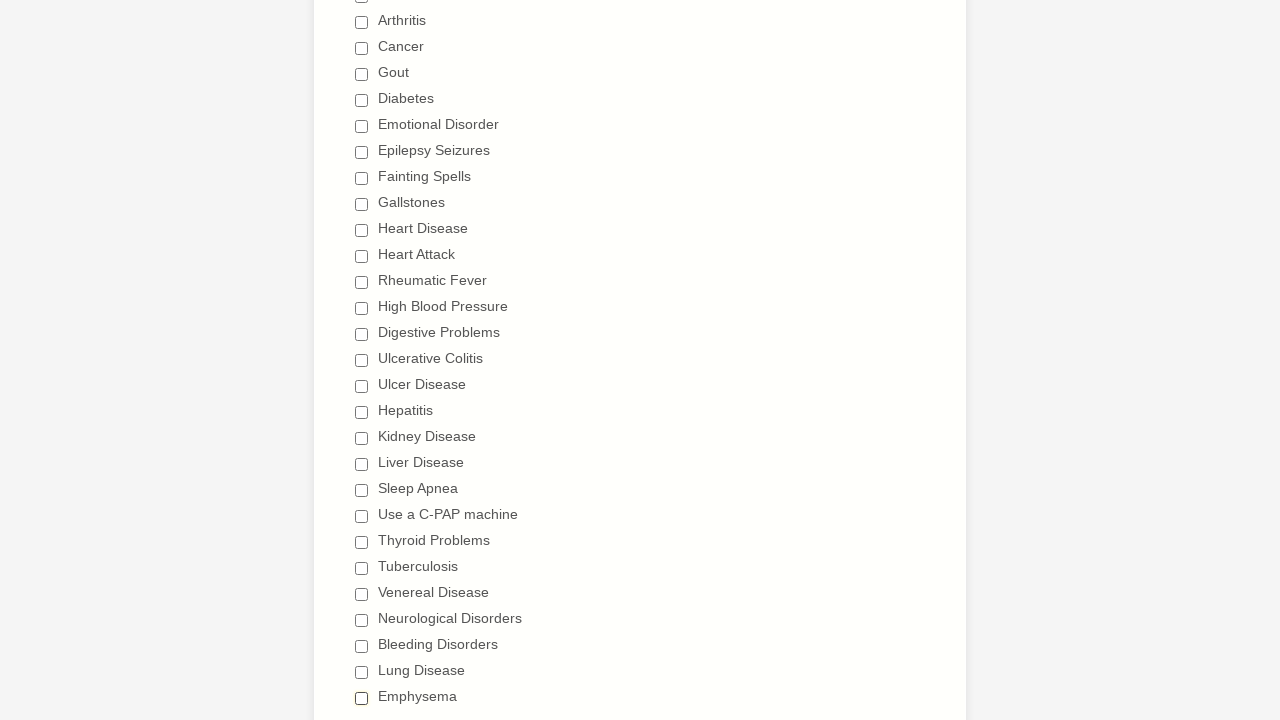

Waited 200ms for checkbox state update
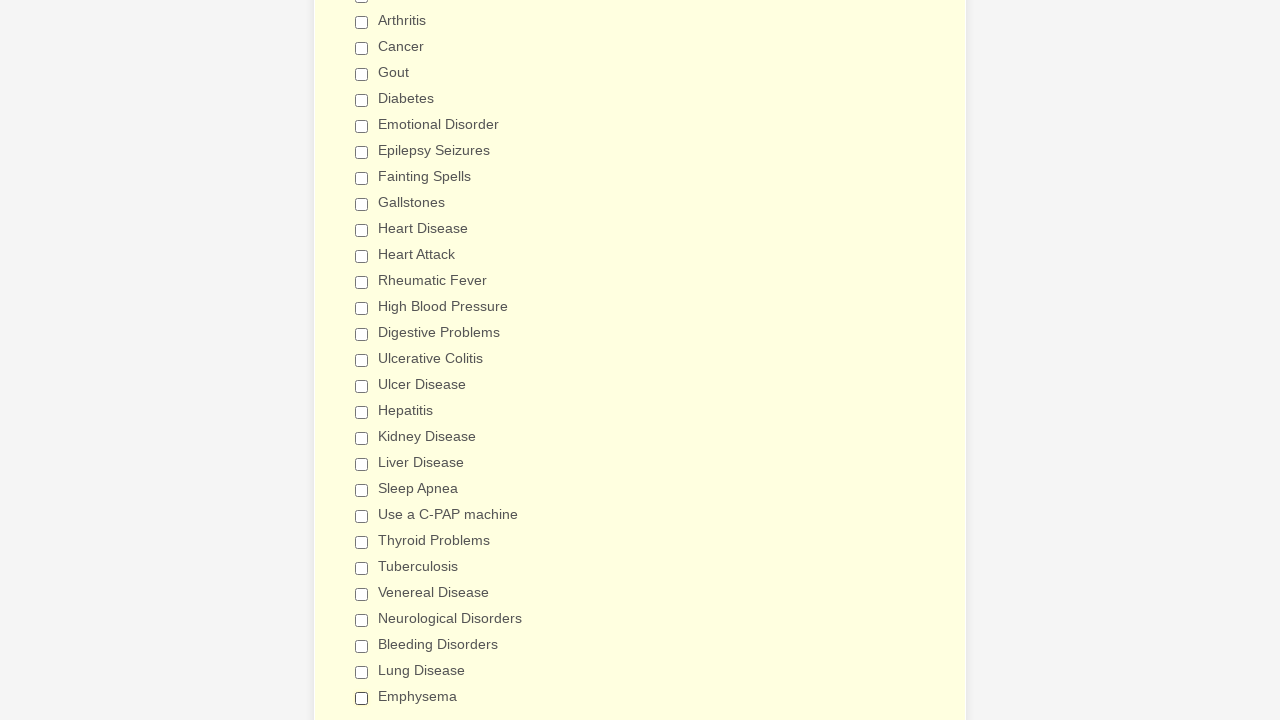

Verified checkbox is deselected
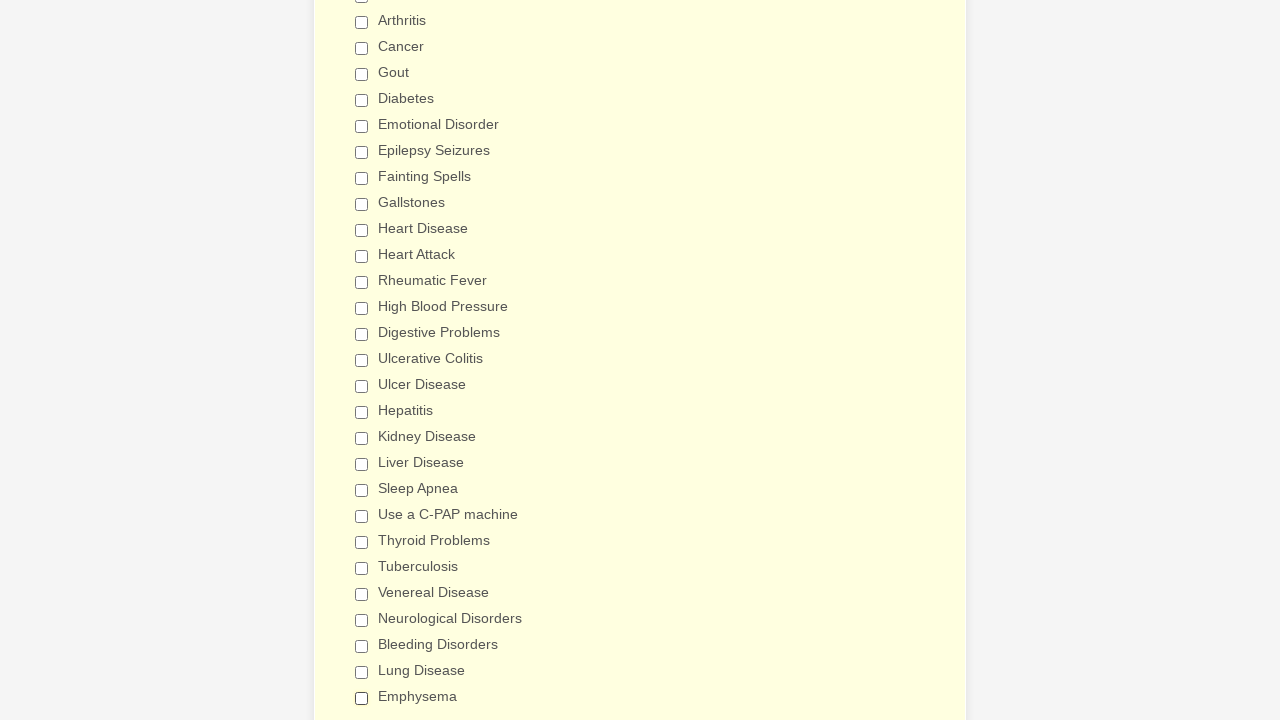

Verified checkbox is deselected
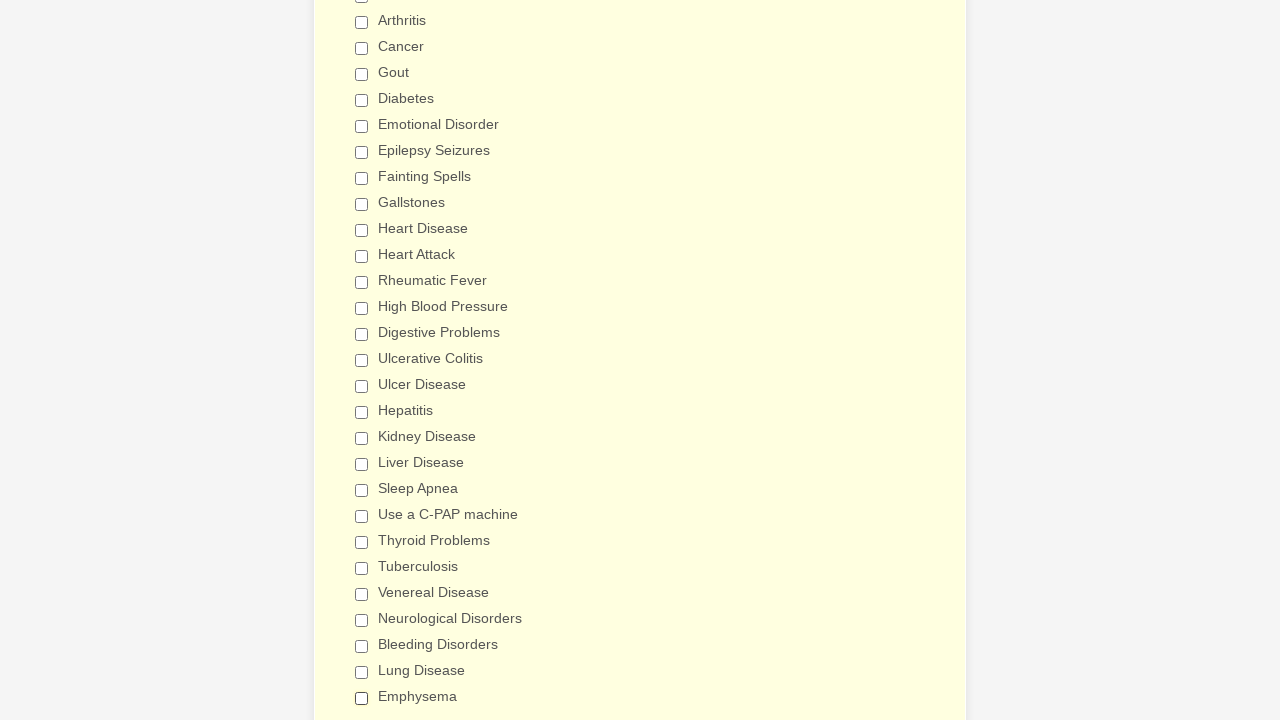

Verified checkbox is deselected
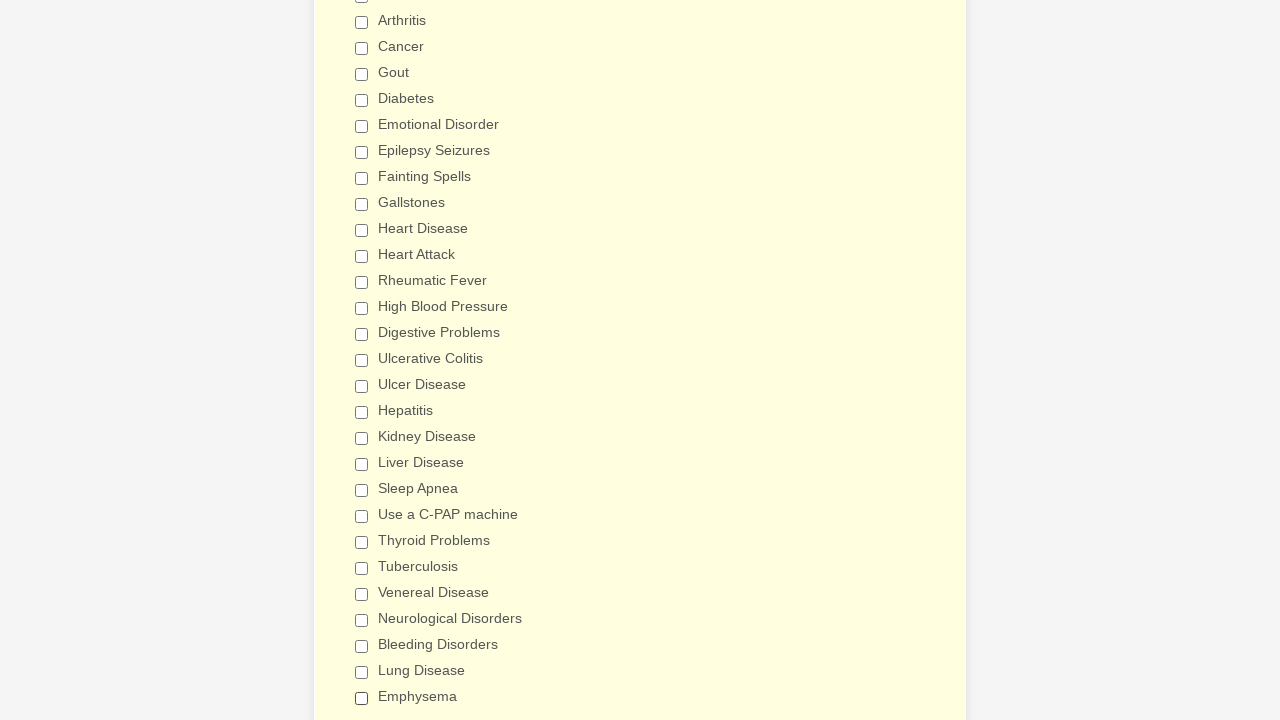

Verified checkbox is deselected
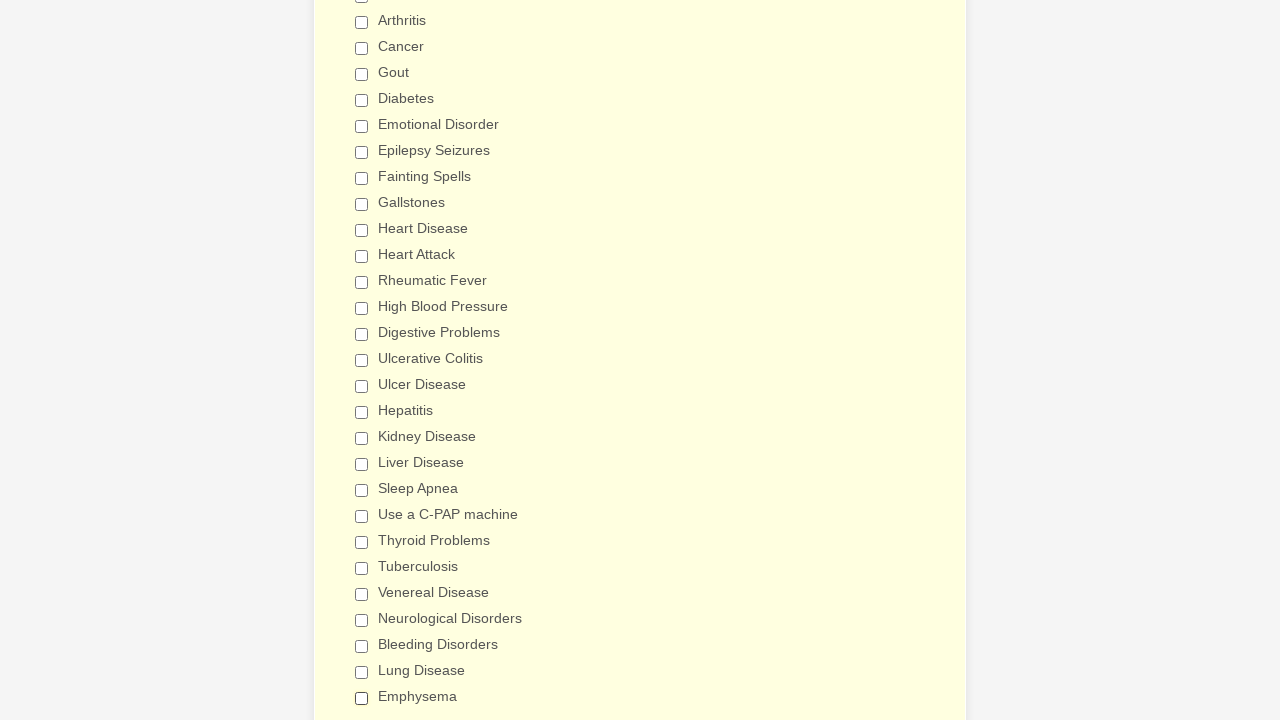

Verified checkbox is deselected
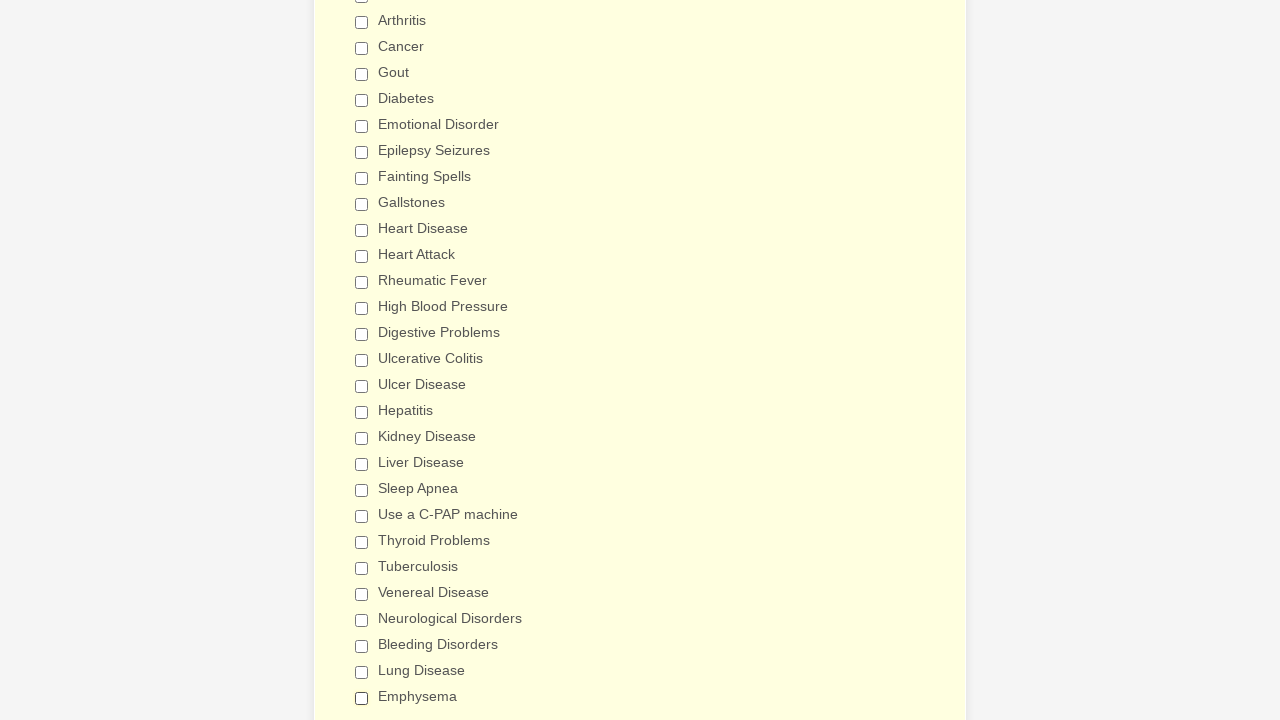

Verified checkbox is deselected
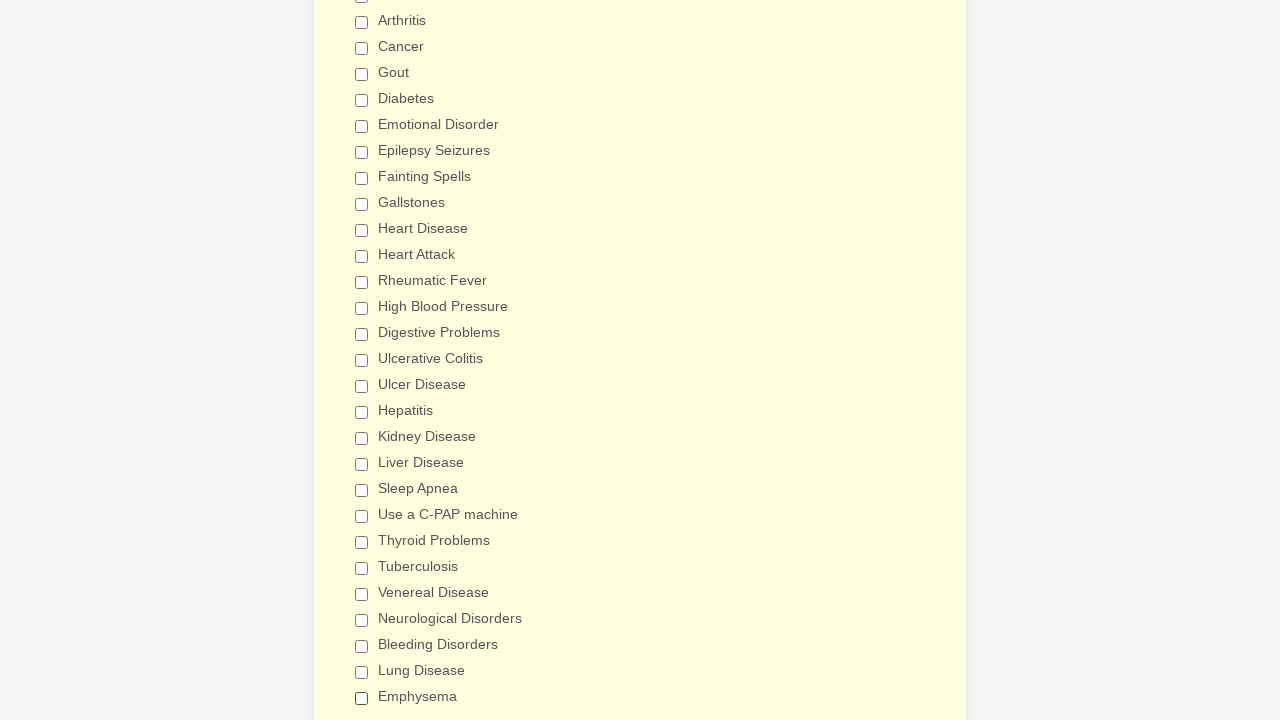

Verified checkbox is deselected
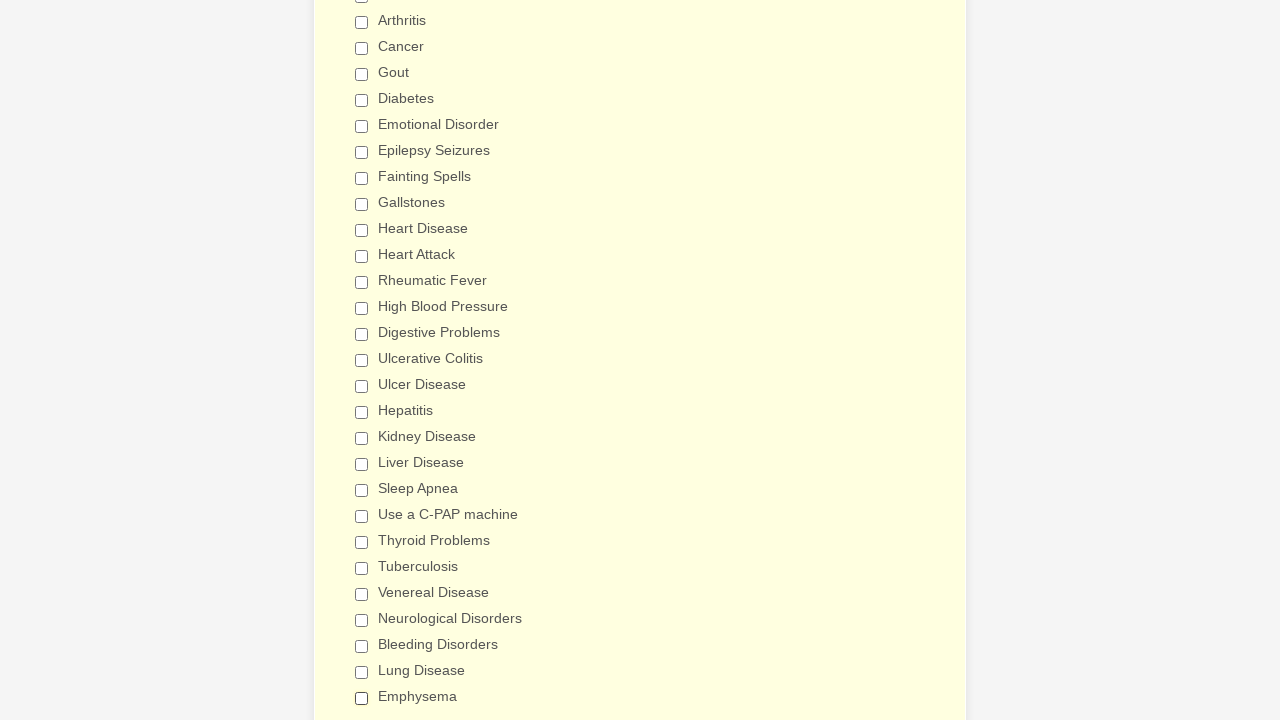

Verified checkbox is deselected
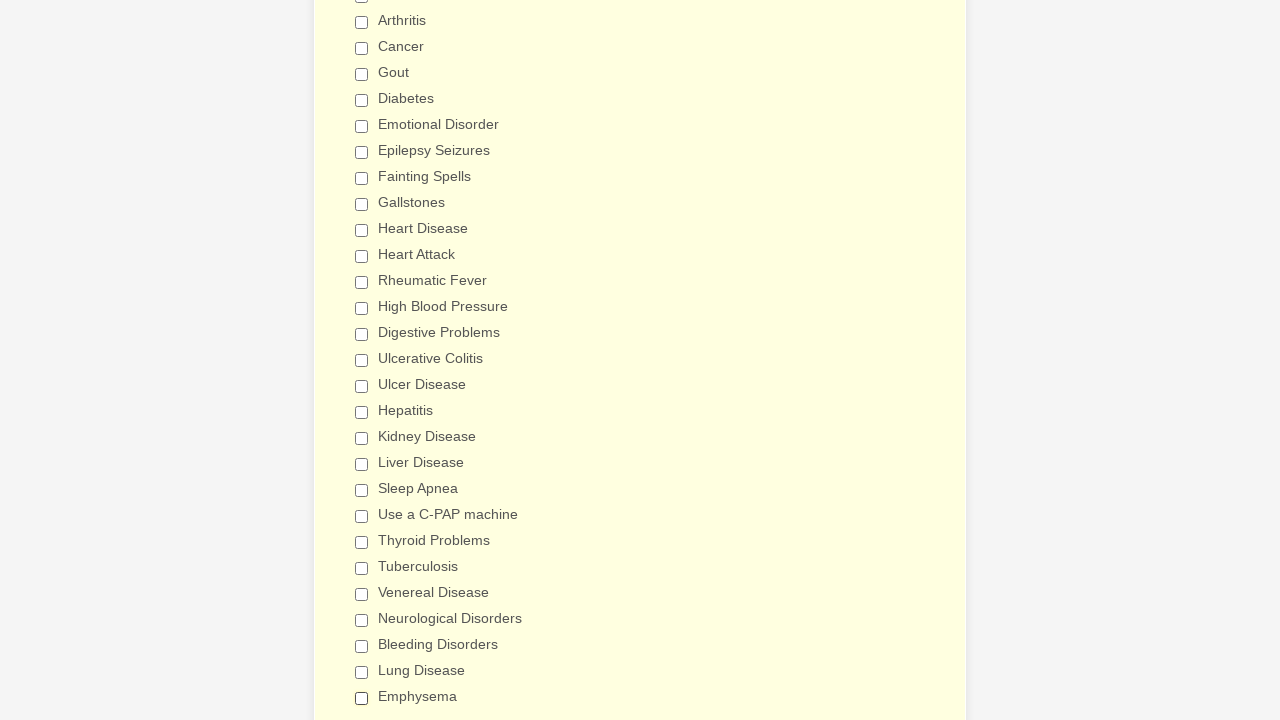

Verified checkbox is deselected
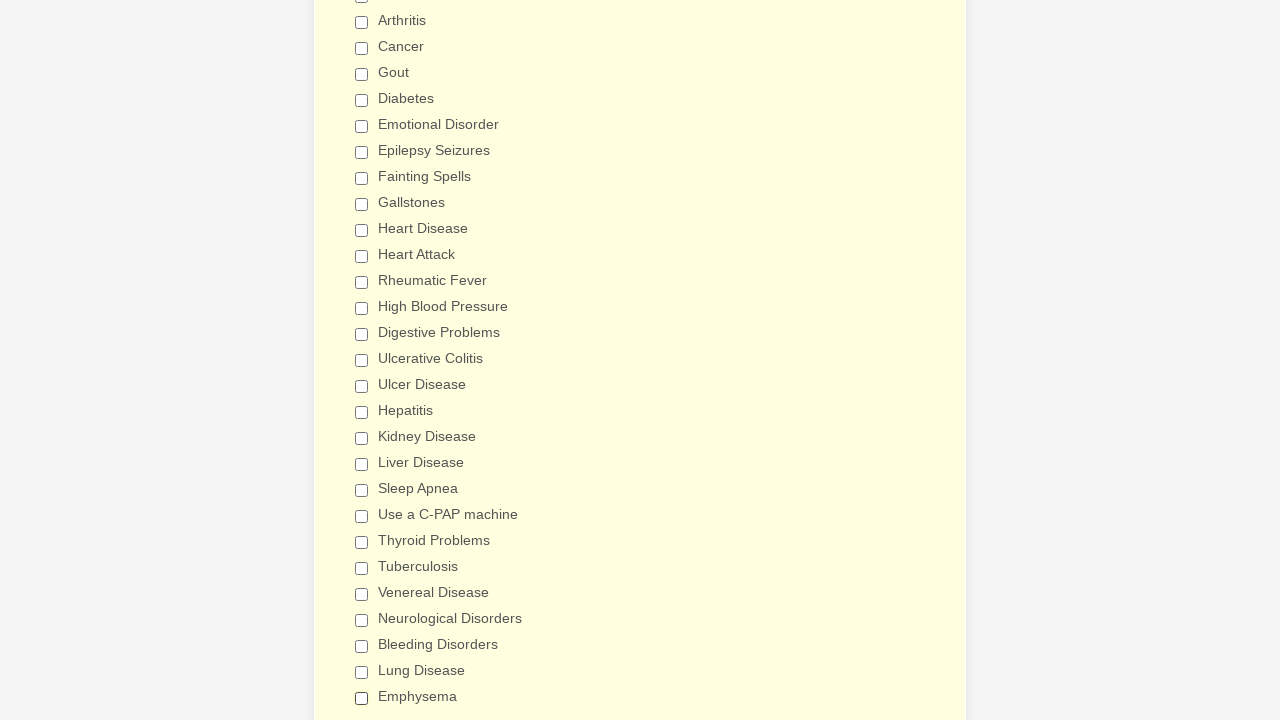

Verified checkbox is deselected
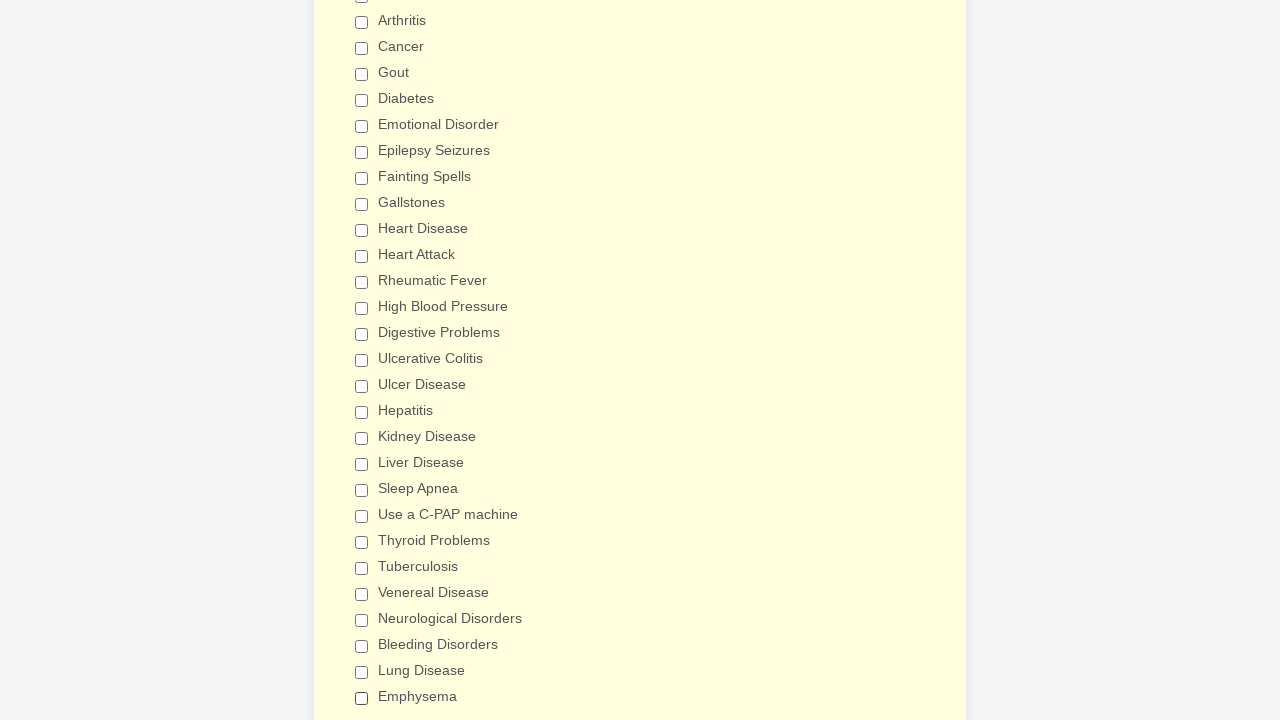

Verified checkbox is deselected
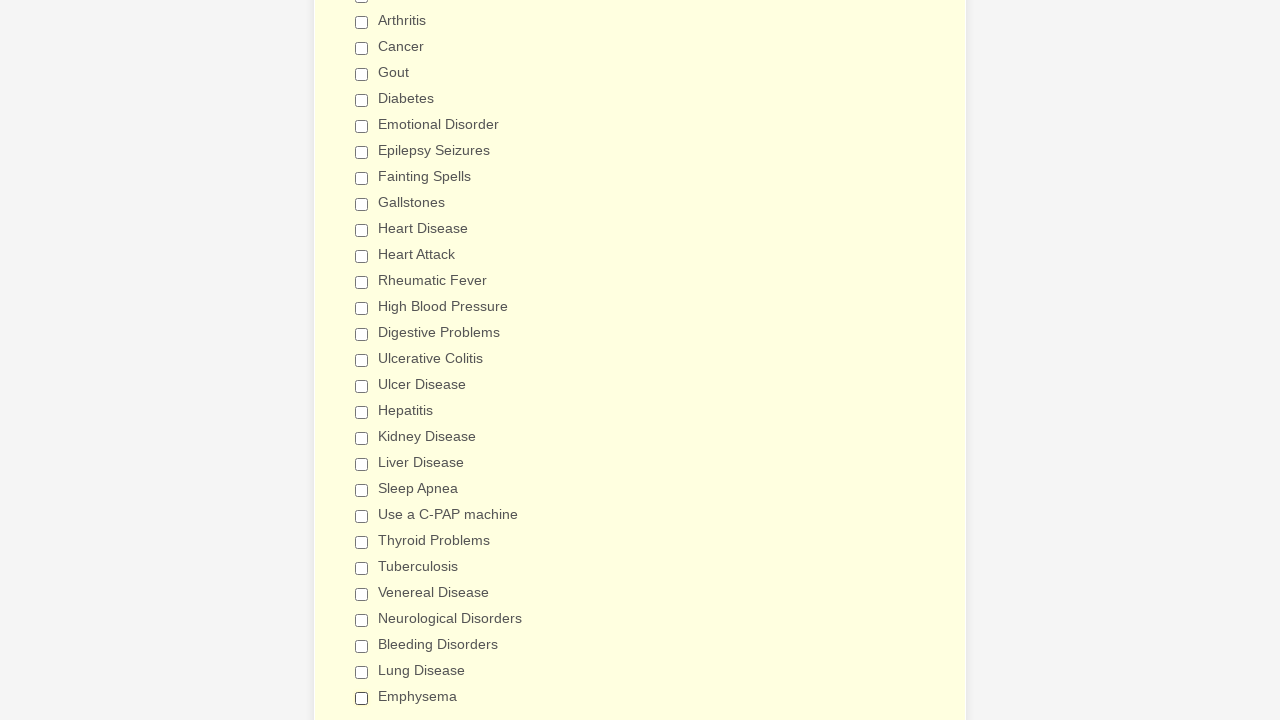

Verified checkbox is deselected
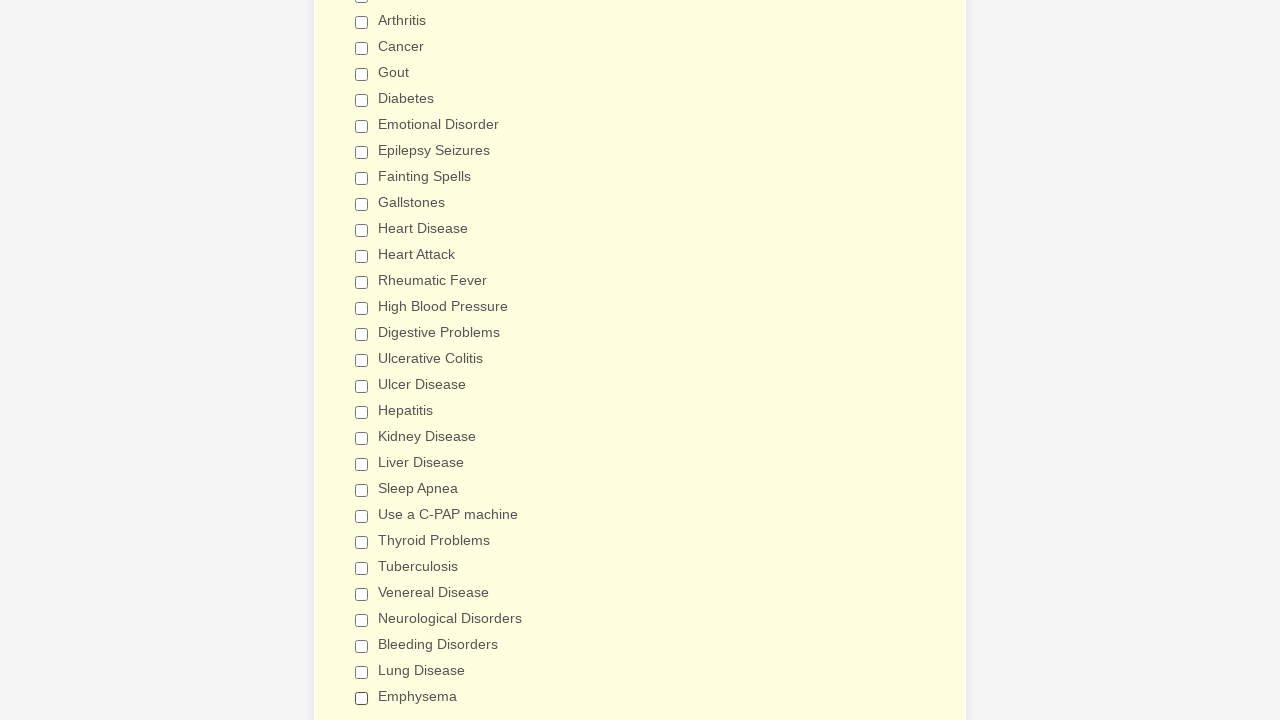

Verified checkbox is deselected
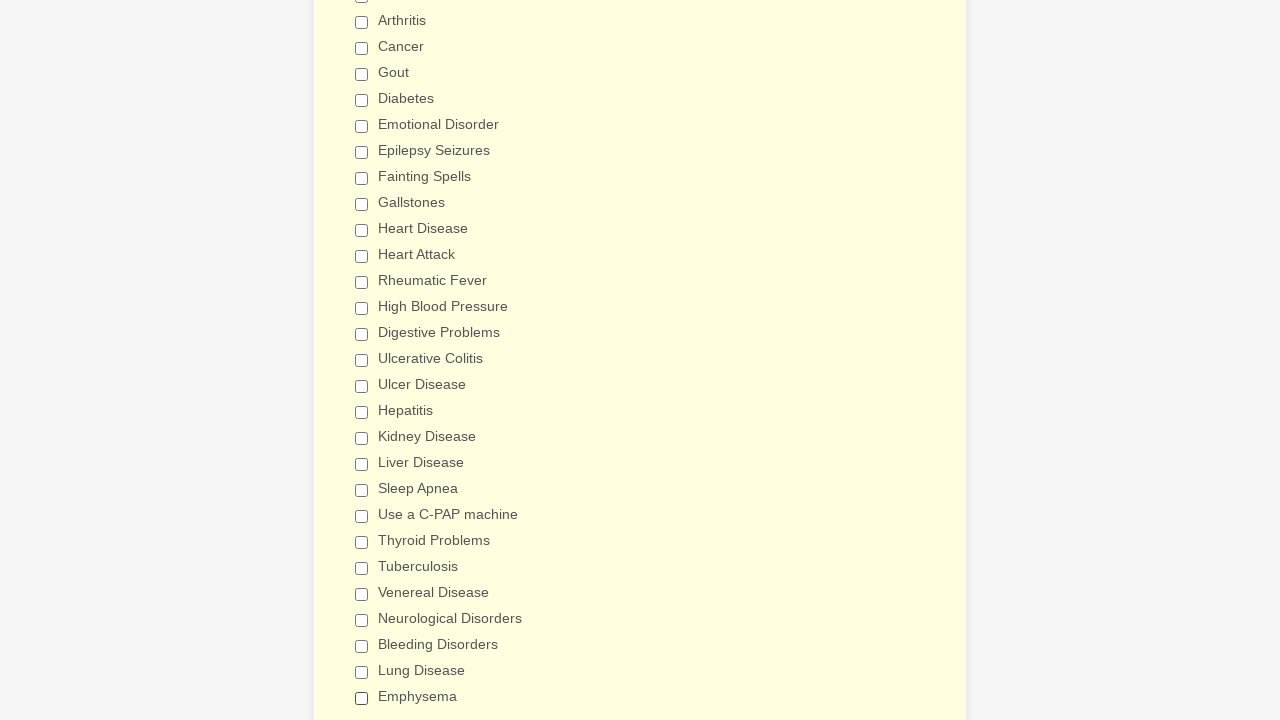

Verified checkbox is deselected
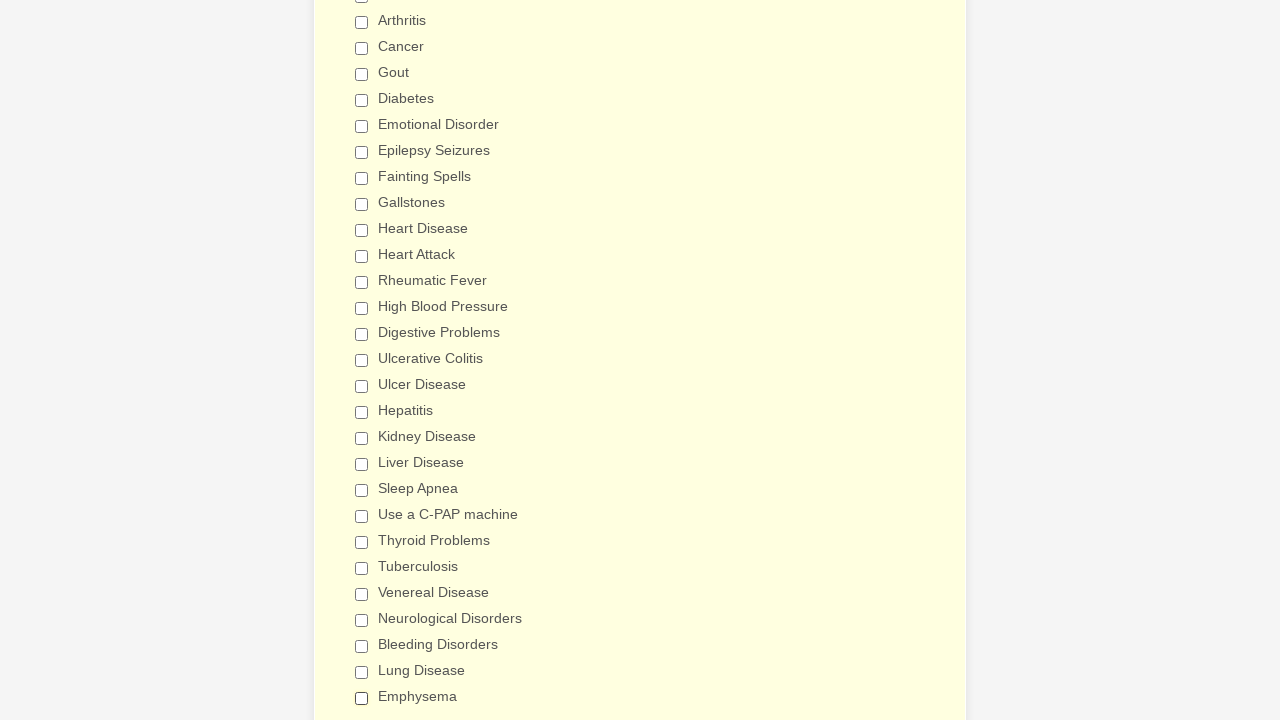

Verified checkbox is deselected
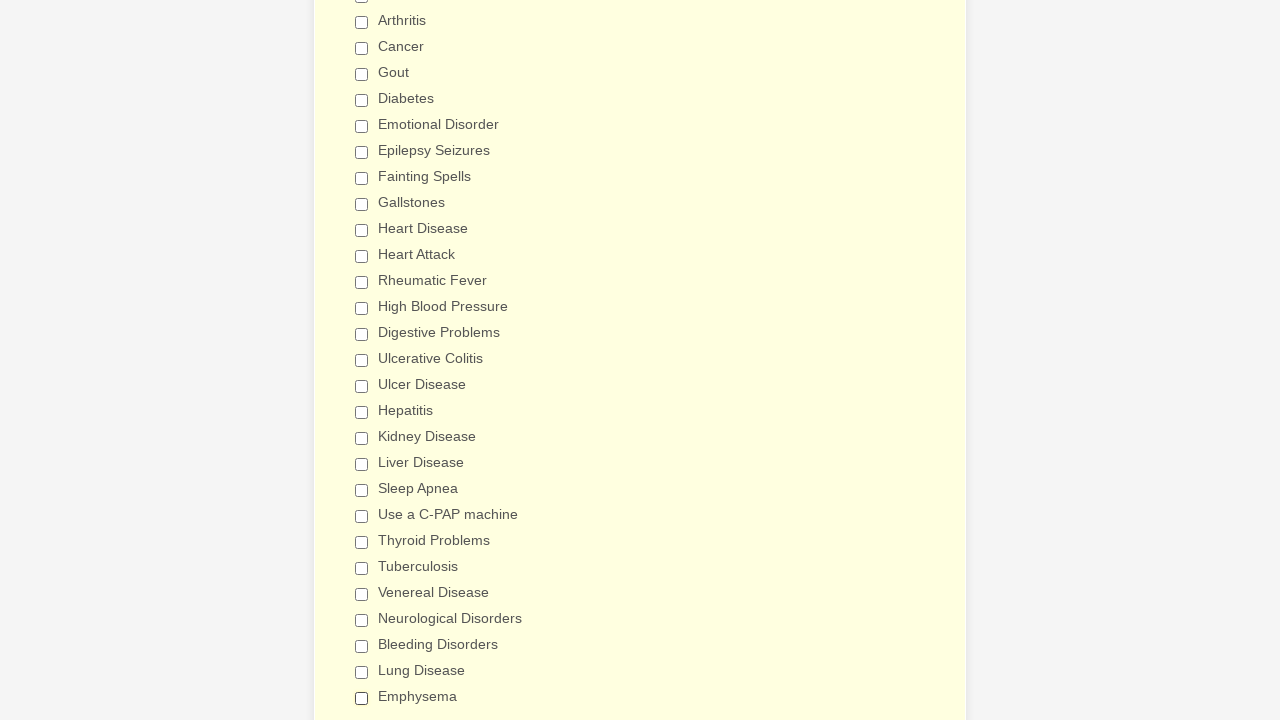

Verified checkbox is deselected
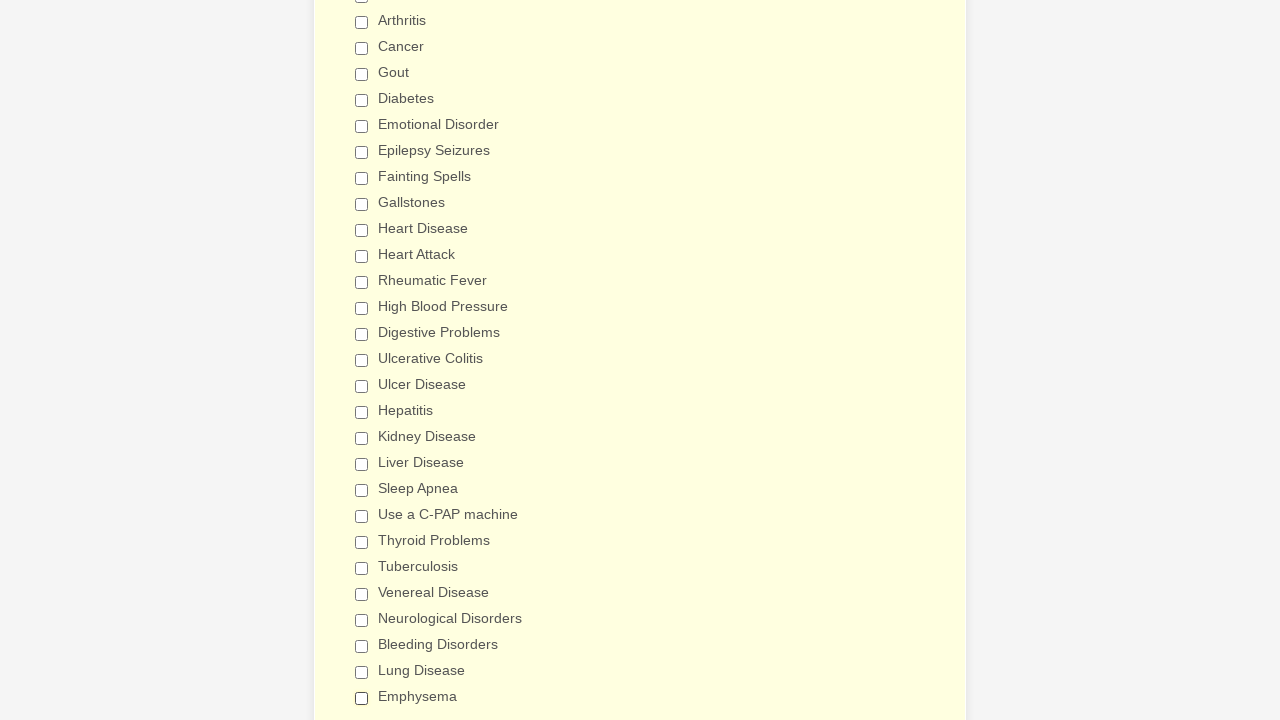

Verified checkbox is deselected
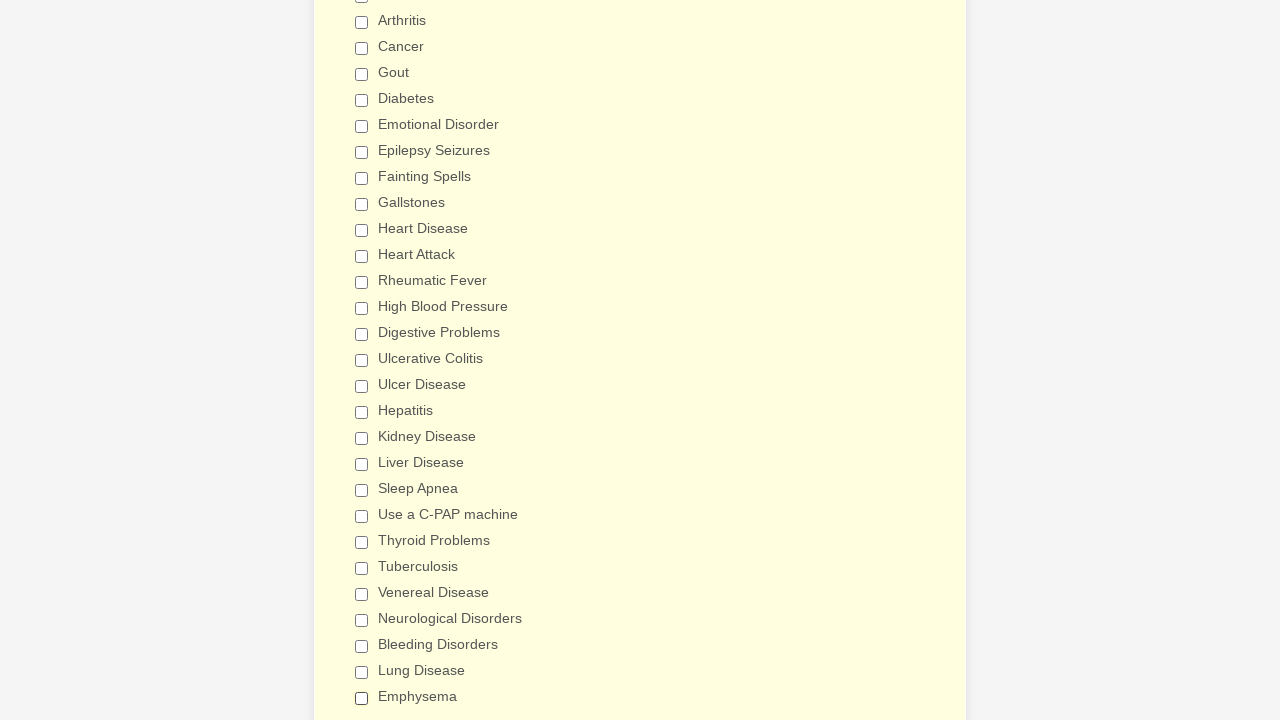

Verified checkbox is deselected
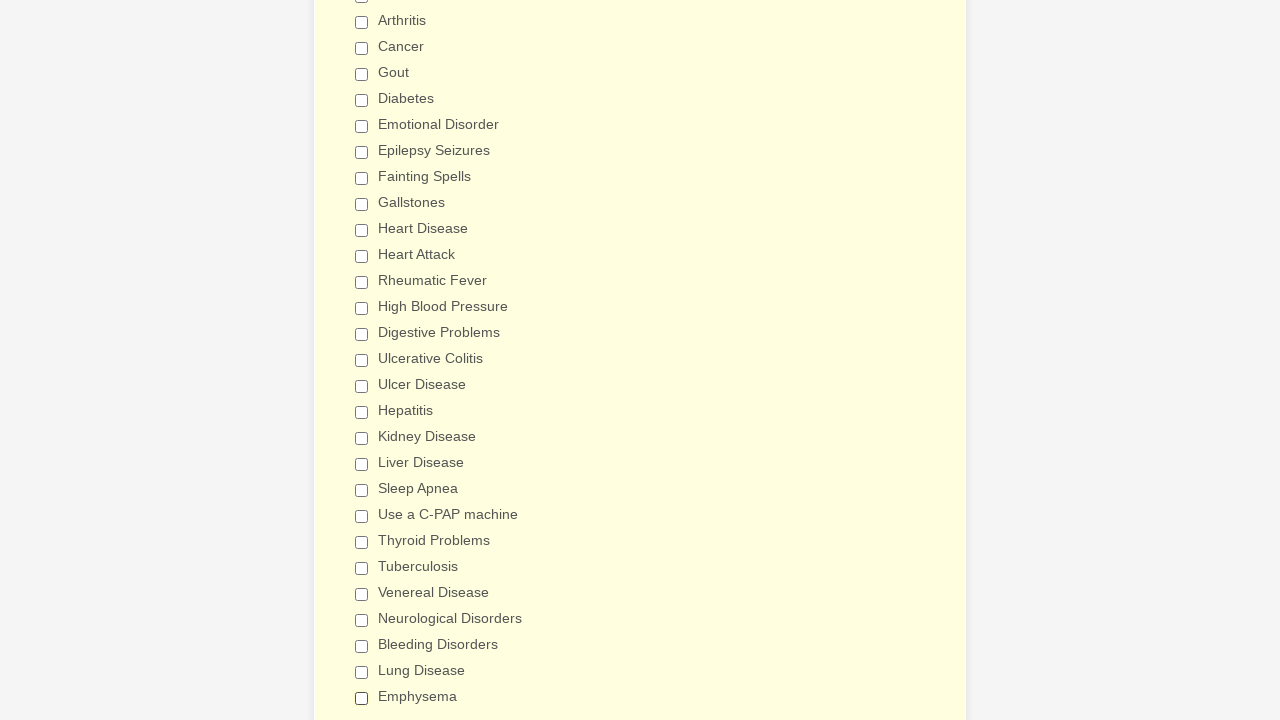

Verified checkbox is deselected
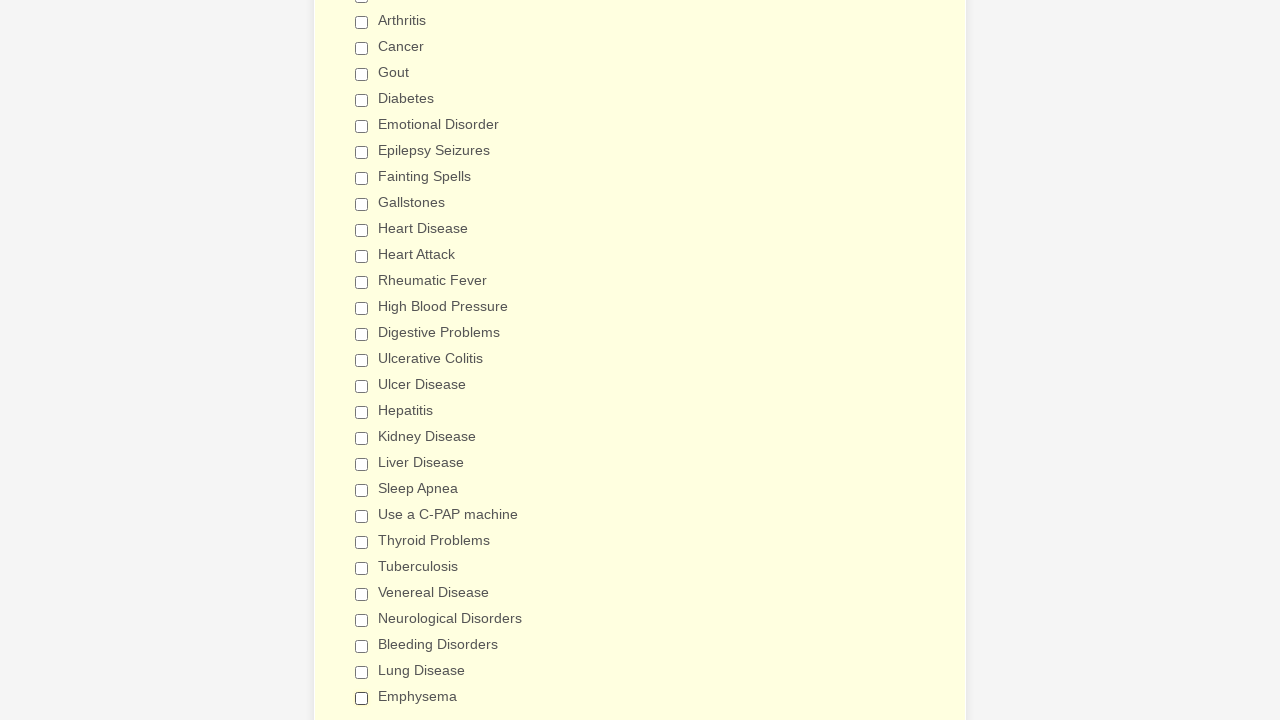

Verified checkbox is deselected
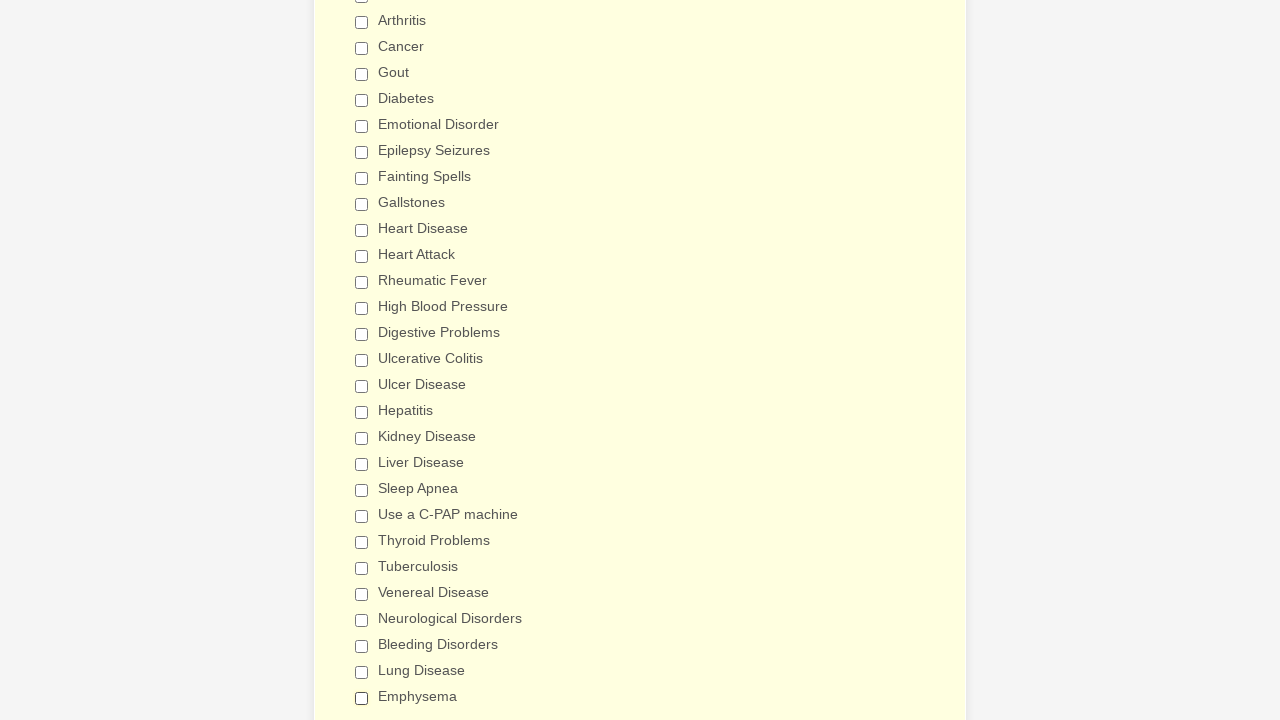

Verified checkbox is deselected
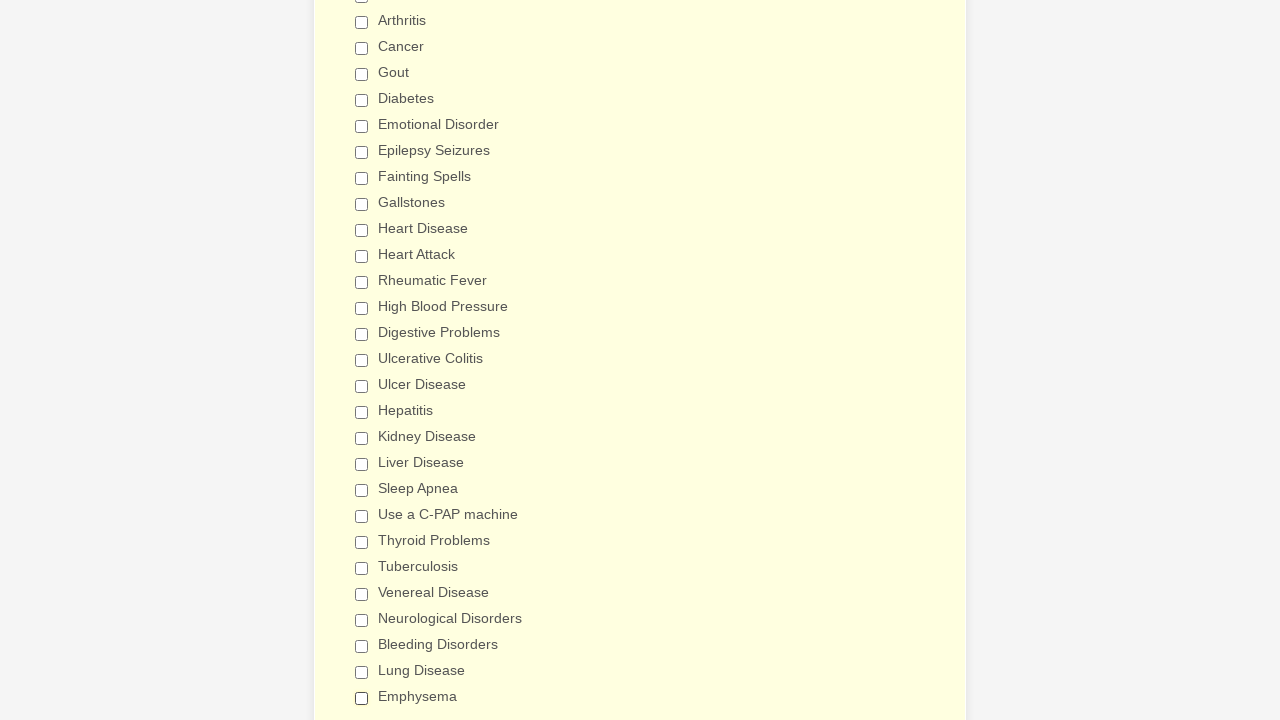

Verified checkbox is deselected
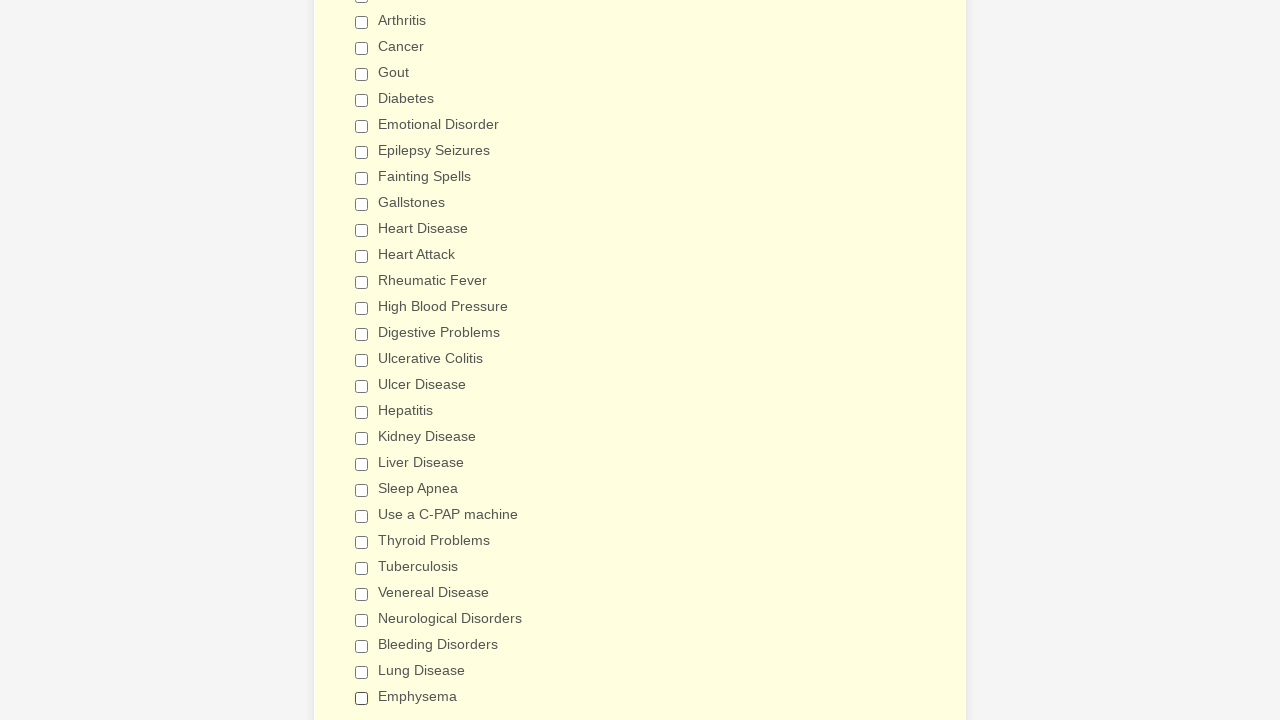

Verified checkbox is deselected
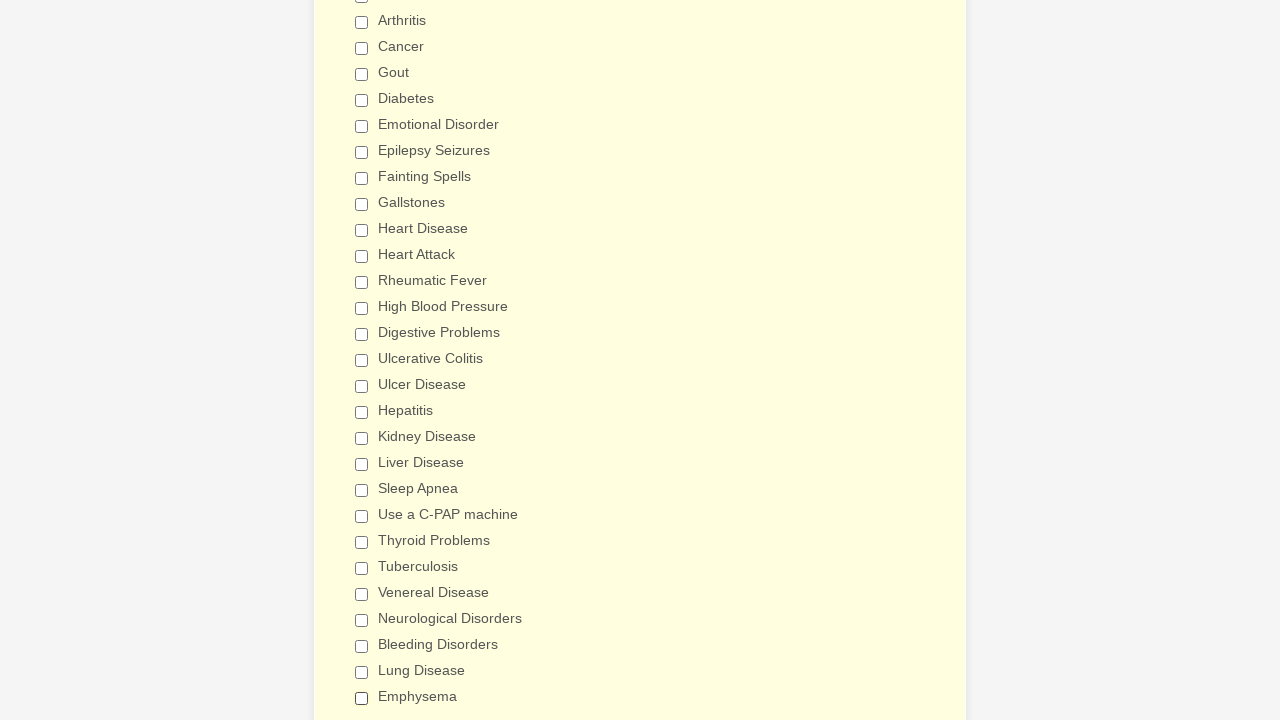

Verified checkbox is deselected
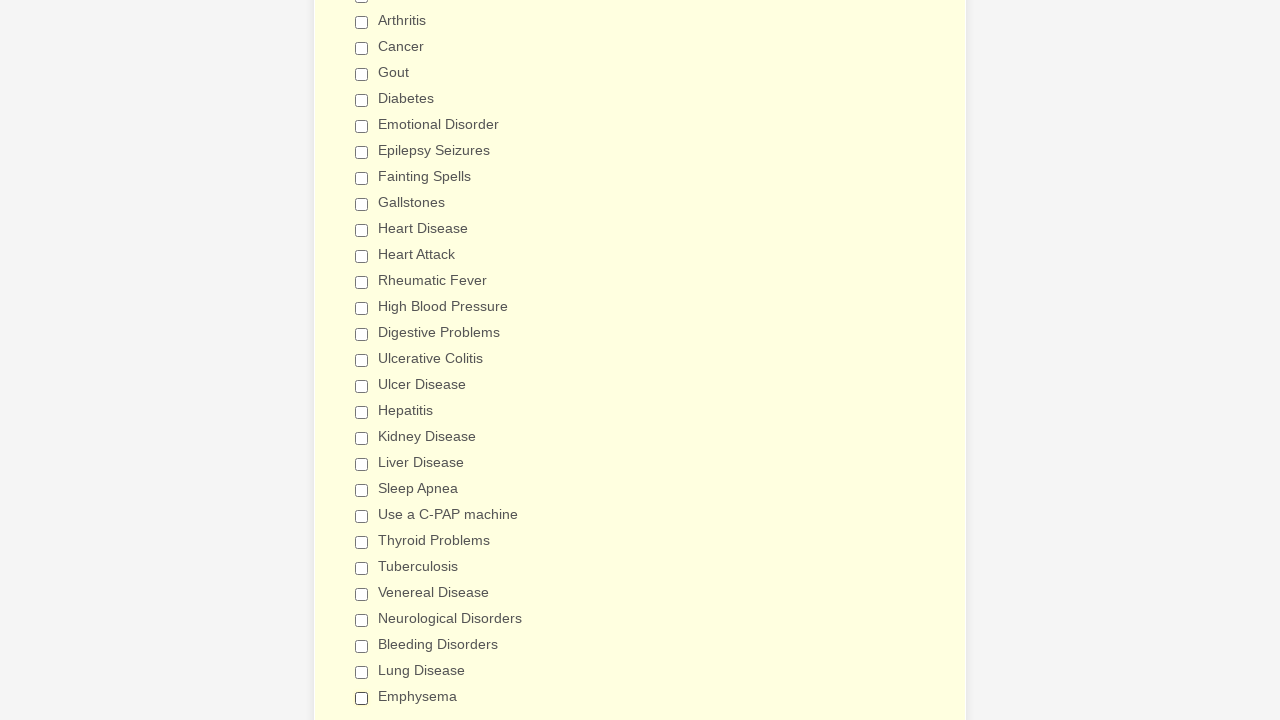

Verified checkbox is deselected
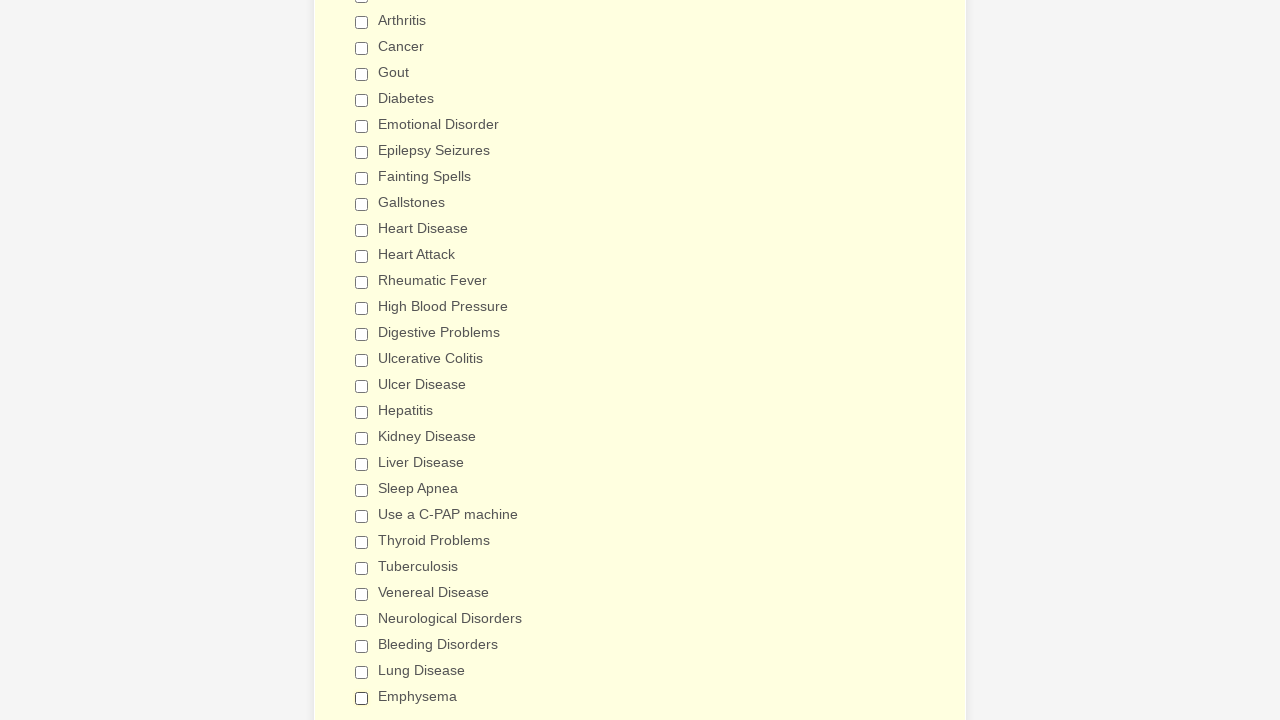

Verified checkbox is deselected
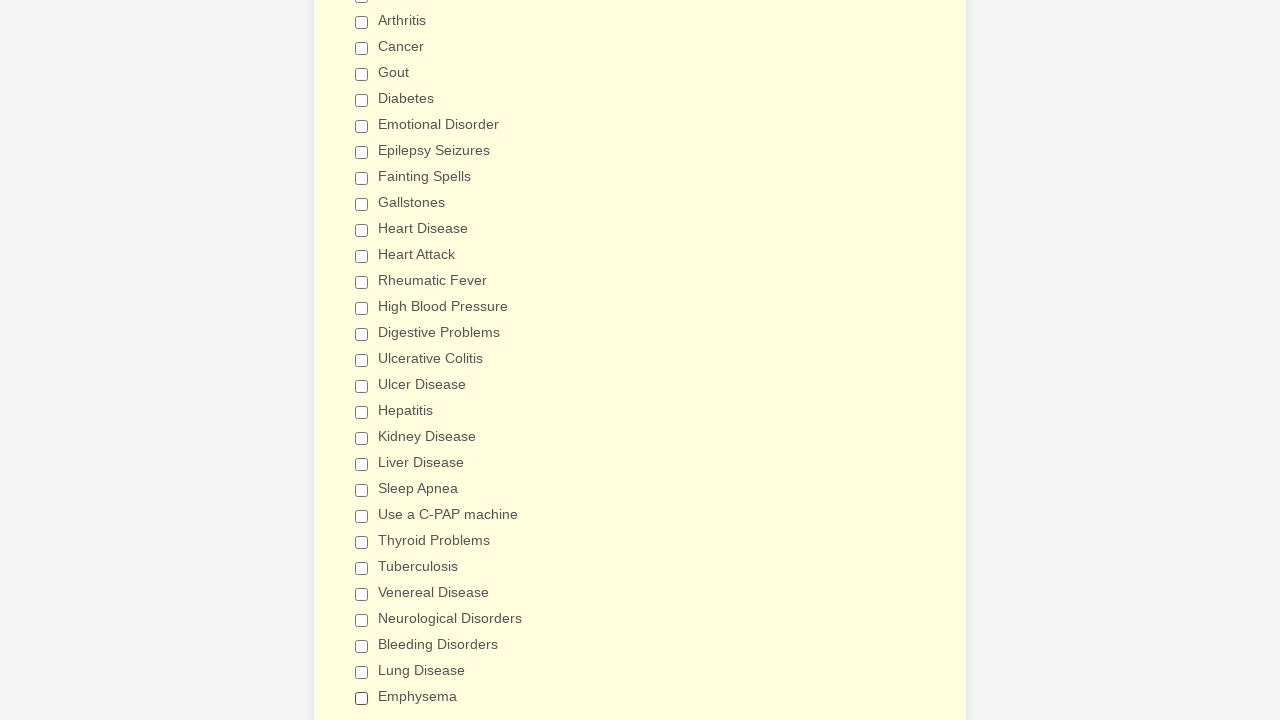

Verified checkbox is deselected
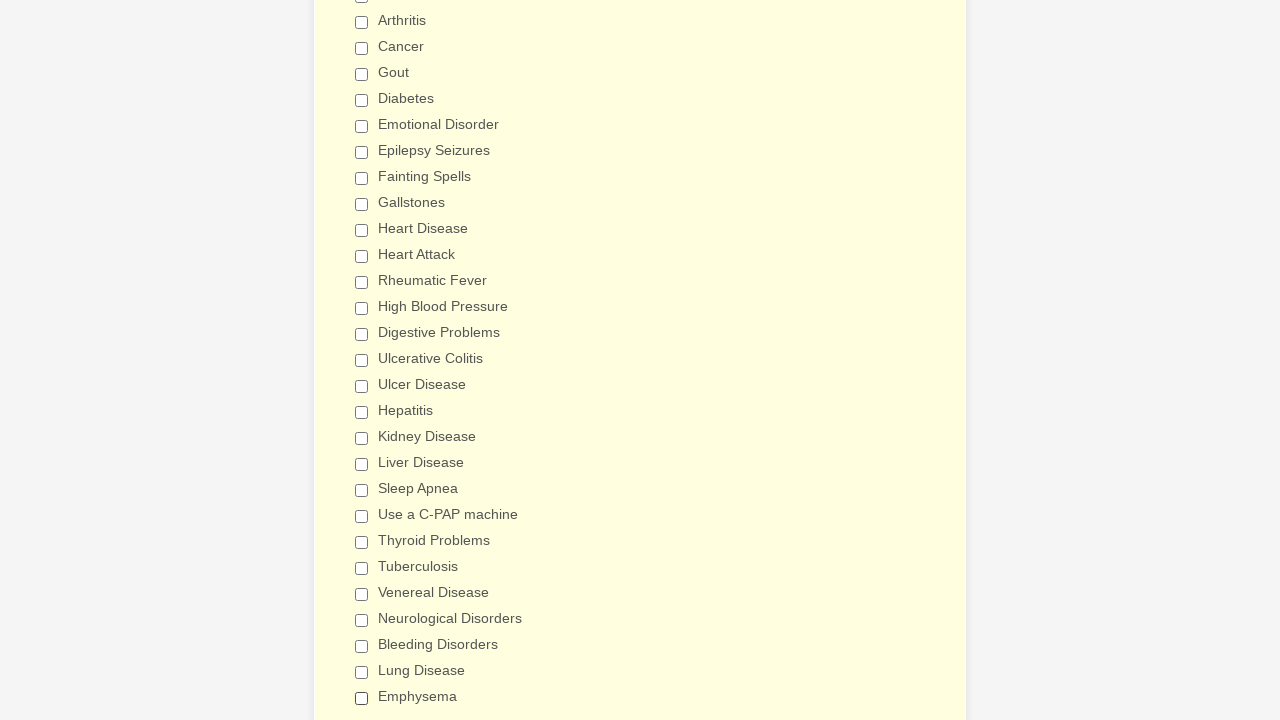

Verified checkbox is deselected
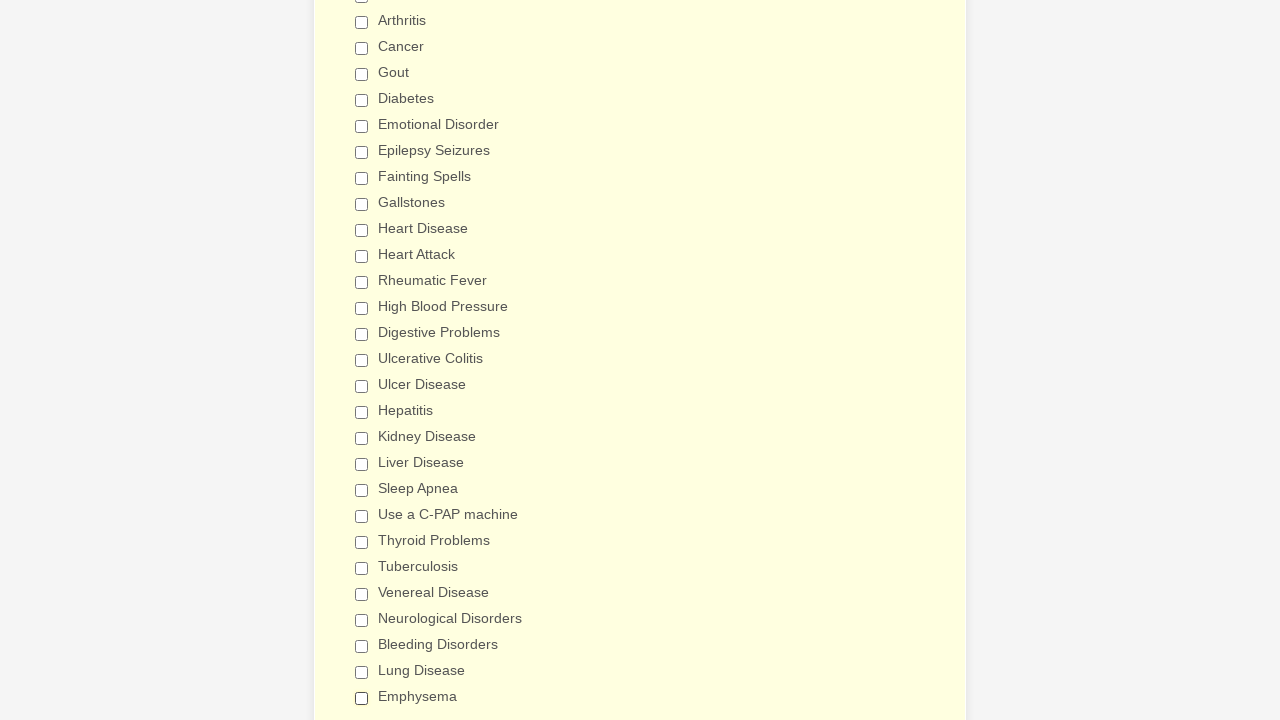

Verified checkbox is deselected
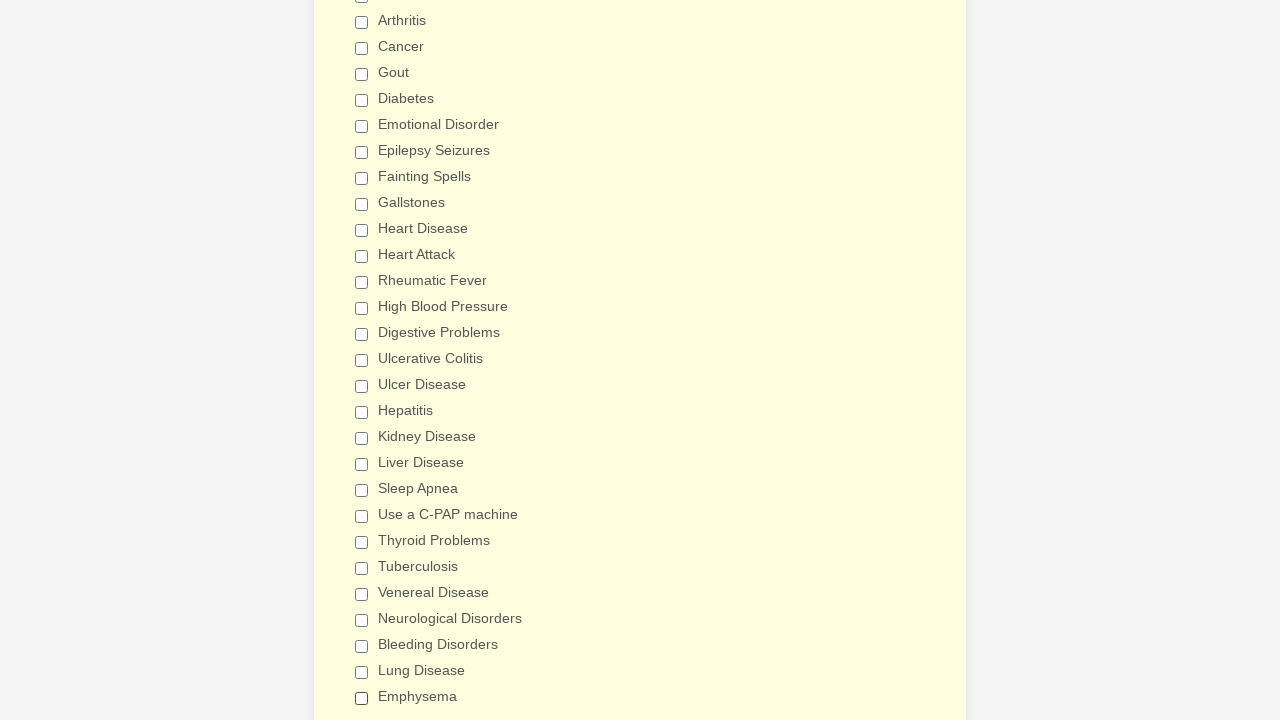

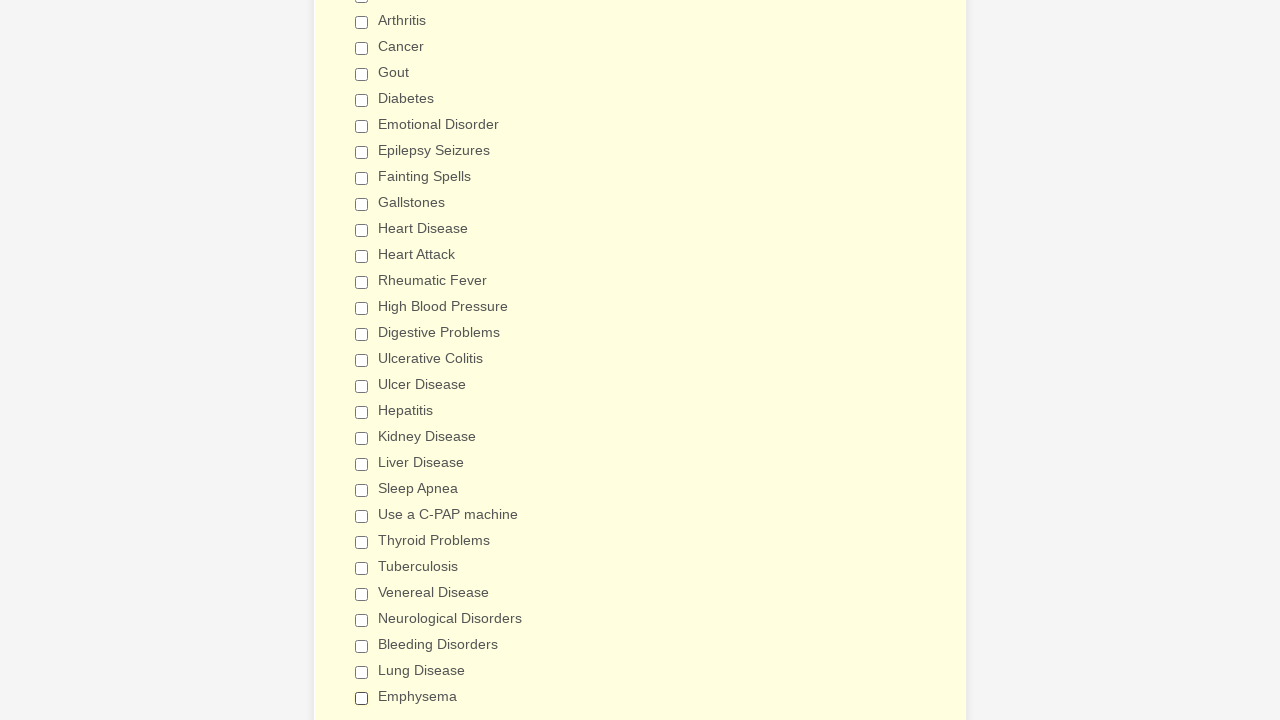